Tests creating 100 todo items and verifies the count displays correctly

Starting URL: https://todomvc.com/examples/react/dist/

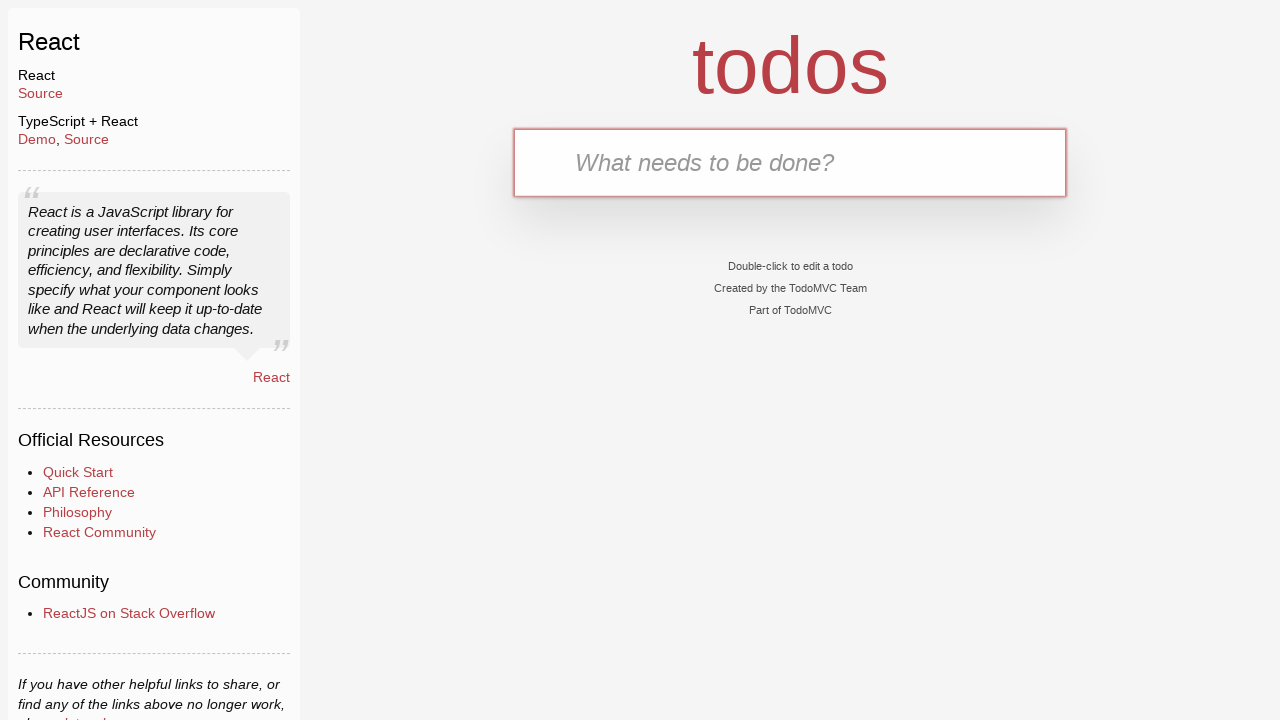

Waited for new todo input field to be visible
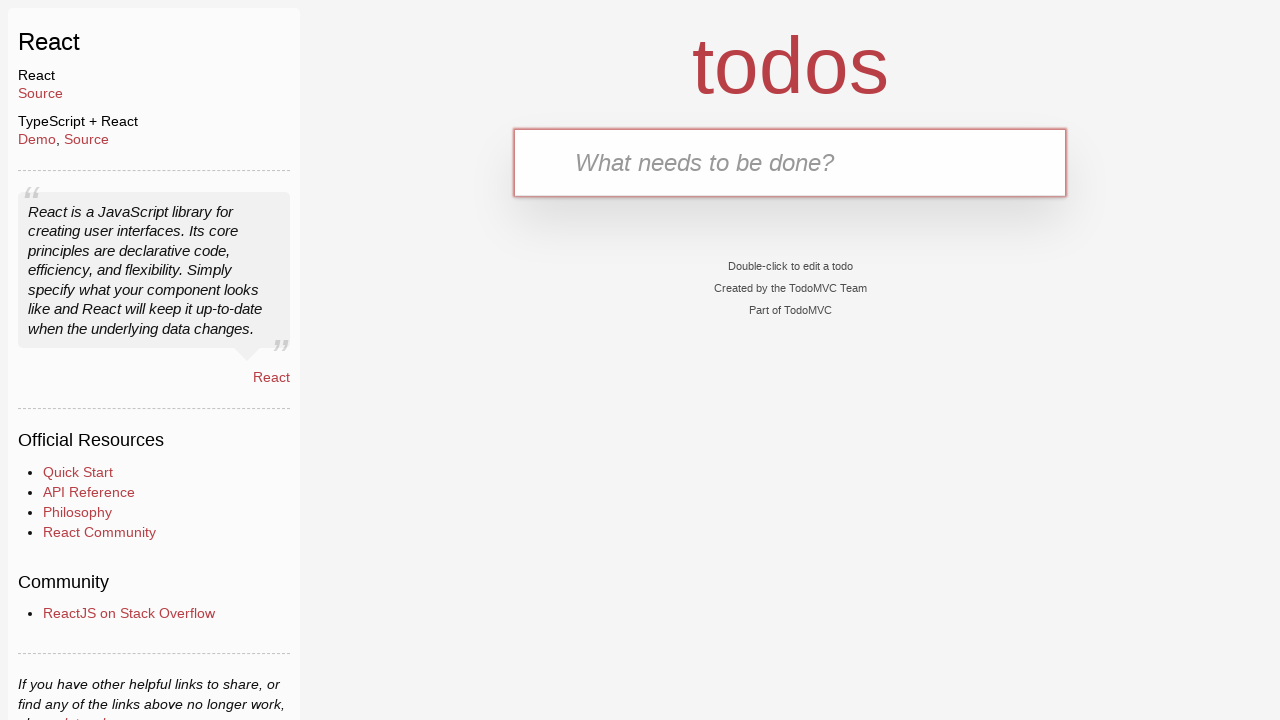

Filled new todo input with 'ToDo0' on input.new-todo
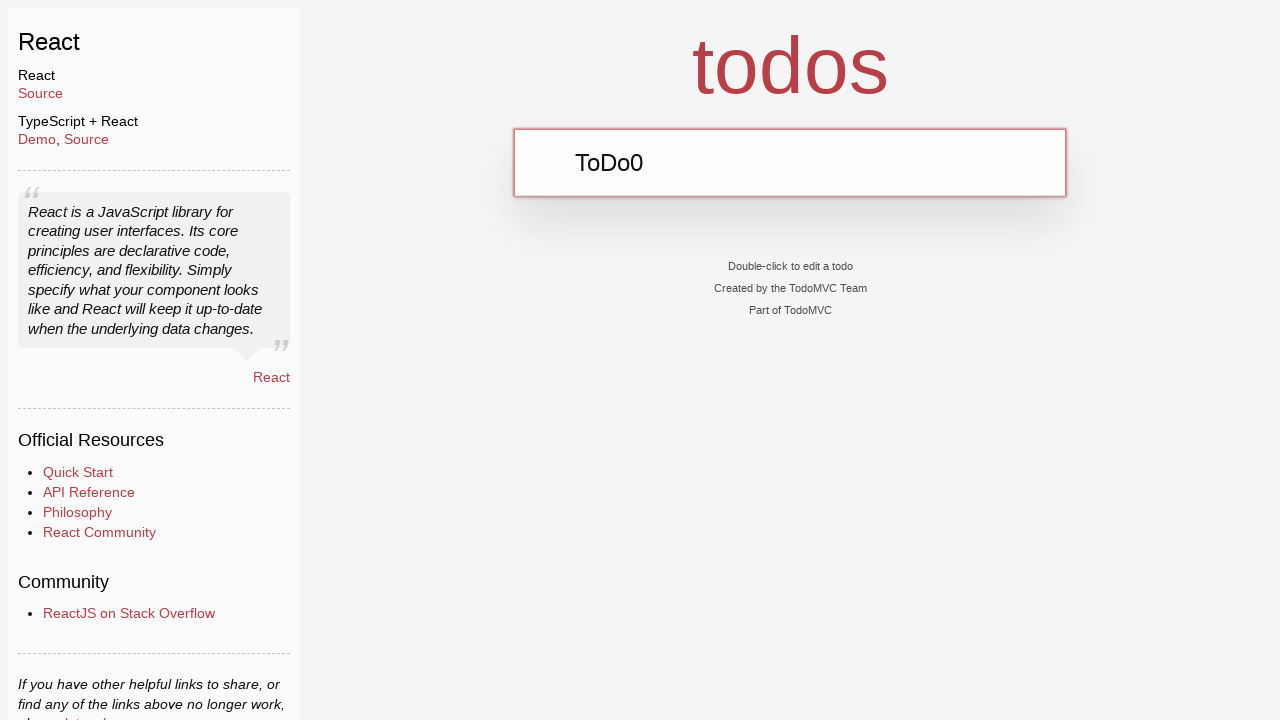

Pressed Enter to create todo item 1 on input.new-todo
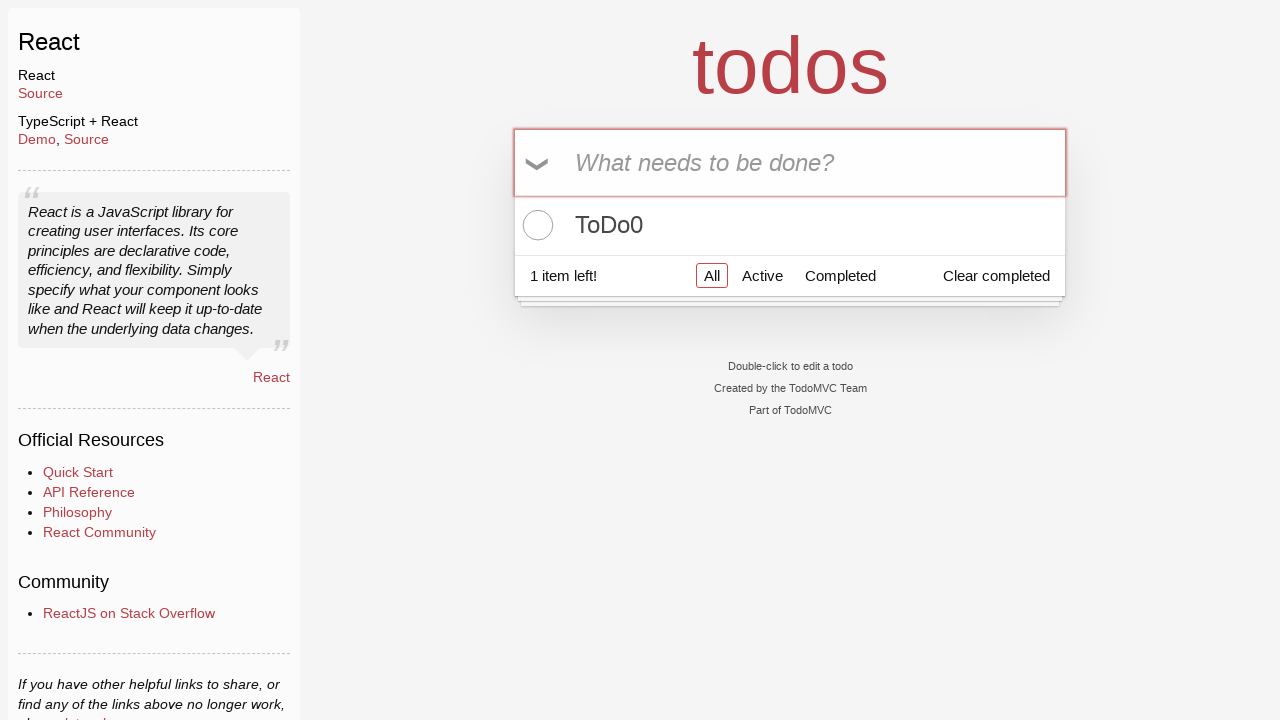

Filled new todo input with 'ToDo1' on input.new-todo
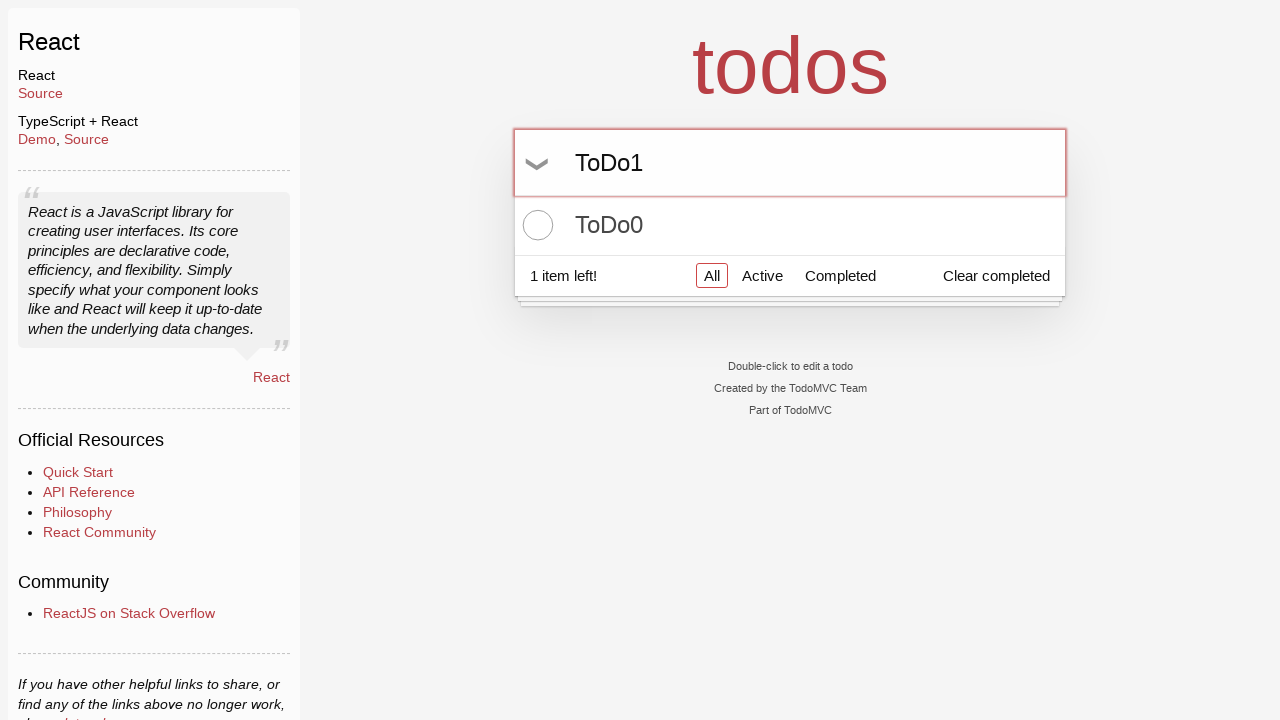

Pressed Enter to create todo item 2 on input.new-todo
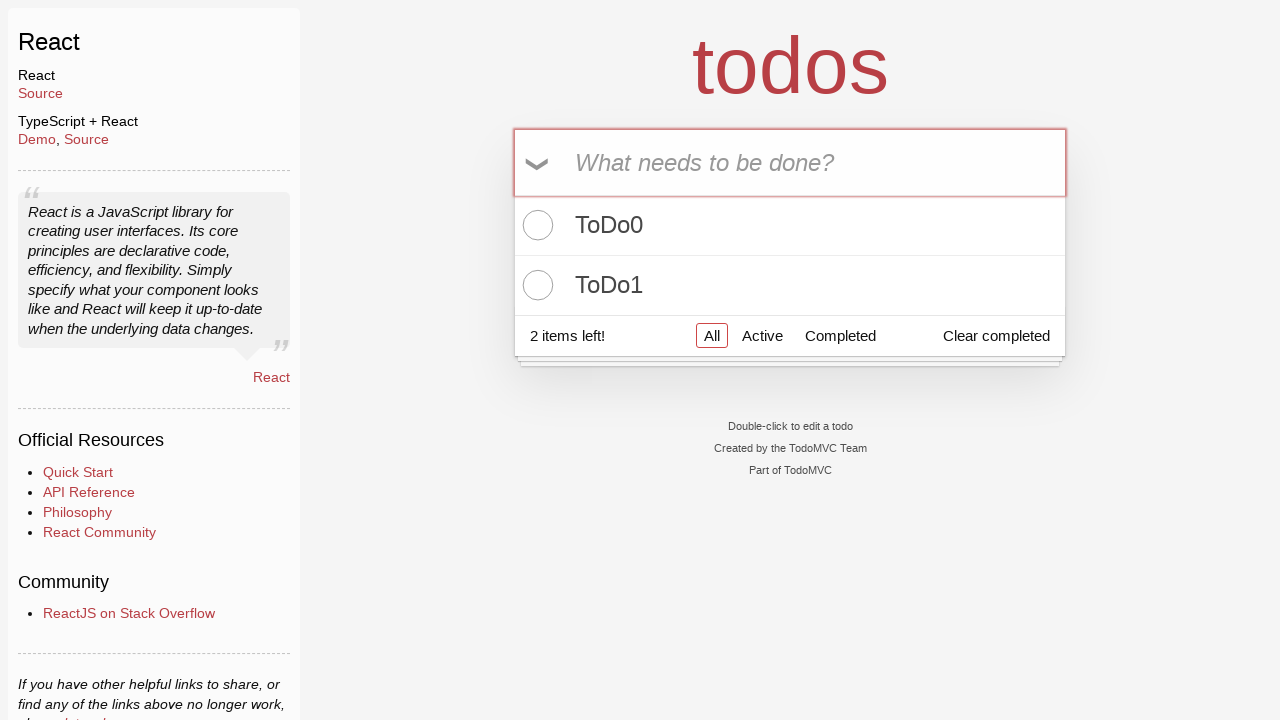

Filled new todo input with 'ToDo2' on input.new-todo
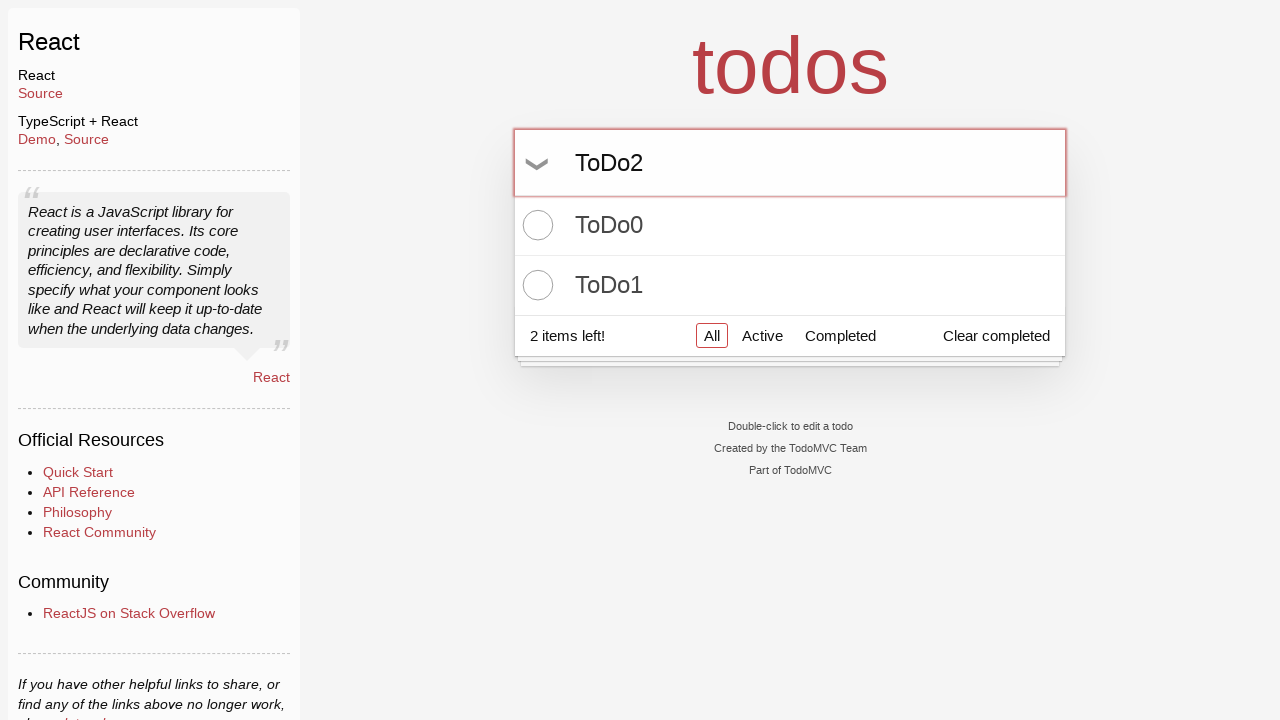

Pressed Enter to create todo item 3 on input.new-todo
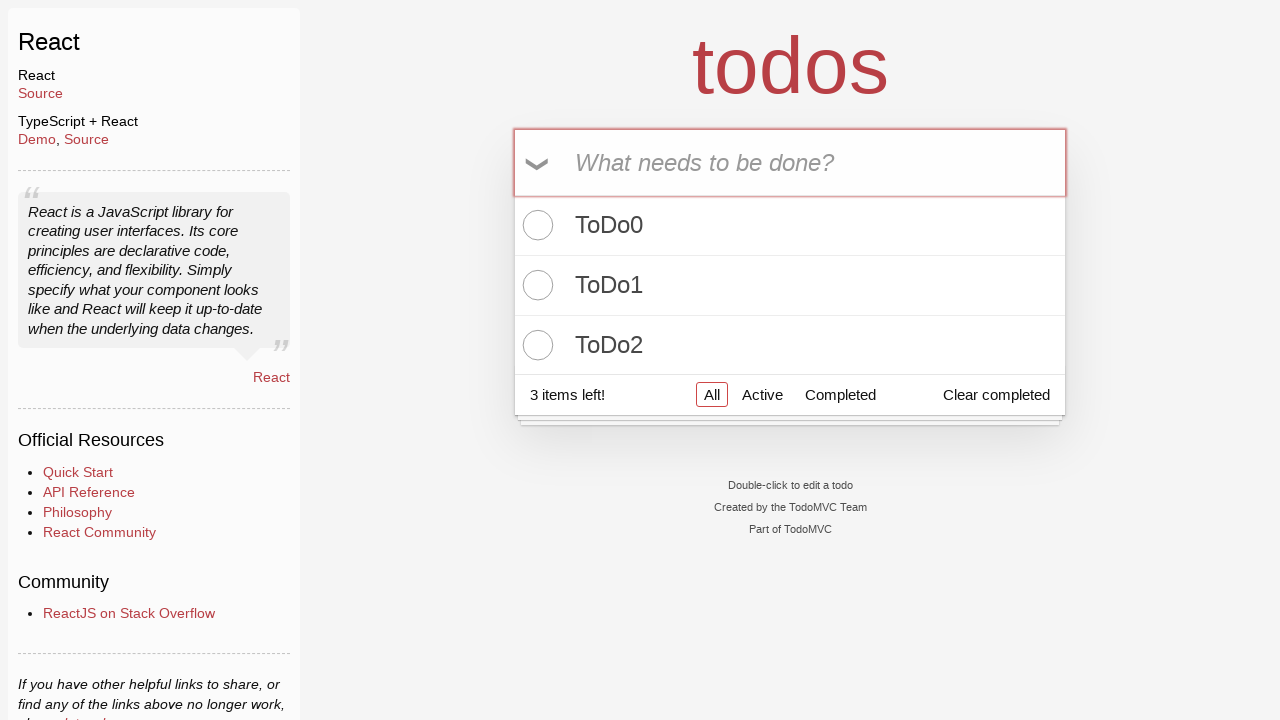

Filled new todo input with 'ToDo3' on input.new-todo
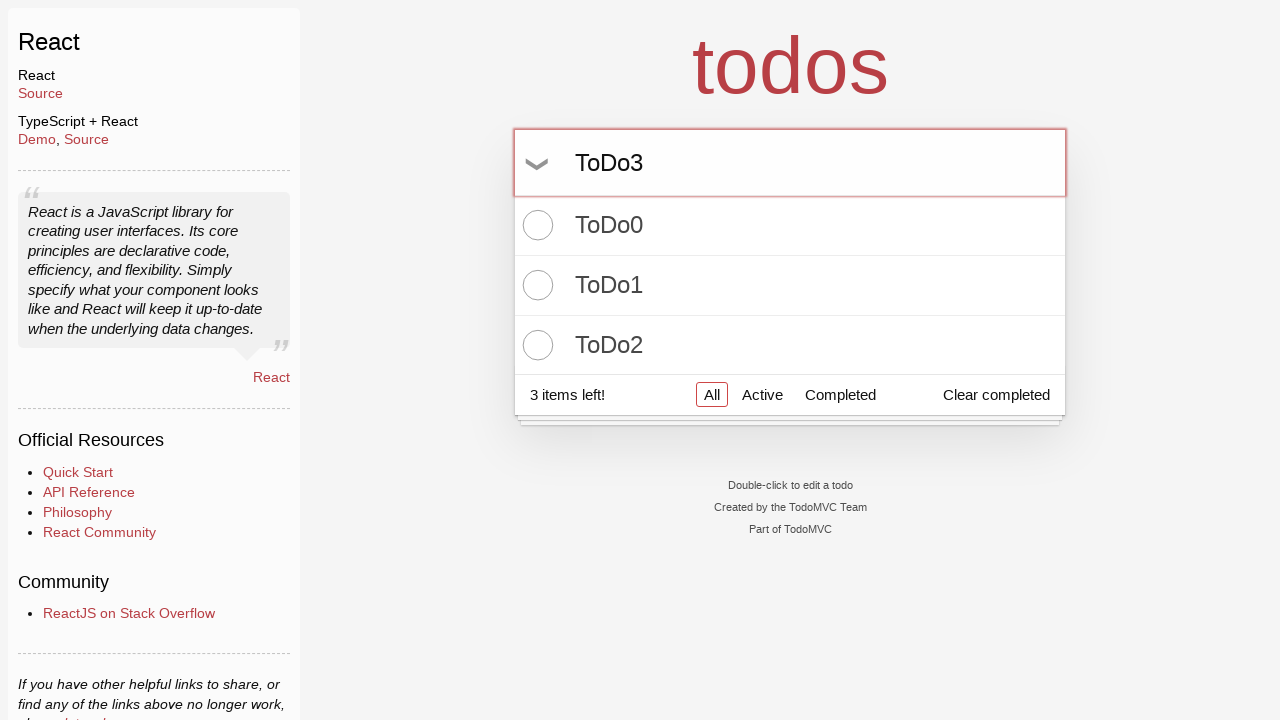

Pressed Enter to create todo item 4 on input.new-todo
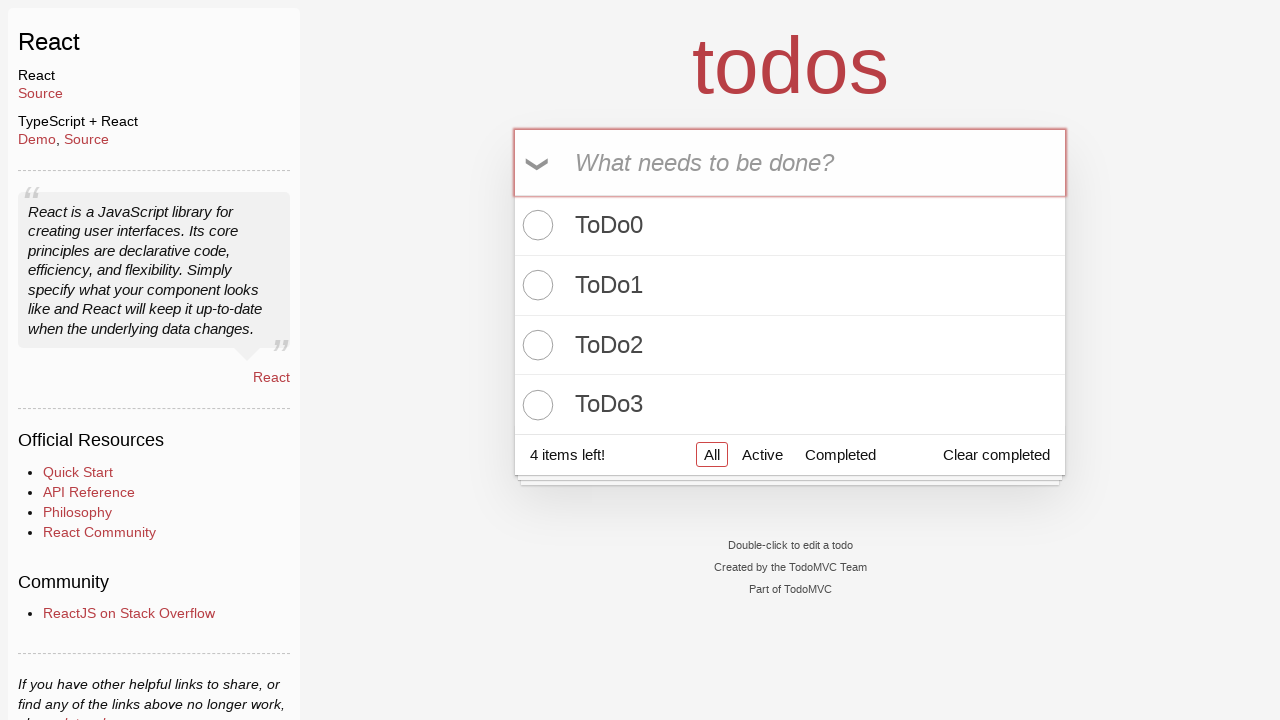

Filled new todo input with 'ToDo4' on input.new-todo
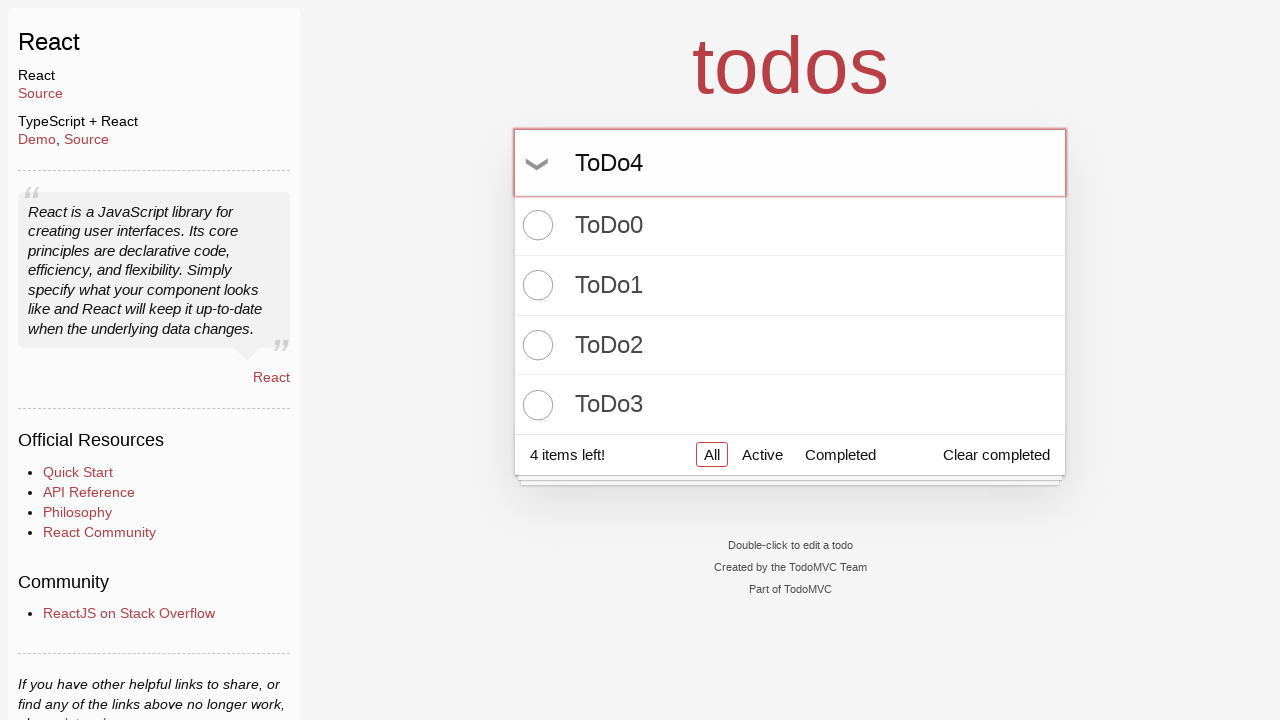

Pressed Enter to create todo item 5 on input.new-todo
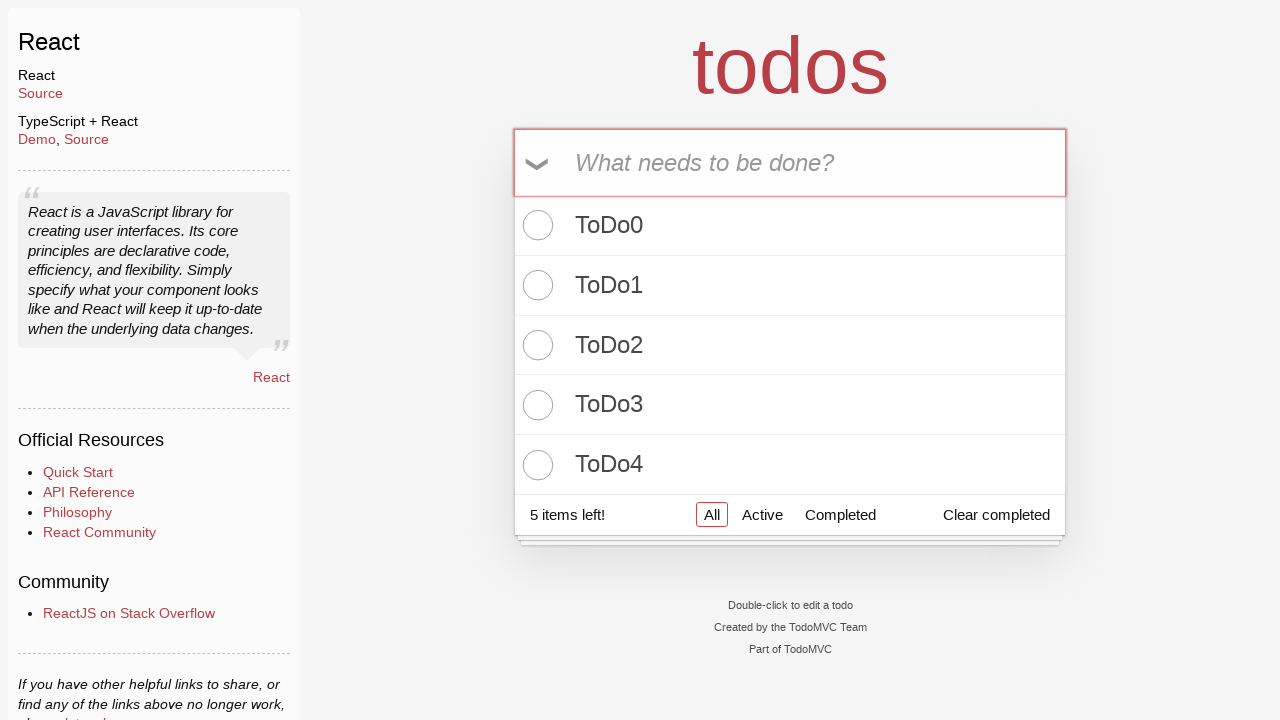

Filled new todo input with 'ToDo5' on input.new-todo
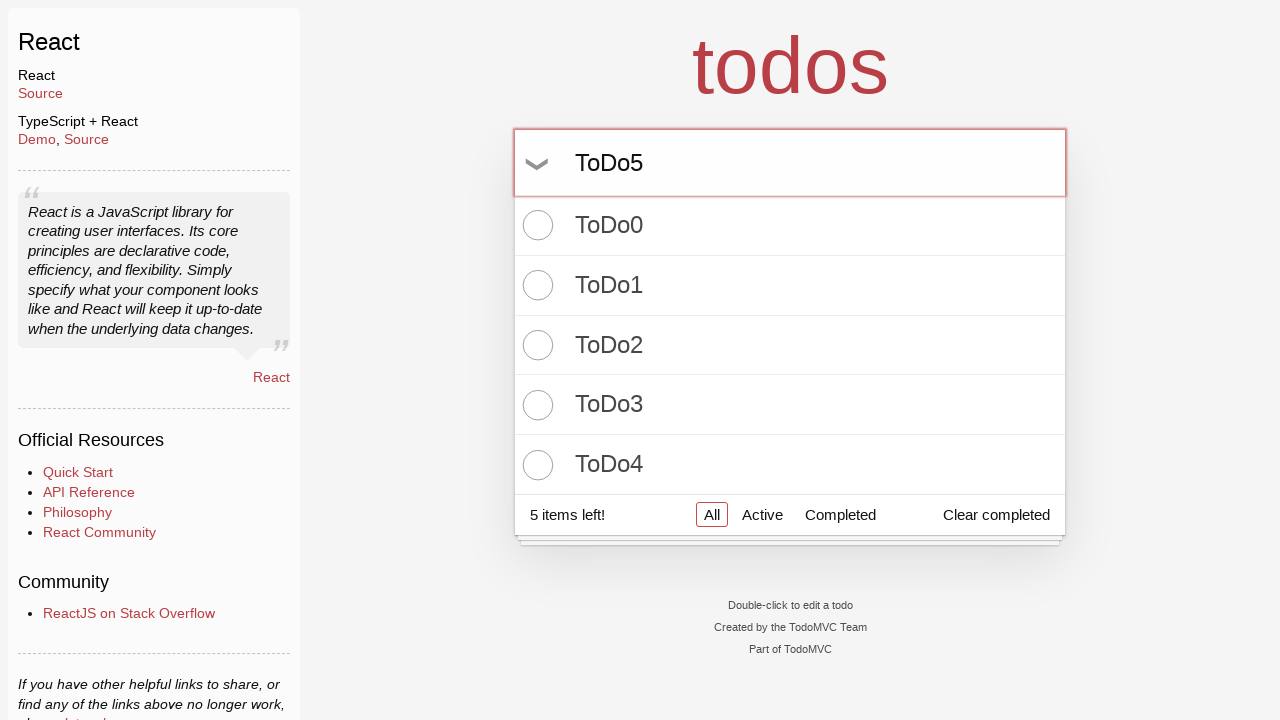

Pressed Enter to create todo item 6 on input.new-todo
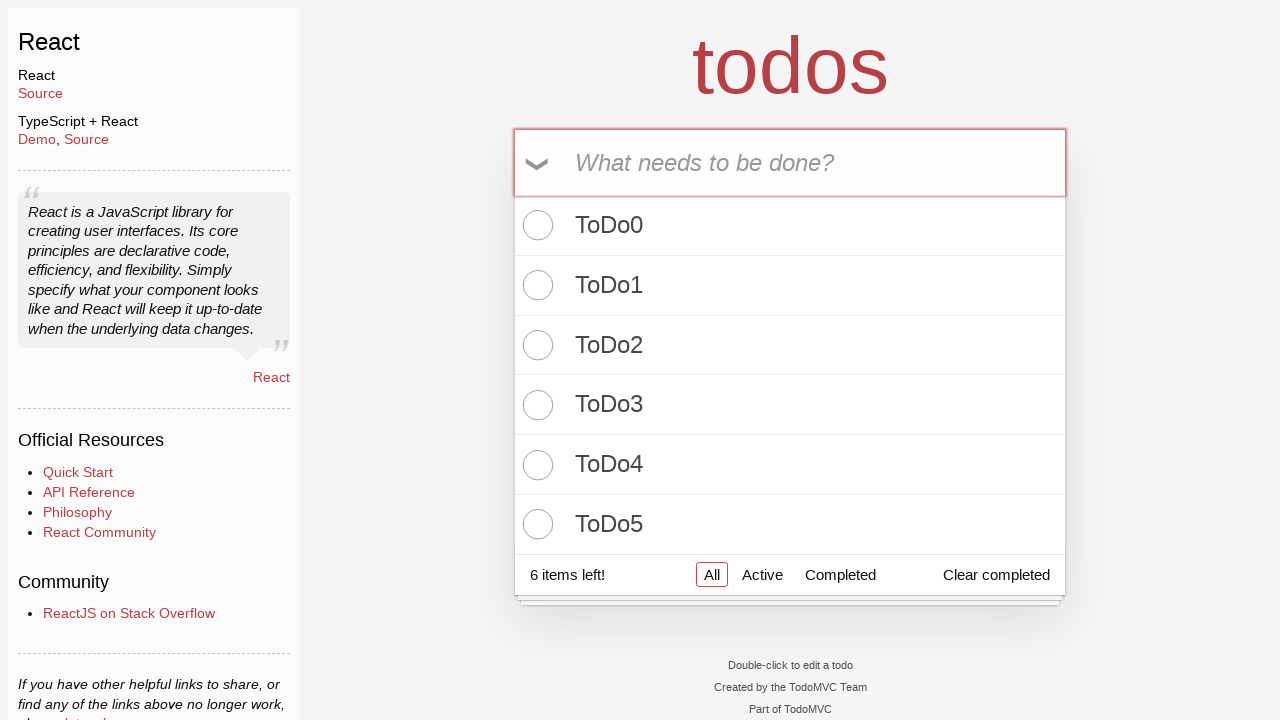

Filled new todo input with 'ToDo6' on input.new-todo
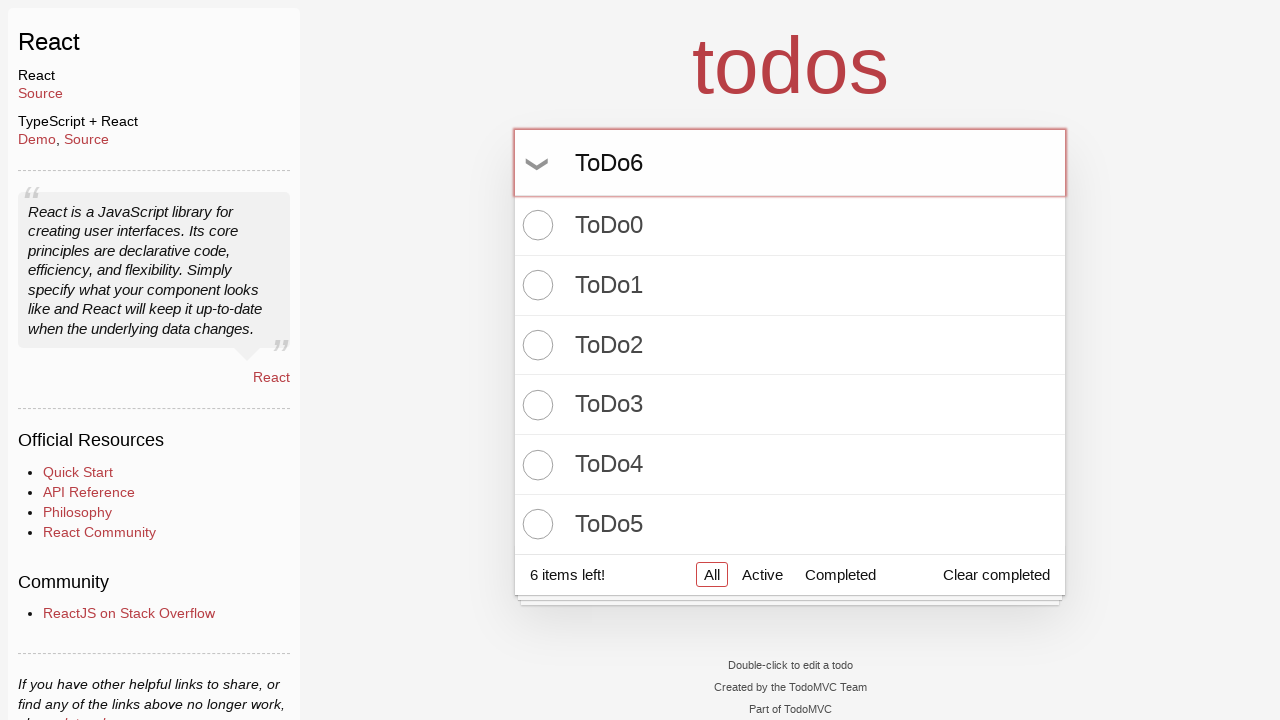

Pressed Enter to create todo item 7 on input.new-todo
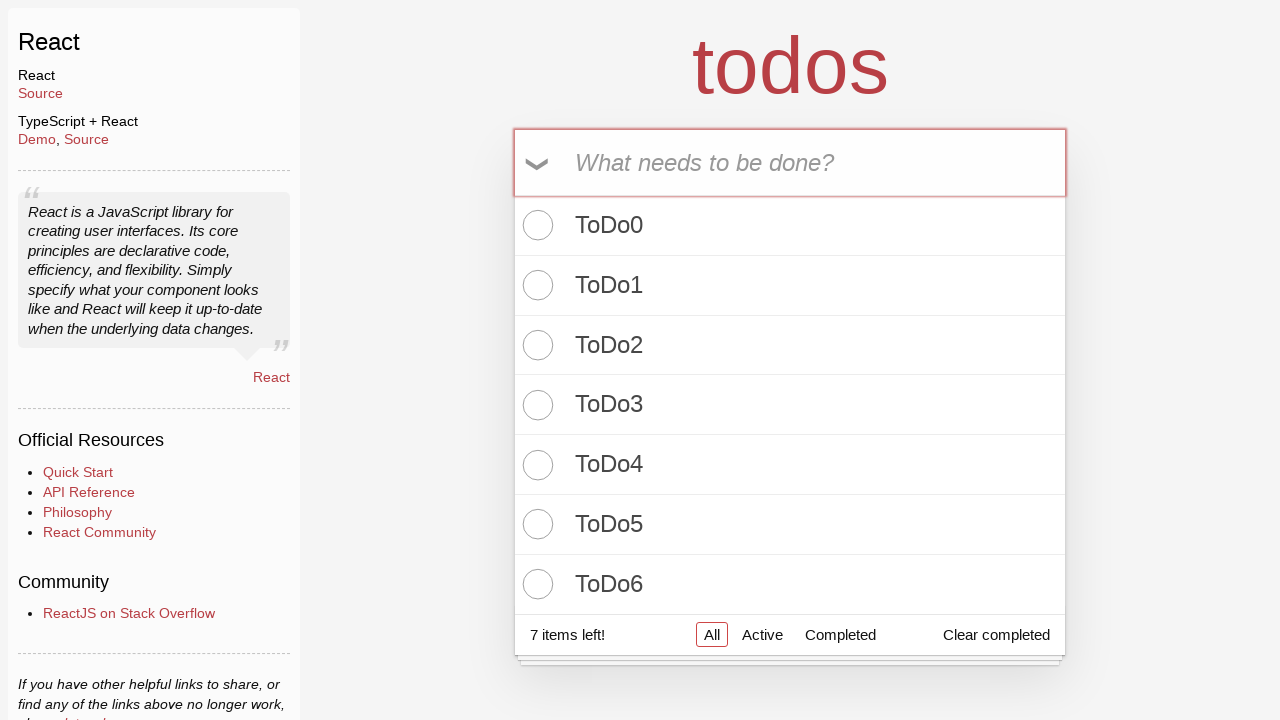

Filled new todo input with 'ToDo7' on input.new-todo
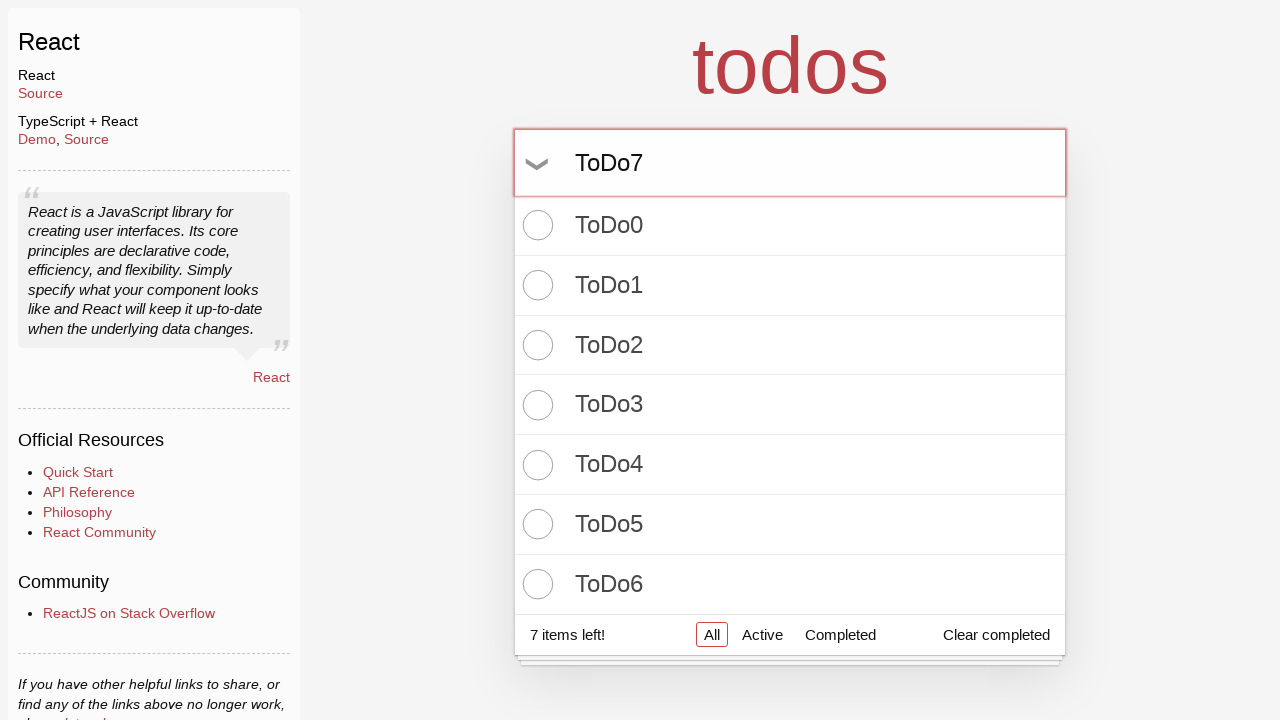

Pressed Enter to create todo item 8 on input.new-todo
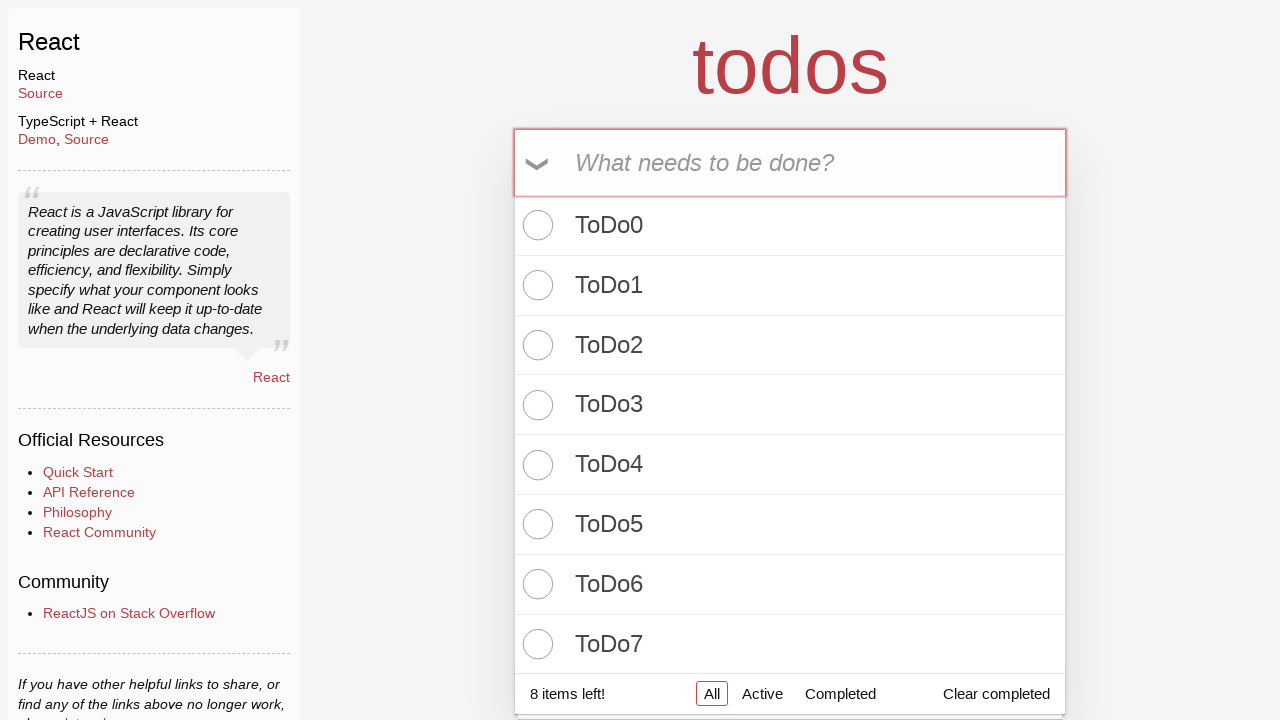

Filled new todo input with 'ToDo8' on input.new-todo
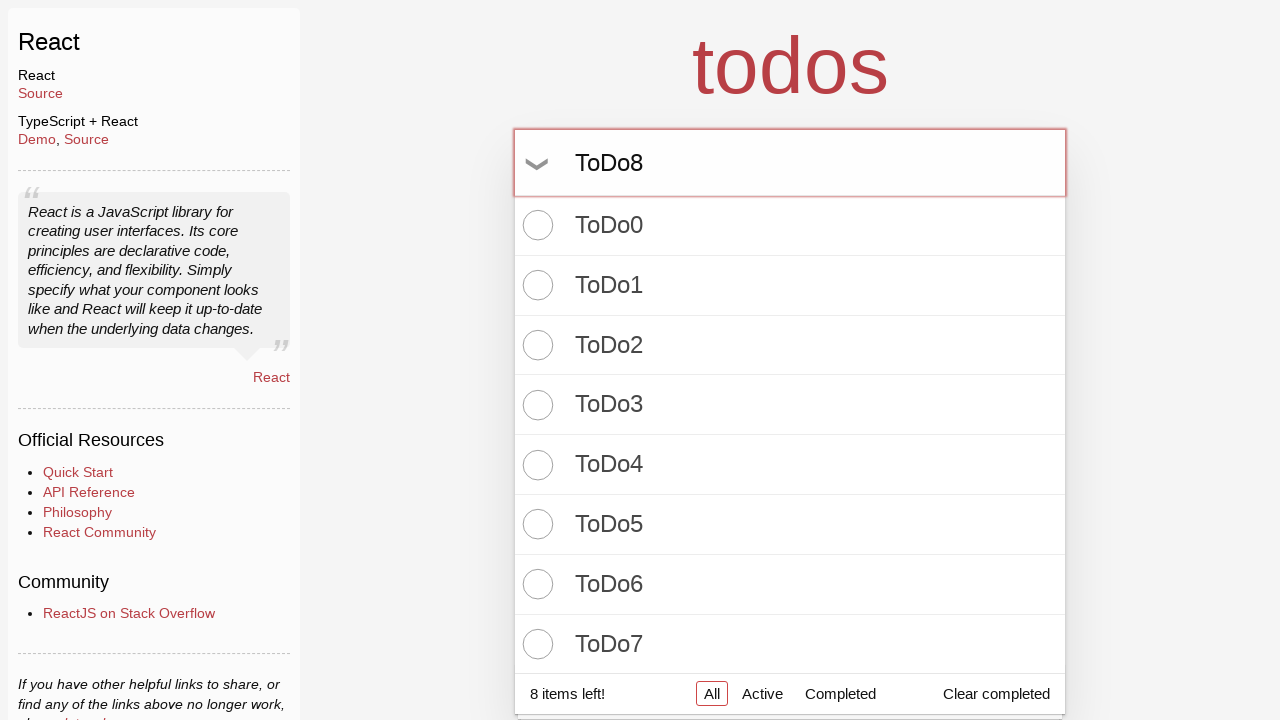

Pressed Enter to create todo item 9 on input.new-todo
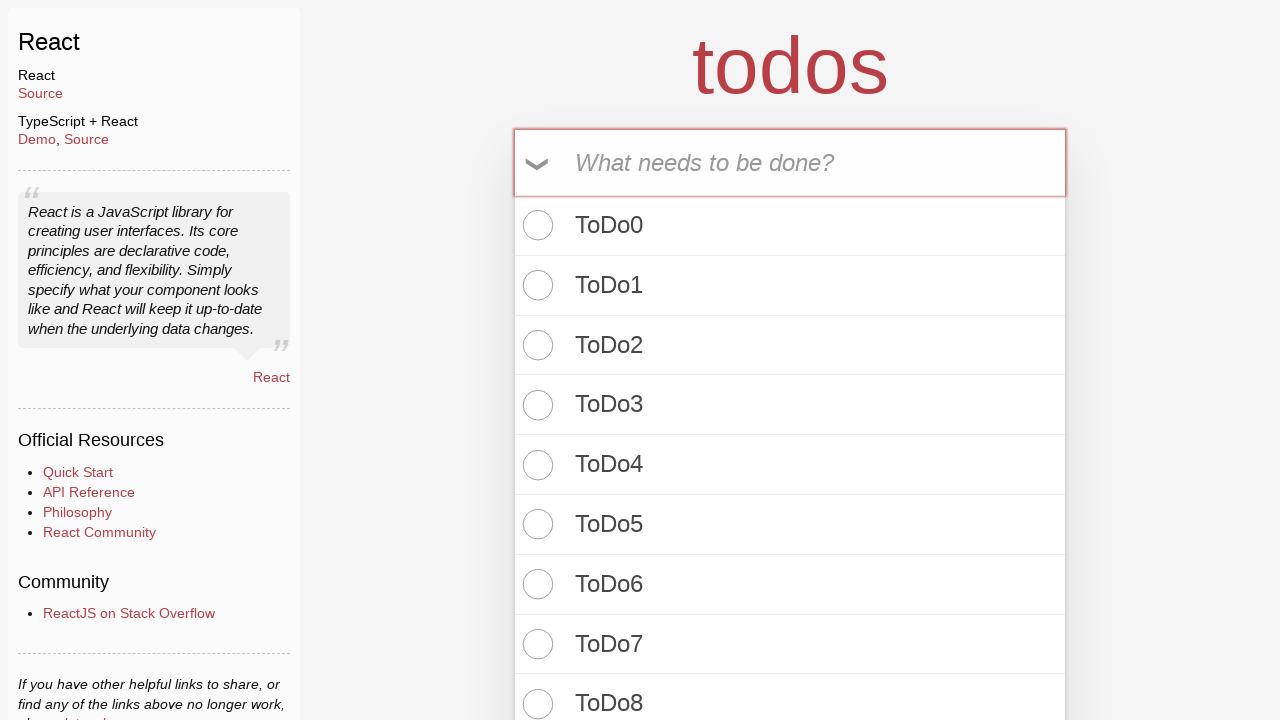

Filled new todo input with 'ToDo9' on input.new-todo
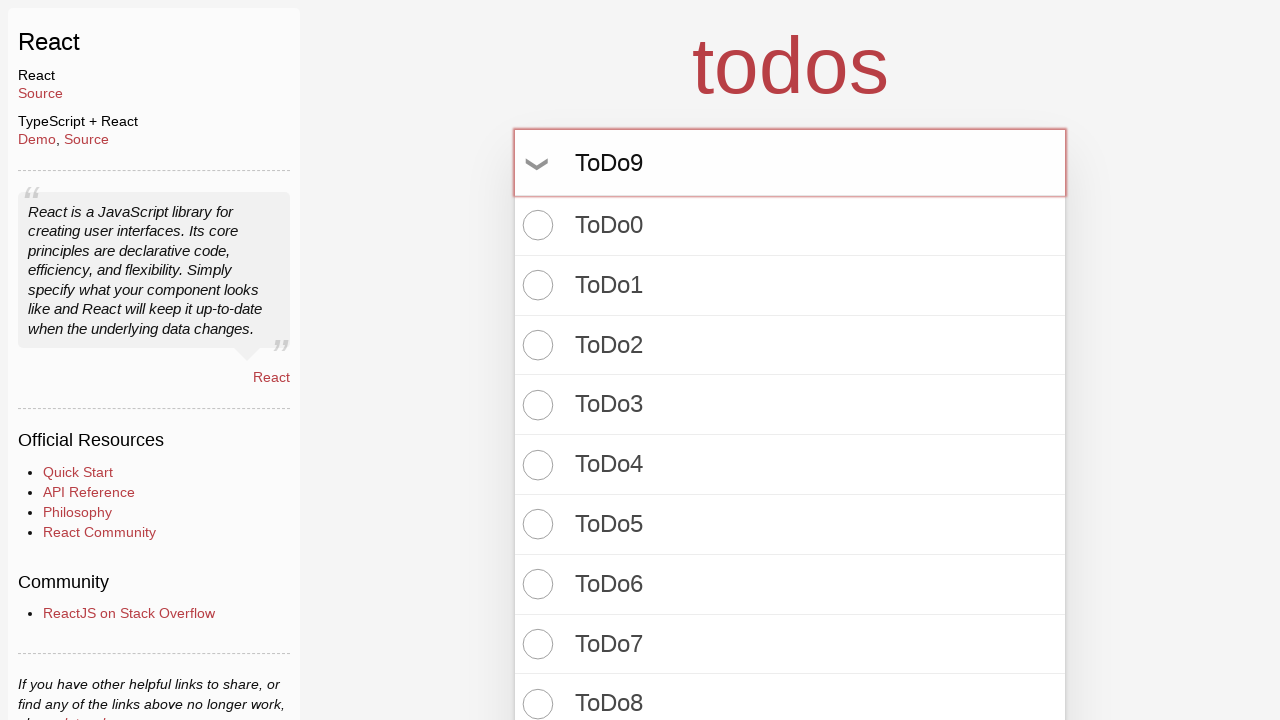

Pressed Enter to create todo item 10 on input.new-todo
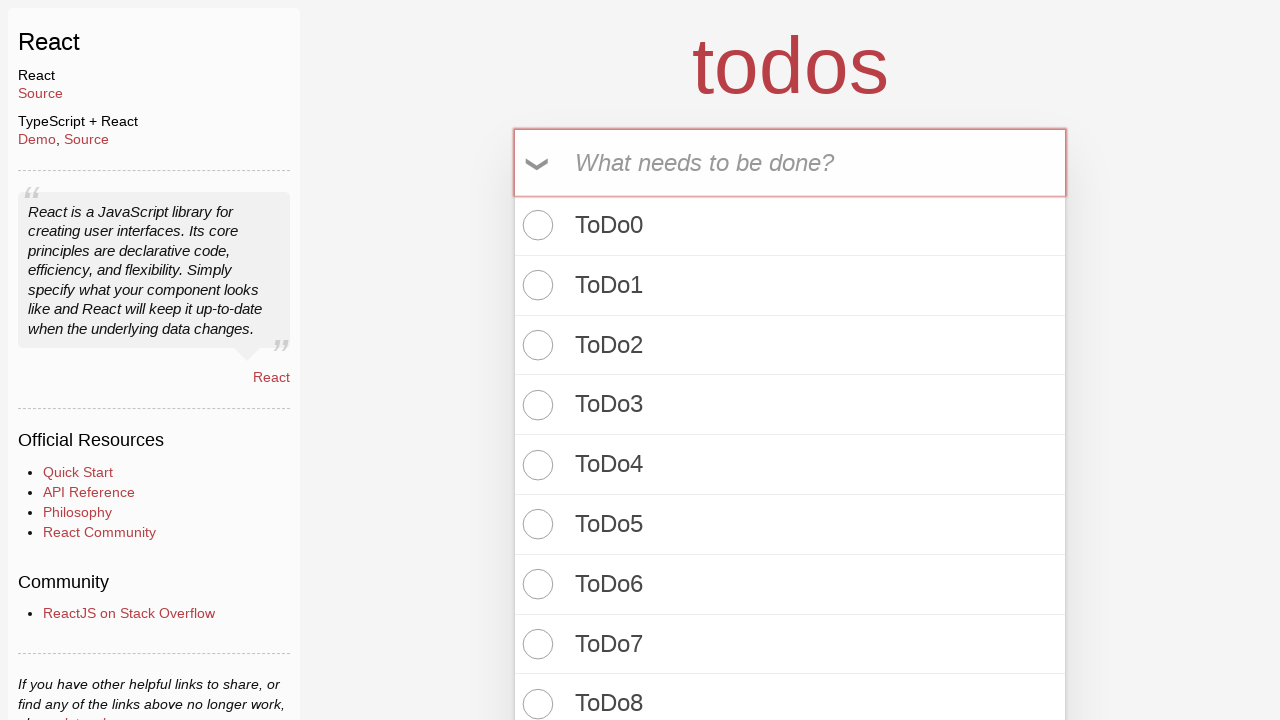

Filled new todo input with 'ToDo10' on input.new-todo
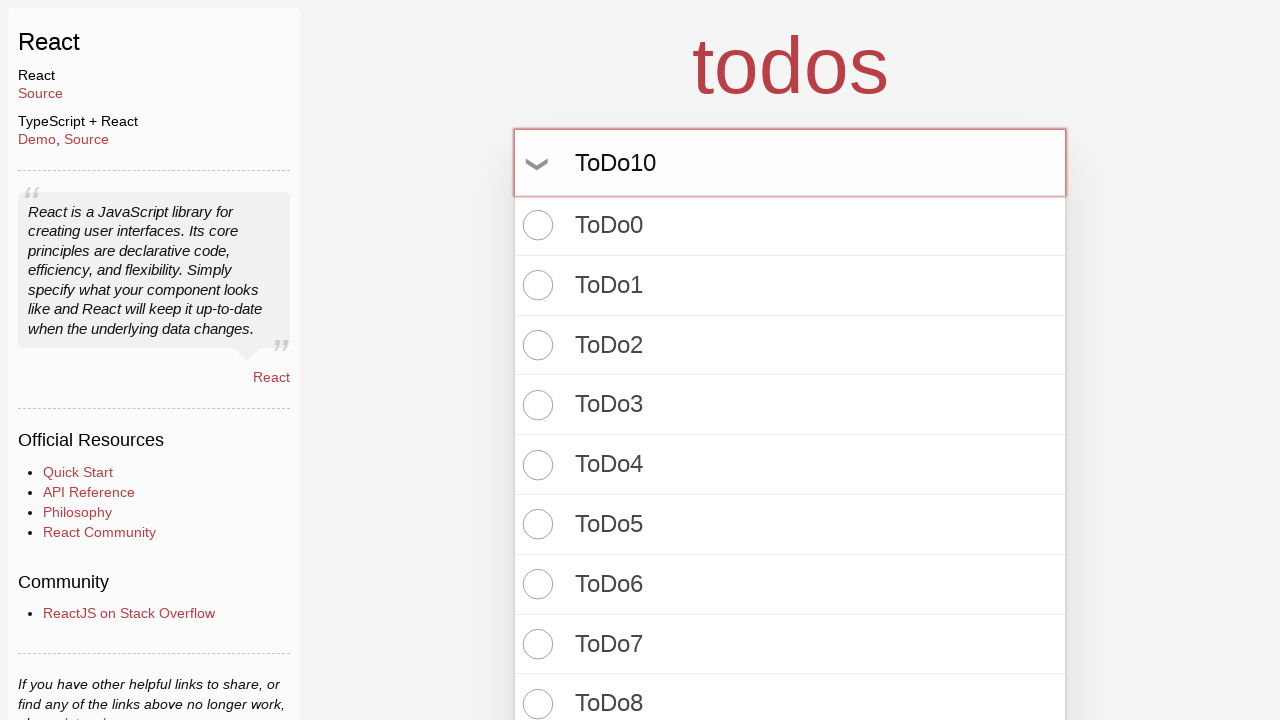

Pressed Enter to create todo item 11 on input.new-todo
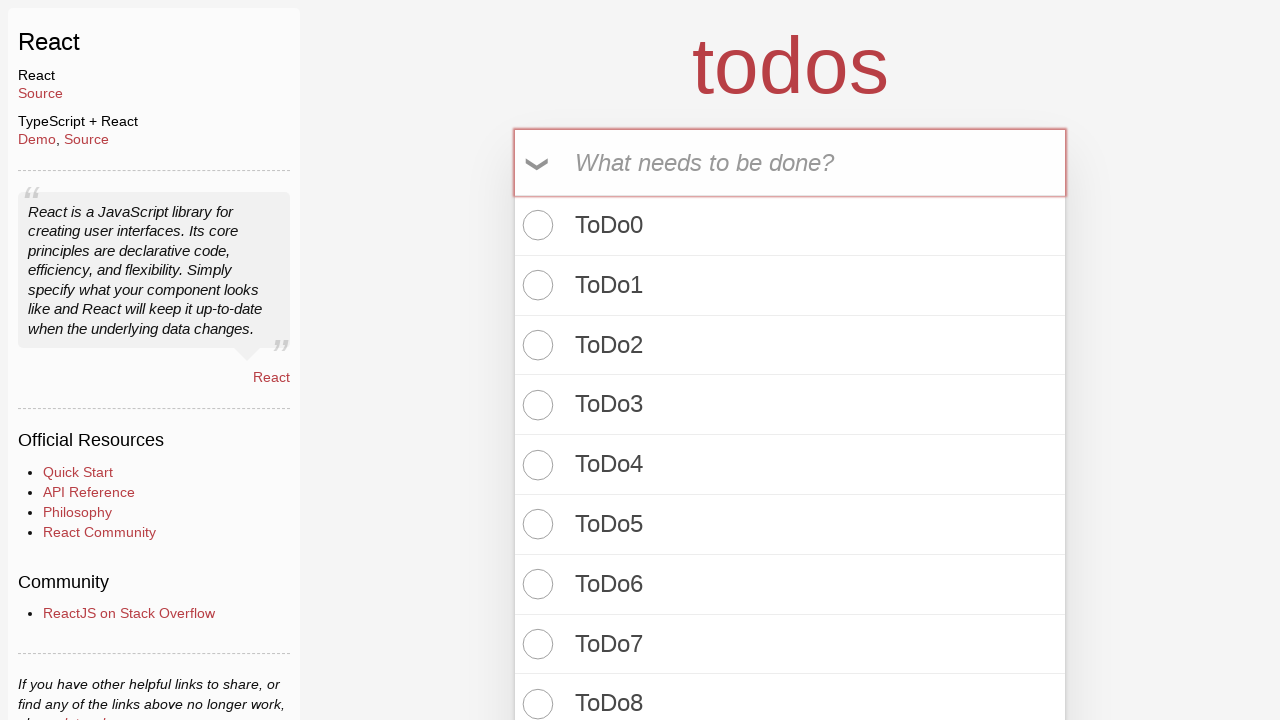

Filled new todo input with 'ToDo11' on input.new-todo
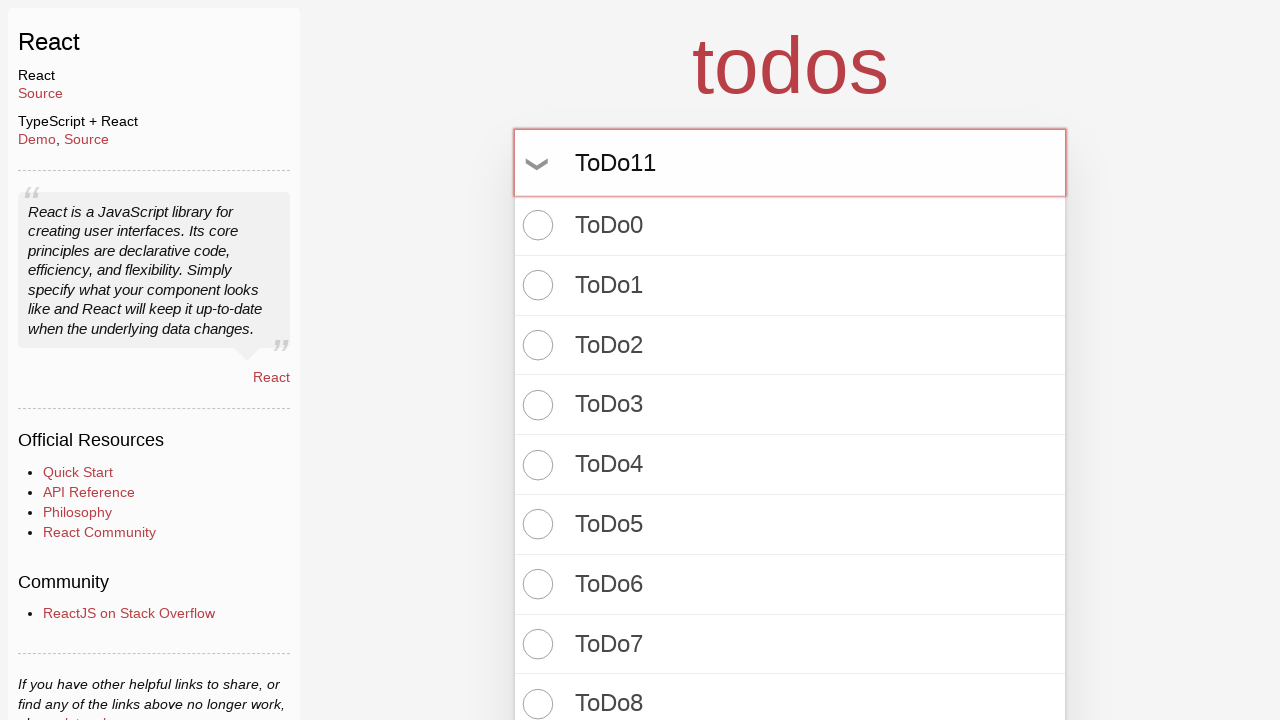

Pressed Enter to create todo item 12 on input.new-todo
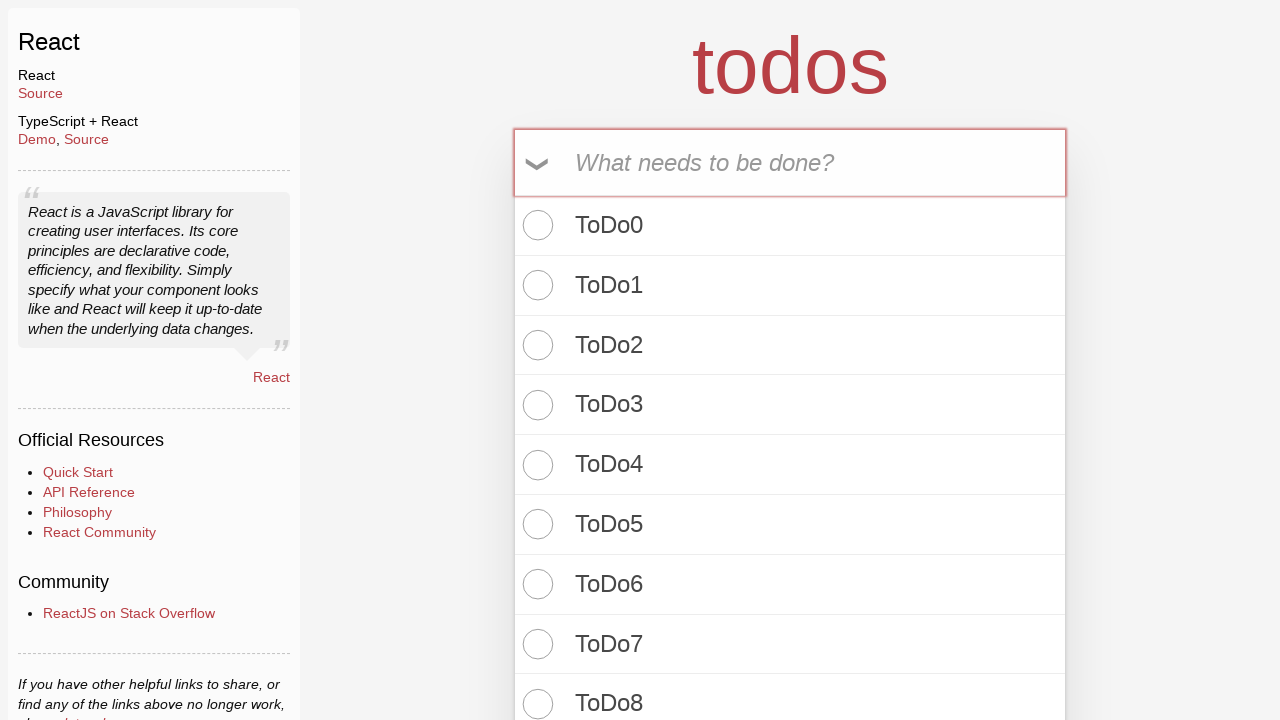

Filled new todo input with 'ToDo12' on input.new-todo
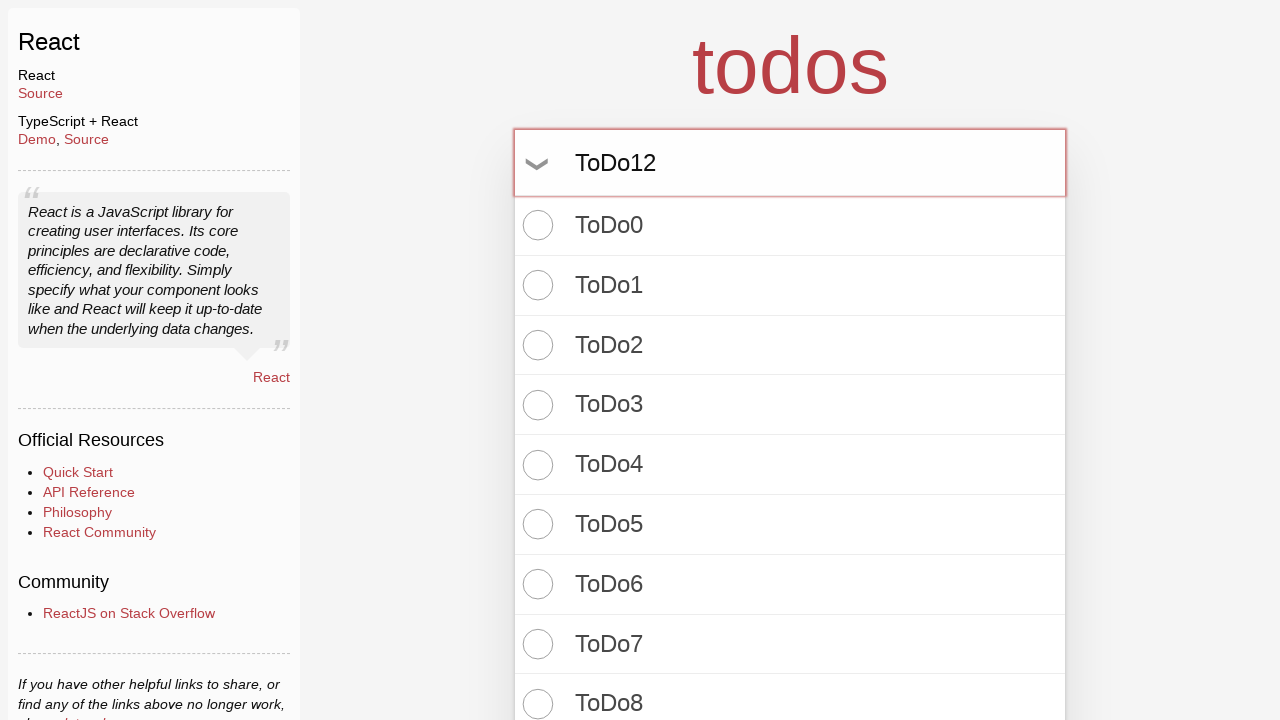

Pressed Enter to create todo item 13 on input.new-todo
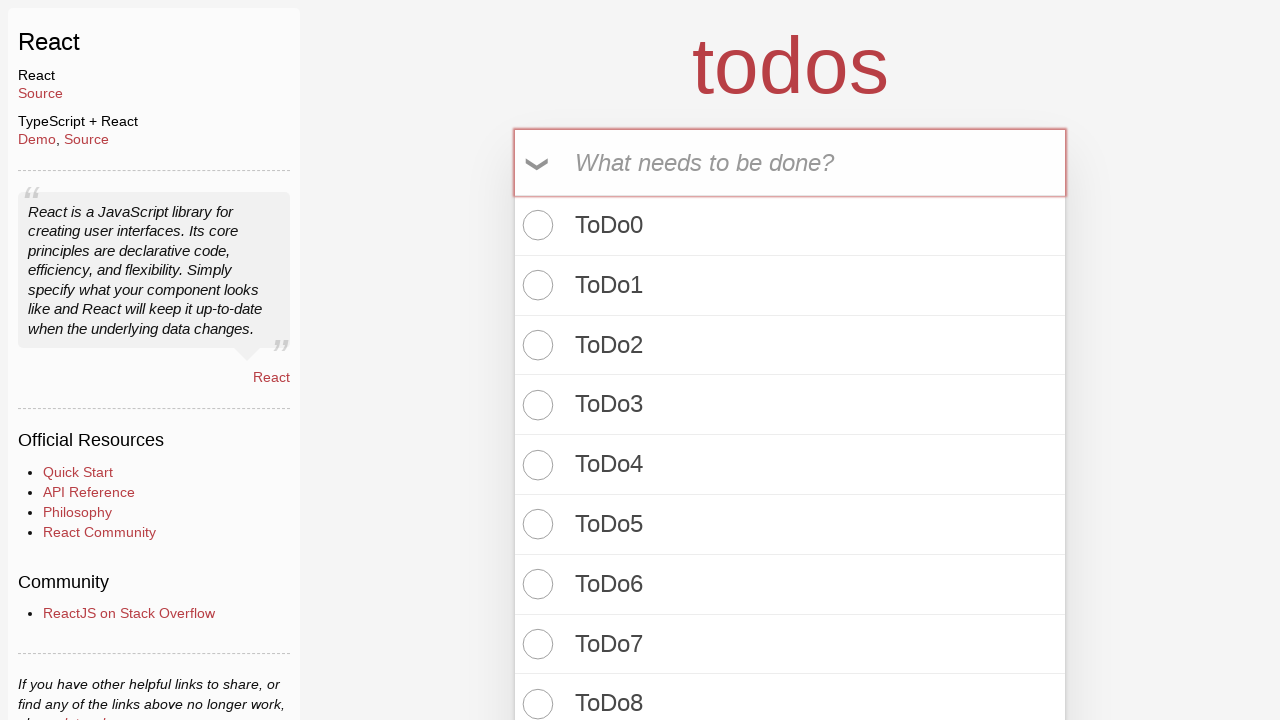

Filled new todo input with 'ToDo13' on input.new-todo
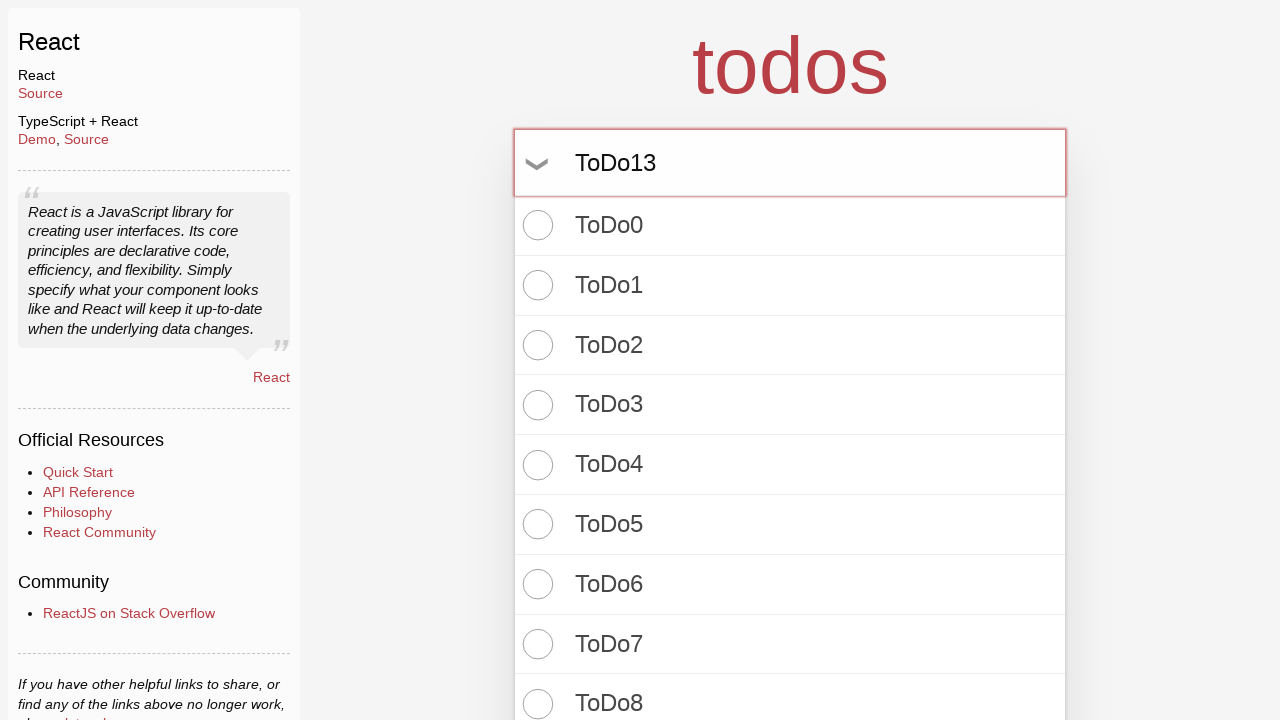

Pressed Enter to create todo item 14 on input.new-todo
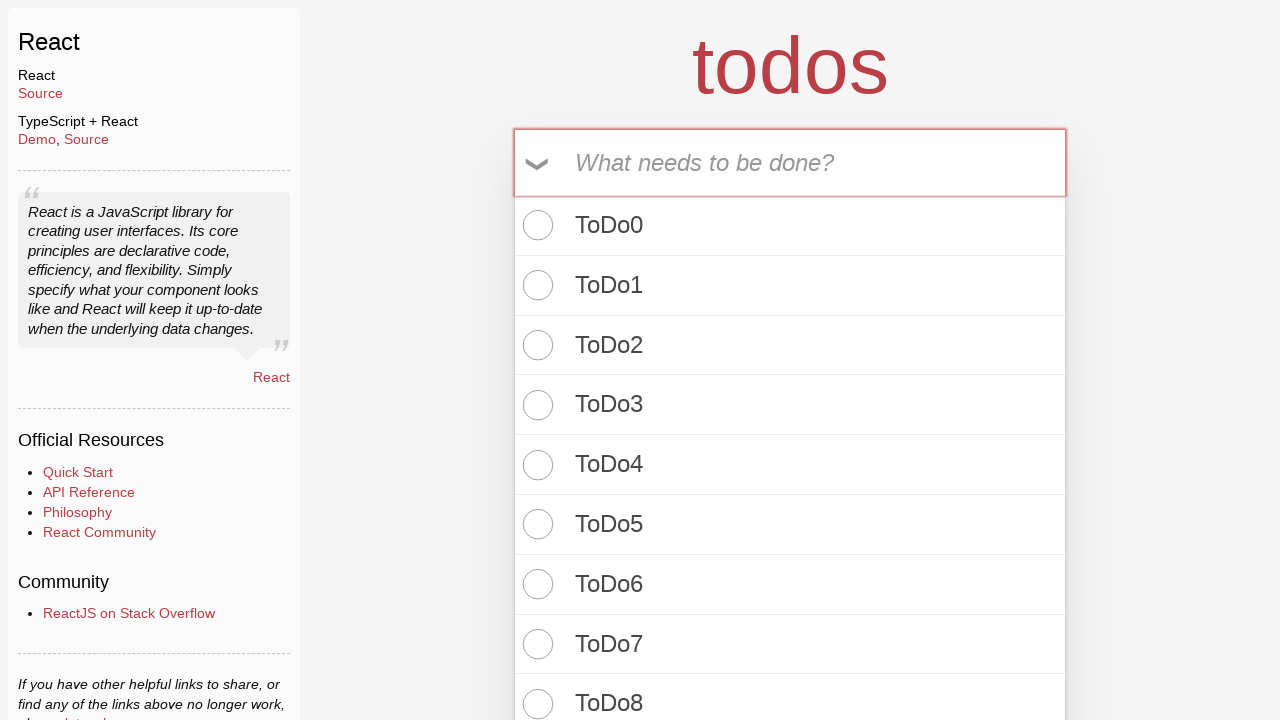

Filled new todo input with 'ToDo14' on input.new-todo
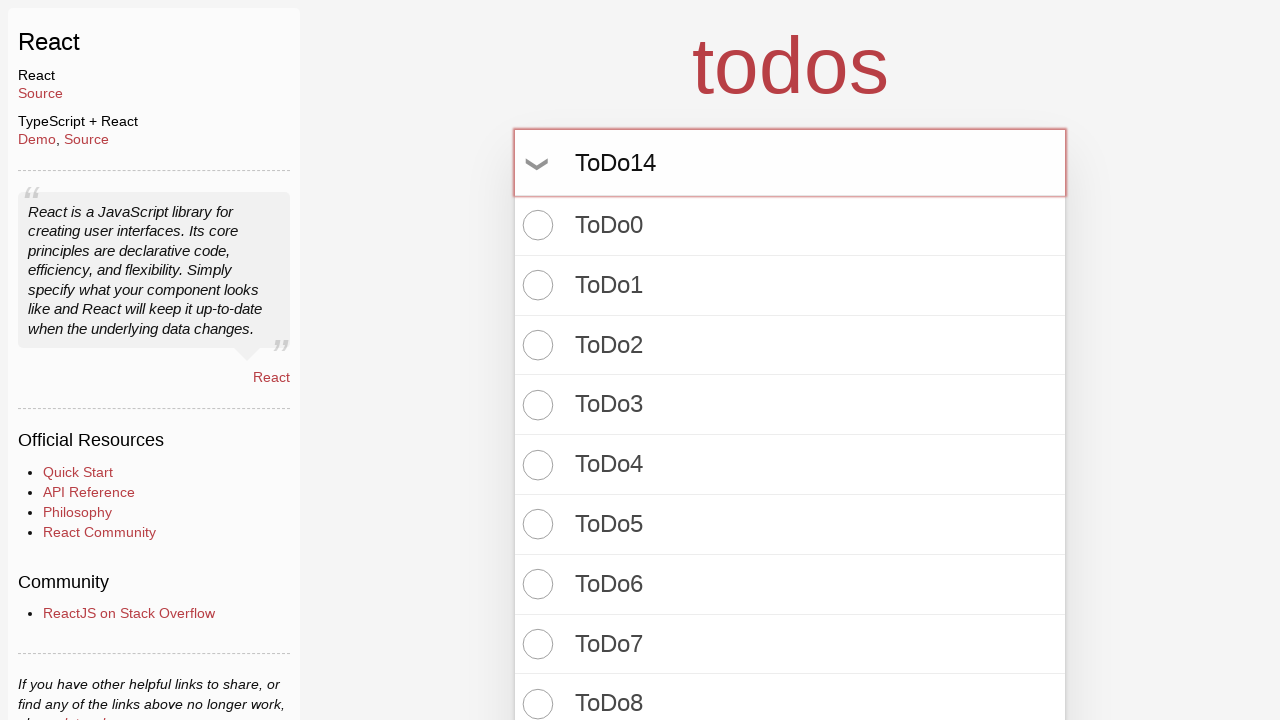

Pressed Enter to create todo item 15 on input.new-todo
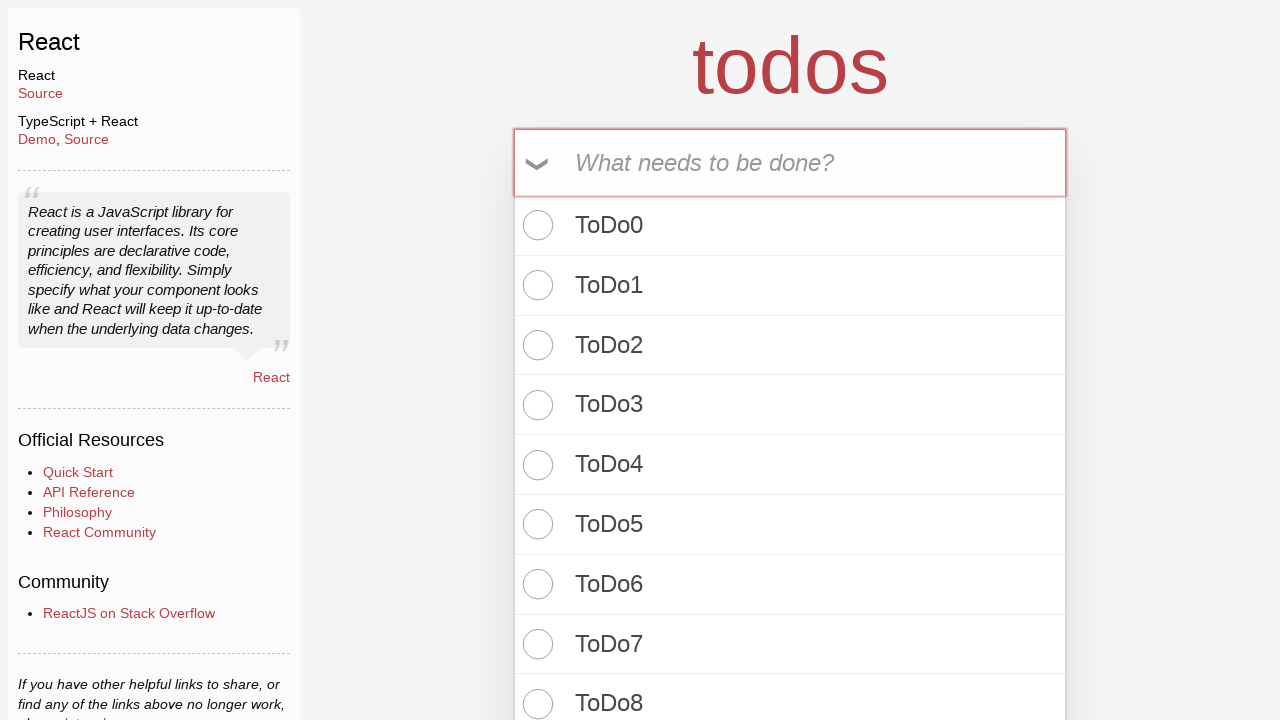

Filled new todo input with 'ToDo15' on input.new-todo
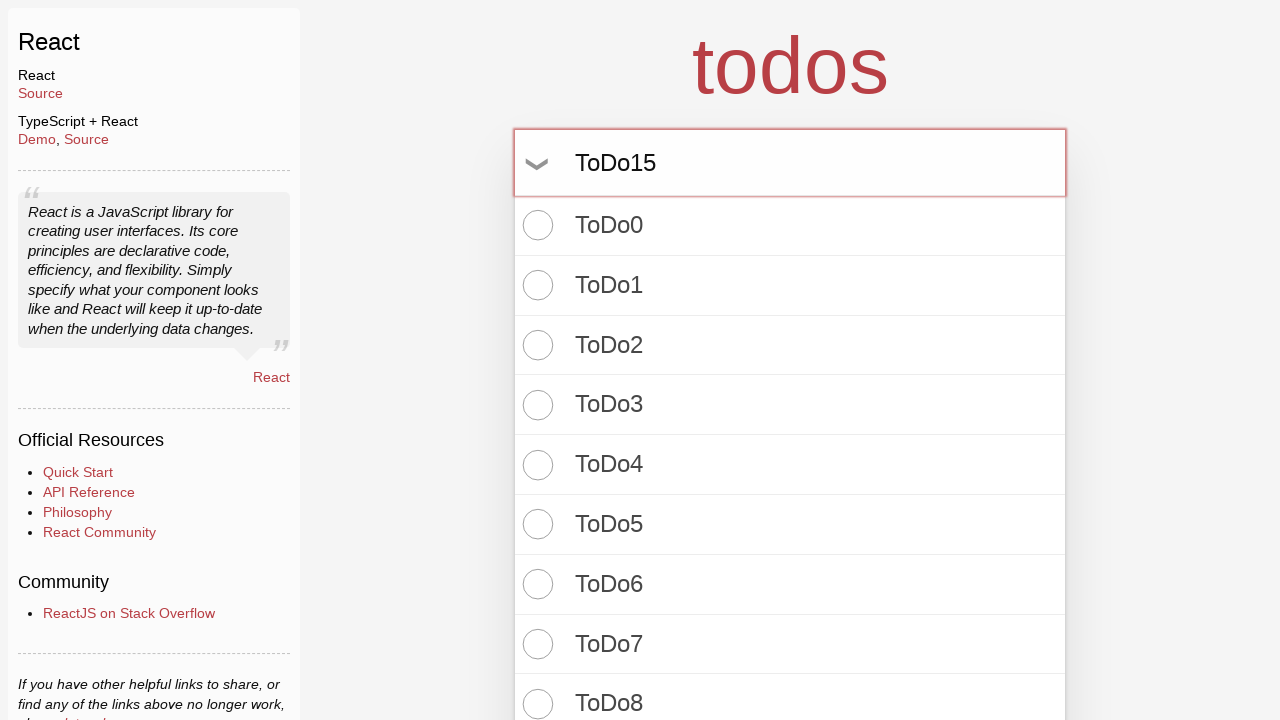

Pressed Enter to create todo item 16 on input.new-todo
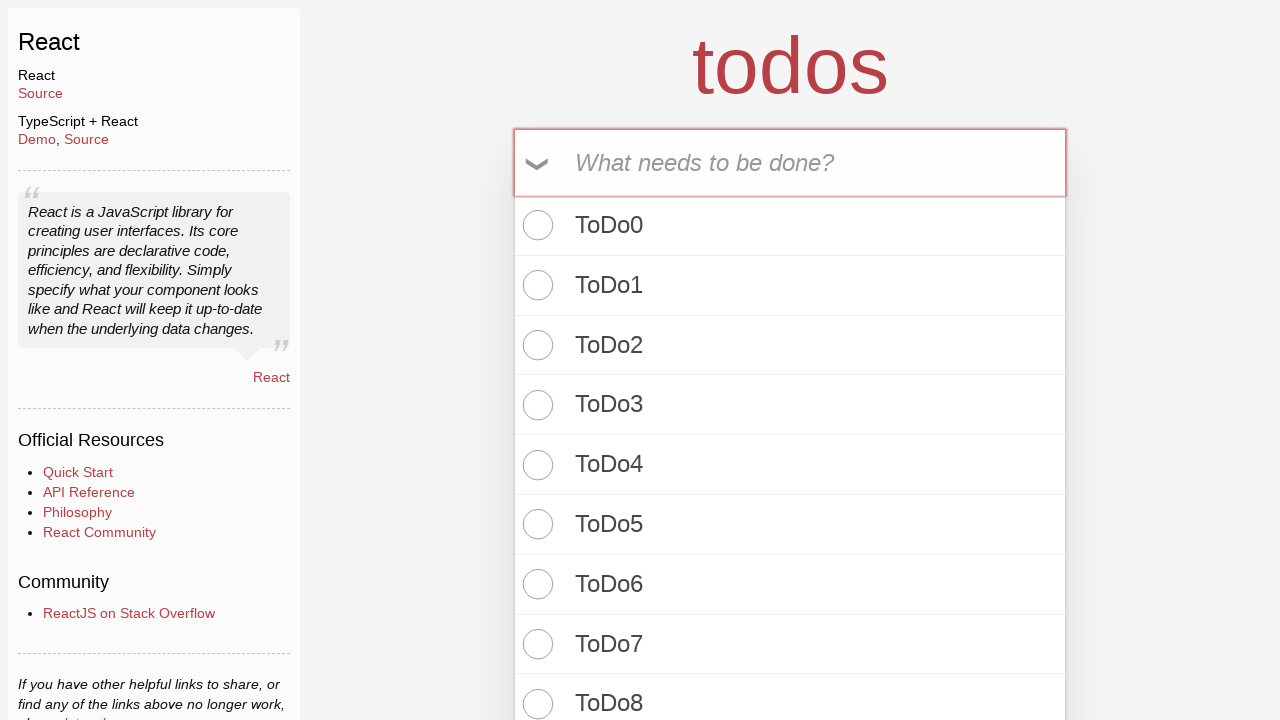

Filled new todo input with 'ToDo16' on input.new-todo
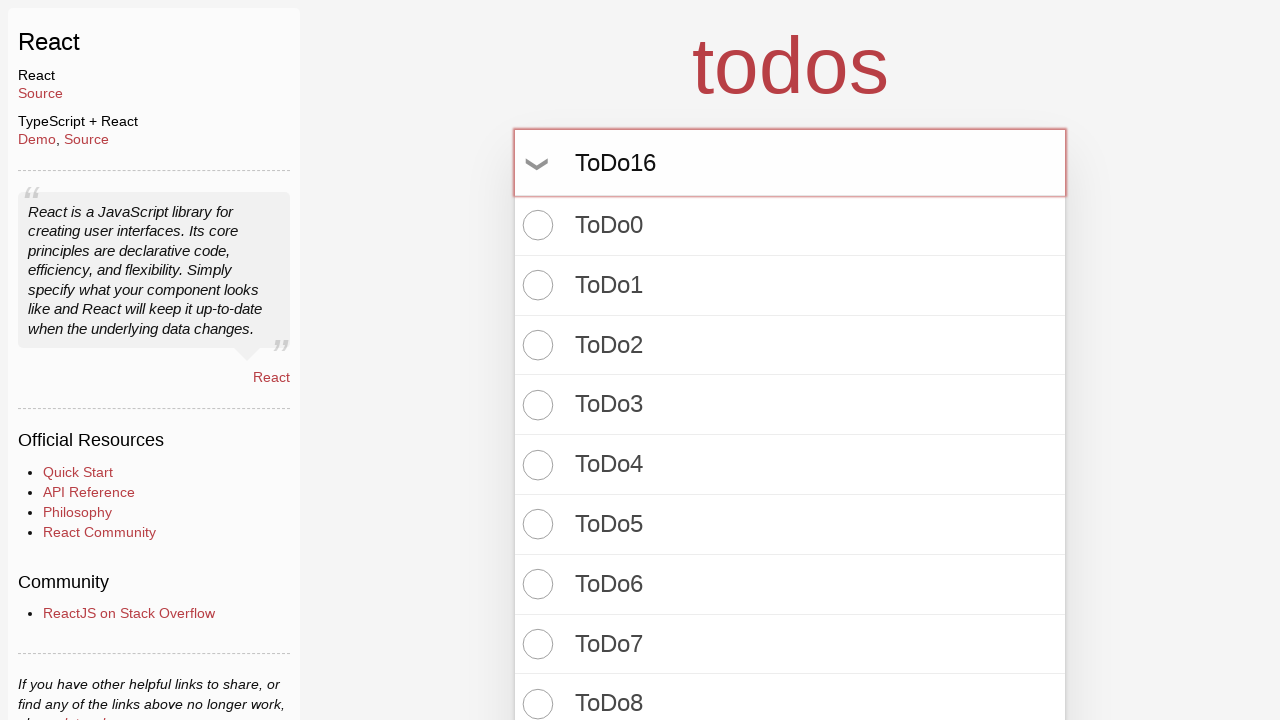

Pressed Enter to create todo item 17 on input.new-todo
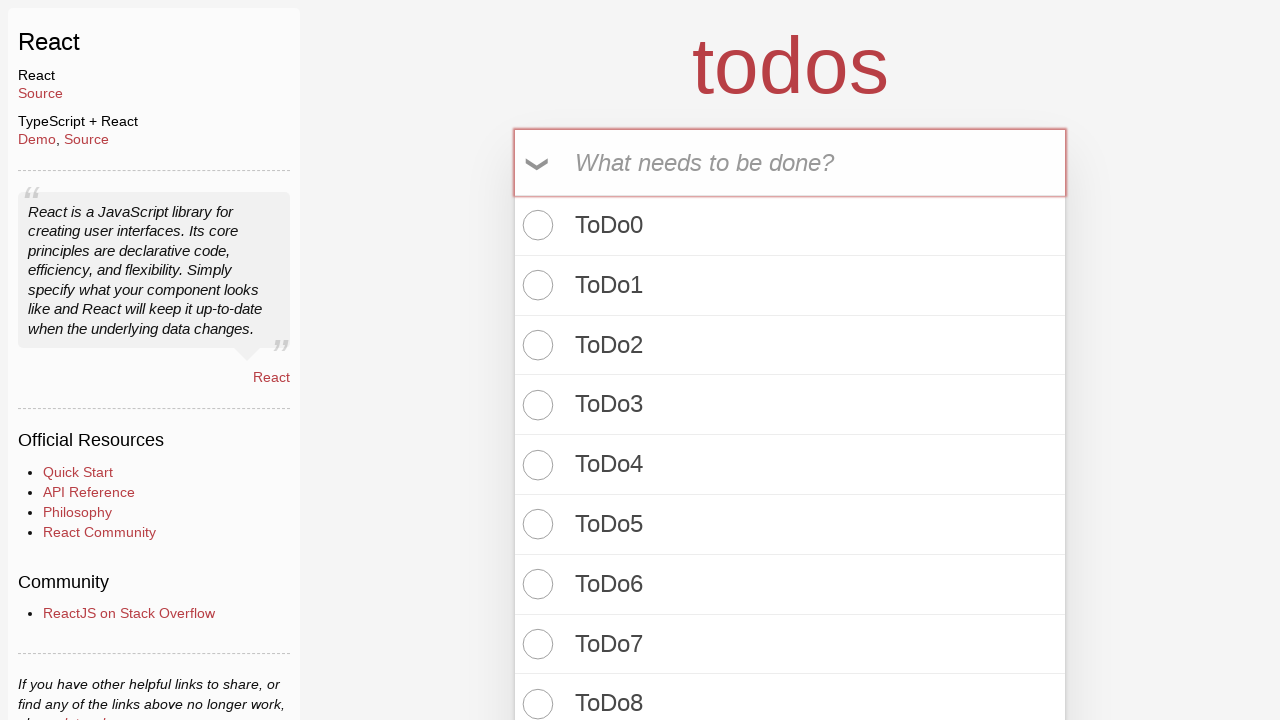

Filled new todo input with 'ToDo17' on input.new-todo
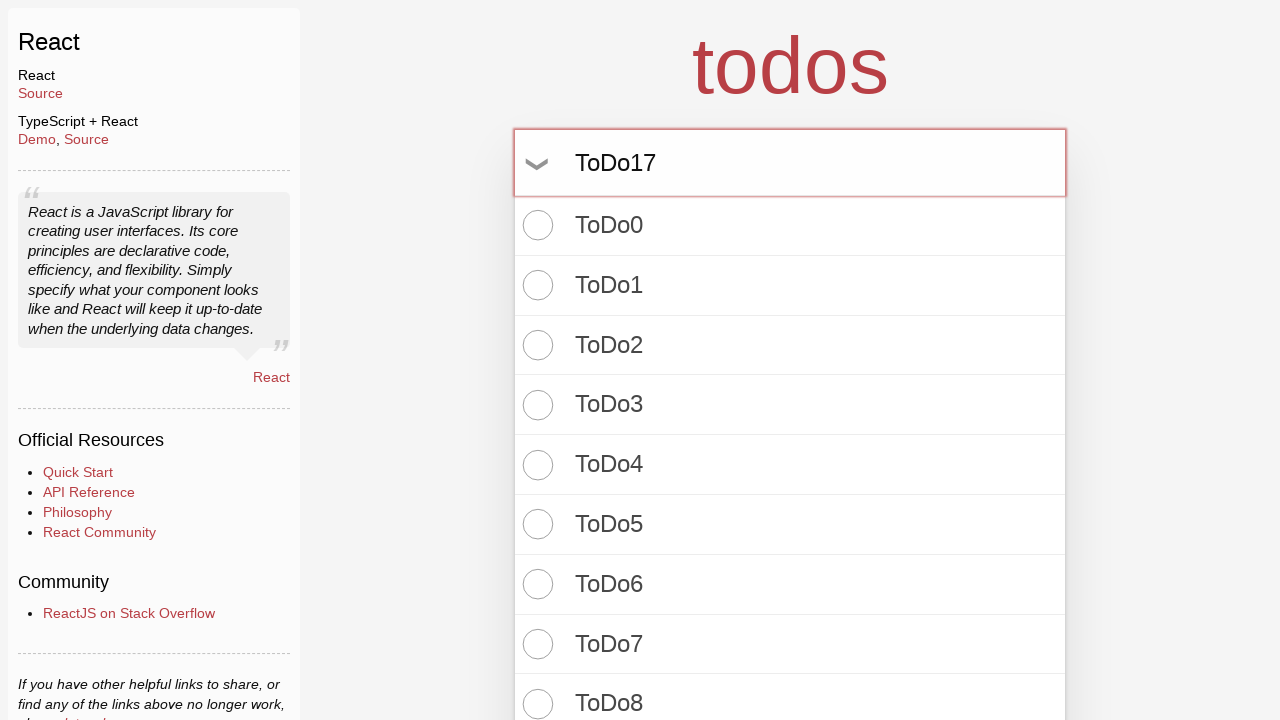

Pressed Enter to create todo item 18 on input.new-todo
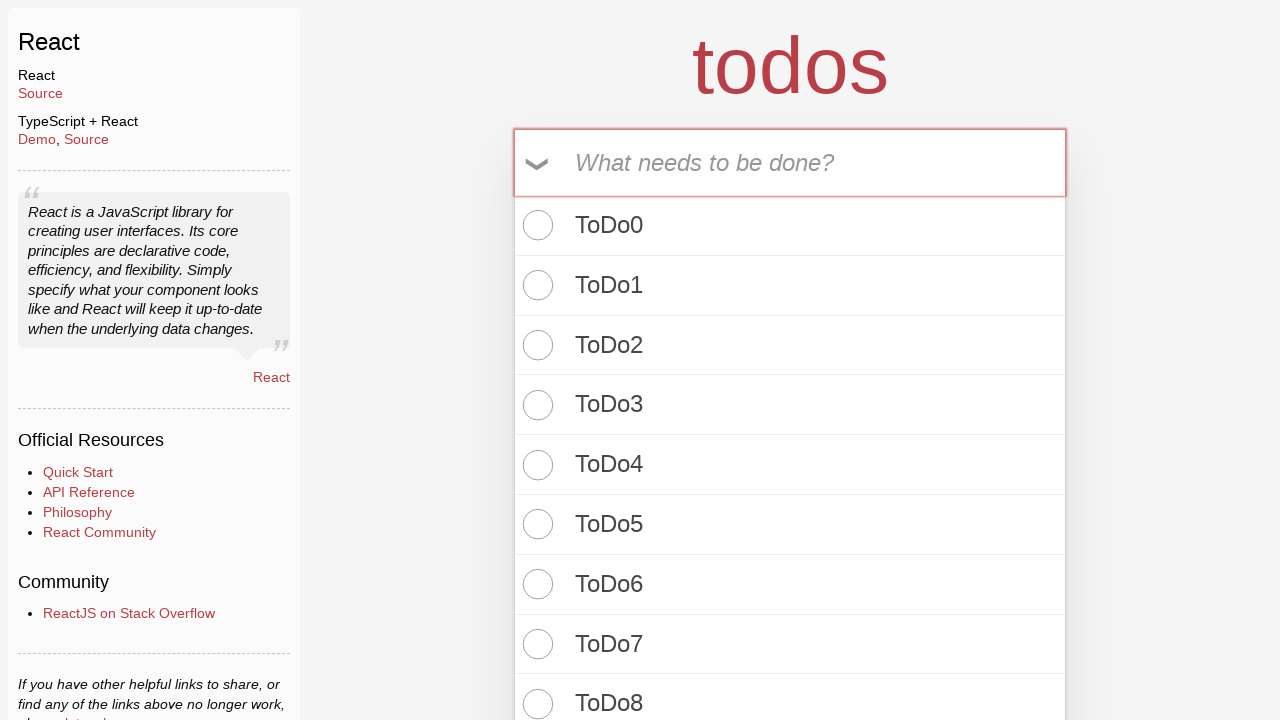

Filled new todo input with 'ToDo18' on input.new-todo
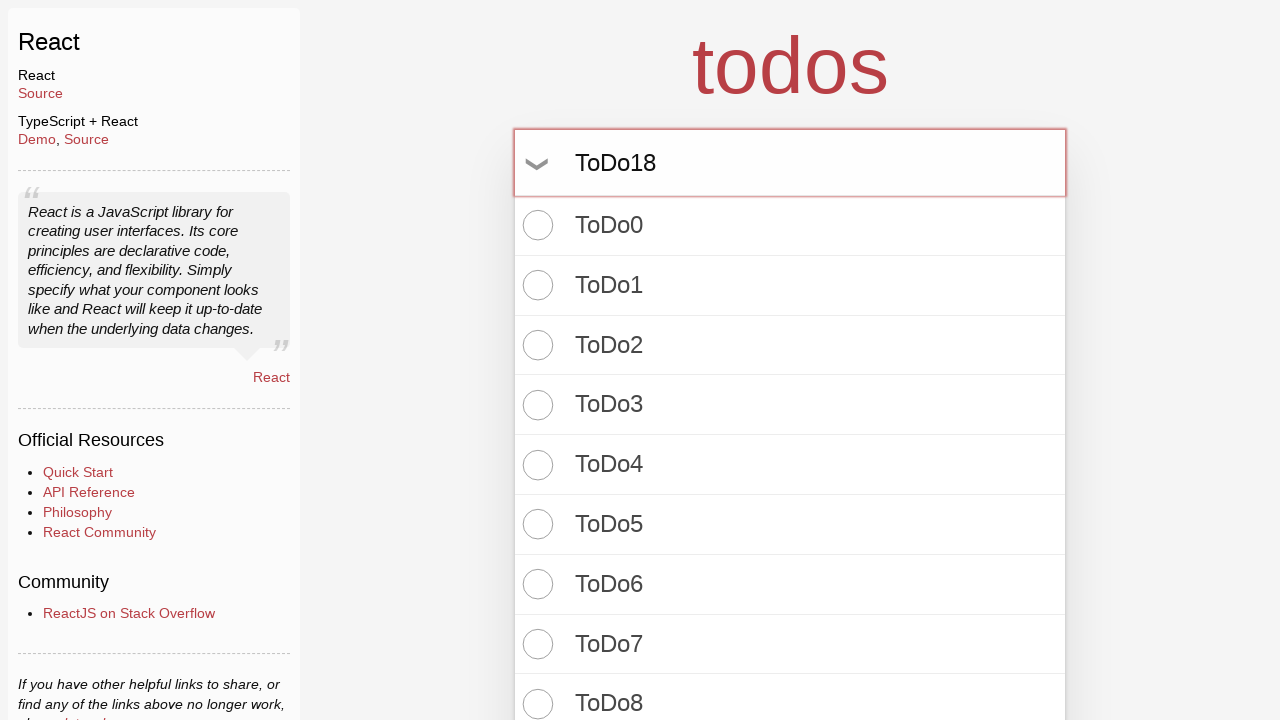

Pressed Enter to create todo item 19 on input.new-todo
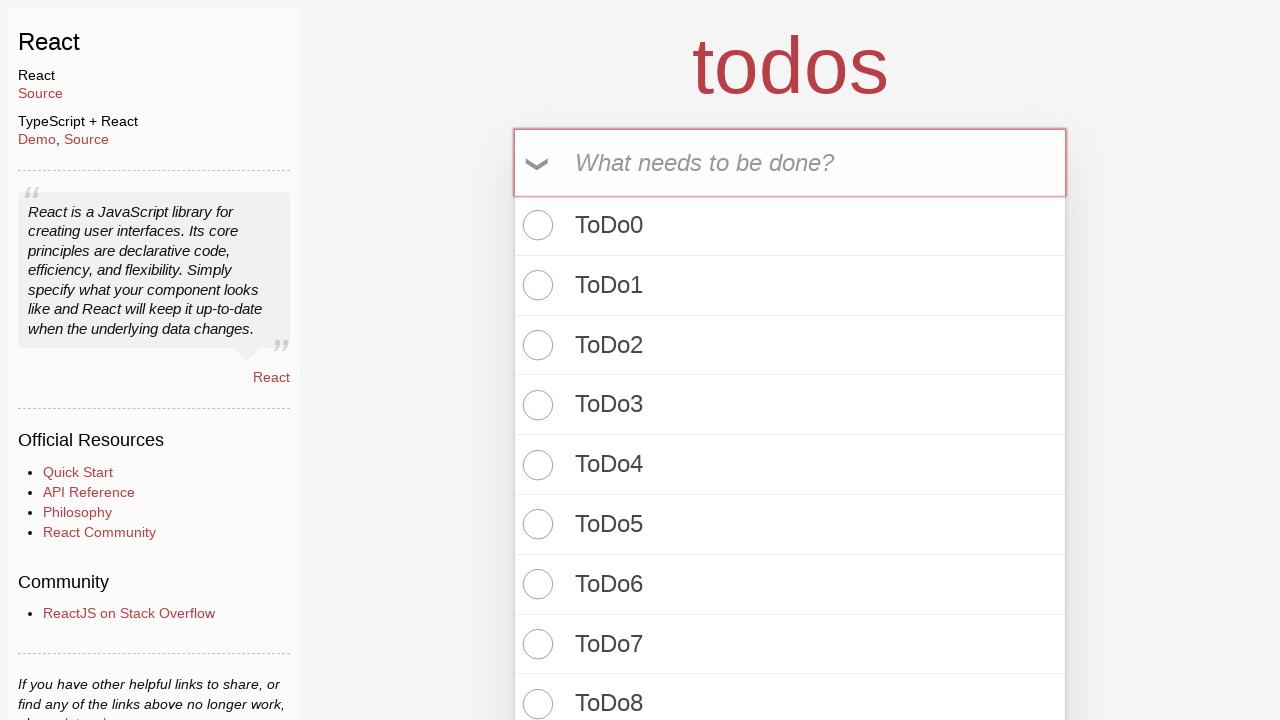

Filled new todo input with 'ToDo19' on input.new-todo
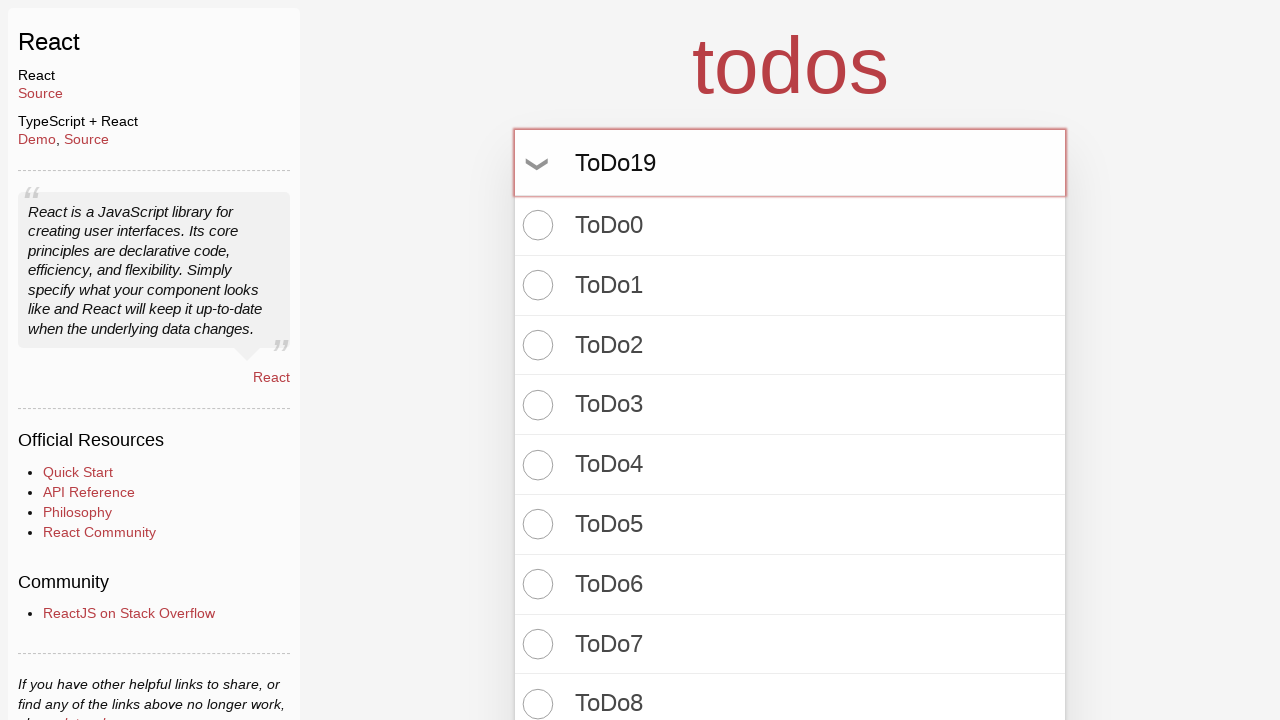

Pressed Enter to create todo item 20 on input.new-todo
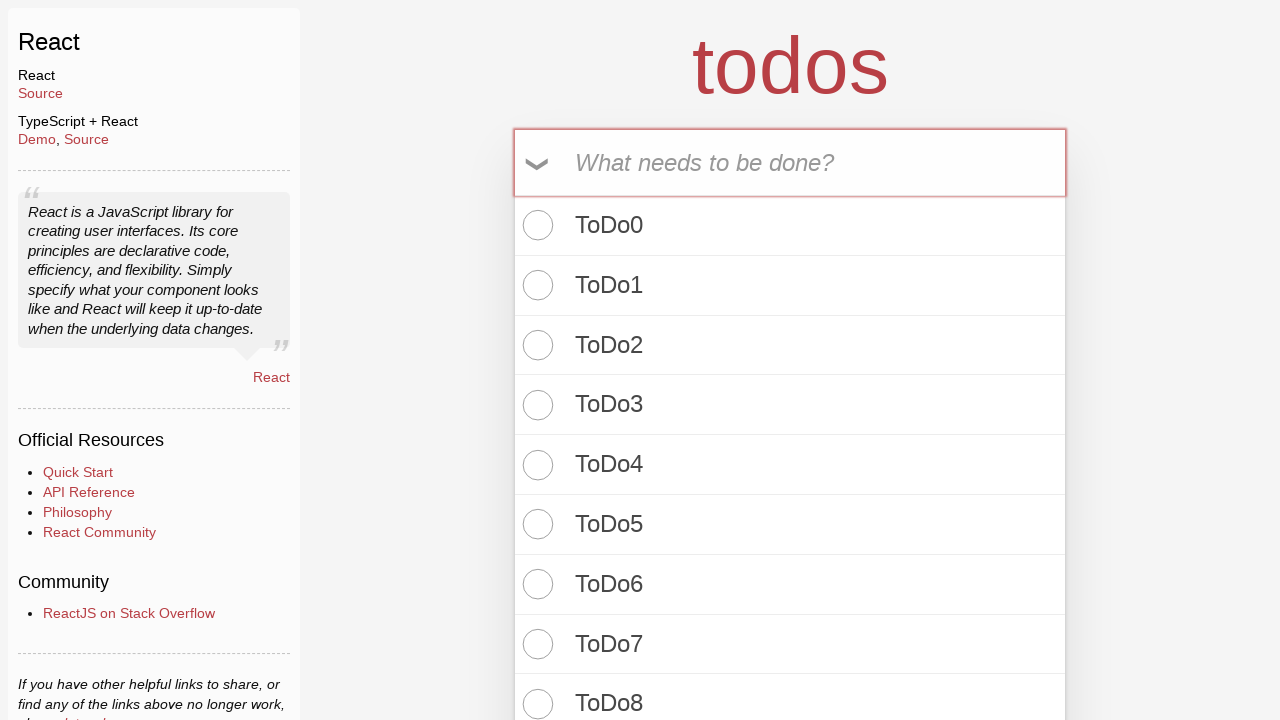

Filled new todo input with 'ToDo20' on input.new-todo
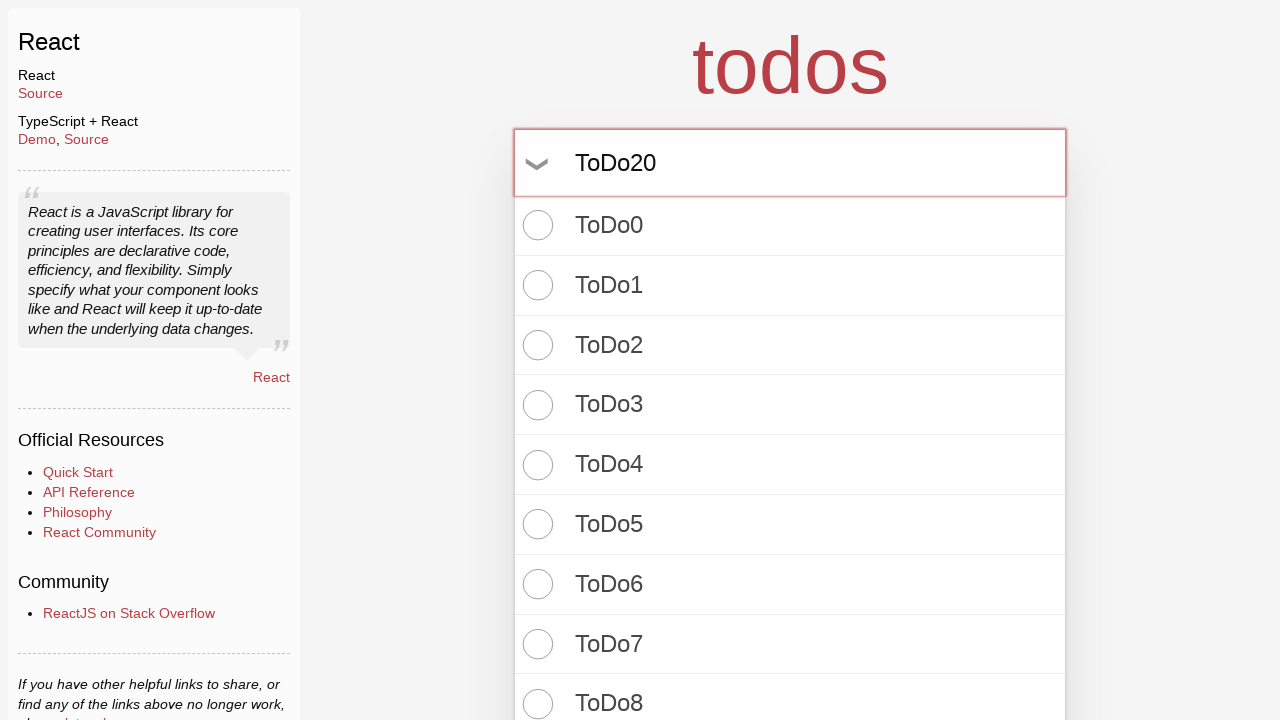

Pressed Enter to create todo item 21 on input.new-todo
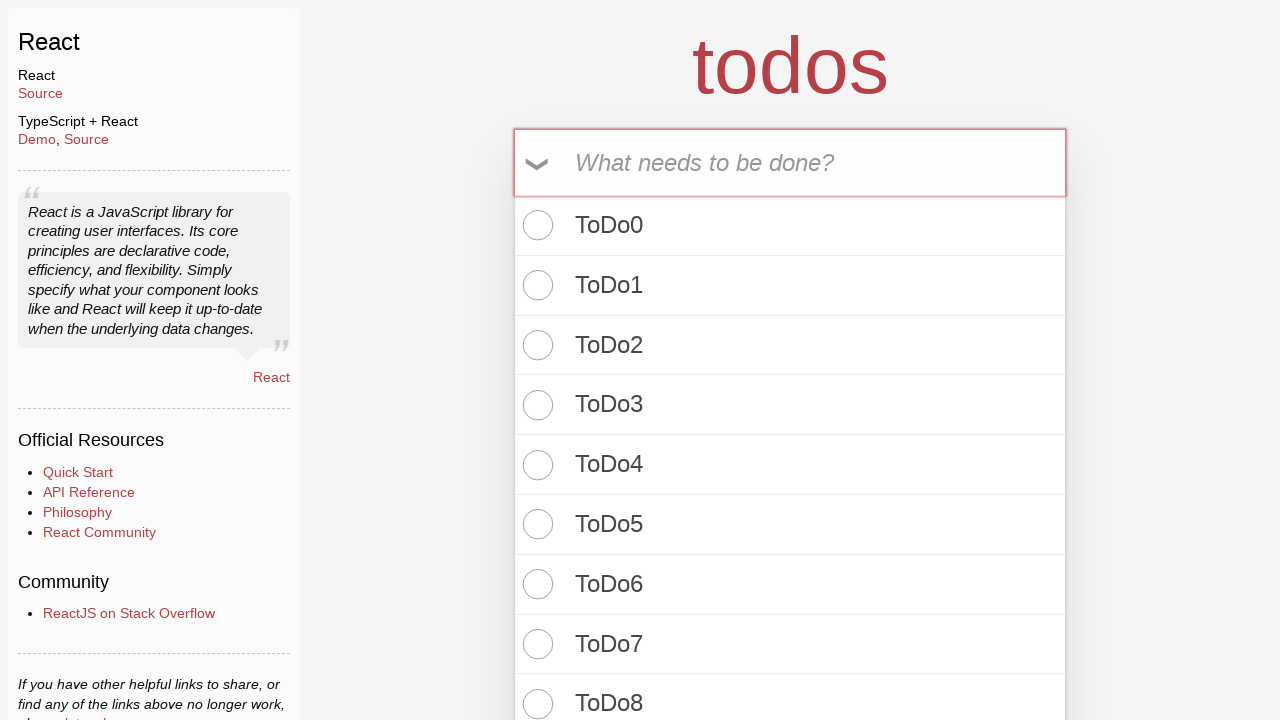

Filled new todo input with 'ToDo21' on input.new-todo
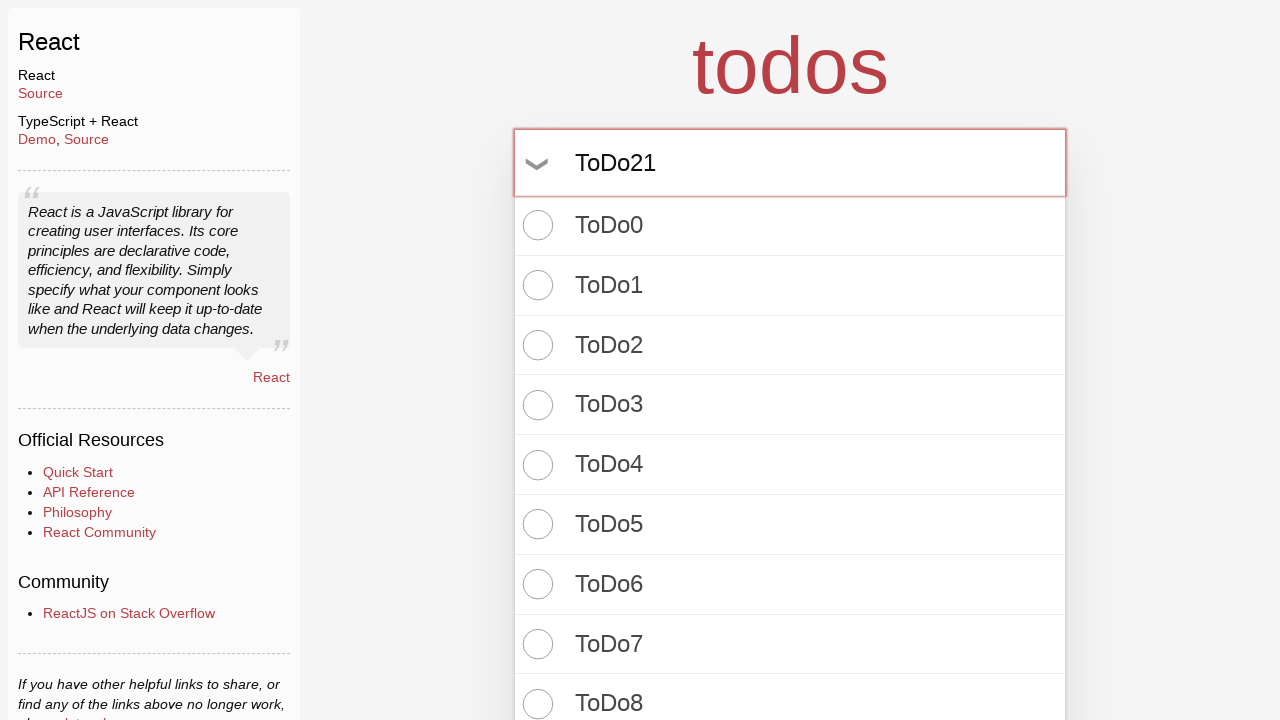

Pressed Enter to create todo item 22 on input.new-todo
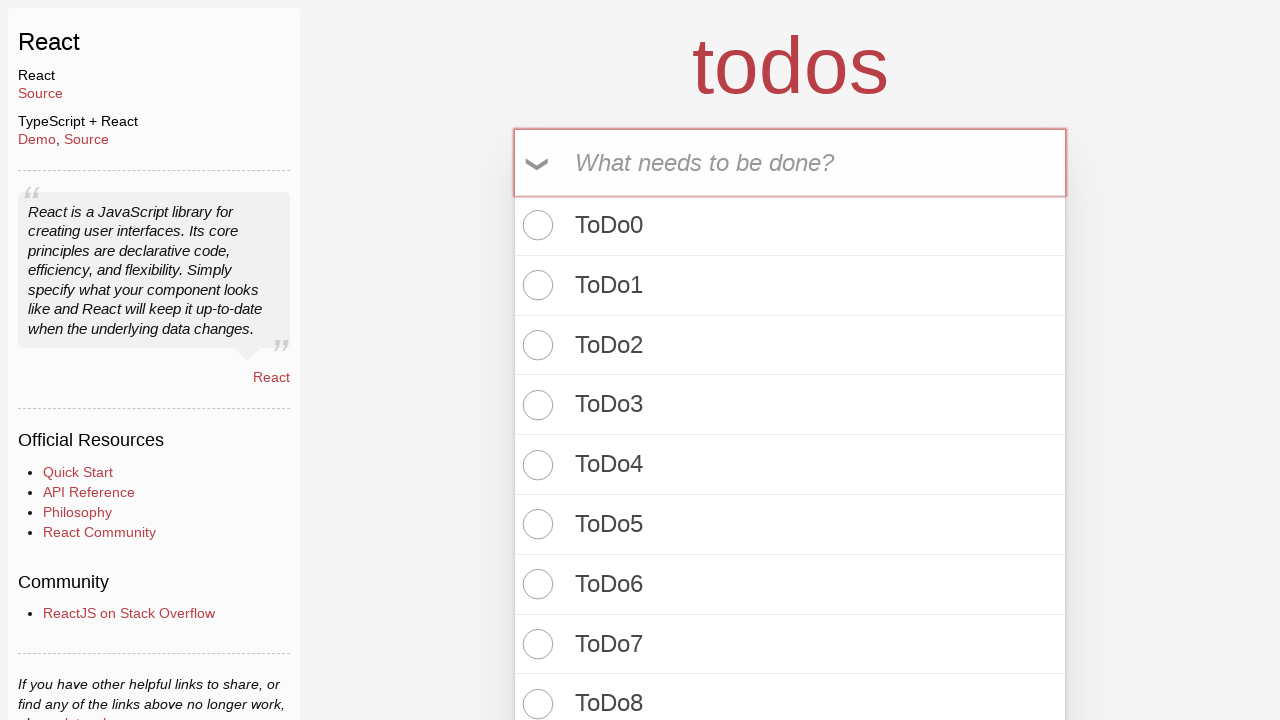

Filled new todo input with 'ToDo22' on input.new-todo
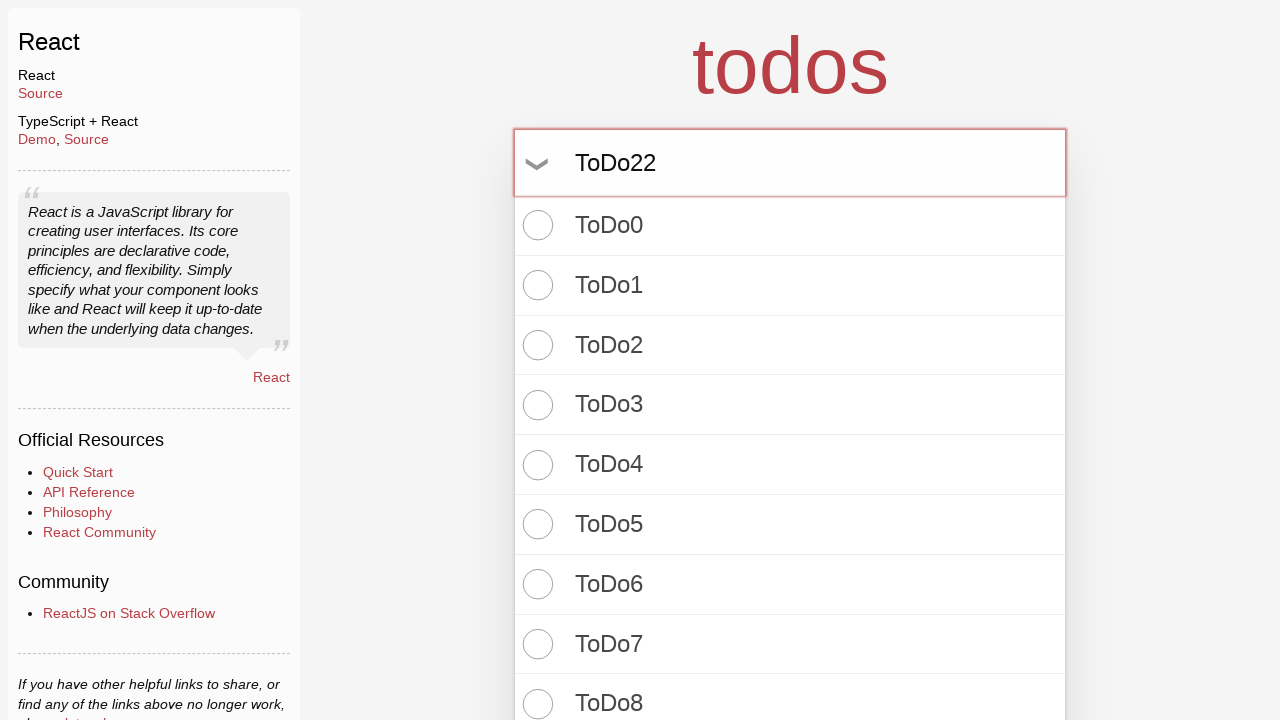

Pressed Enter to create todo item 23 on input.new-todo
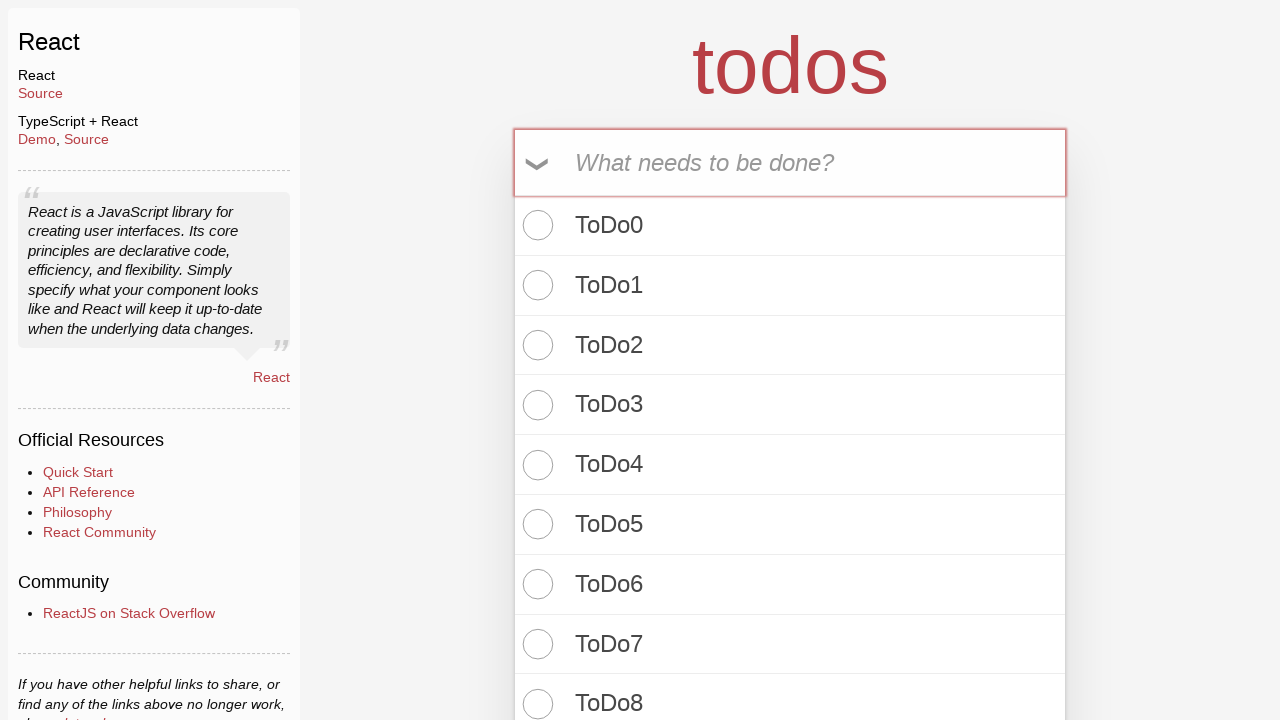

Filled new todo input with 'ToDo23' on input.new-todo
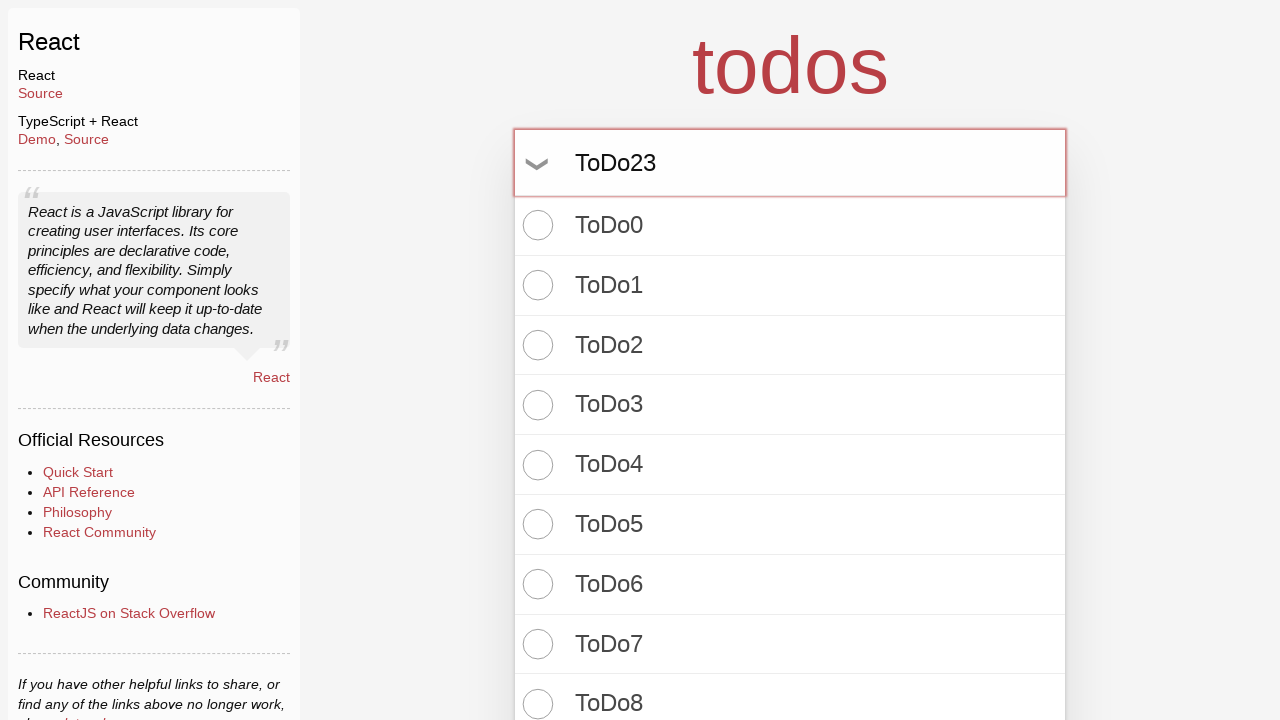

Pressed Enter to create todo item 24 on input.new-todo
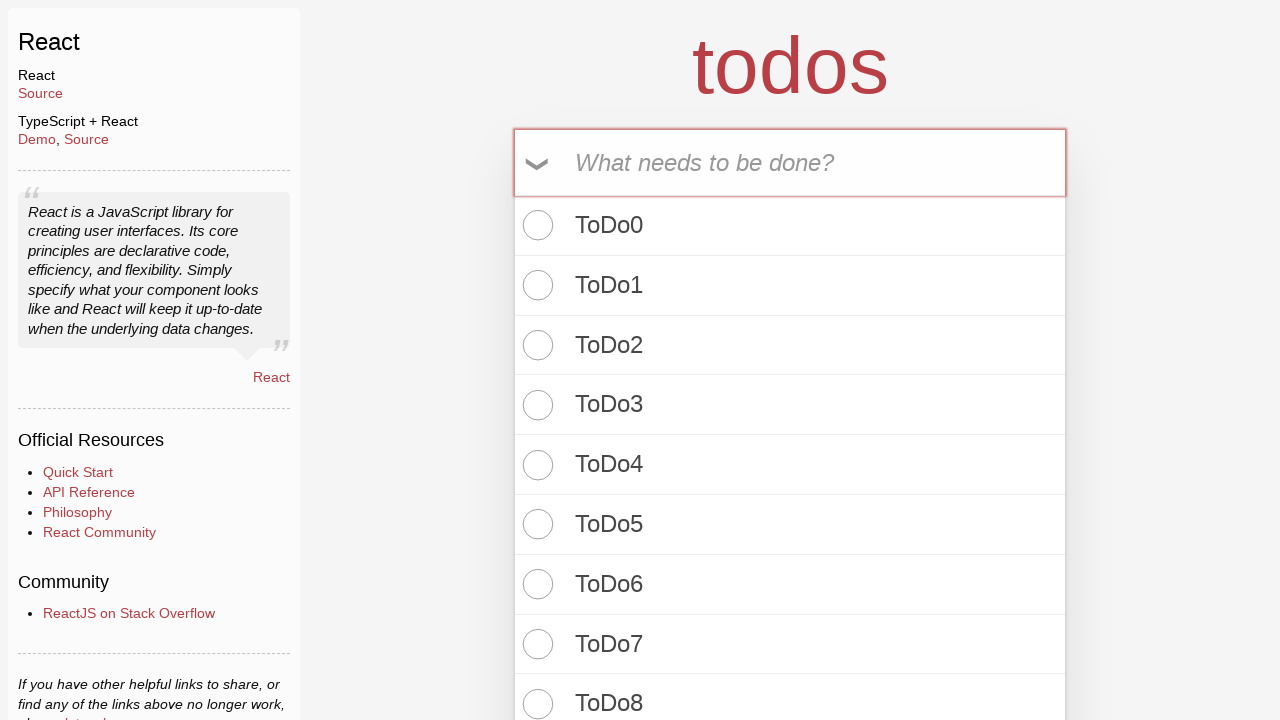

Filled new todo input with 'ToDo24' on input.new-todo
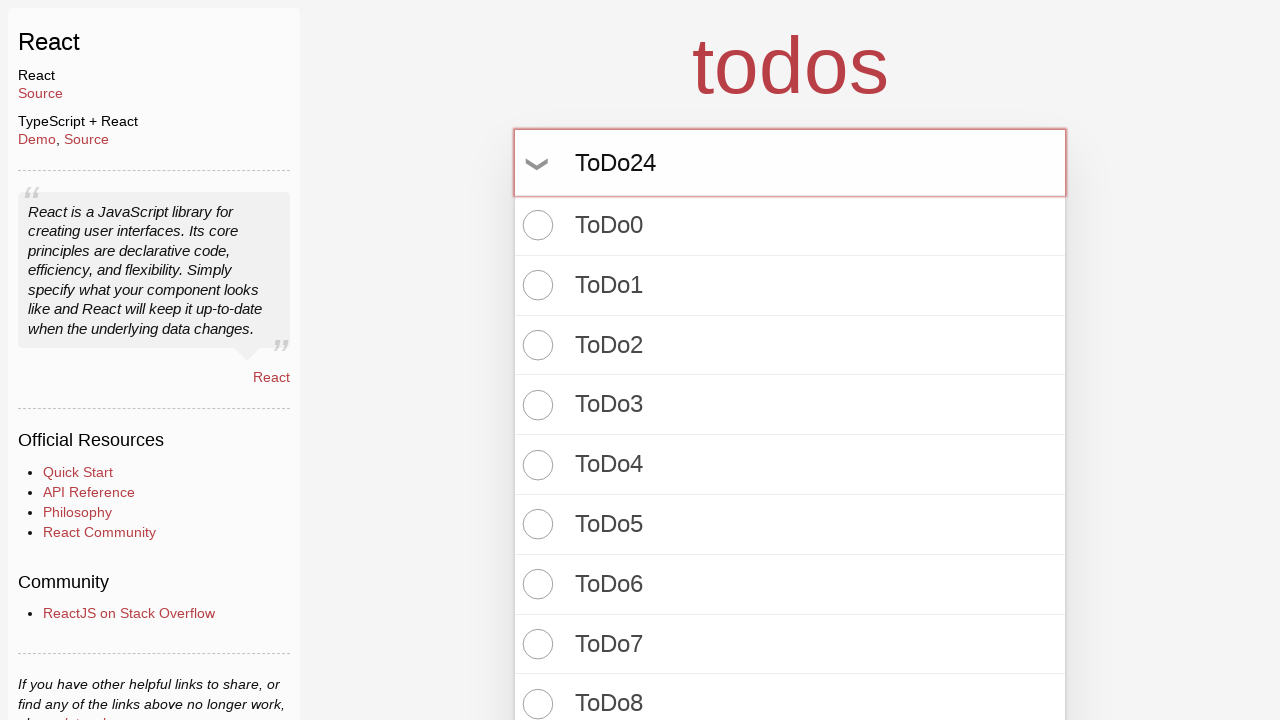

Pressed Enter to create todo item 25 on input.new-todo
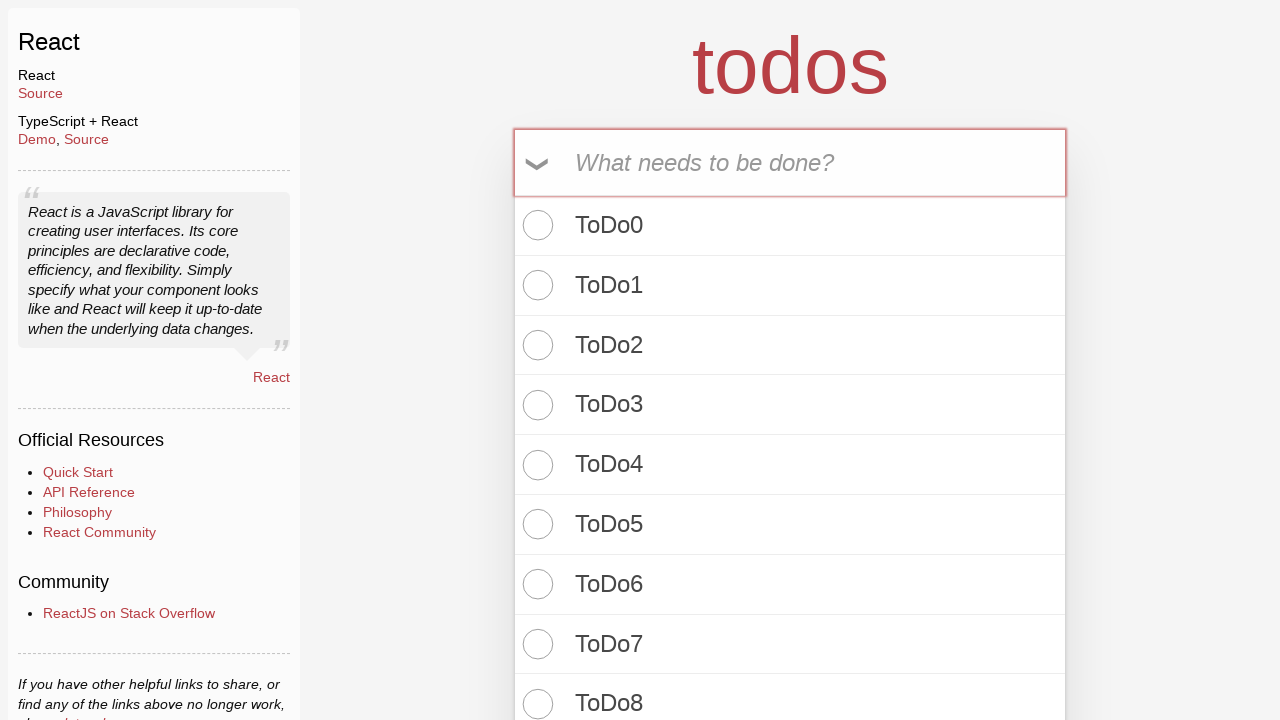

Filled new todo input with 'ToDo25' on input.new-todo
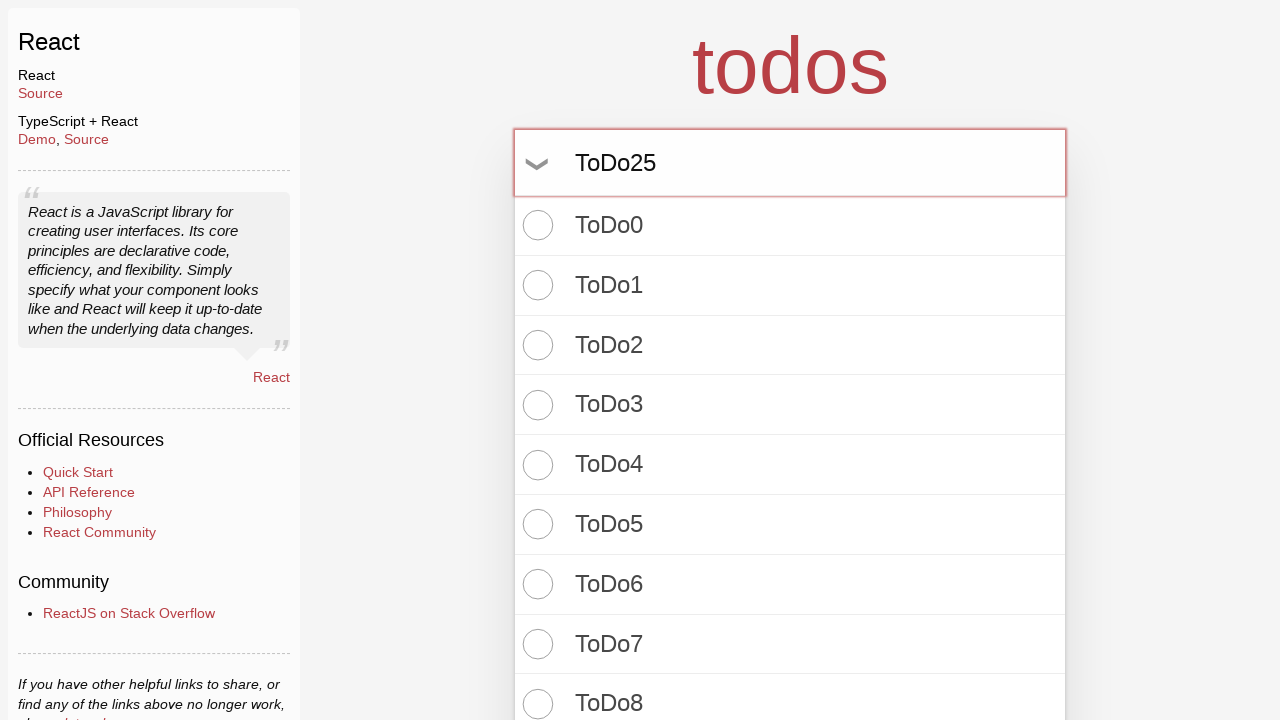

Pressed Enter to create todo item 26 on input.new-todo
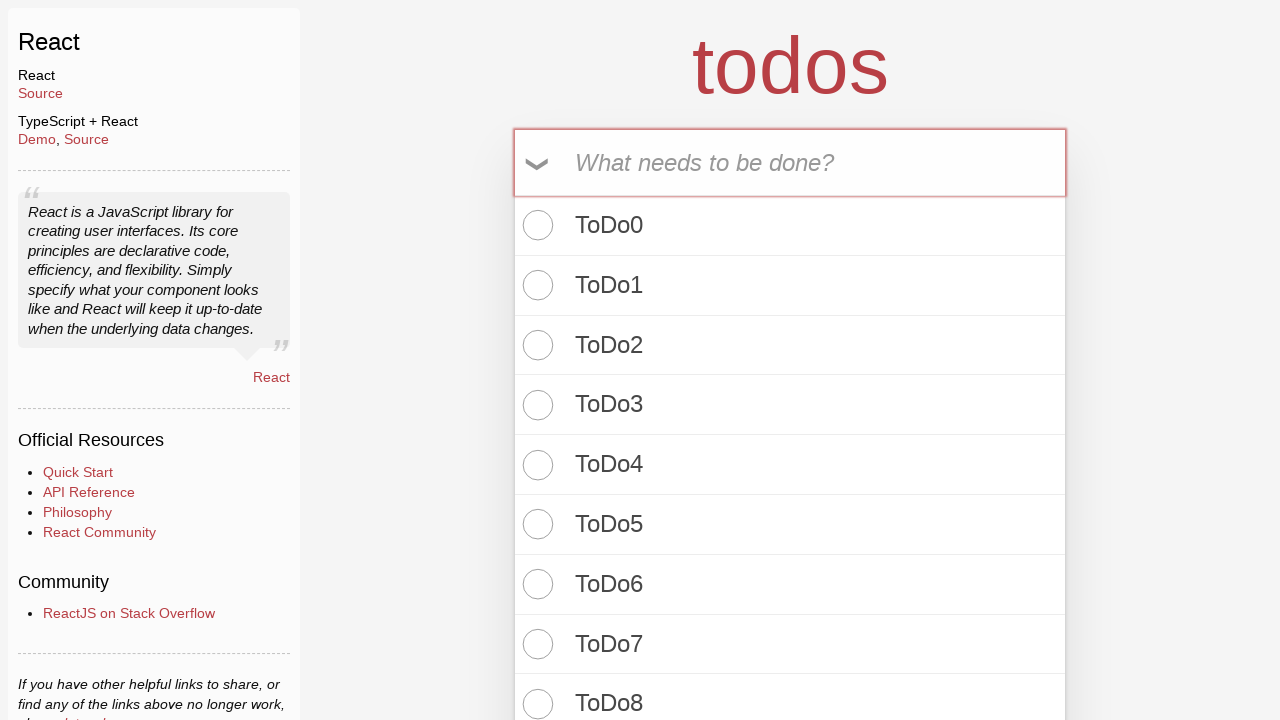

Filled new todo input with 'ToDo26' on input.new-todo
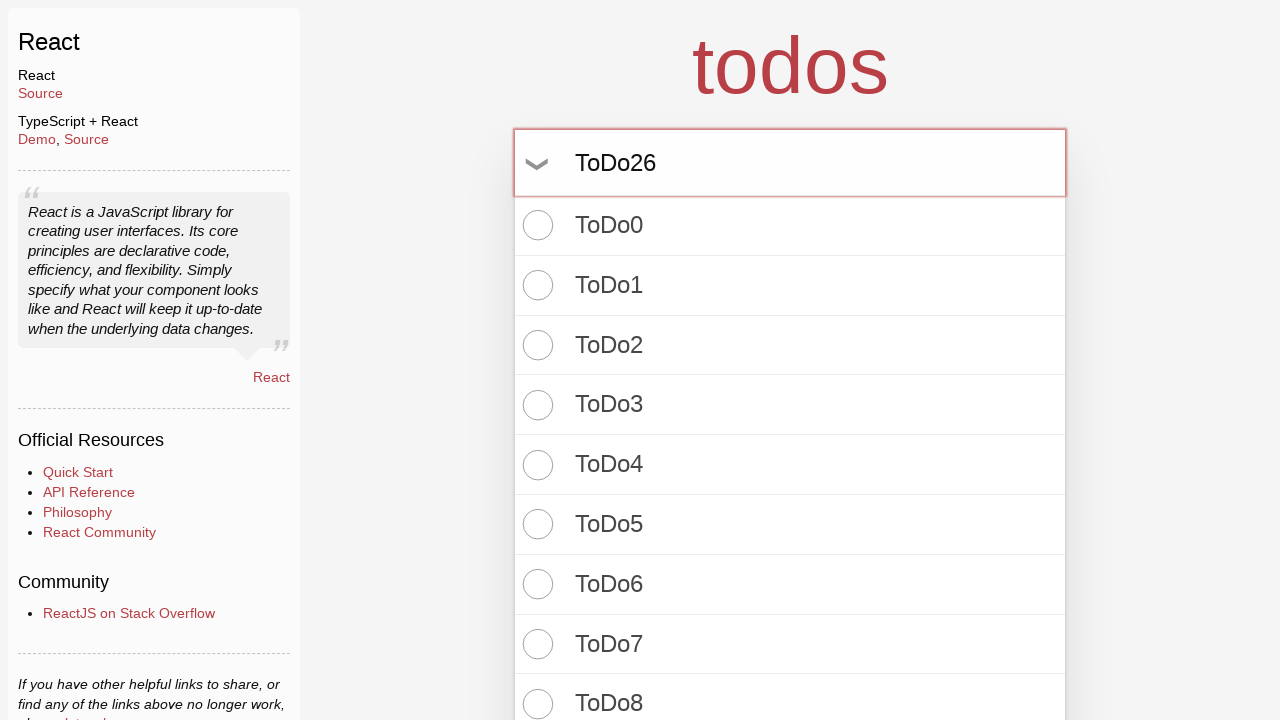

Pressed Enter to create todo item 27 on input.new-todo
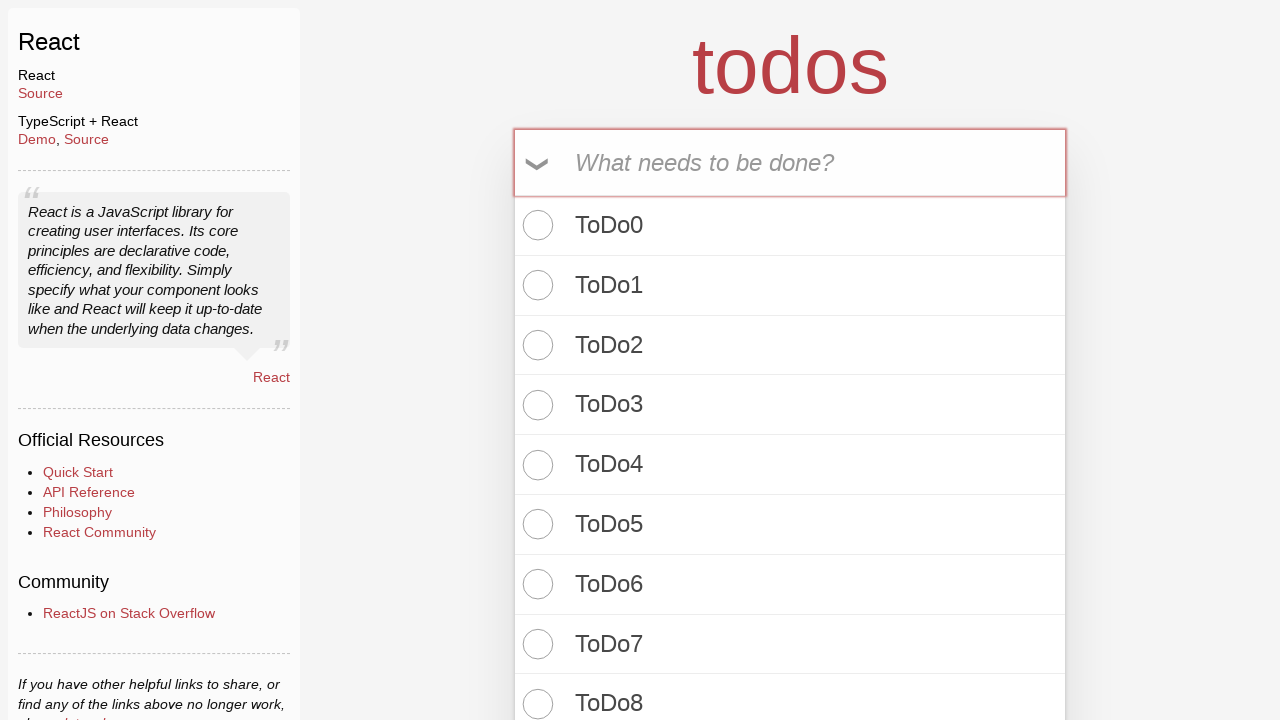

Filled new todo input with 'ToDo27' on input.new-todo
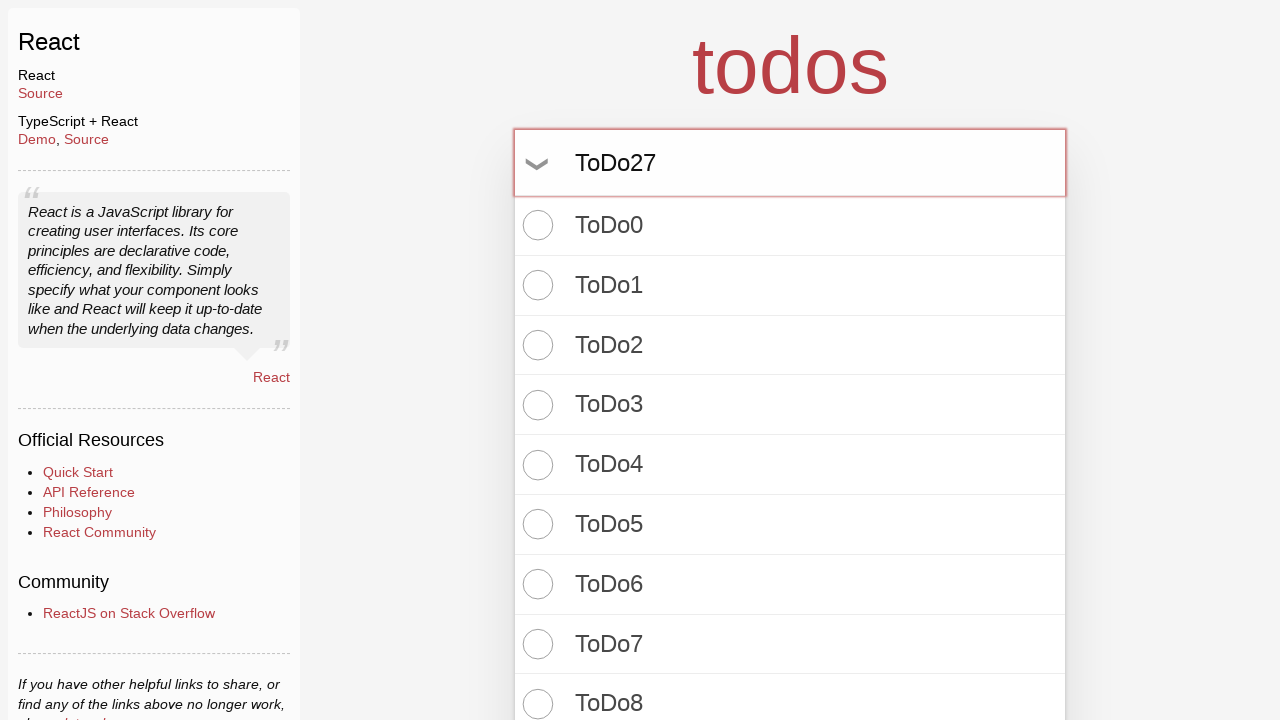

Pressed Enter to create todo item 28 on input.new-todo
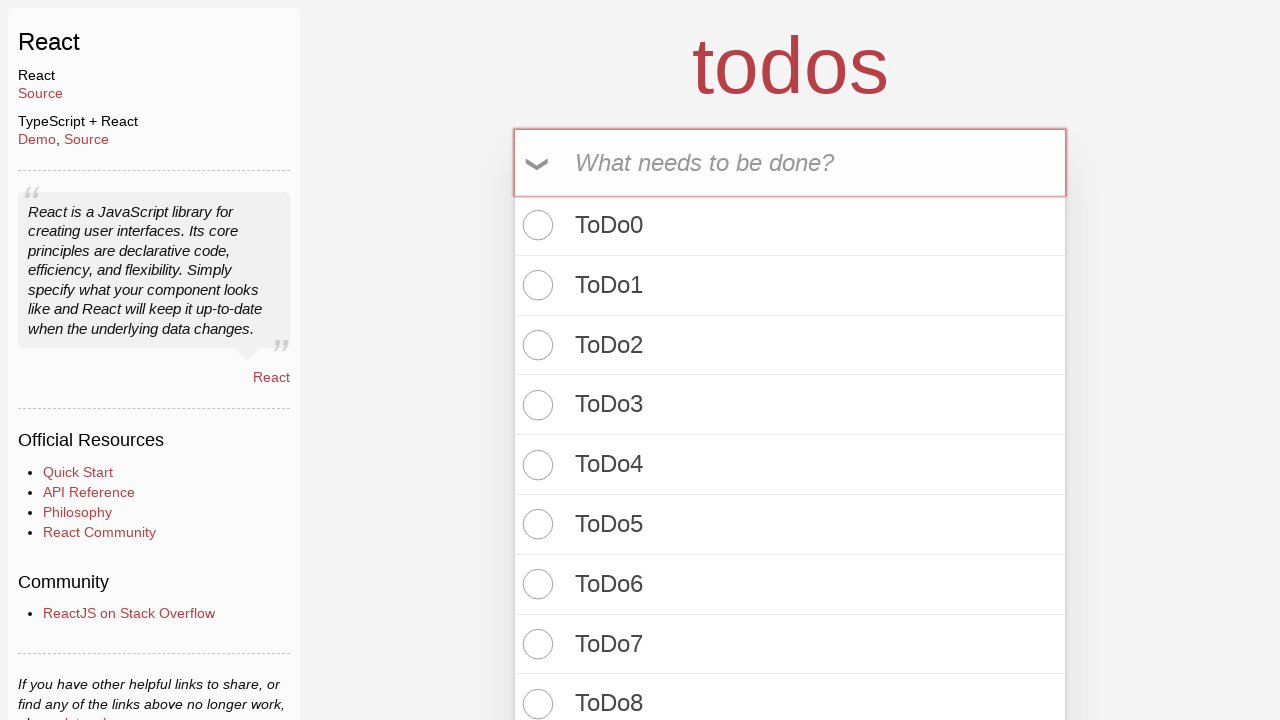

Filled new todo input with 'ToDo28' on input.new-todo
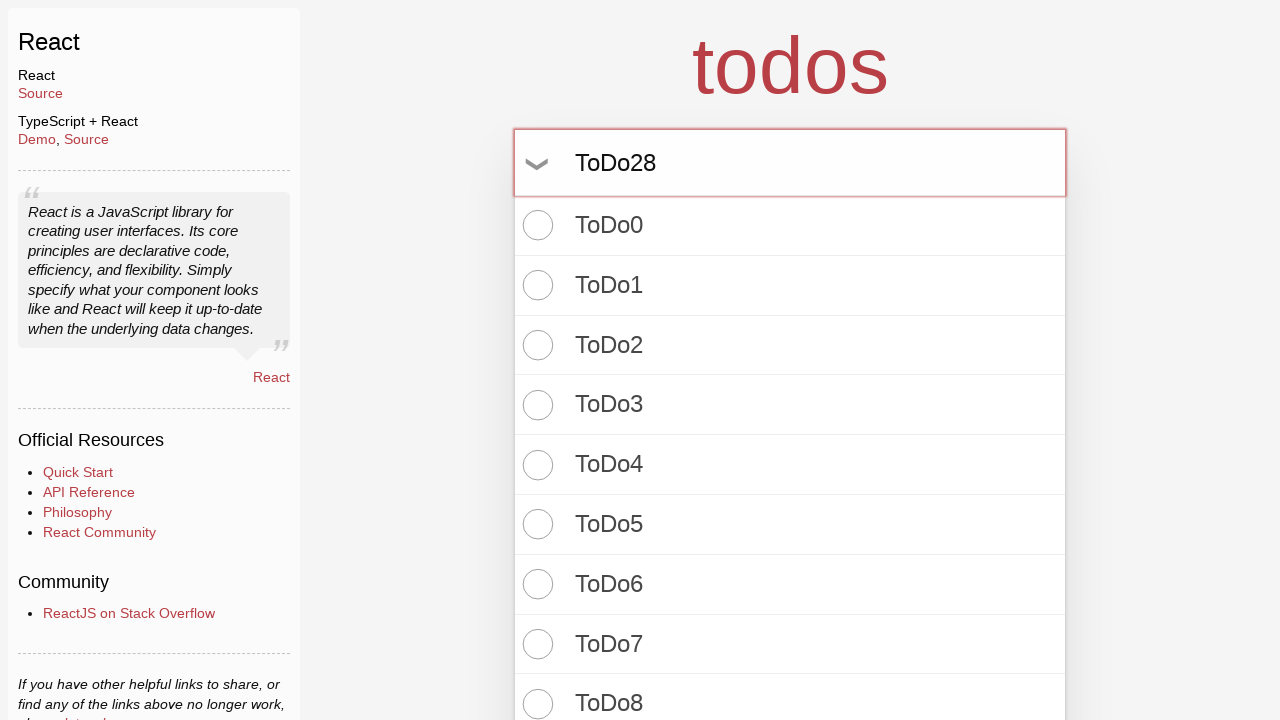

Pressed Enter to create todo item 29 on input.new-todo
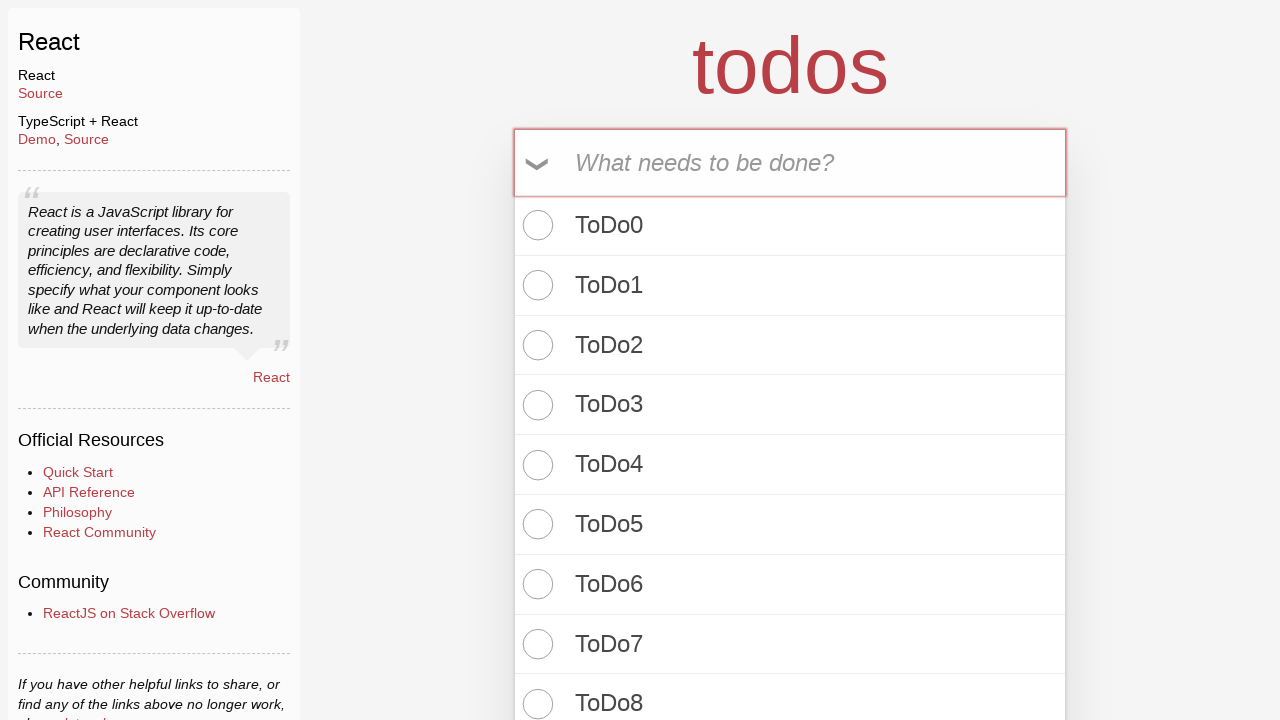

Filled new todo input with 'ToDo29' on input.new-todo
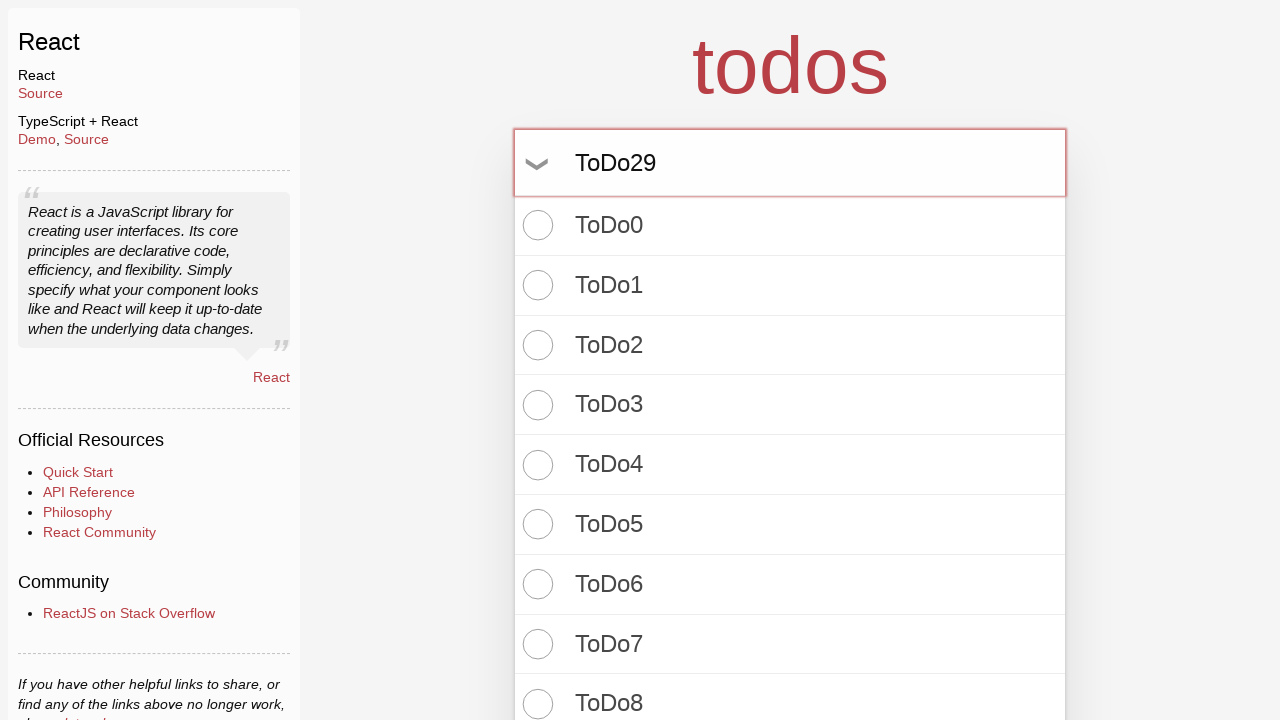

Pressed Enter to create todo item 30 on input.new-todo
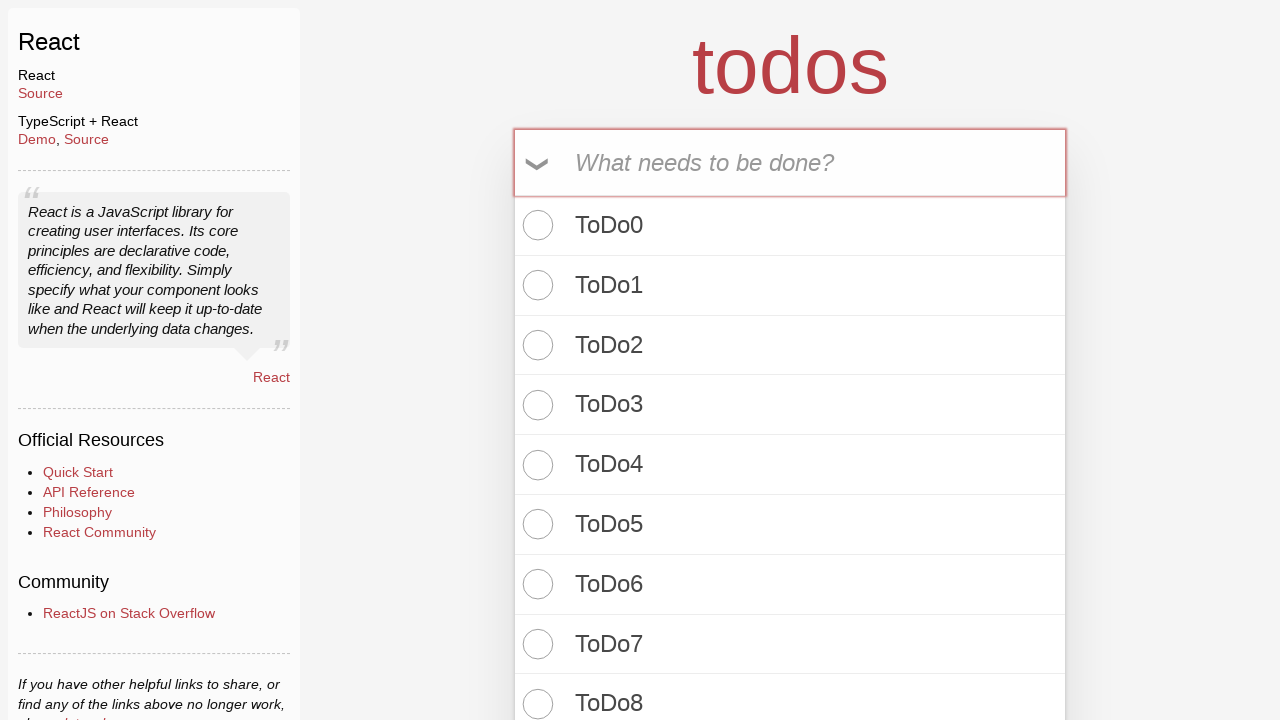

Filled new todo input with 'ToDo30' on input.new-todo
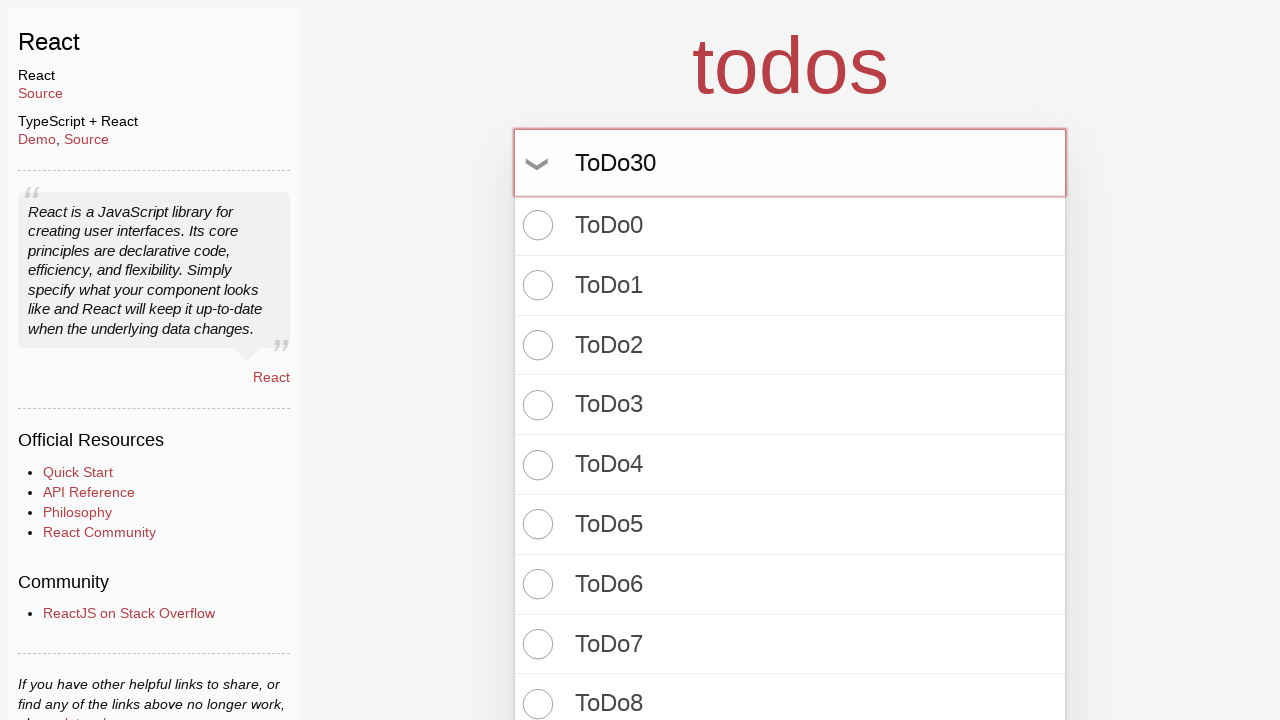

Pressed Enter to create todo item 31 on input.new-todo
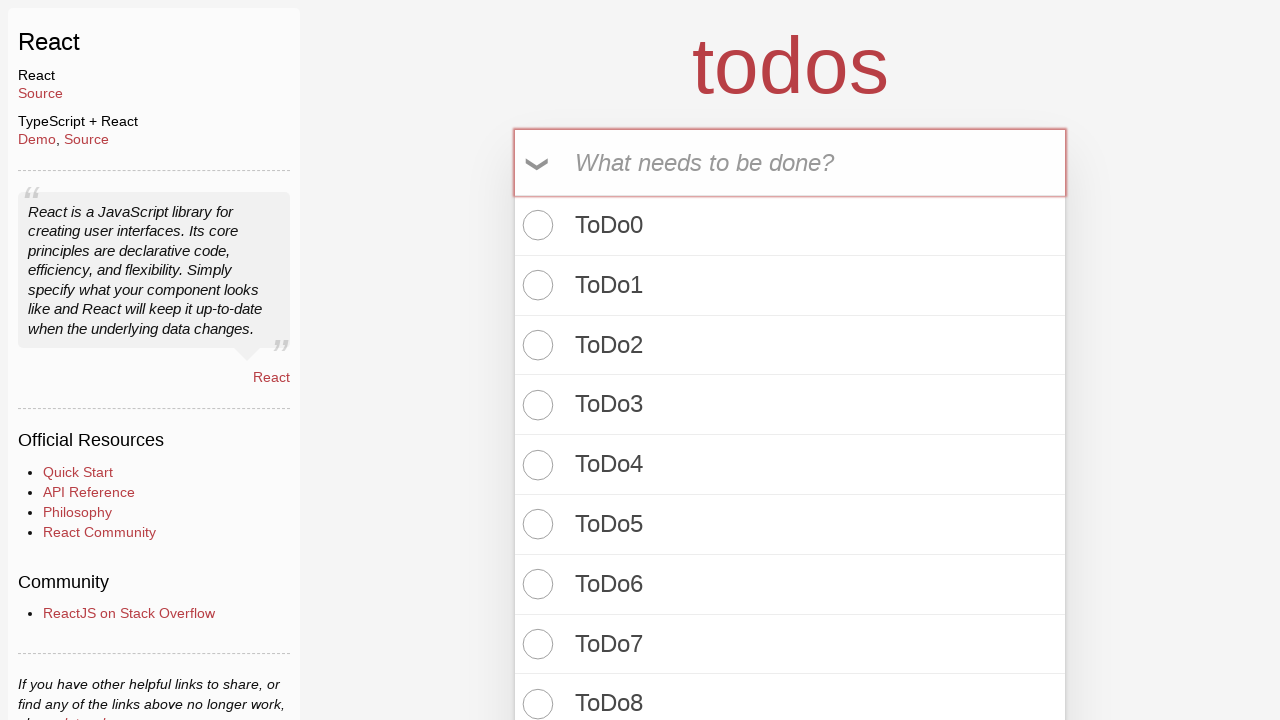

Filled new todo input with 'ToDo31' on input.new-todo
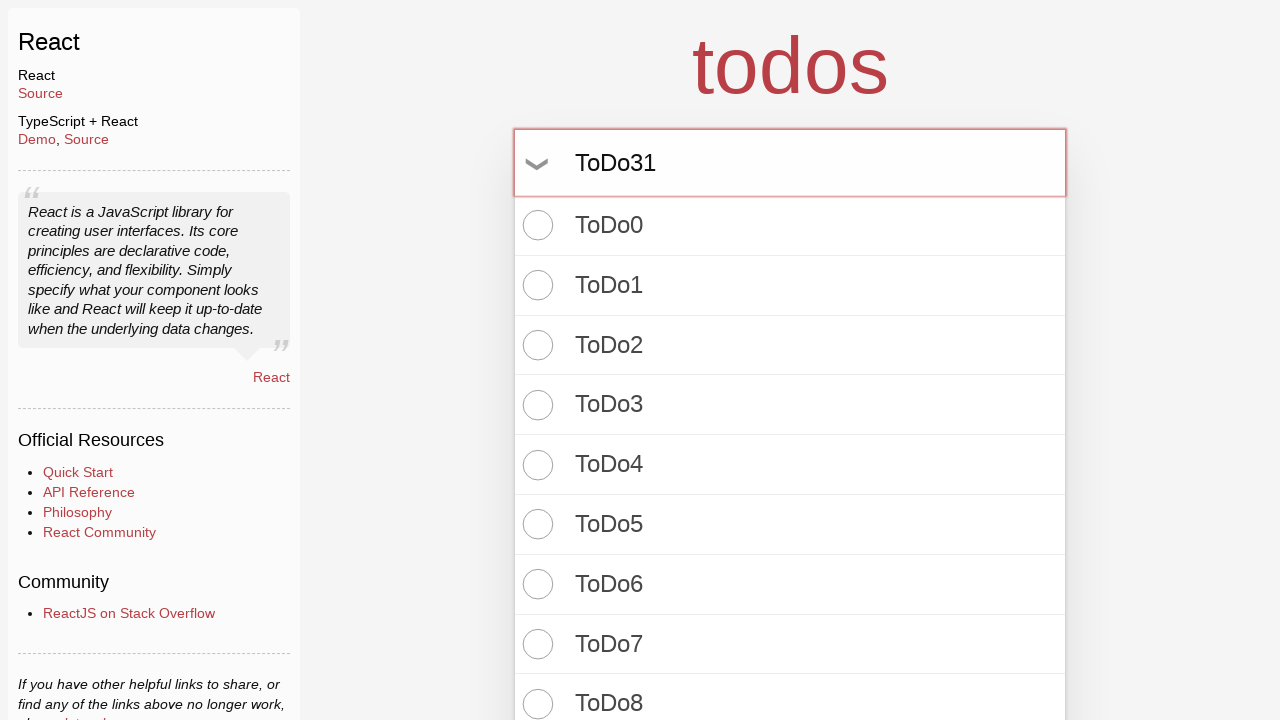

Pressed Enter to create todo item 32 on input.new-todo
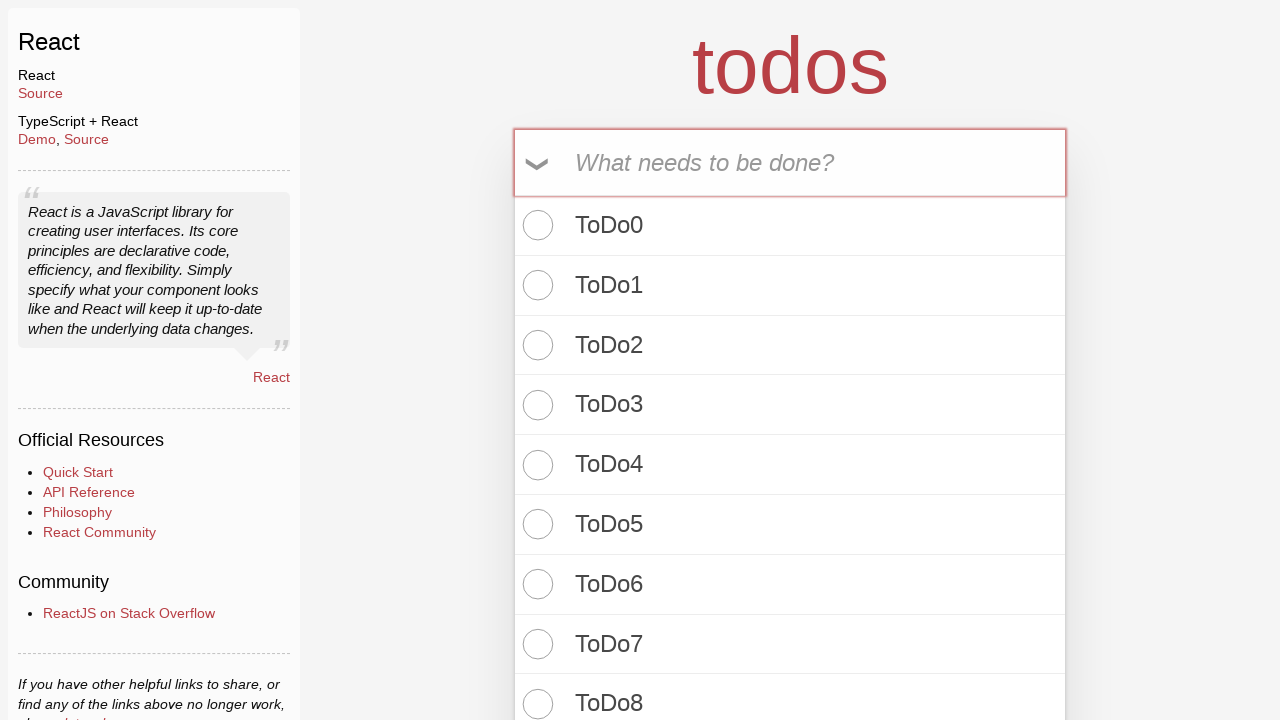

Filled new todo input with 'ToDo32' on input.new-todo
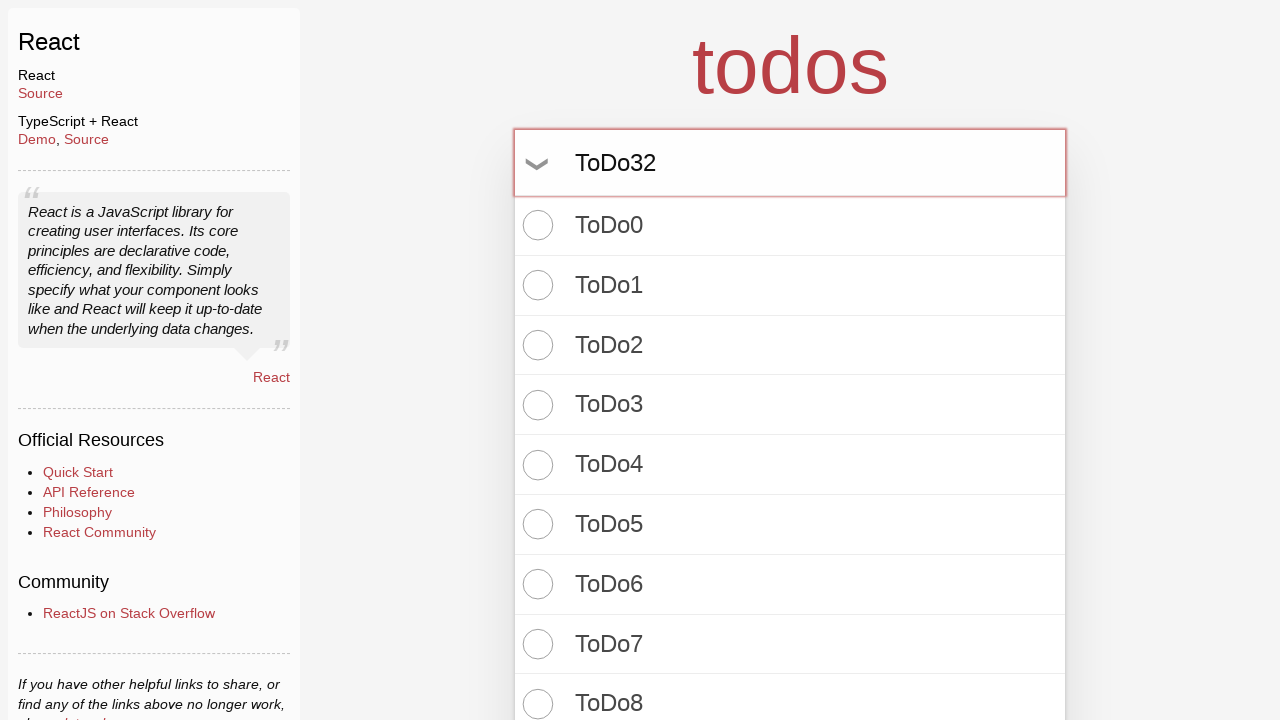

Pressed Enter to create todo item 33 on input.new-todo
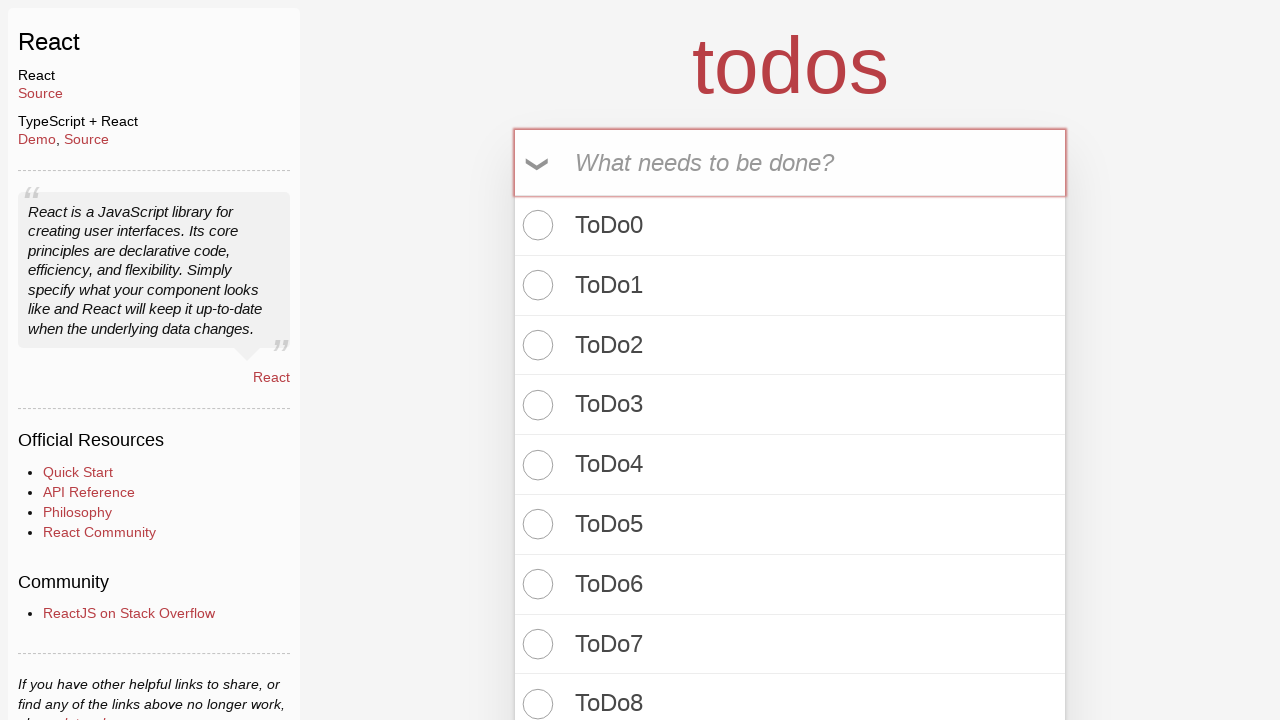

Filled new todo input with 'ToDo33' on input.new-todo
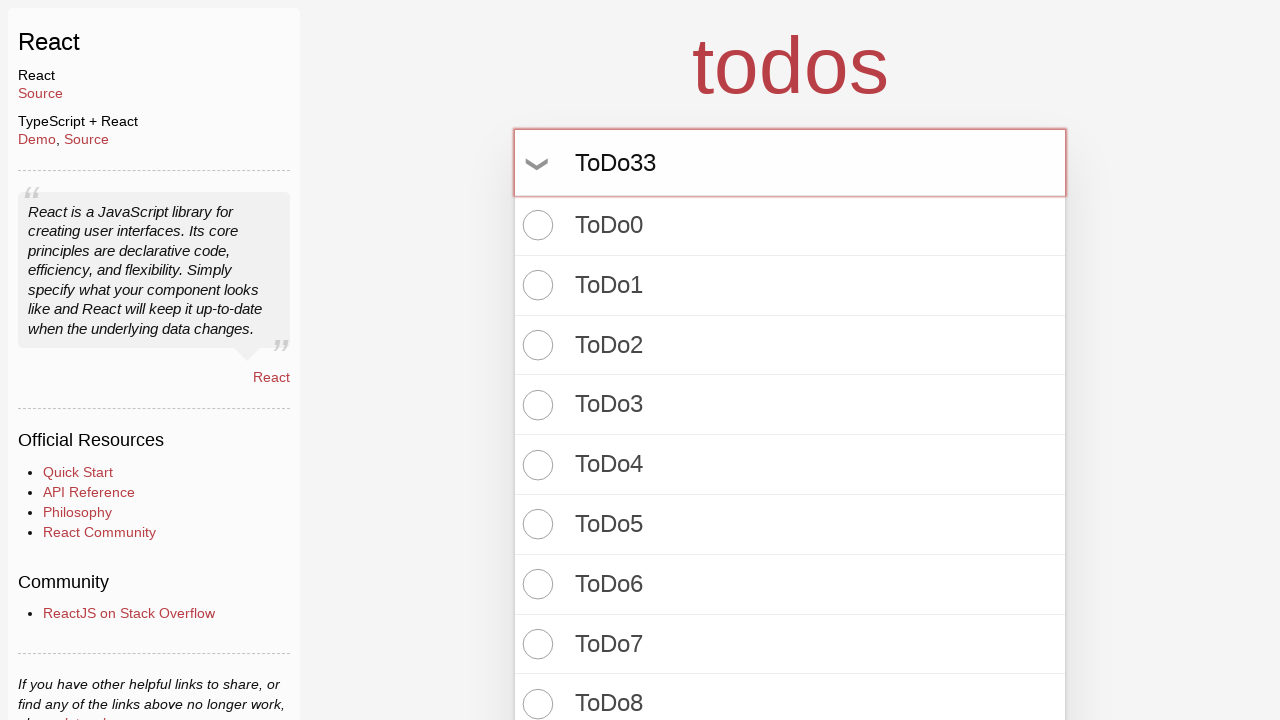

Pressed Enter to create todo item 34 on input.new-todo
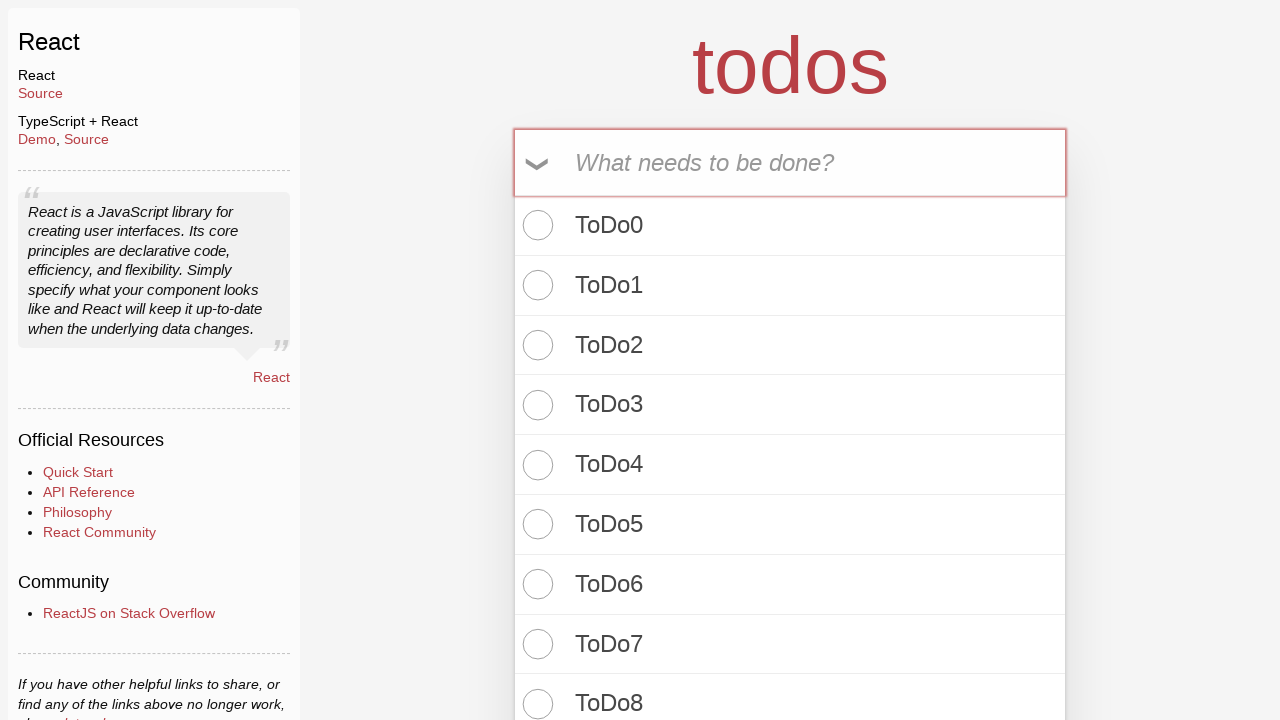

Filled new todo input with 'ToDo34' on input.new-todo
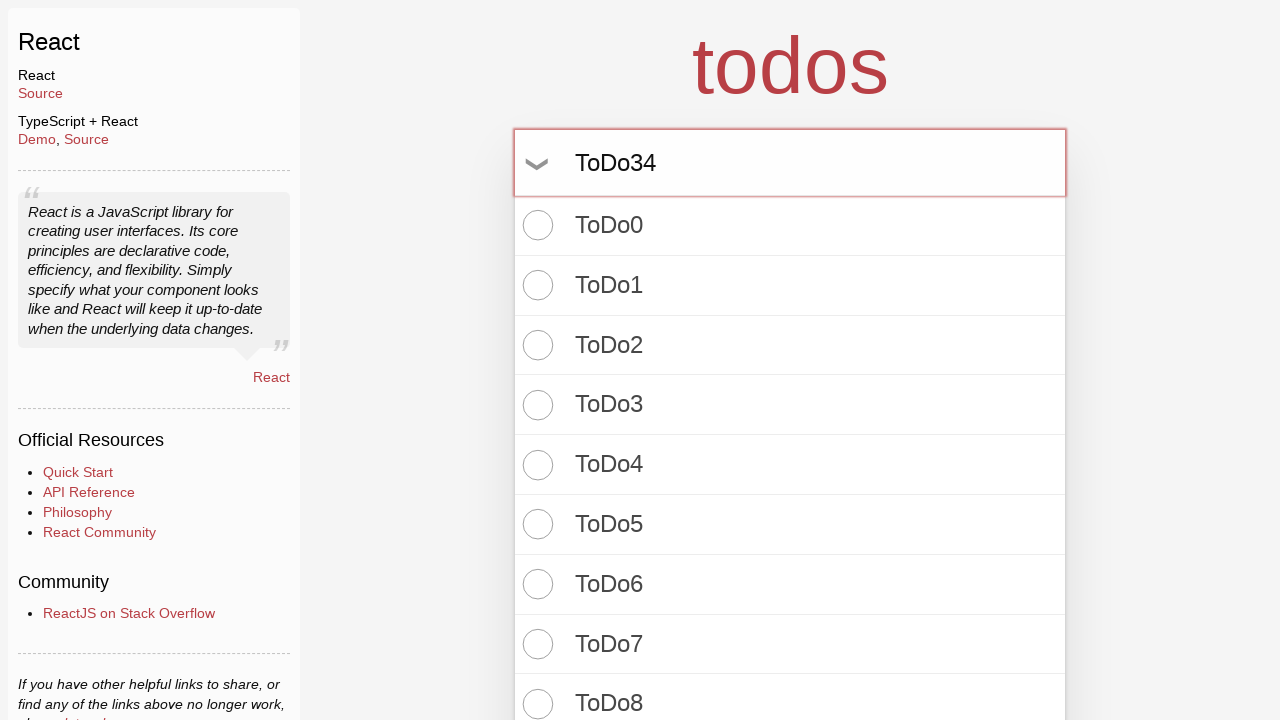

Pressed Enter to create todo item 35 on input.new-todo
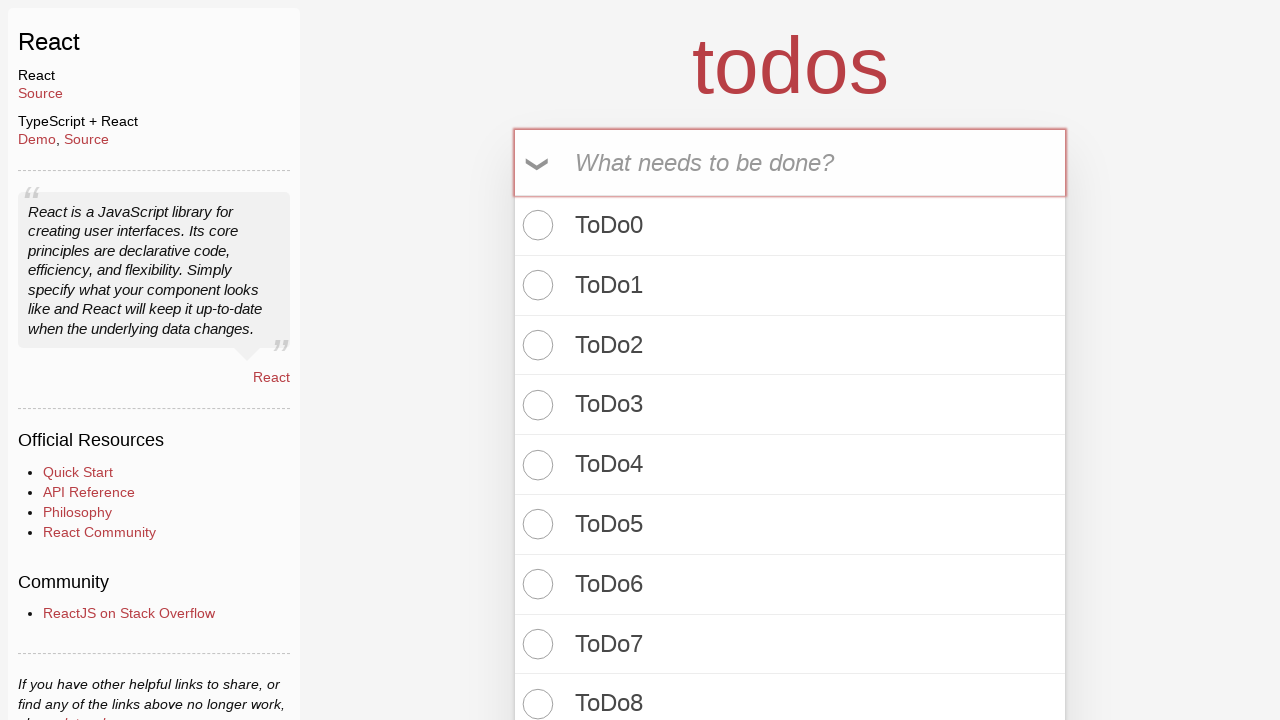

Filled new todo input with 'ToDo35' on input.new-todo
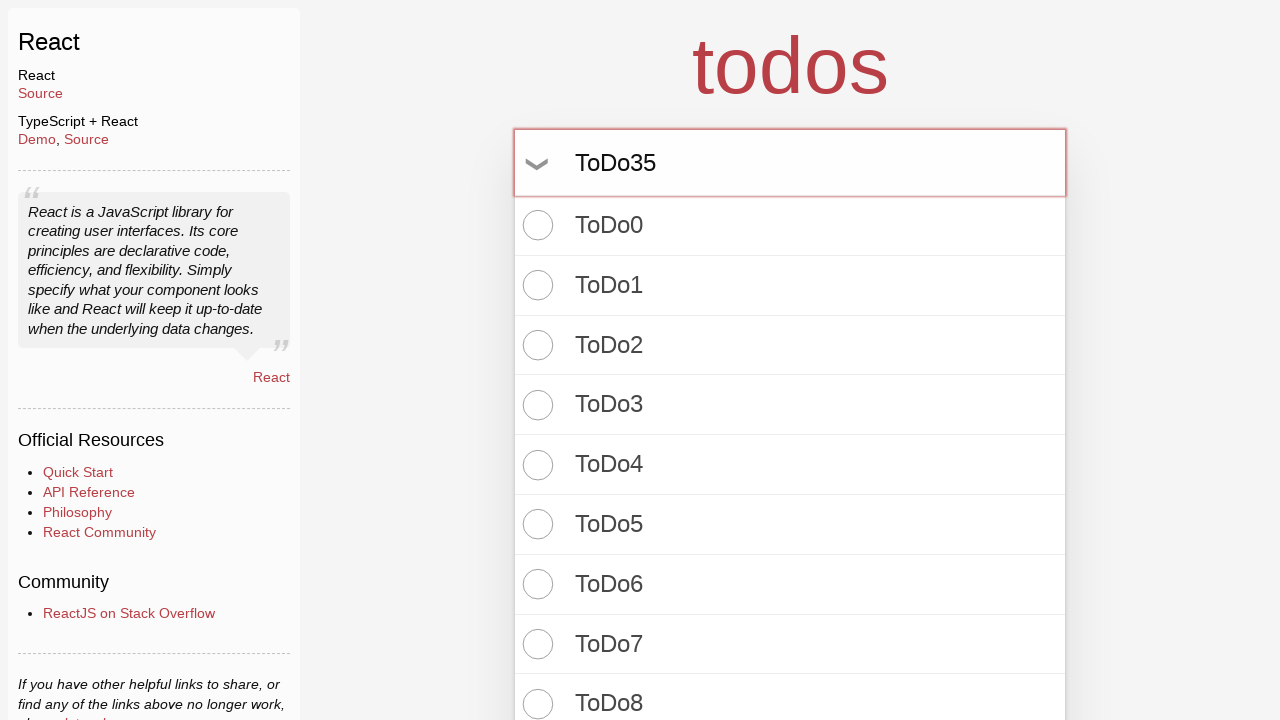

Pressed Enter to create todo item 36 on input.new-todo
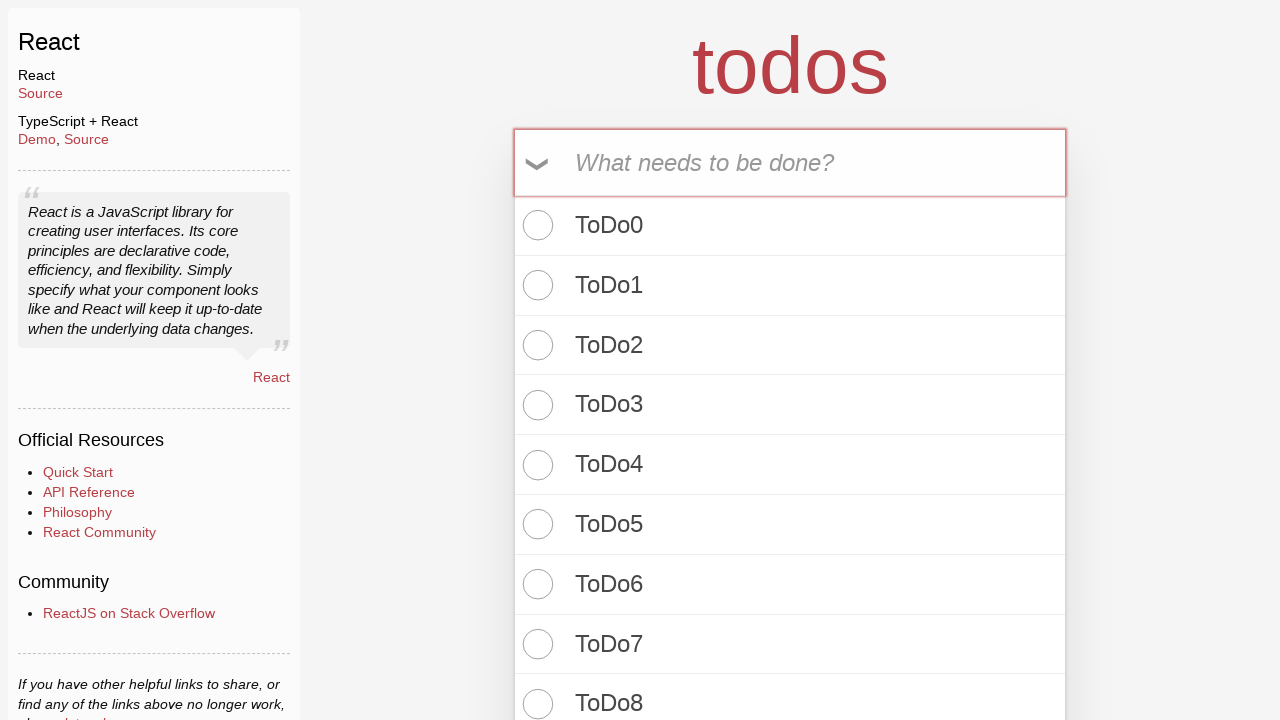

Filled new todo input with 'ToDo36' on input.new-todo
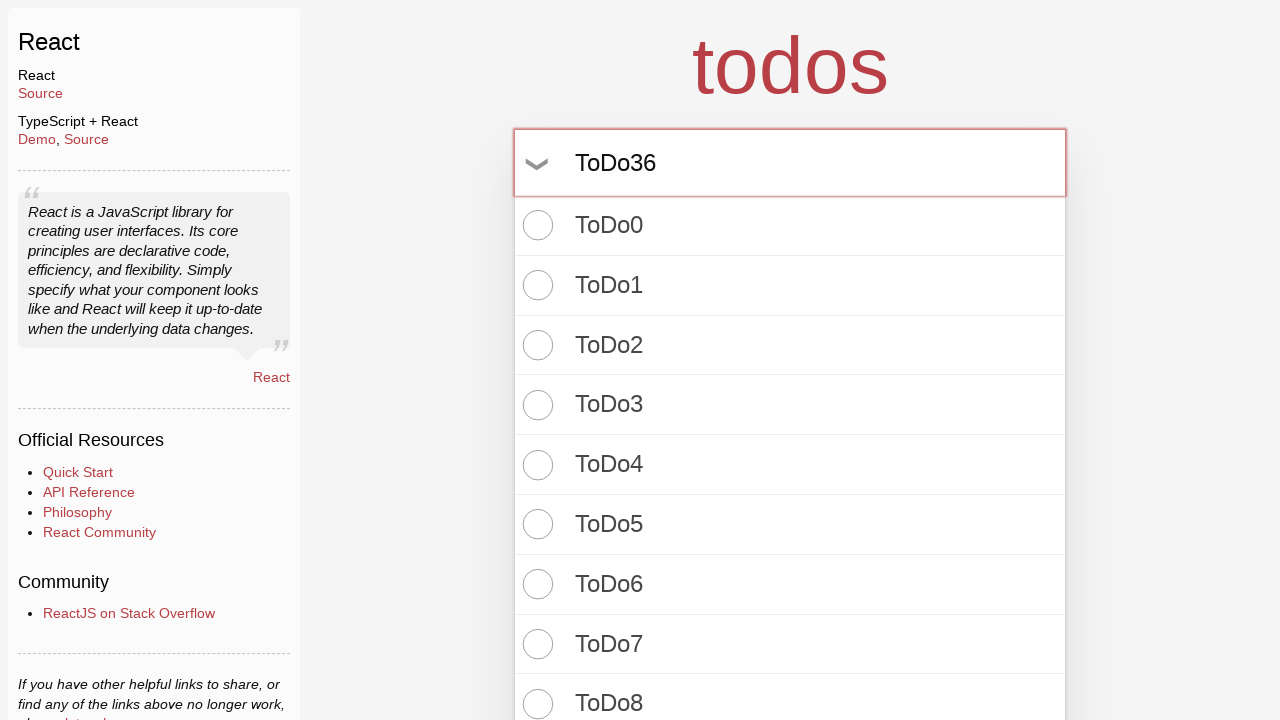

Pressed Enter to create todo item 37 on input.new-todo
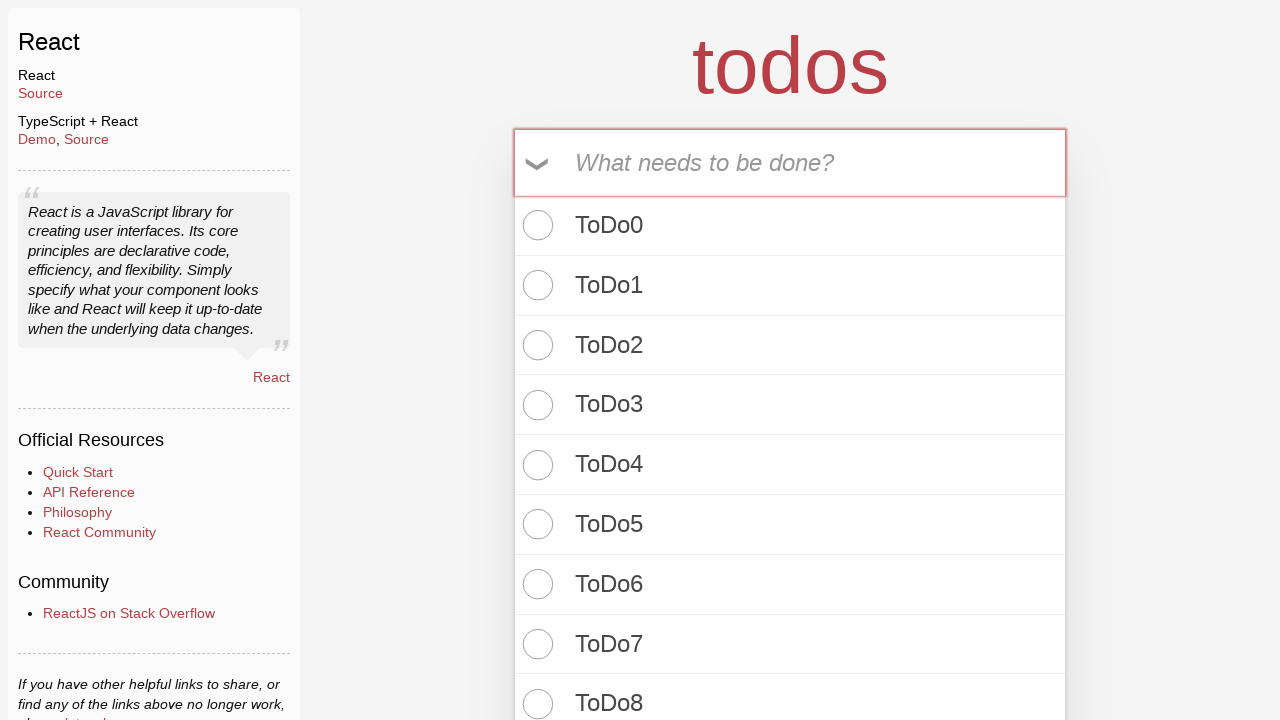

Filled new todo input with 'ToDo37' on input.new-todo
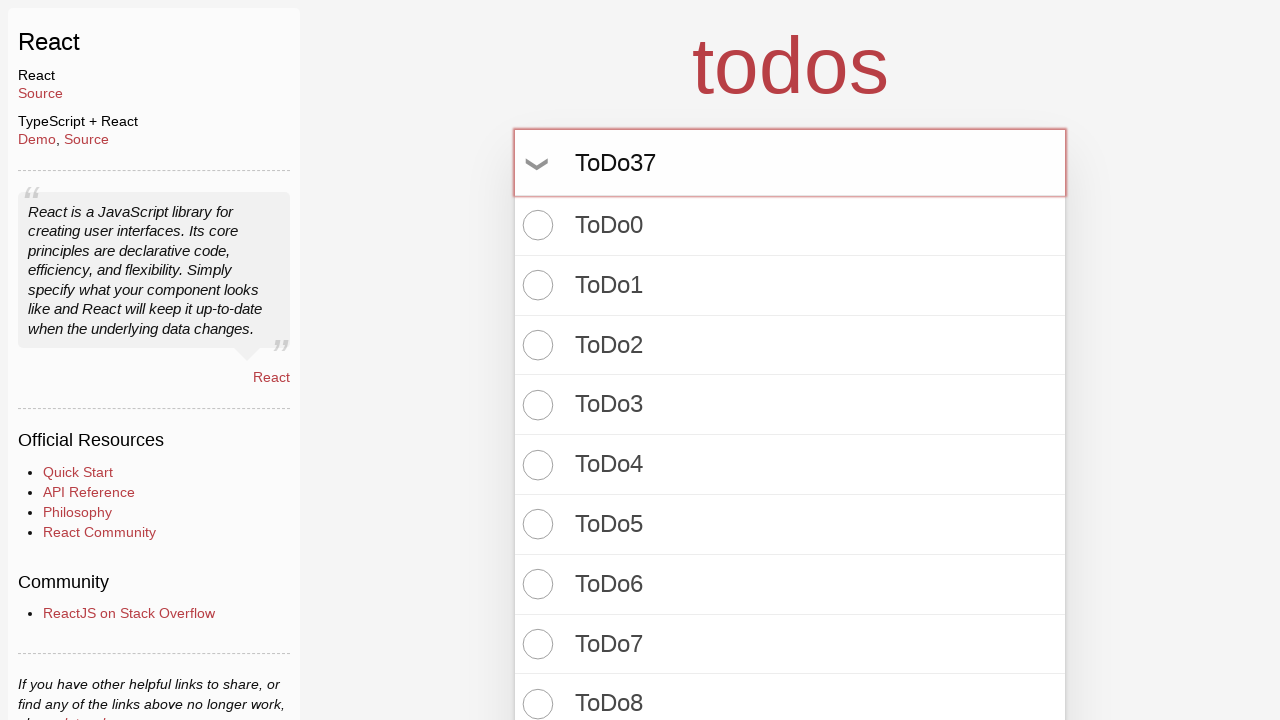

Pressed Enter to create todo item 38 on input.new-todo
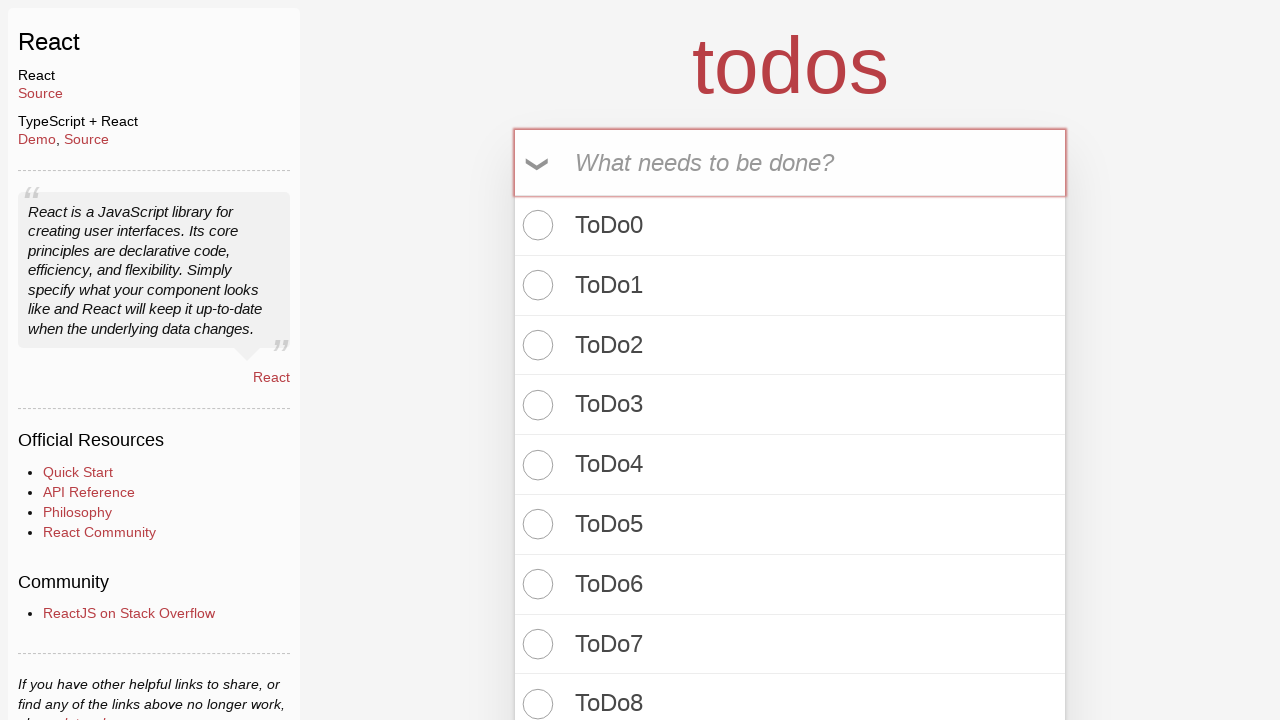

Filled new todo input with 'ToDo38' on input.new-todo
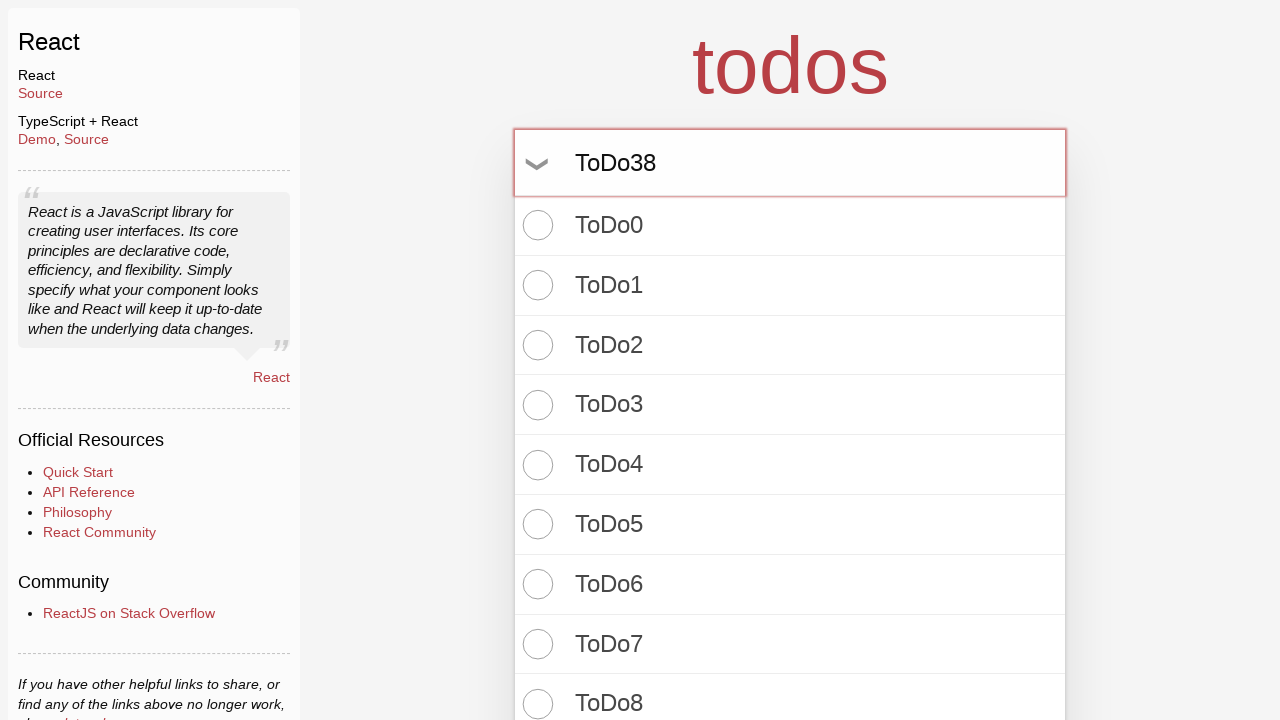

Pressed Enter to create todo item 39 on input.new-todo
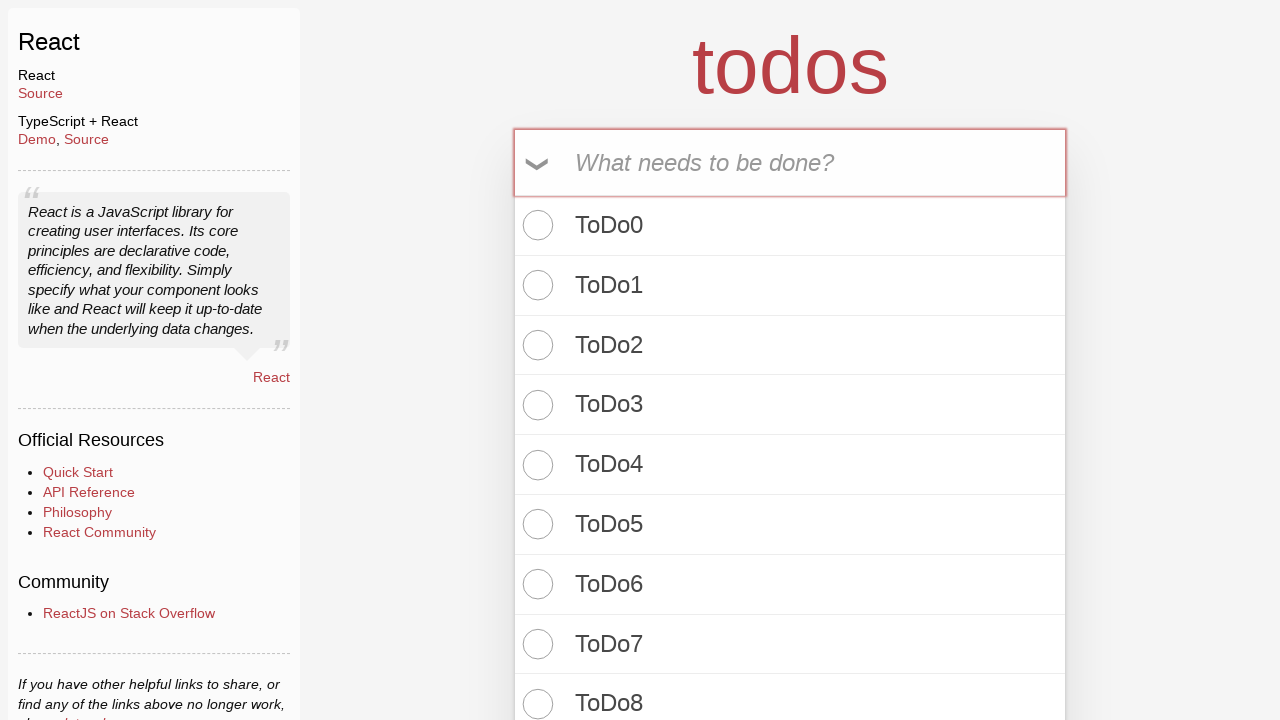

Filled new todo input with 'ToDo39' on input.new-todo
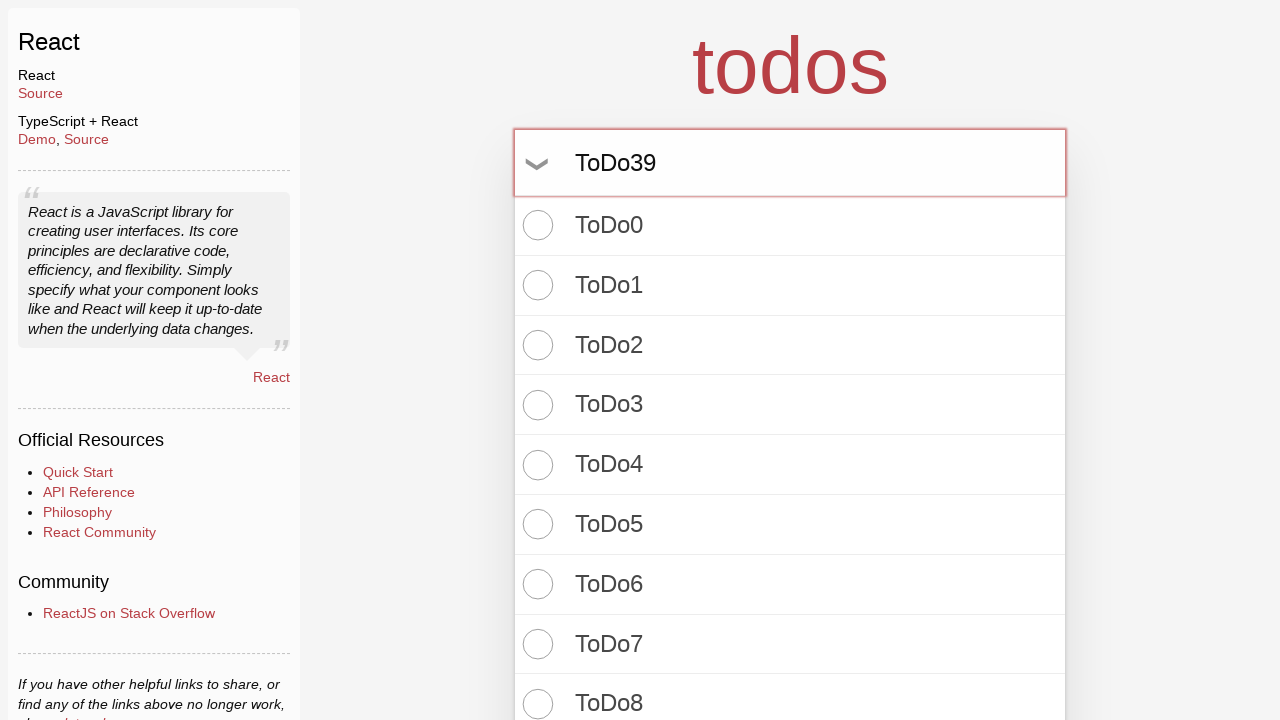

Pressed Enter to create todo item 40 on input.new-todo
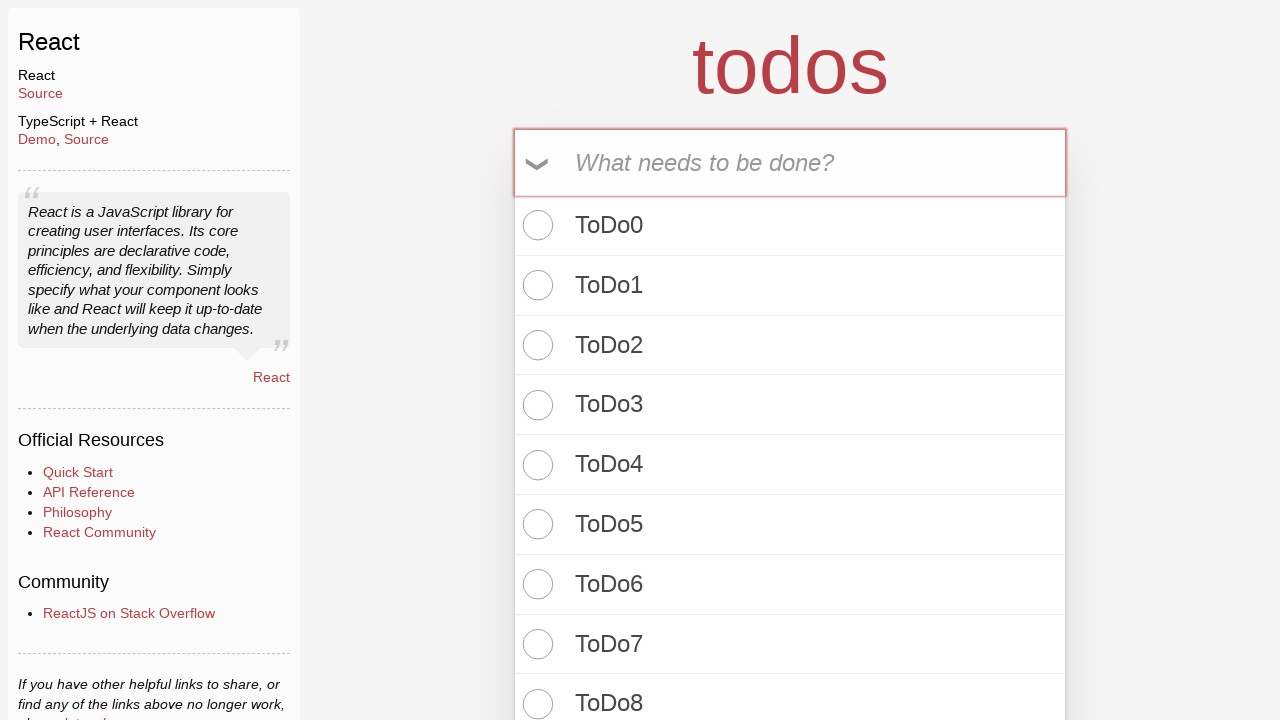

Filled new todo input with 'ToDo40' on input.new-todo
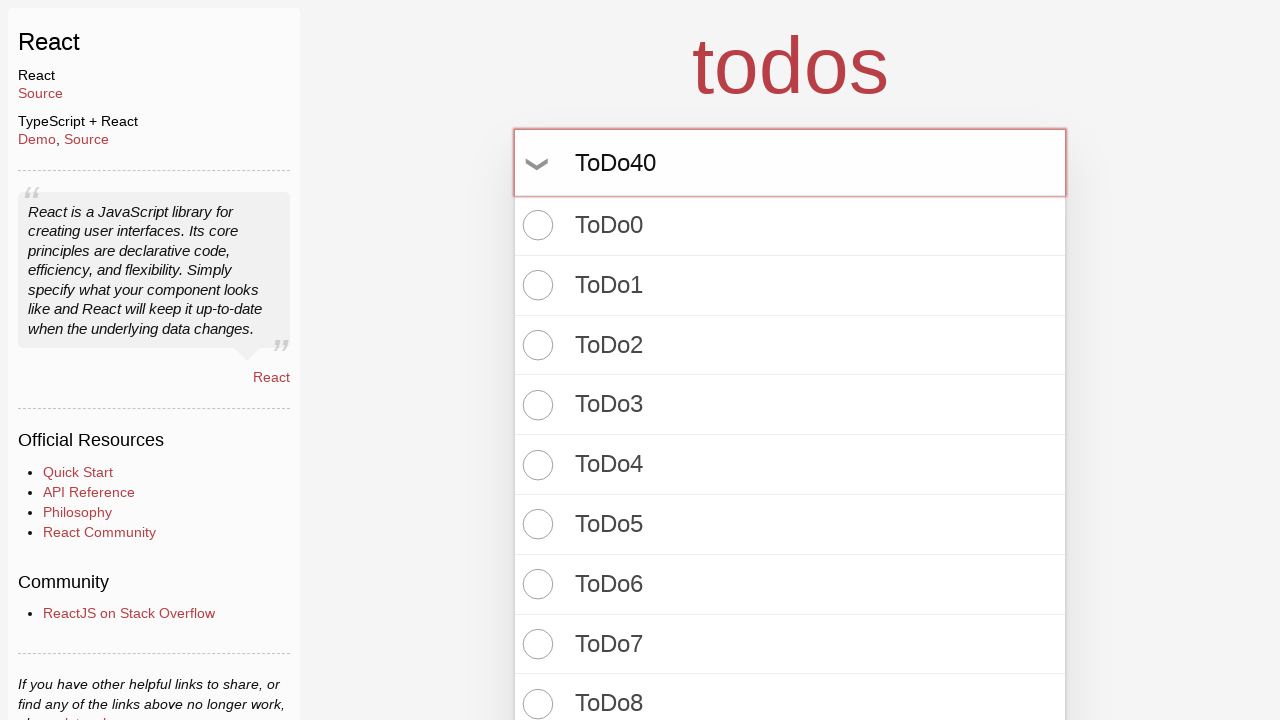

Pressed Enter to create todo item 41 on input.new-todo
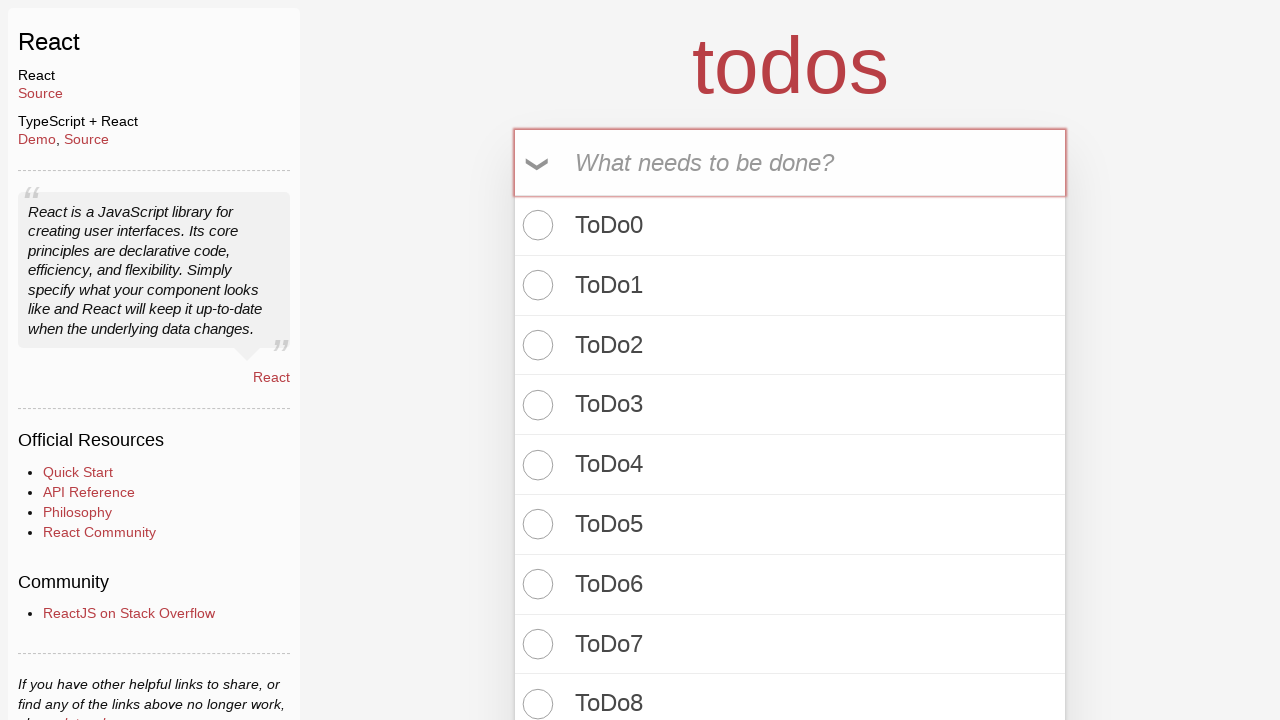

Filled new todo input with 'ToDo41' on input.new-todo
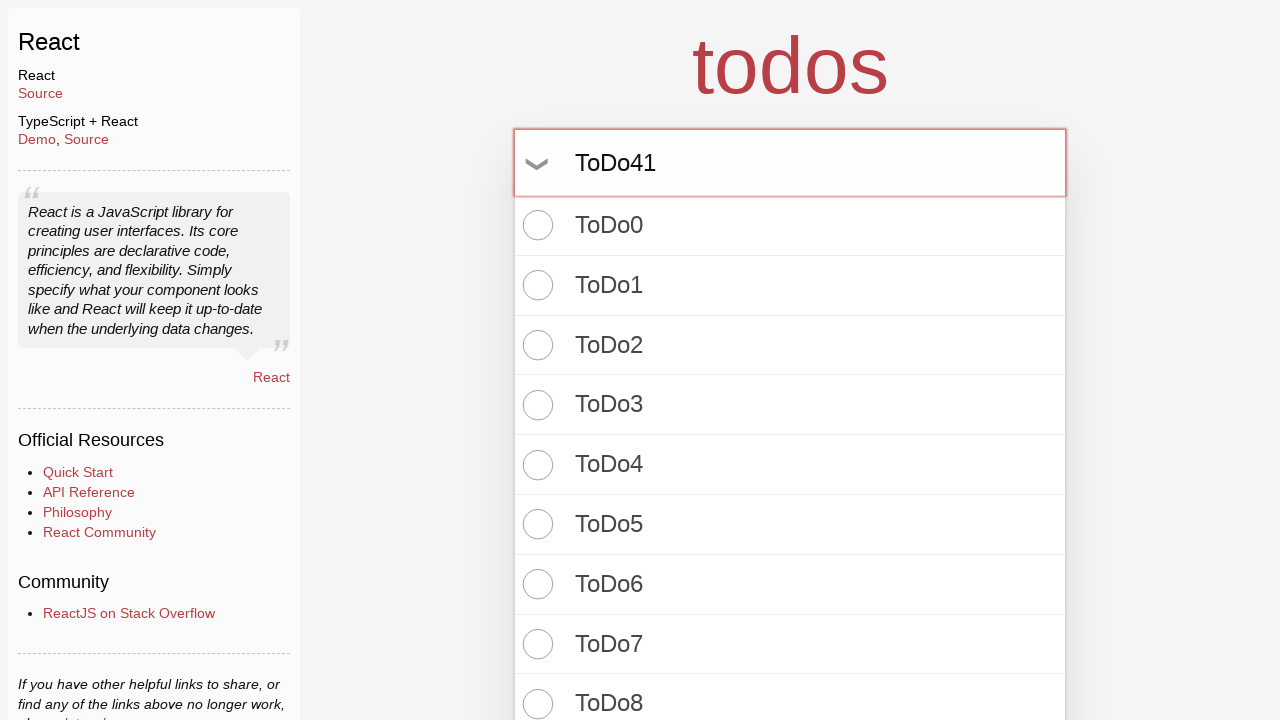

Pressed Enter to create todo item 42 on input.new-todo
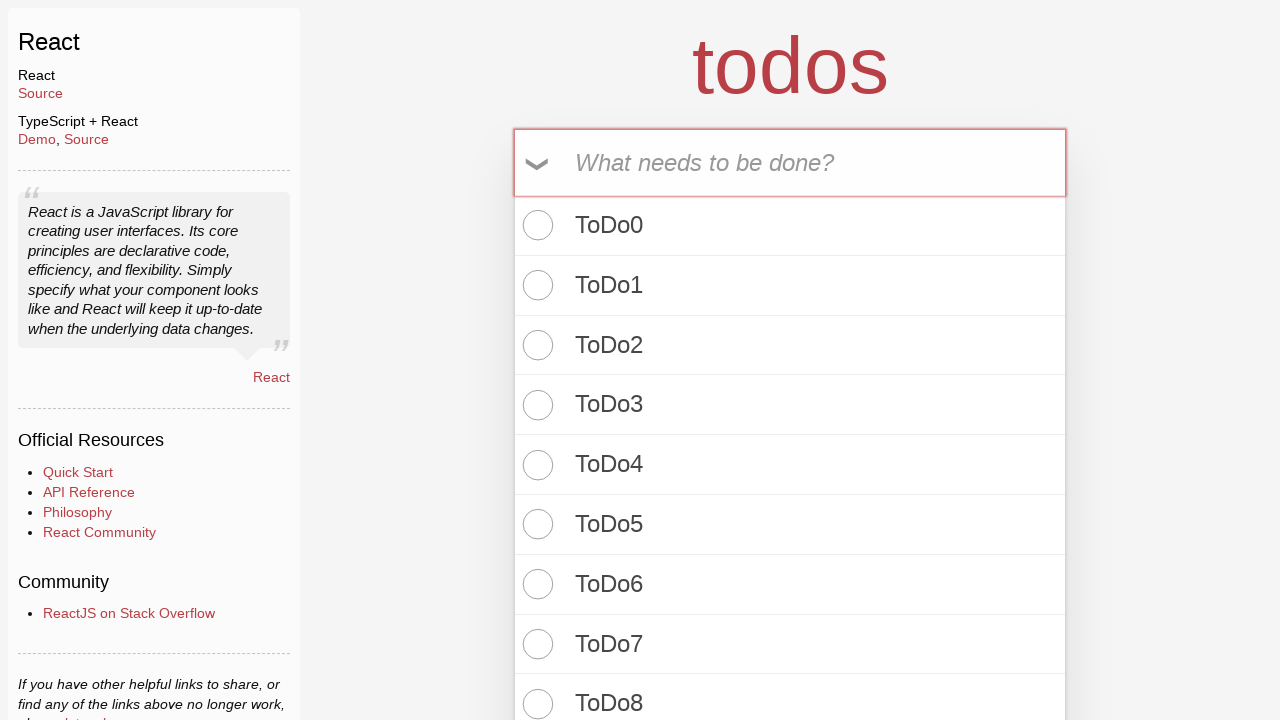

Filled new todo input with 'ToDo42' on input.new-todo
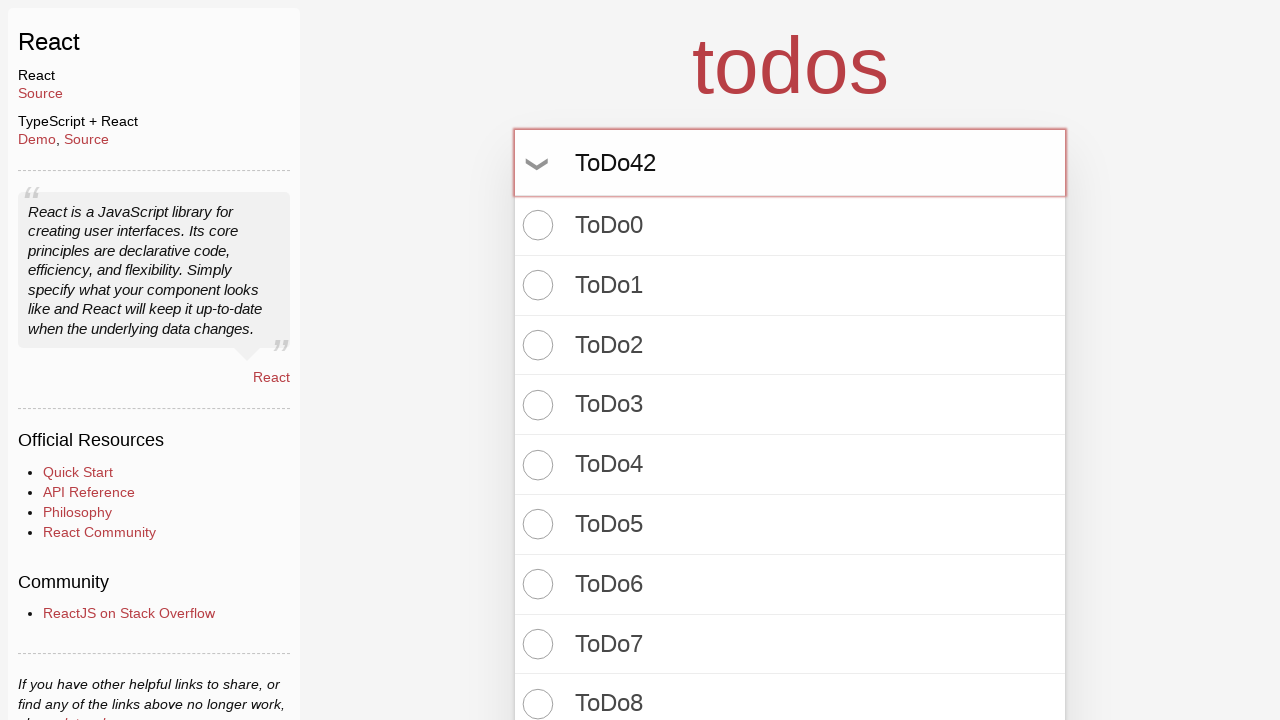

Pressed Enter to create todo item 43 on input.new-todo
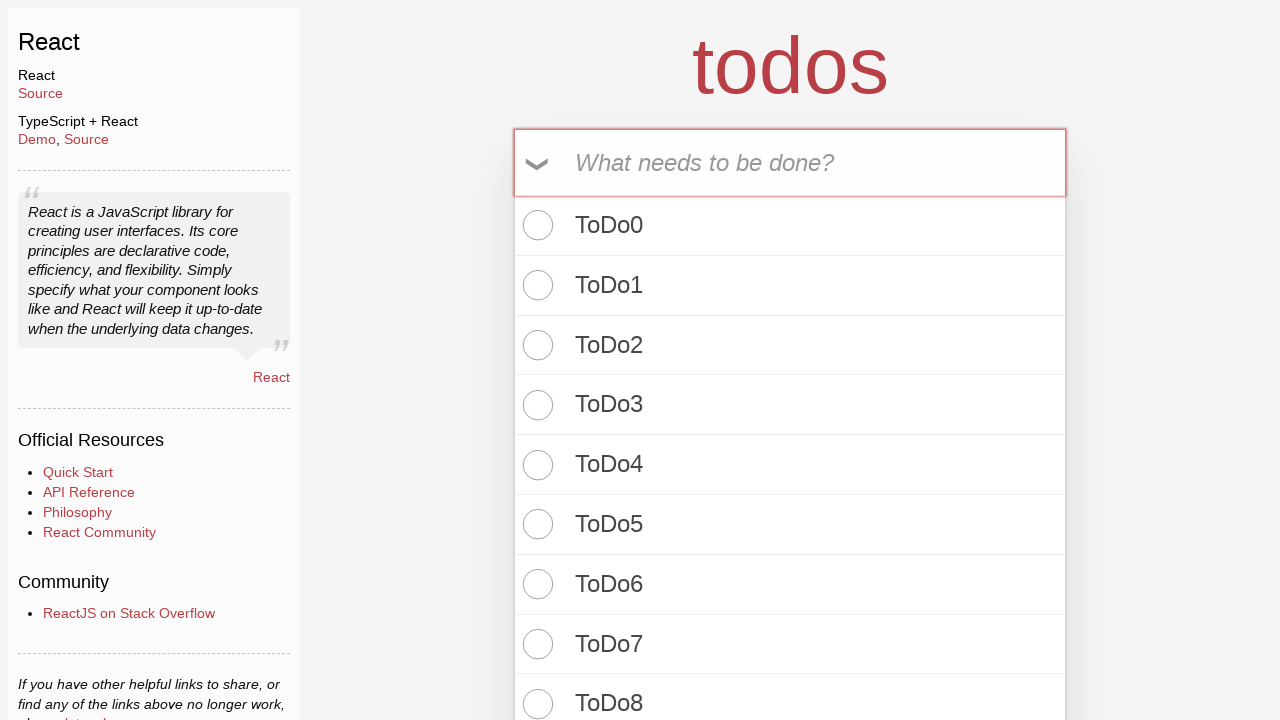

Filled new todo input with 'ToDo43' on input.new-todo
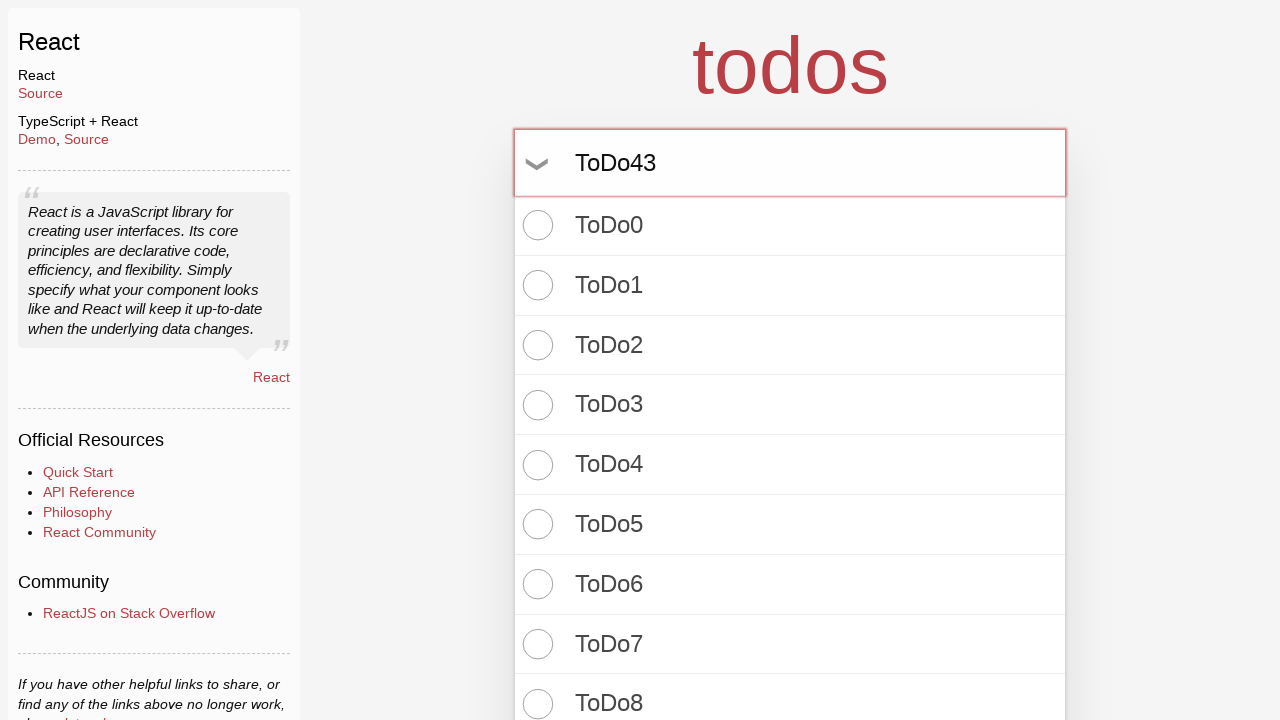

Pressed Enter to create todo item 44 on input.new-todo
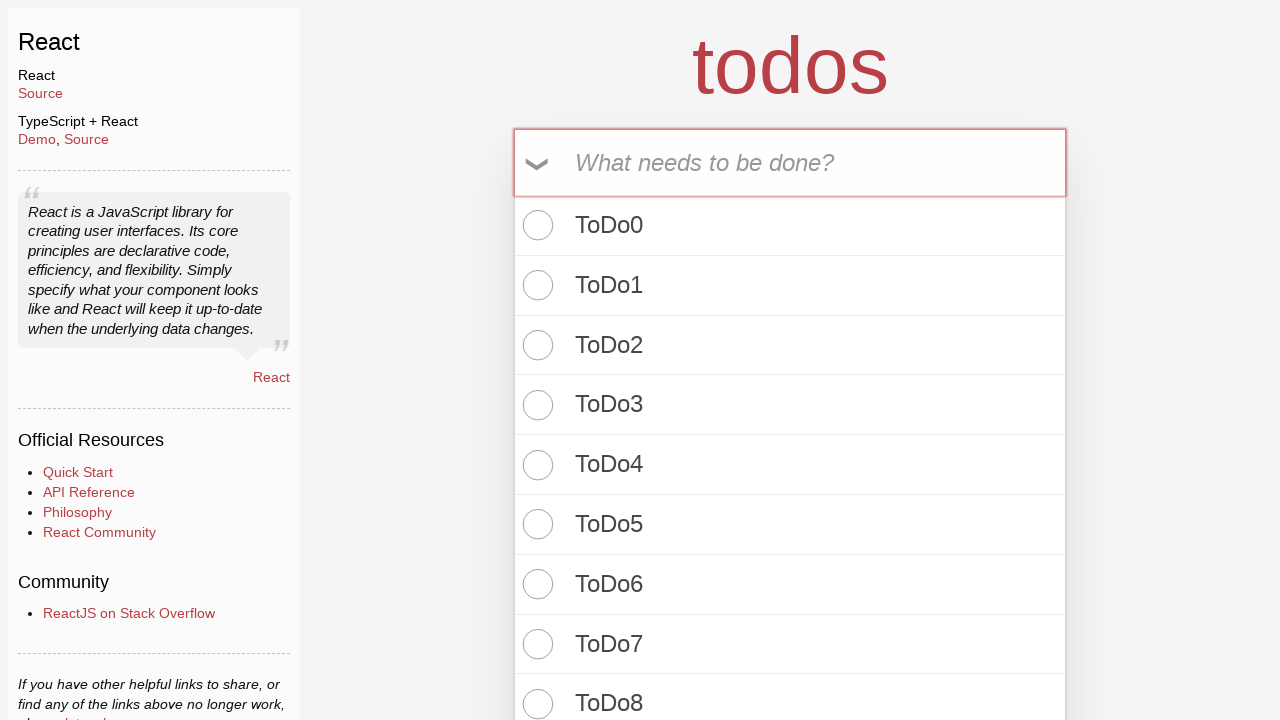

Filled new todo input with 'ToDo44' on input.new-todo
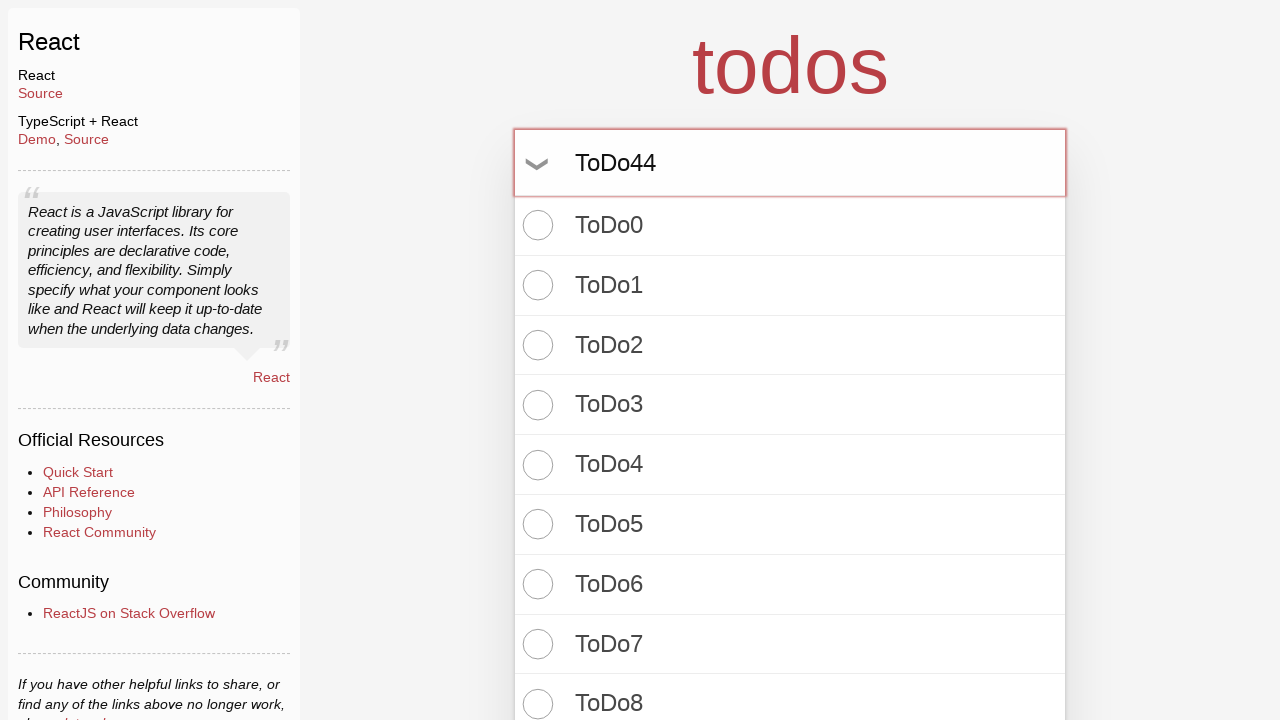

Pressed Enter to create todo item 45 on input.new-todo
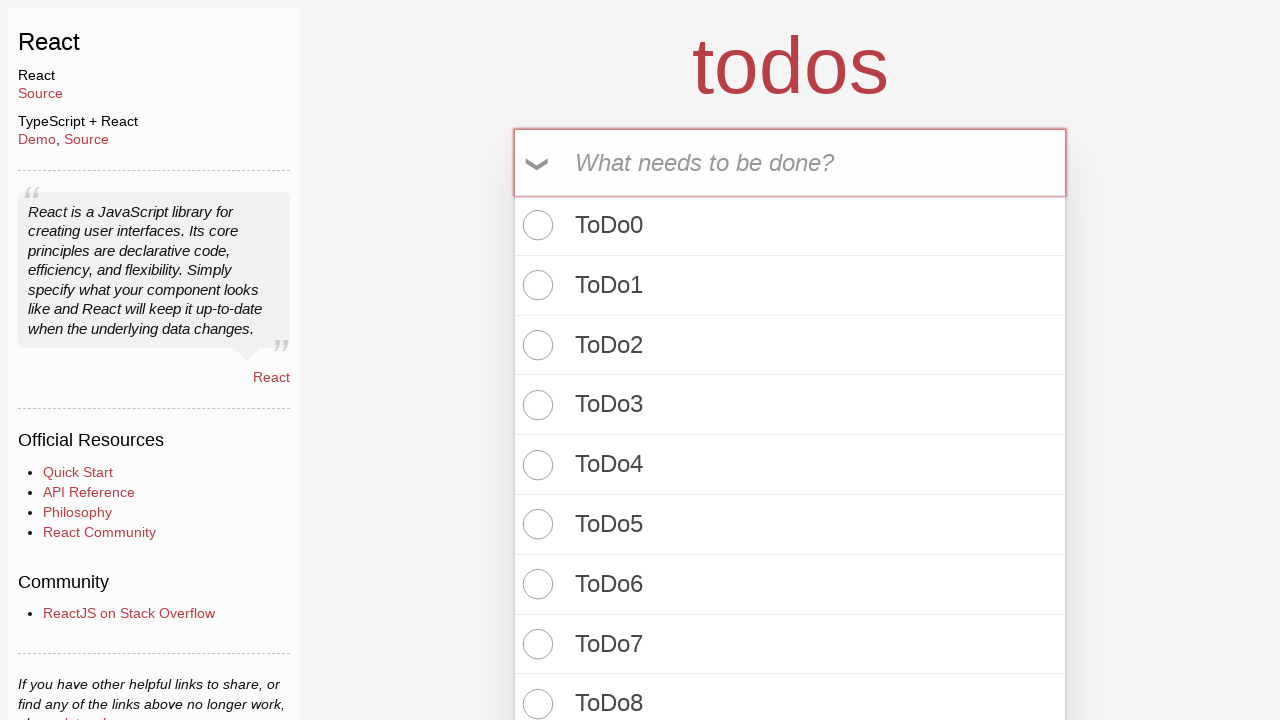

Filled new todo input with 'ToDo45' on input.new-todo
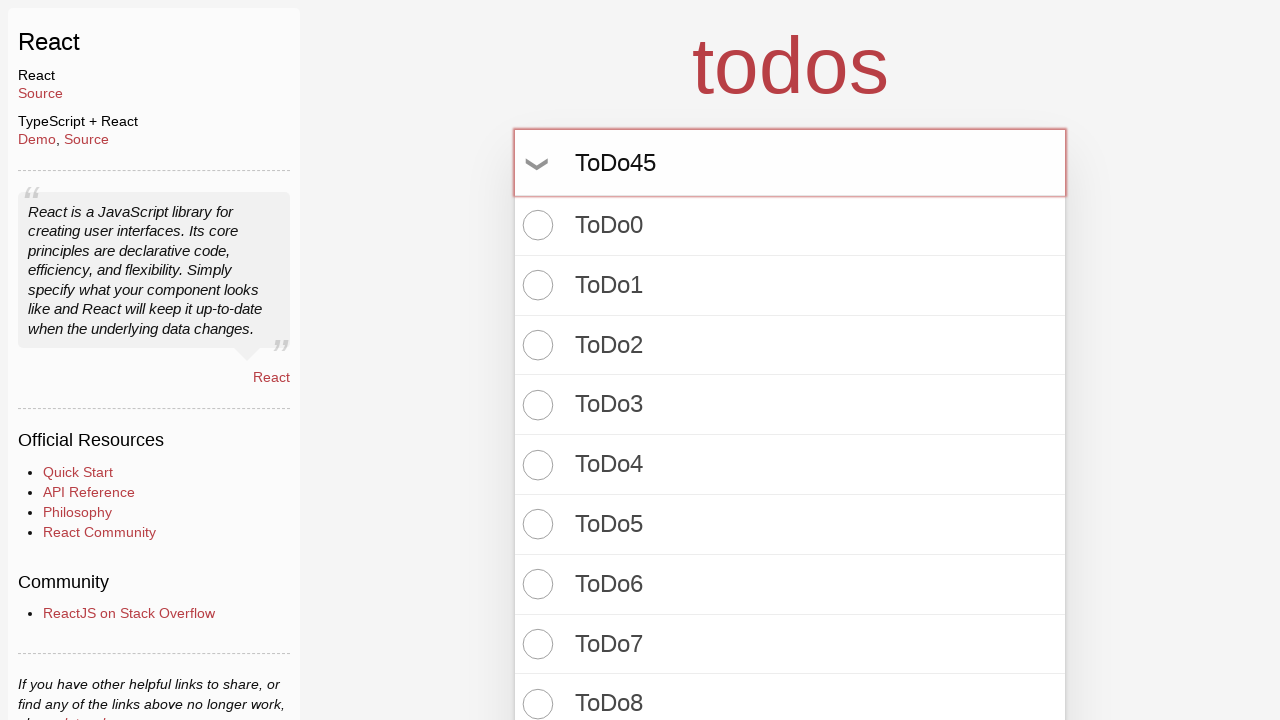

Pressed Enter to create todo item 46 on input.new-todo
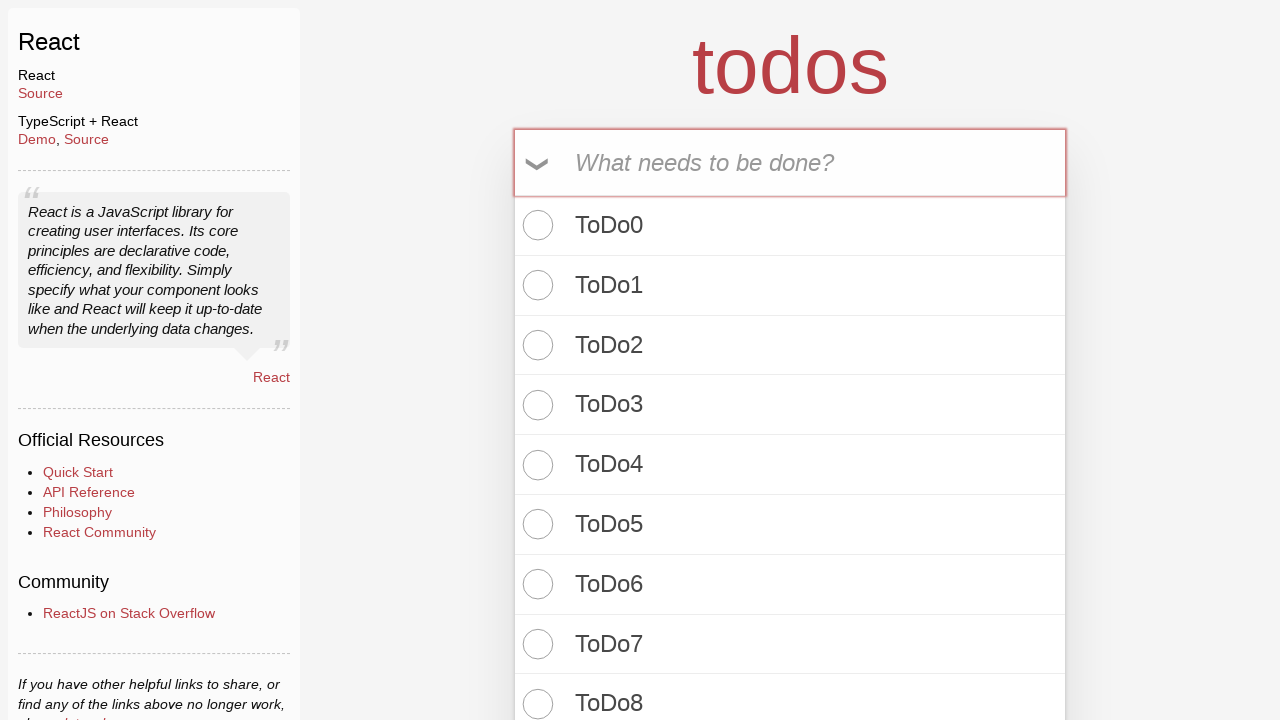

Filled new todo input with 'ToDo46' on input.new-todo
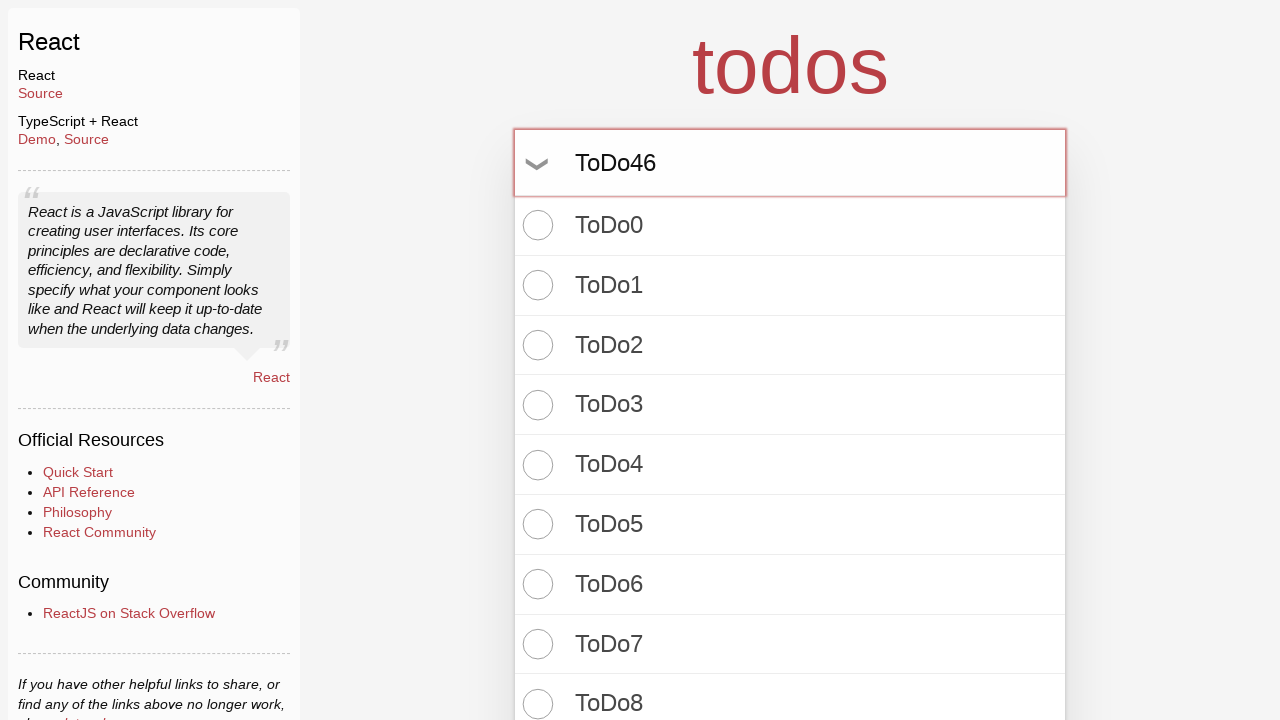

Pressed Enter to create todo item 47 on input.new-todo
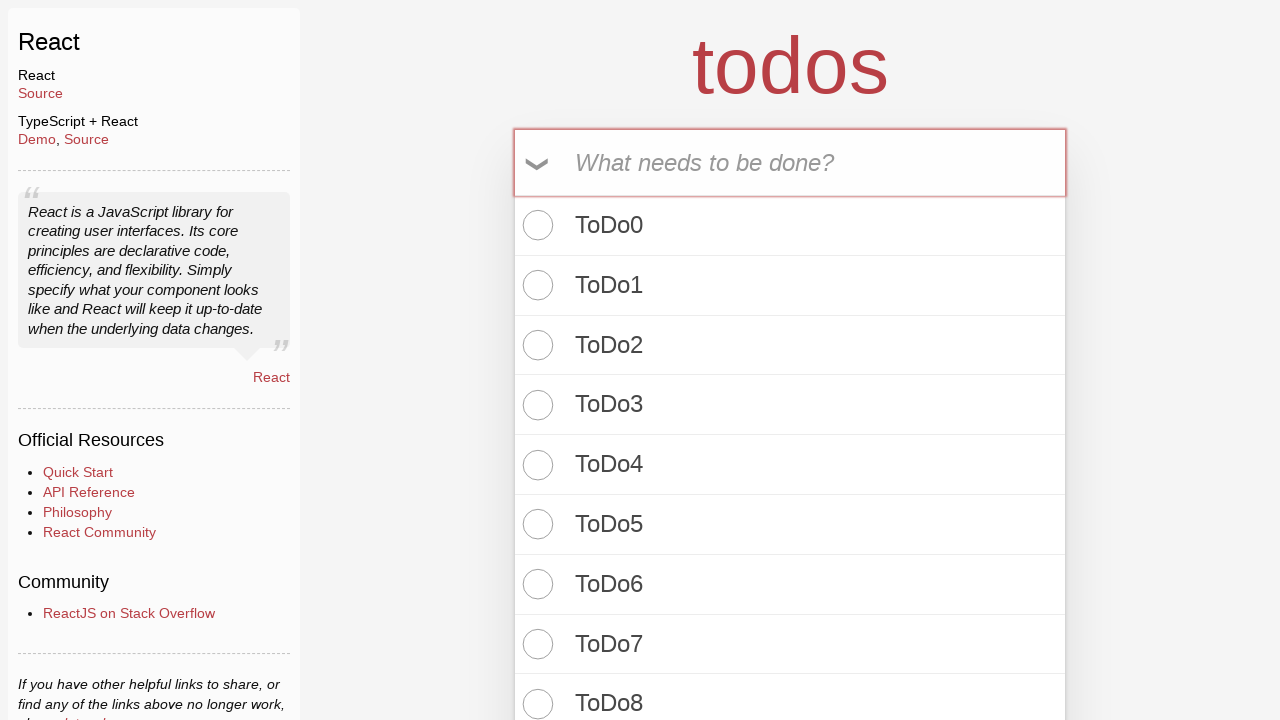

Filled new todo input with 'ToDo47' on input.new-todo
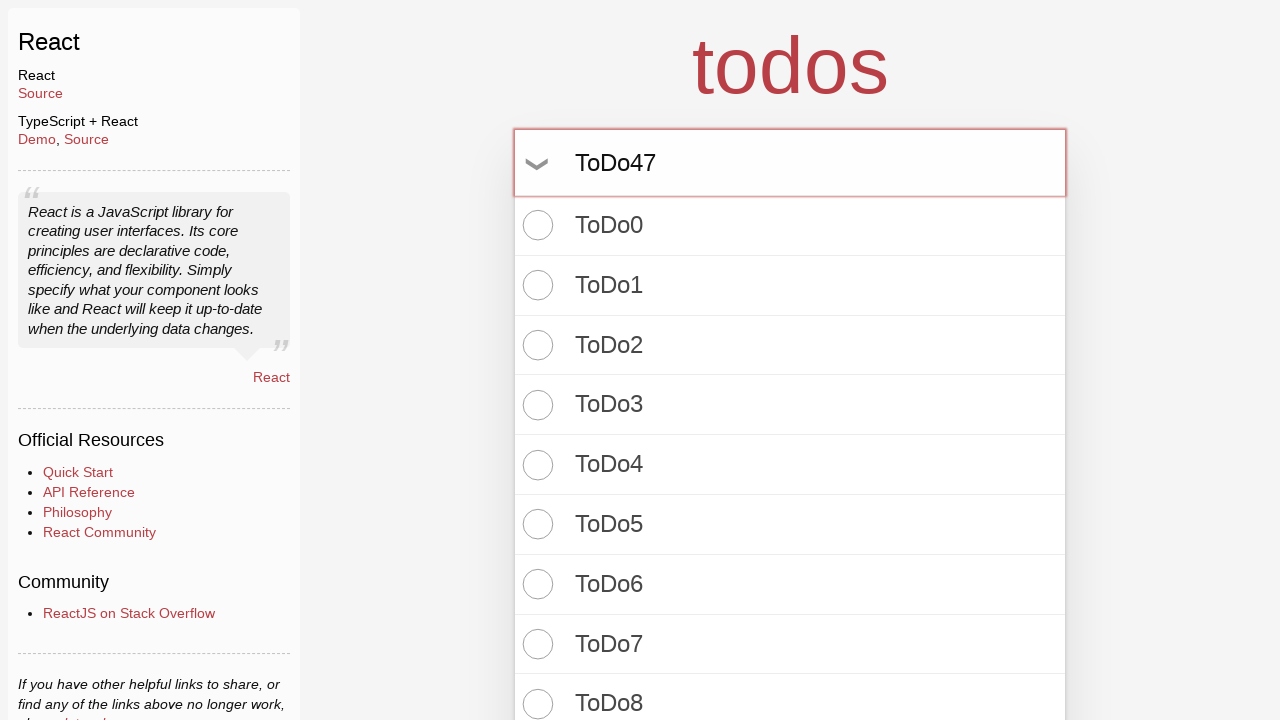

Pressed Enter to create todo item 48 on input.new-todo
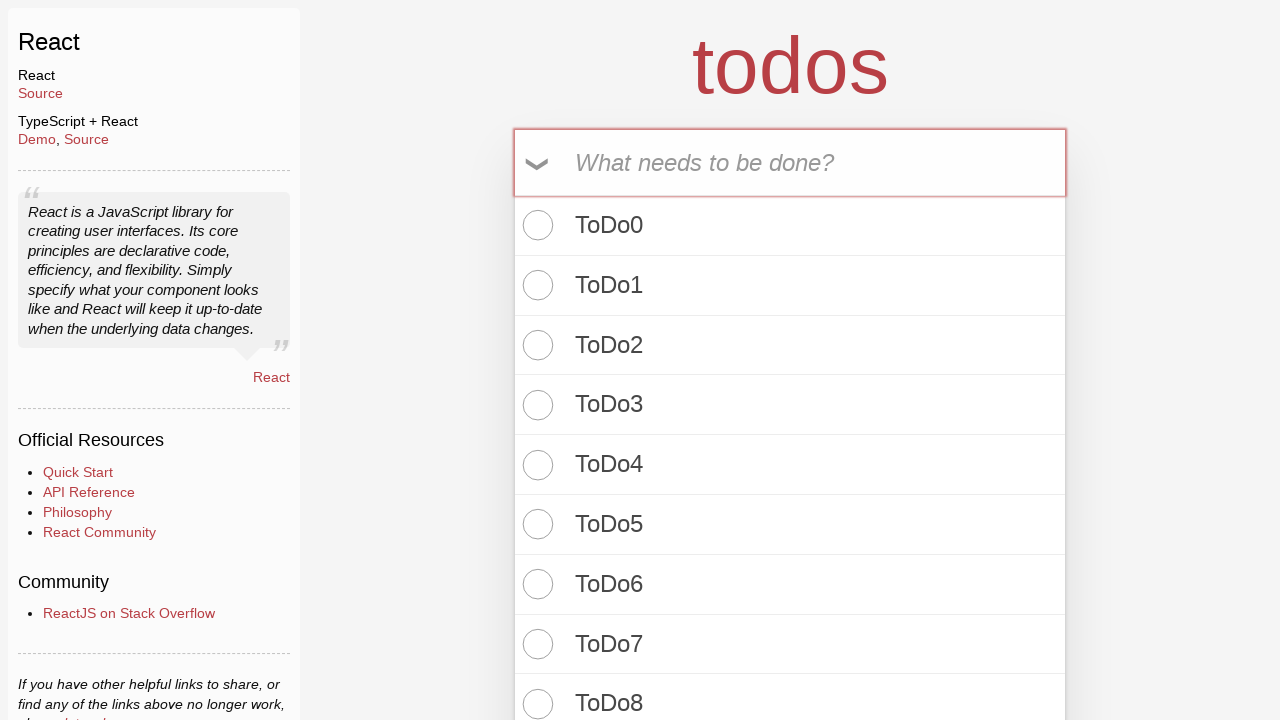

Filled new todo input with 'ToDo48' on input.new-todo
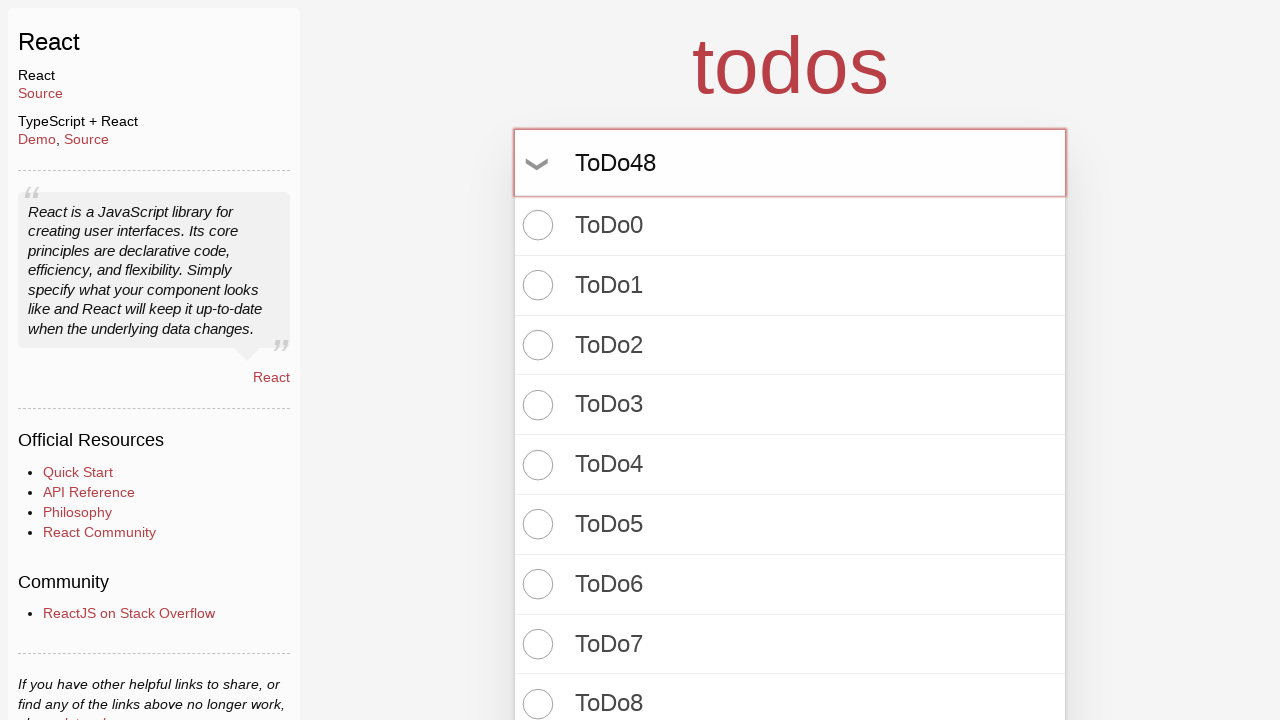

Pressed Enter to create todo item 49 on input.new-todo
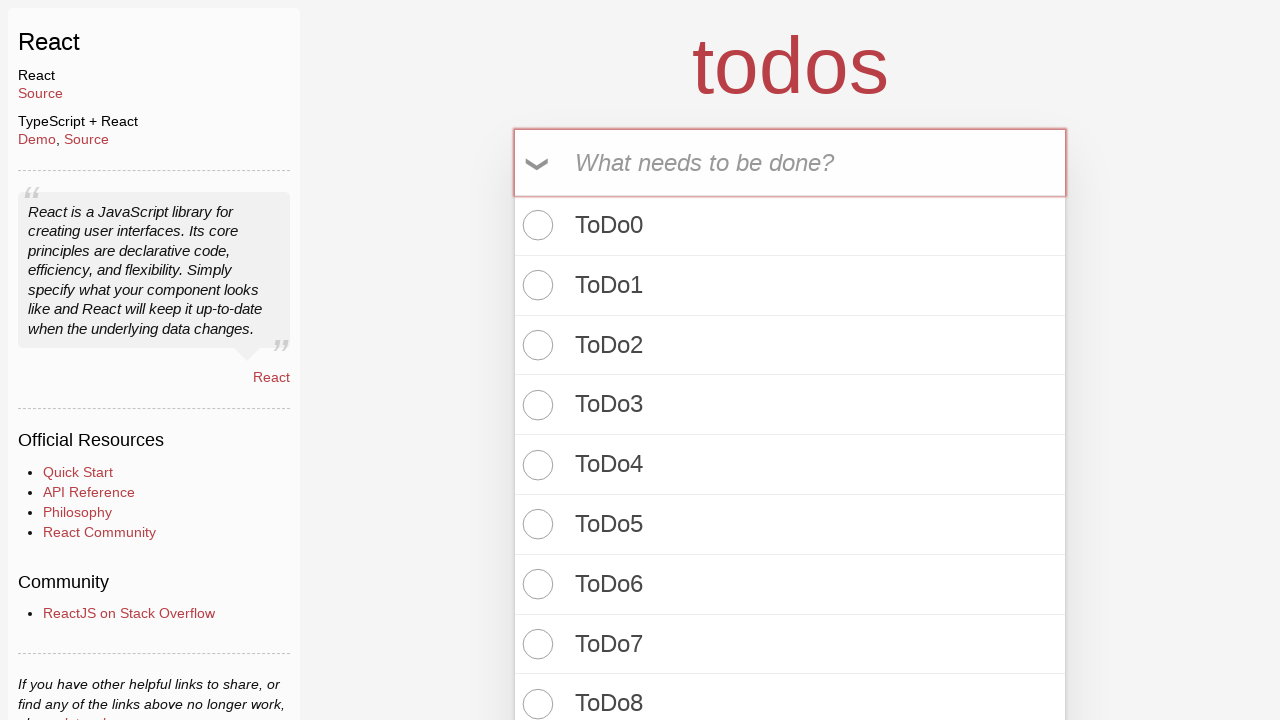

Filled new todo input with 'ToDo49' on input.new-todo
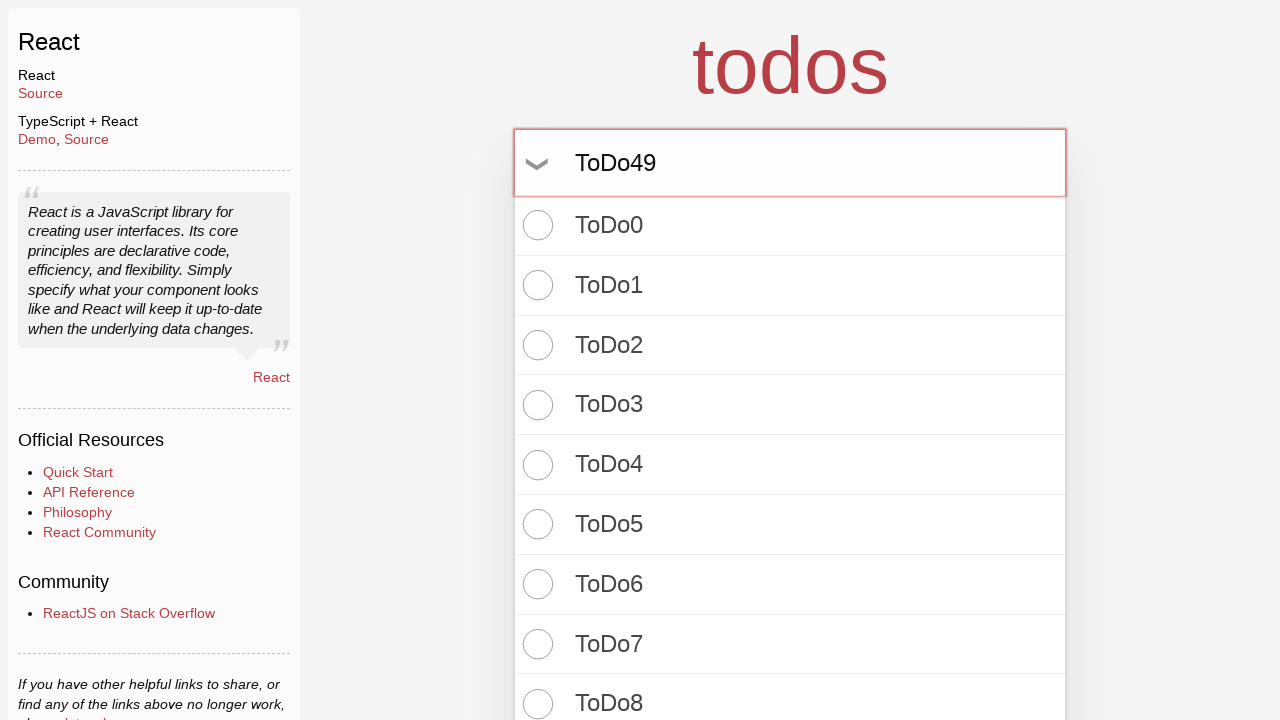

Pressed Enter to create todo item 50 on input.new-todo
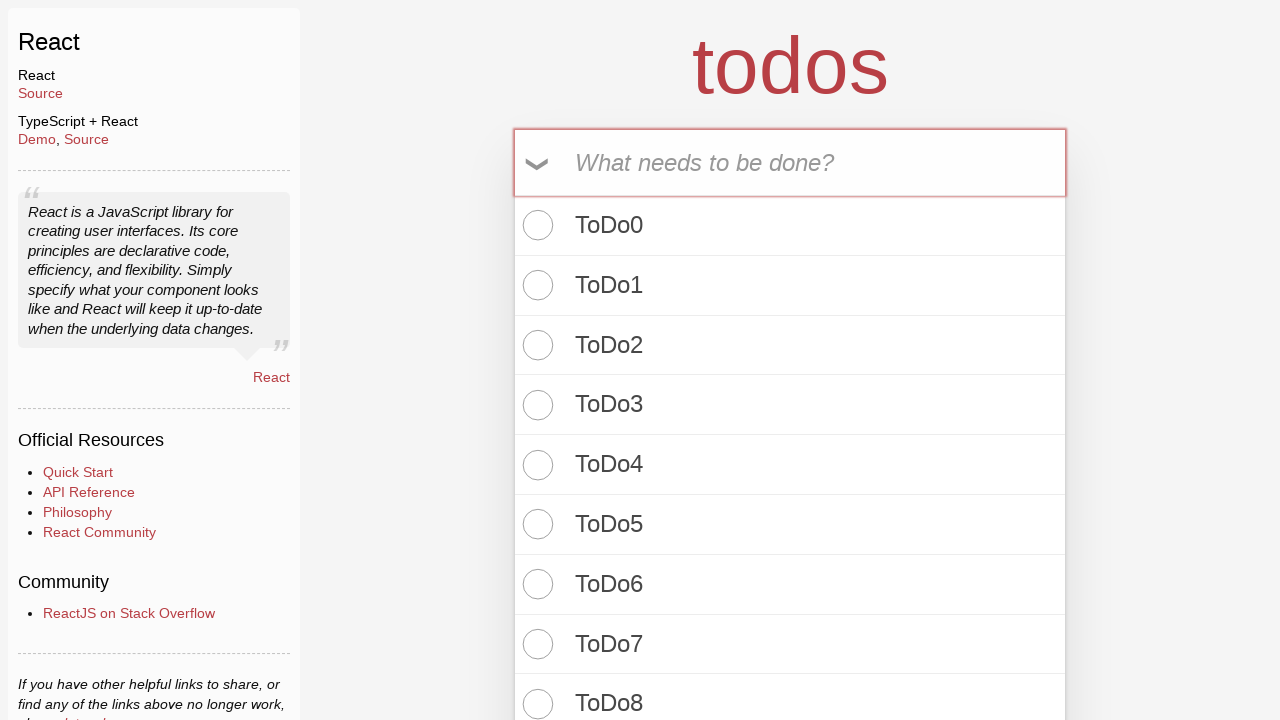

Filled new todo input with 'ToDo50' on input.new-todo
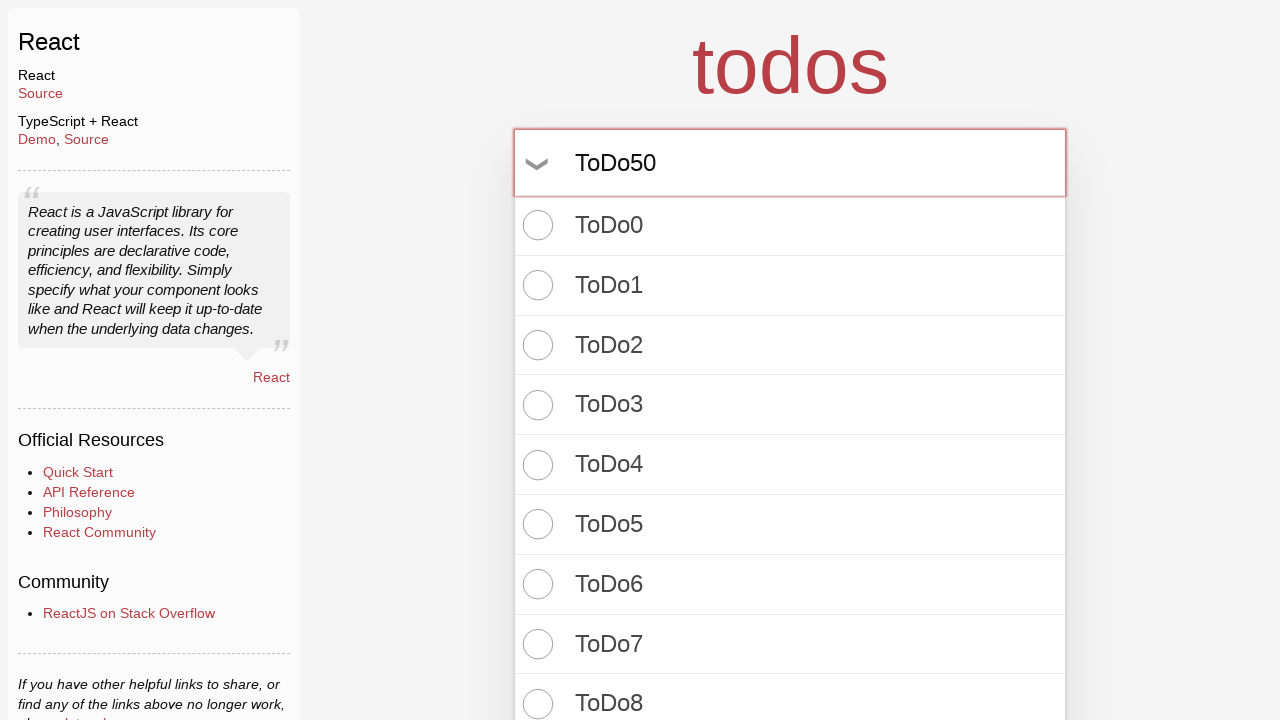

Pressed Enter to create todo item 51 on input.new-todo
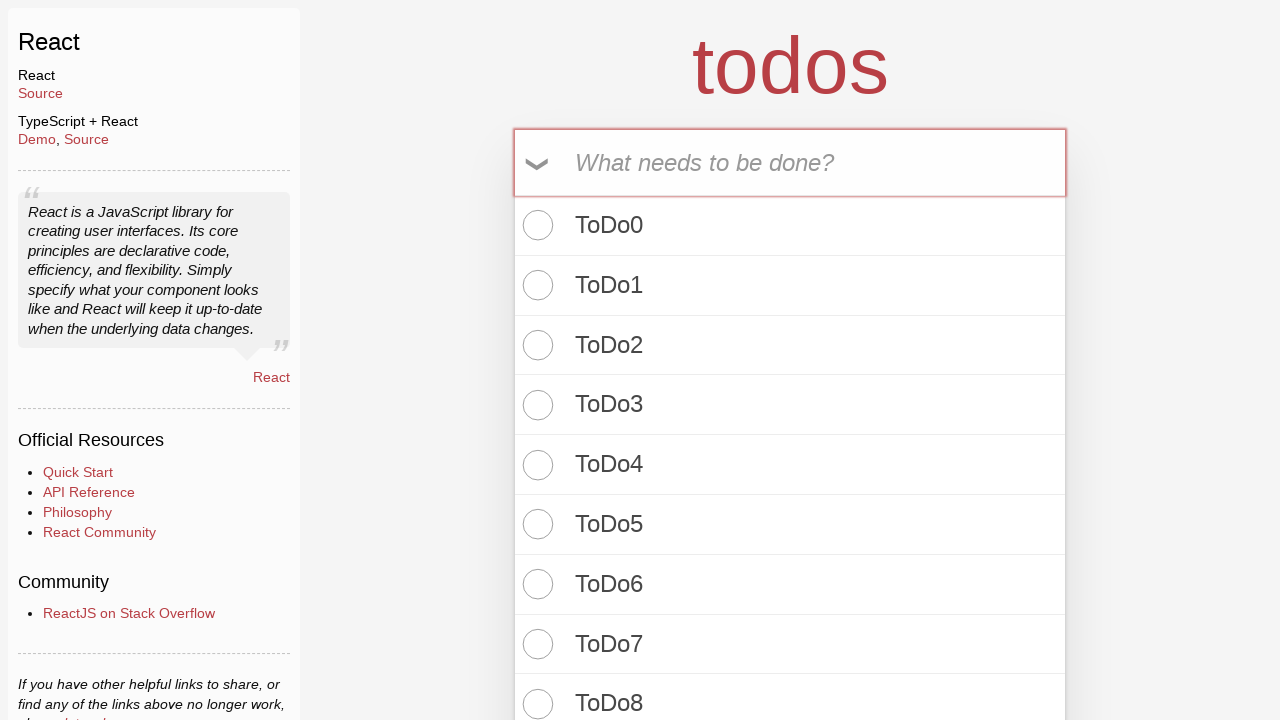

Filled new todo input with 'ToDo51' on input.new-todo
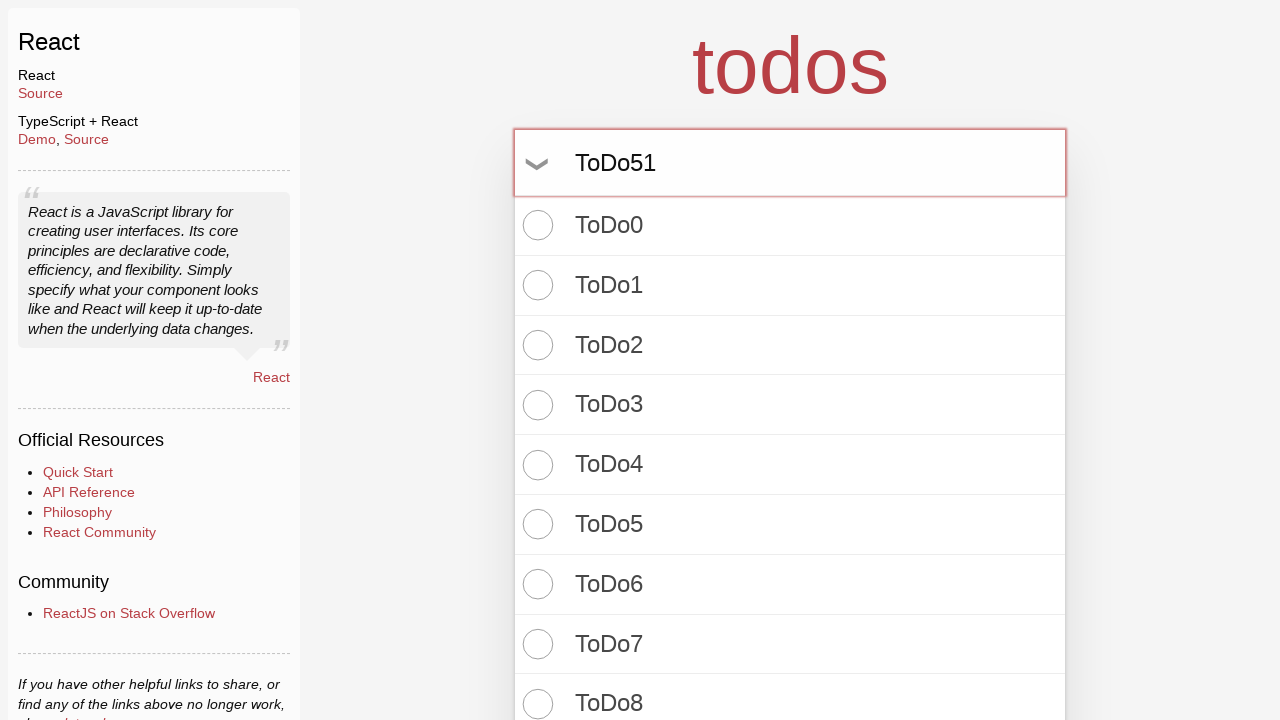

Pressed Enter to create todo item 52 on input.new-todo
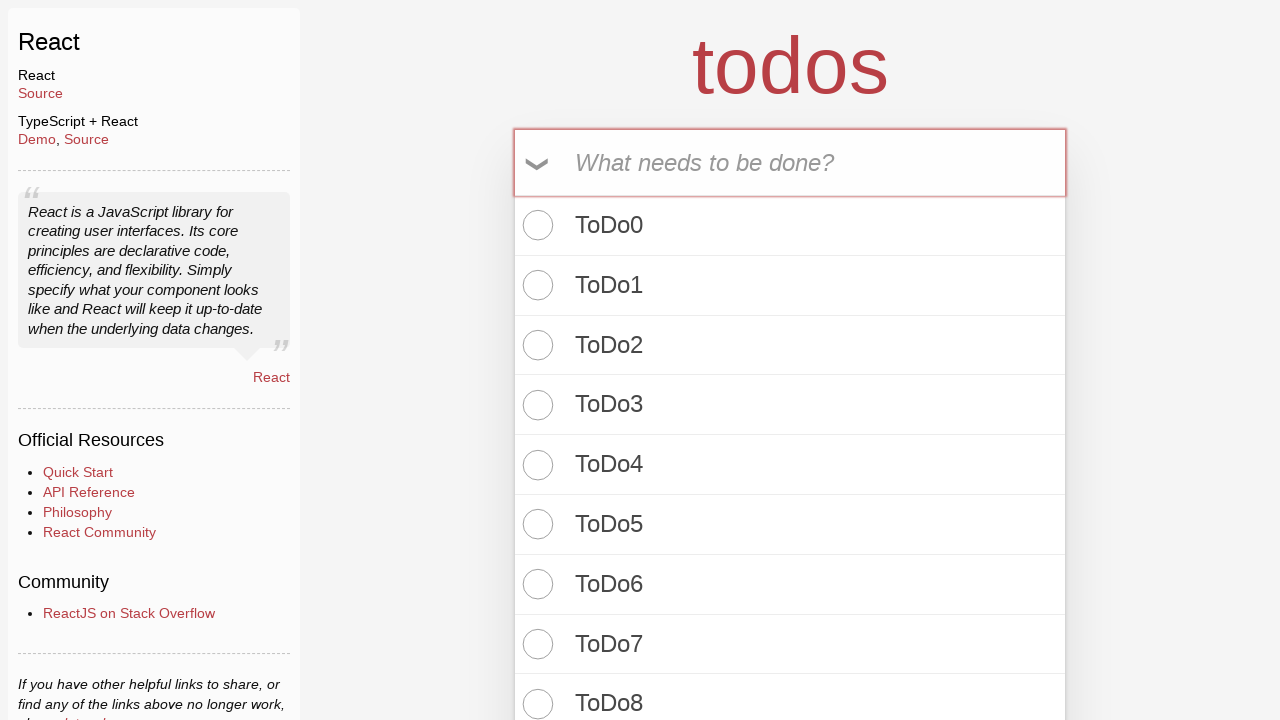

Filled new todo input with 'ToDo52' on input.new-todo
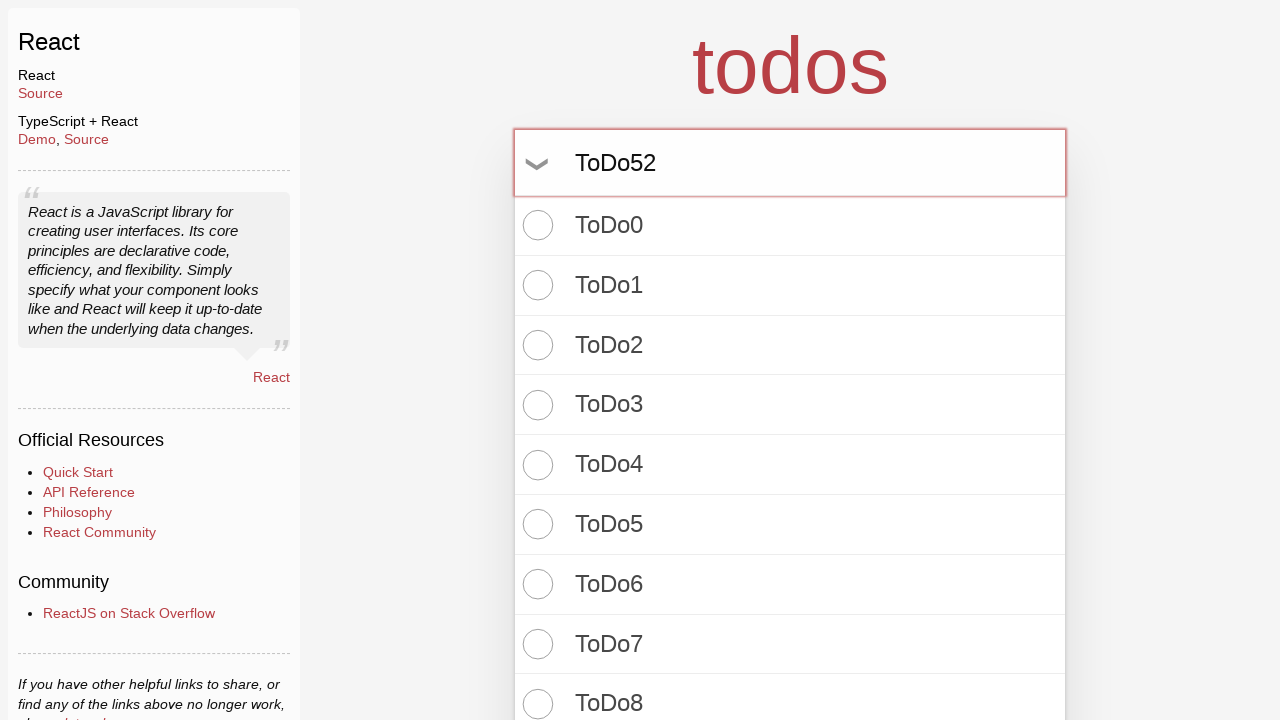

Pressed Enter to create todo item 53 on input.new-todo
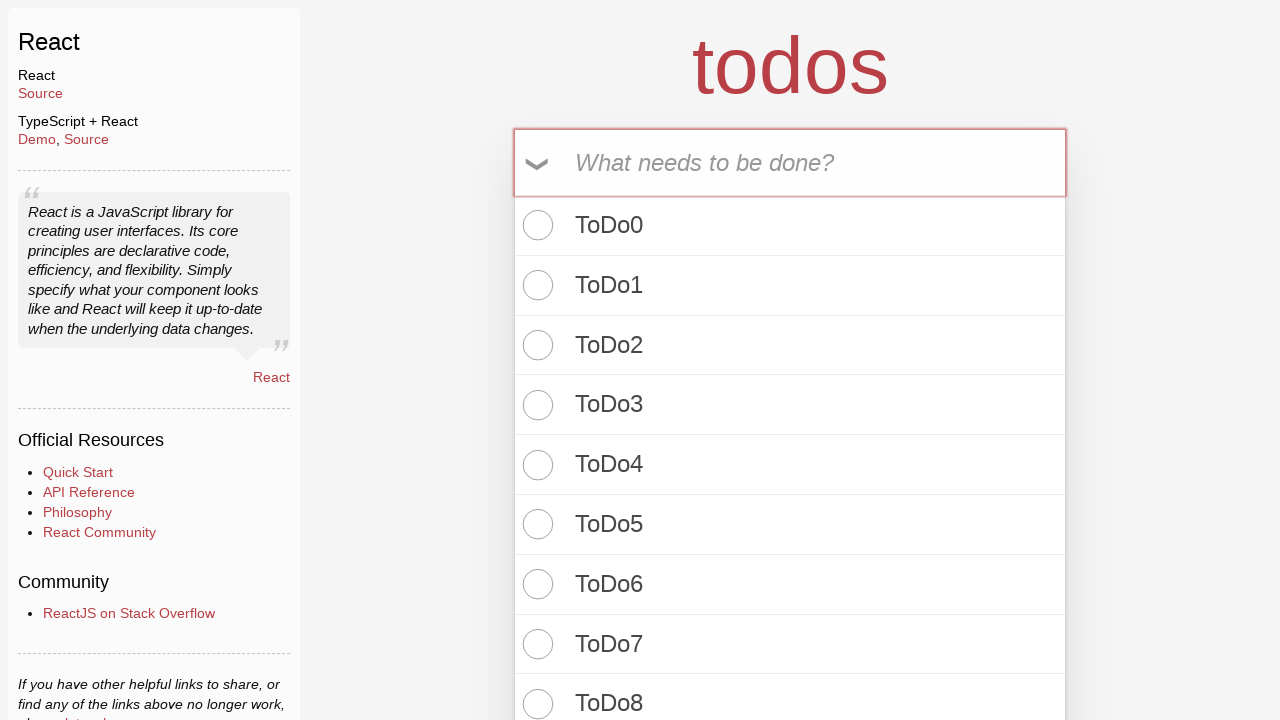

Filled new todo input with 'ToDo53' on input.new-todo
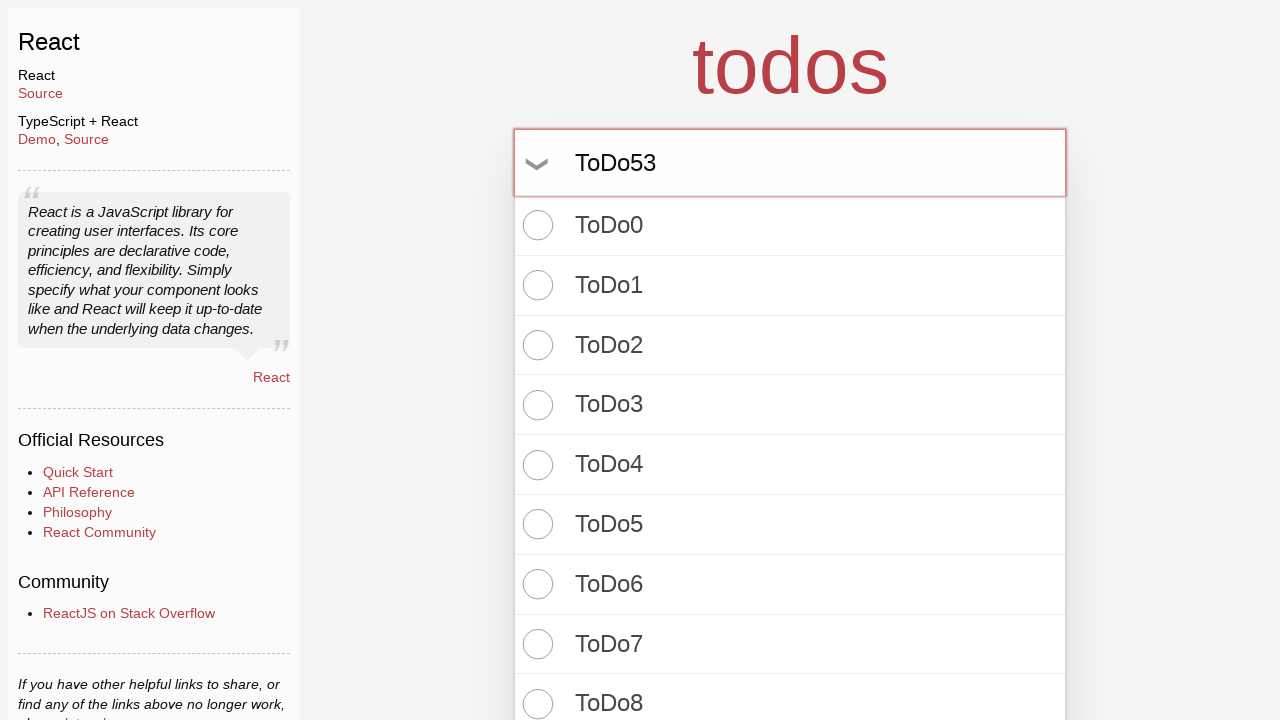

Pressed Enter to create todo item 54 on input.new-todo
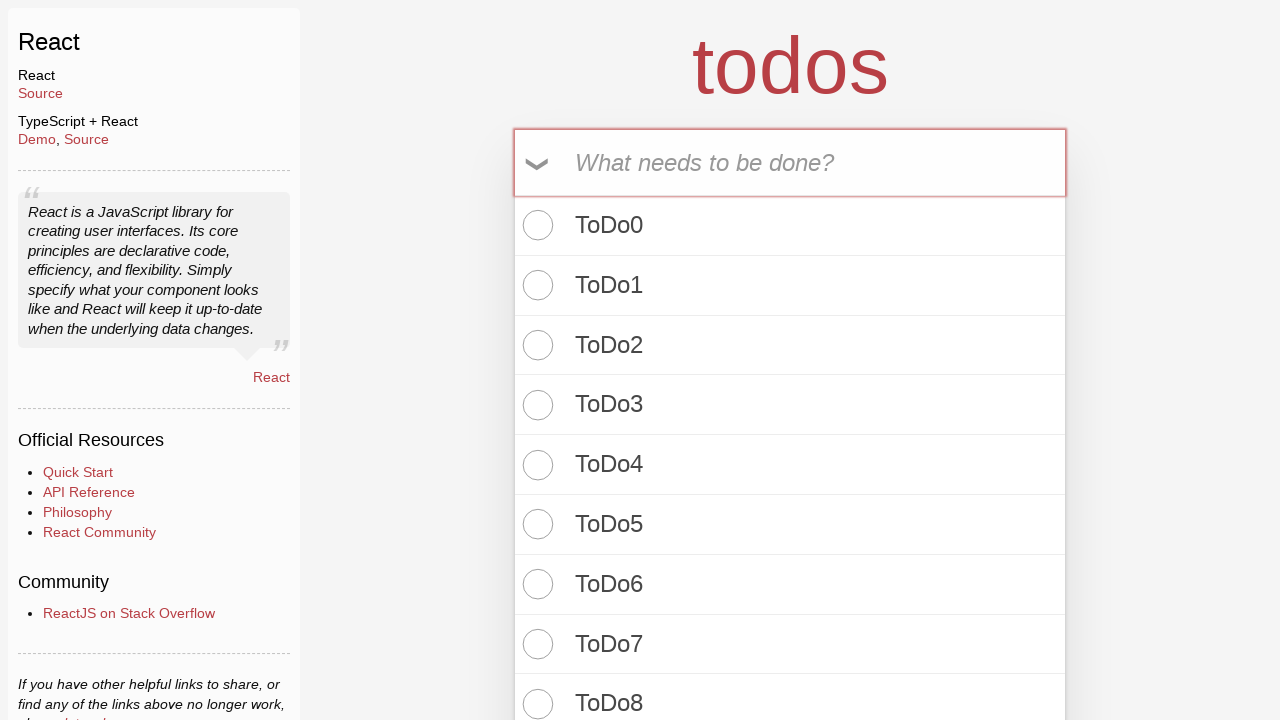

Filled new todo input with 'ToDo54' on input.new-todo
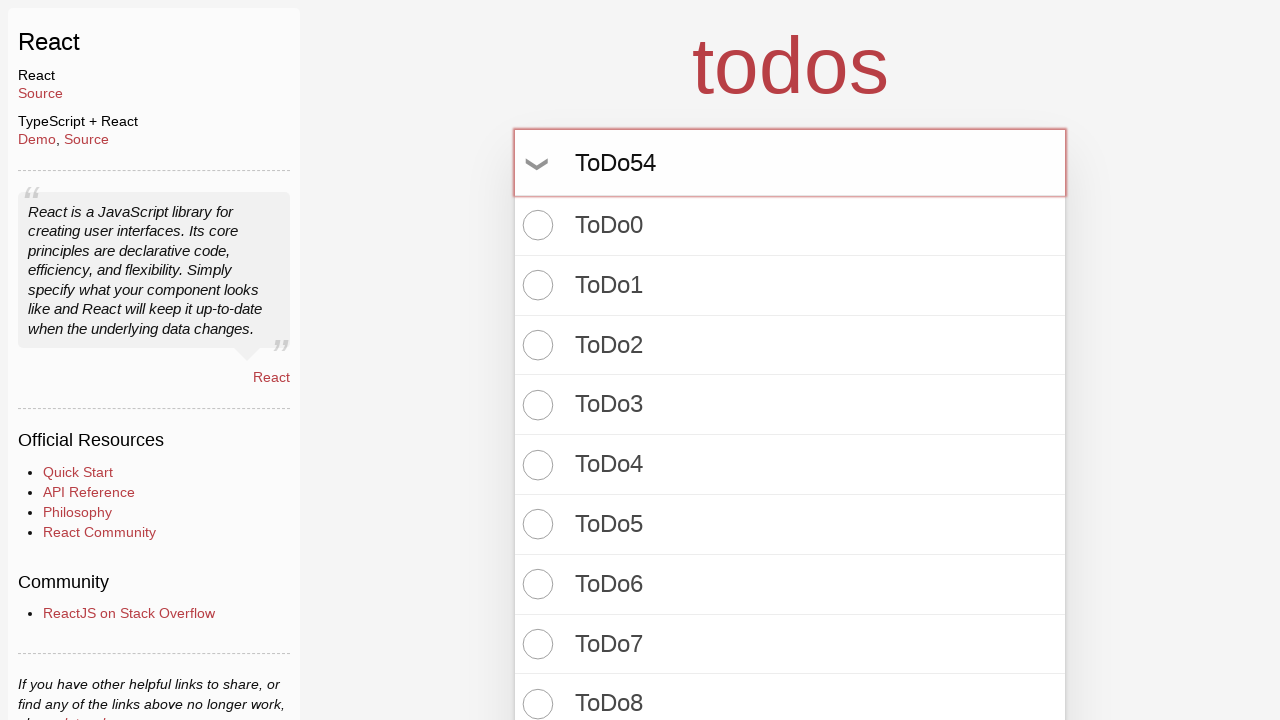

Pressed Enter to create todo item 55 on input.new-todo
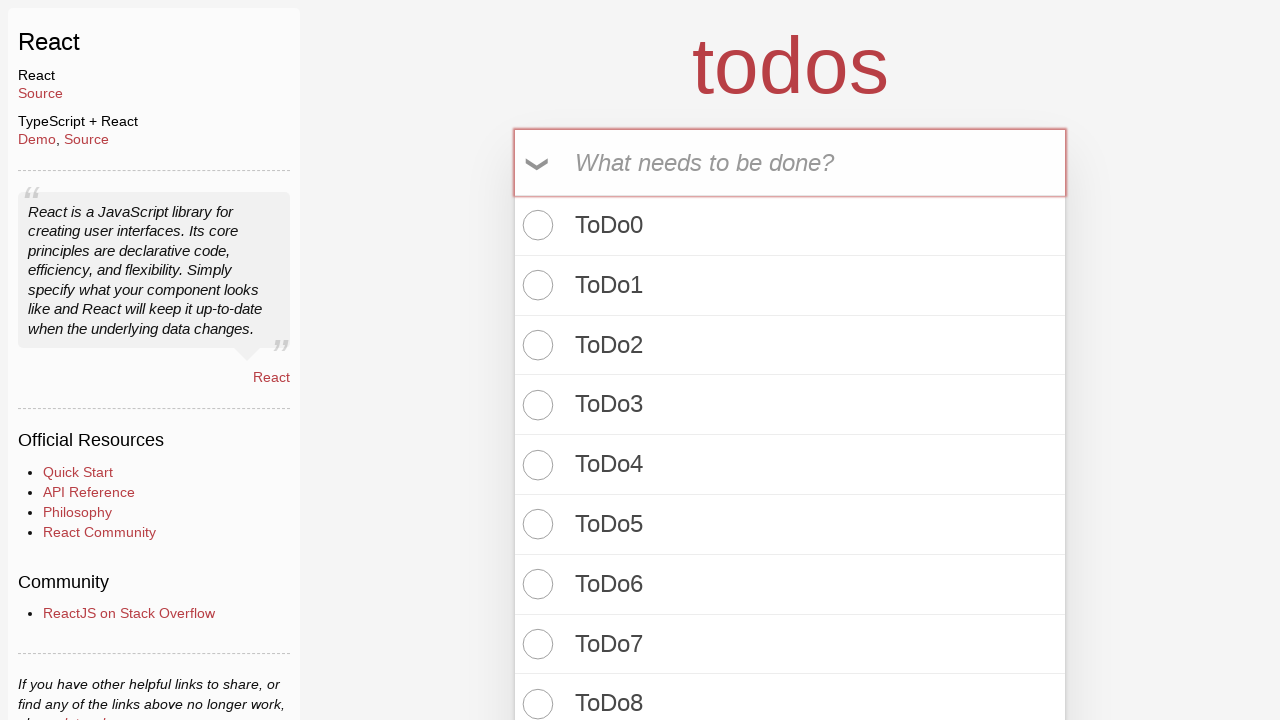

Filled new todo input with 'ToDo55' on input.new-todo
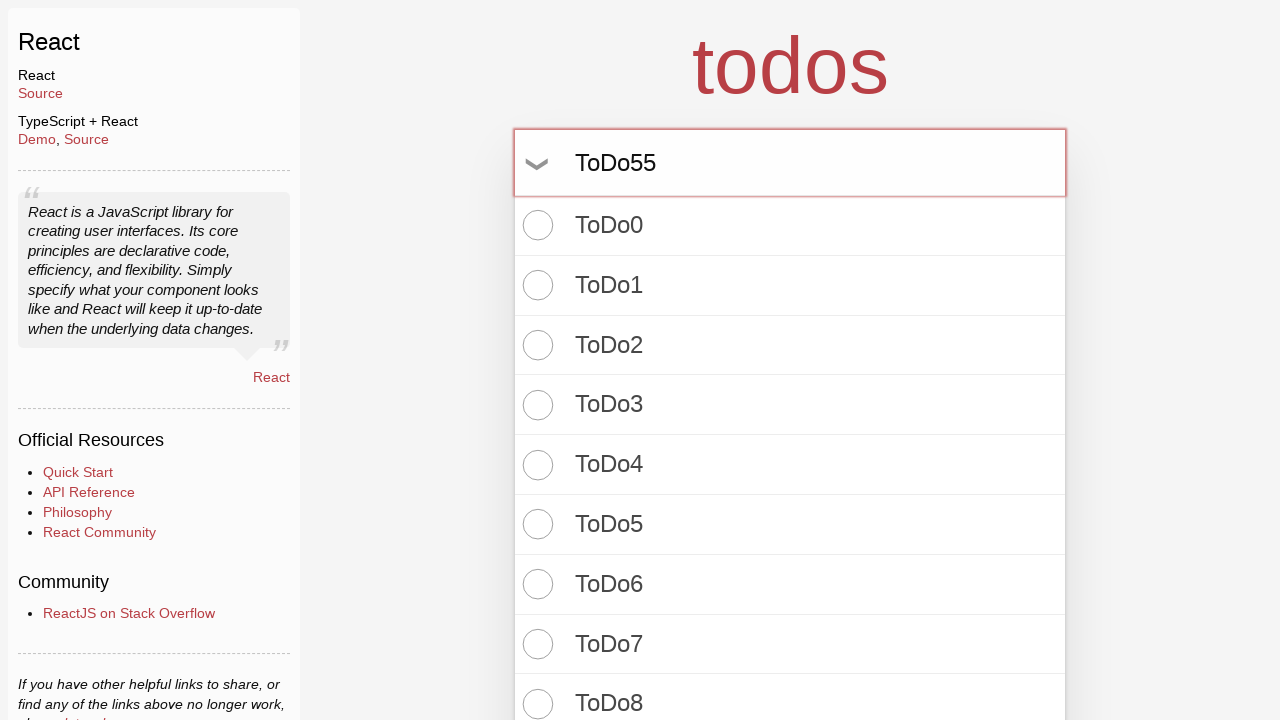

Pressed Enter to create todo item 56 on input.new-todo
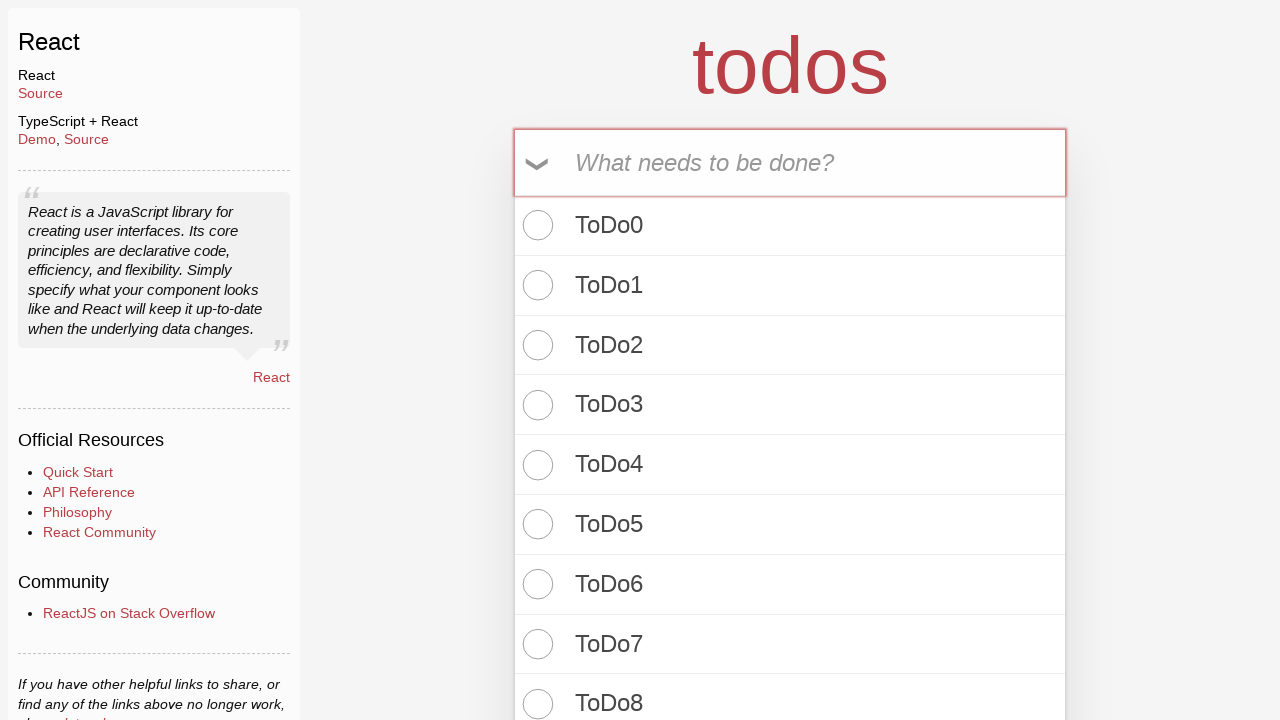

Filled new todo input with 'ToDo56' on input.new-todo
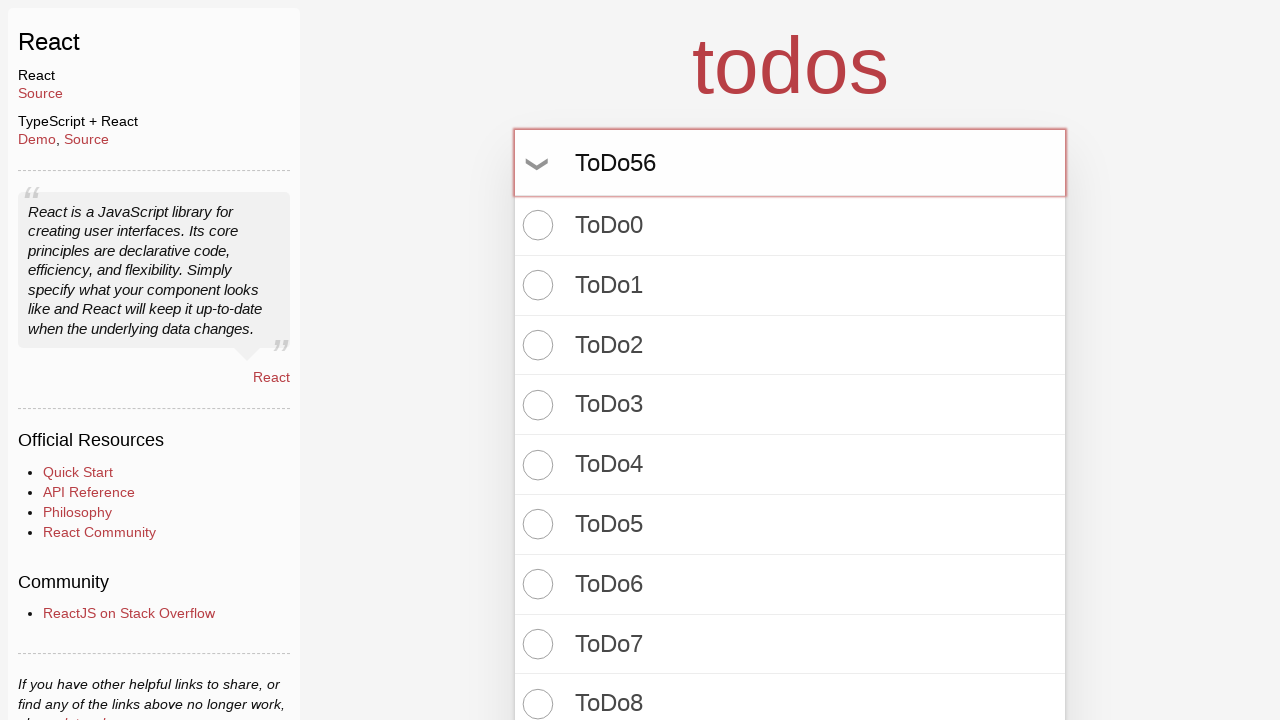

Pressed Enter to create todo item 57 on input.new-todo
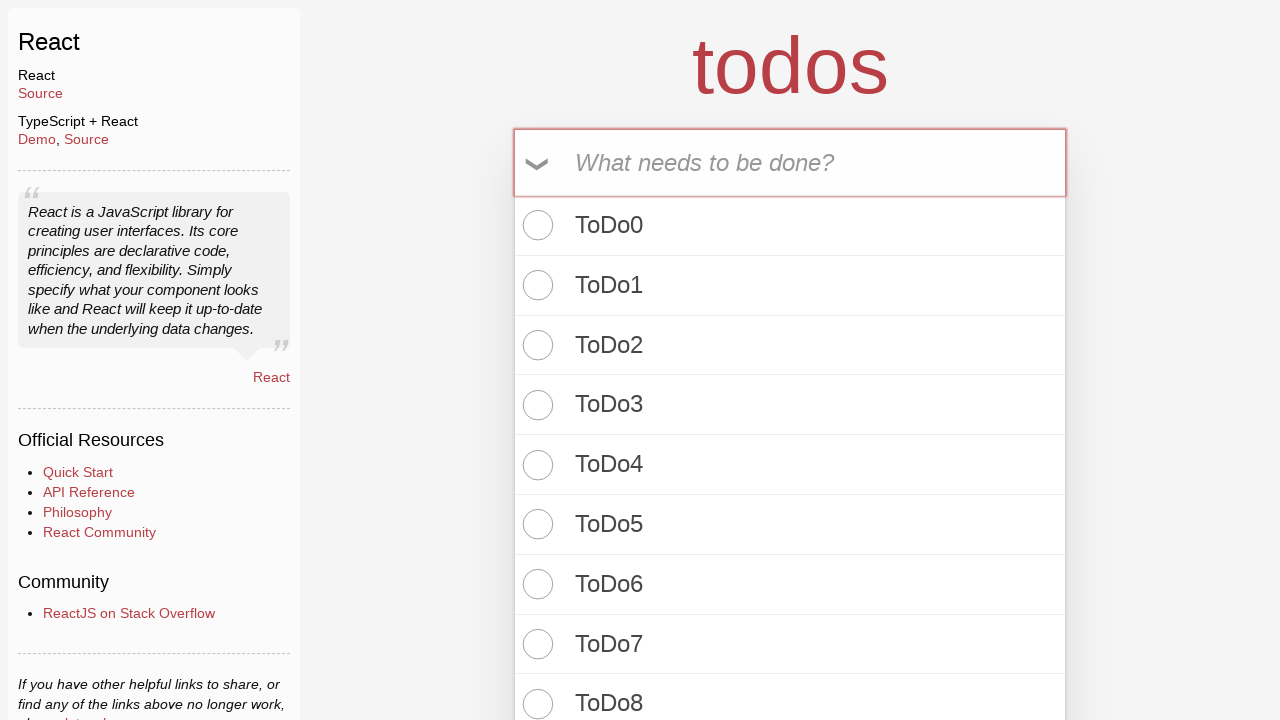

Filled new todo input with 'ToDo57' on input.new-todo
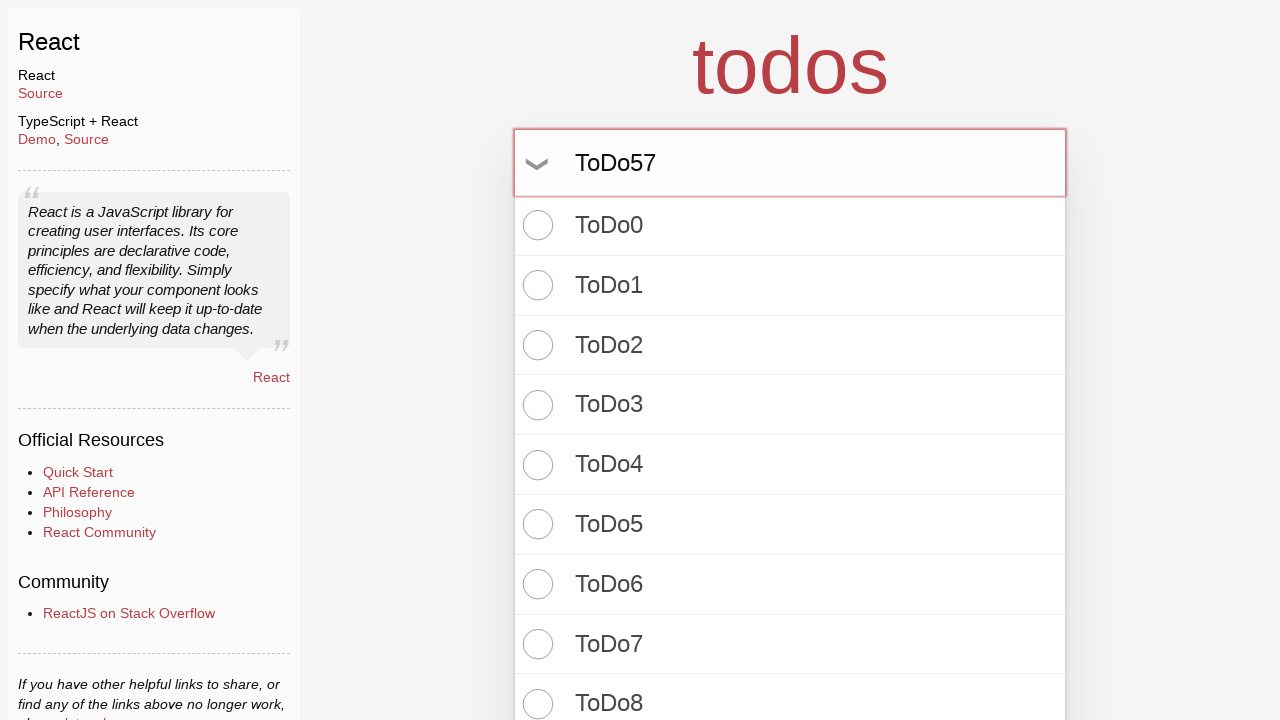

Pressed Enter to create todo item 58 on input.new-todo
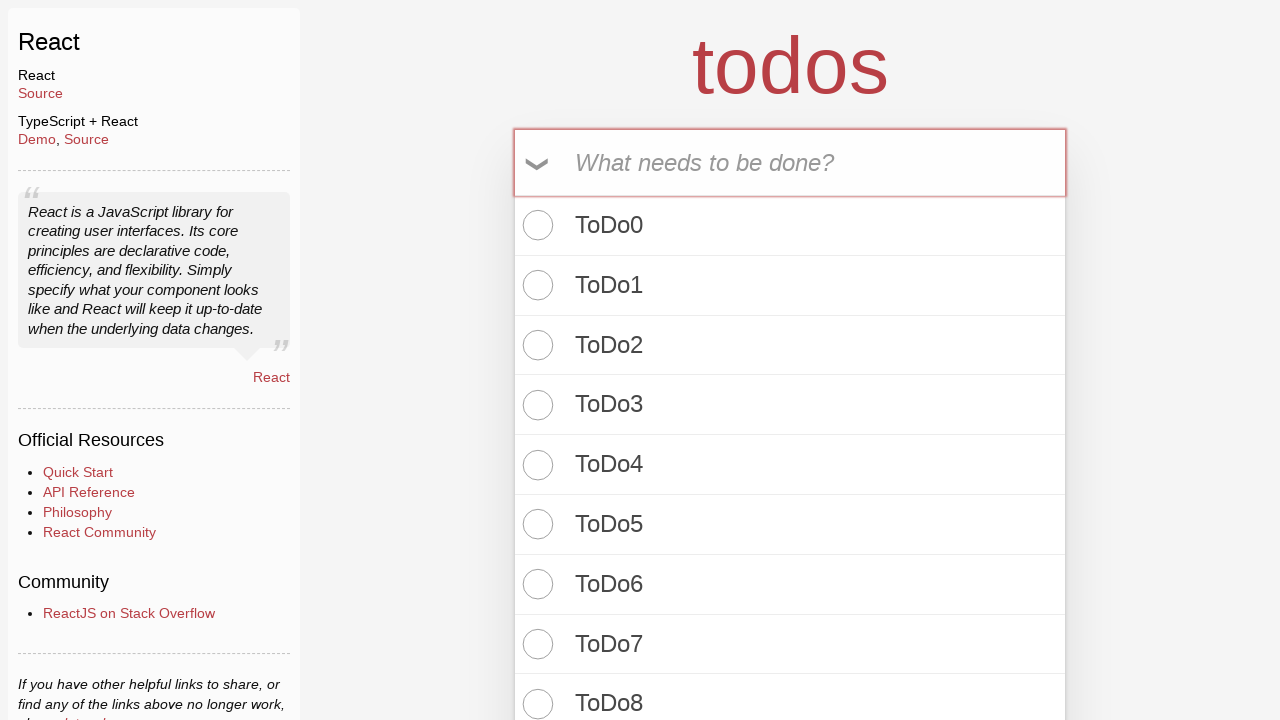

Filled new todo input with 'ToDo58' on input.new-todo
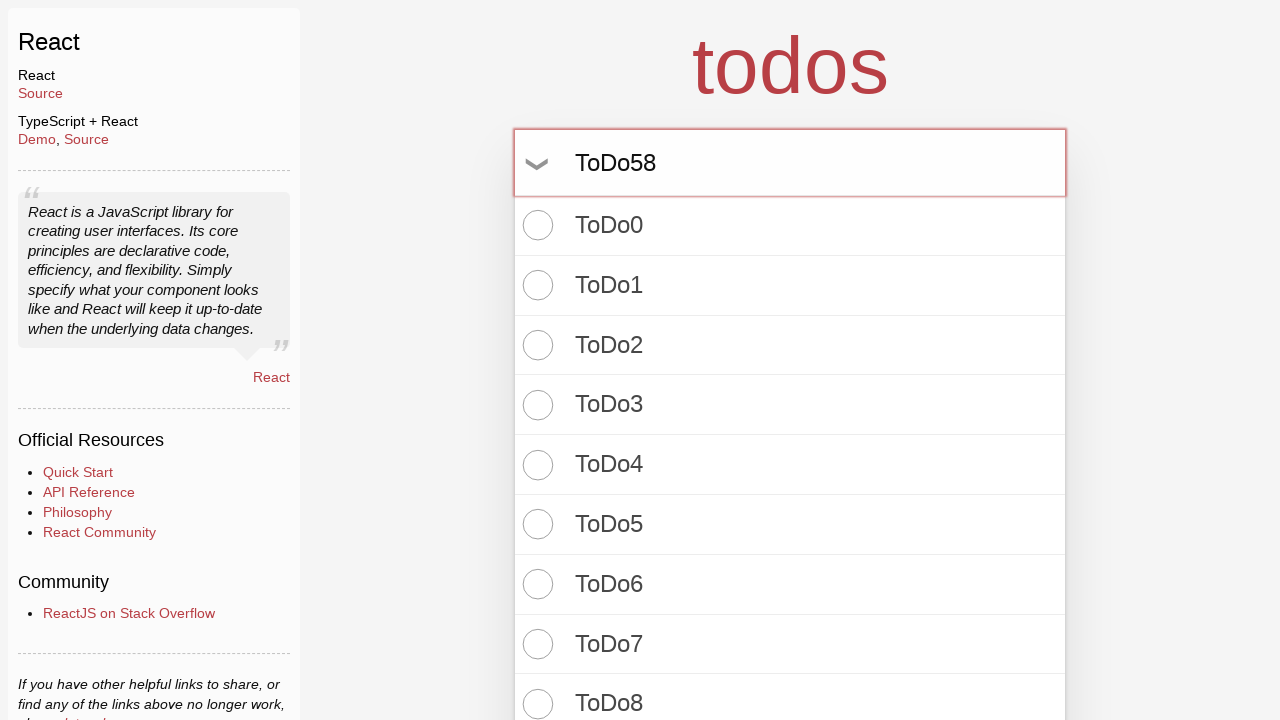

Pressed Enter to create todo item 59 on input.new-todo
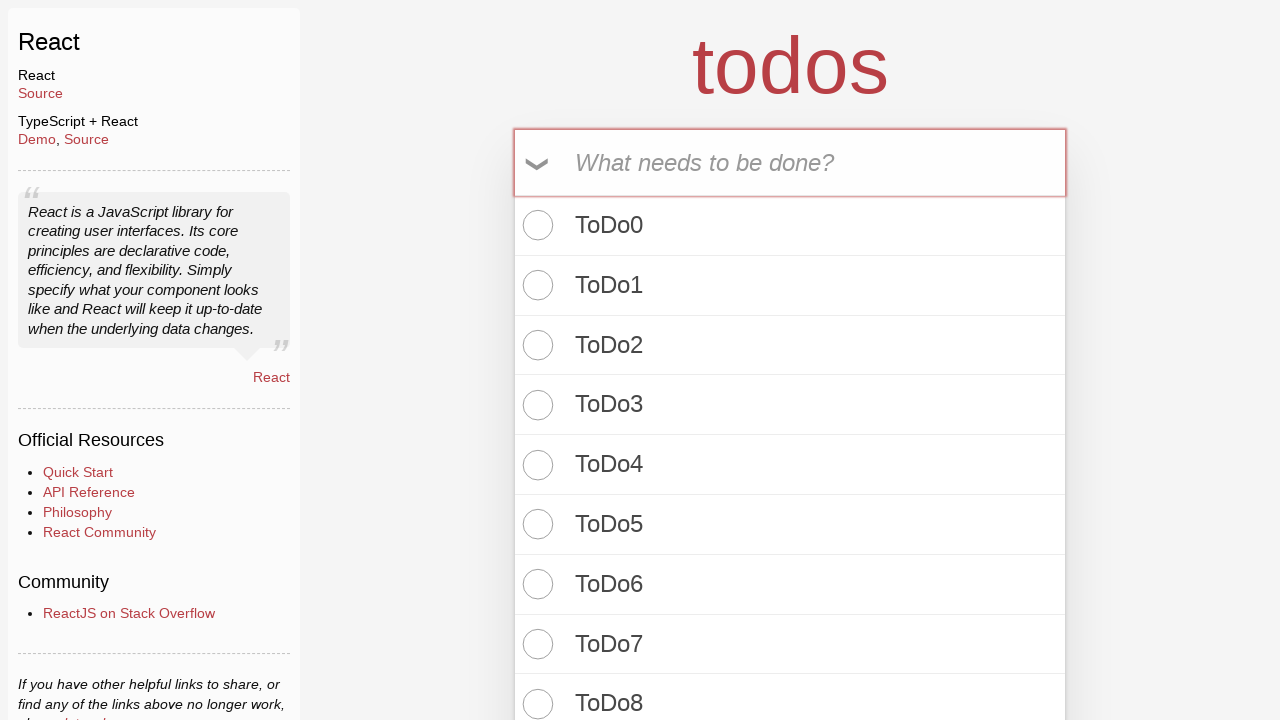

Filled new todo input with 'ToDo59' on input.new-todo
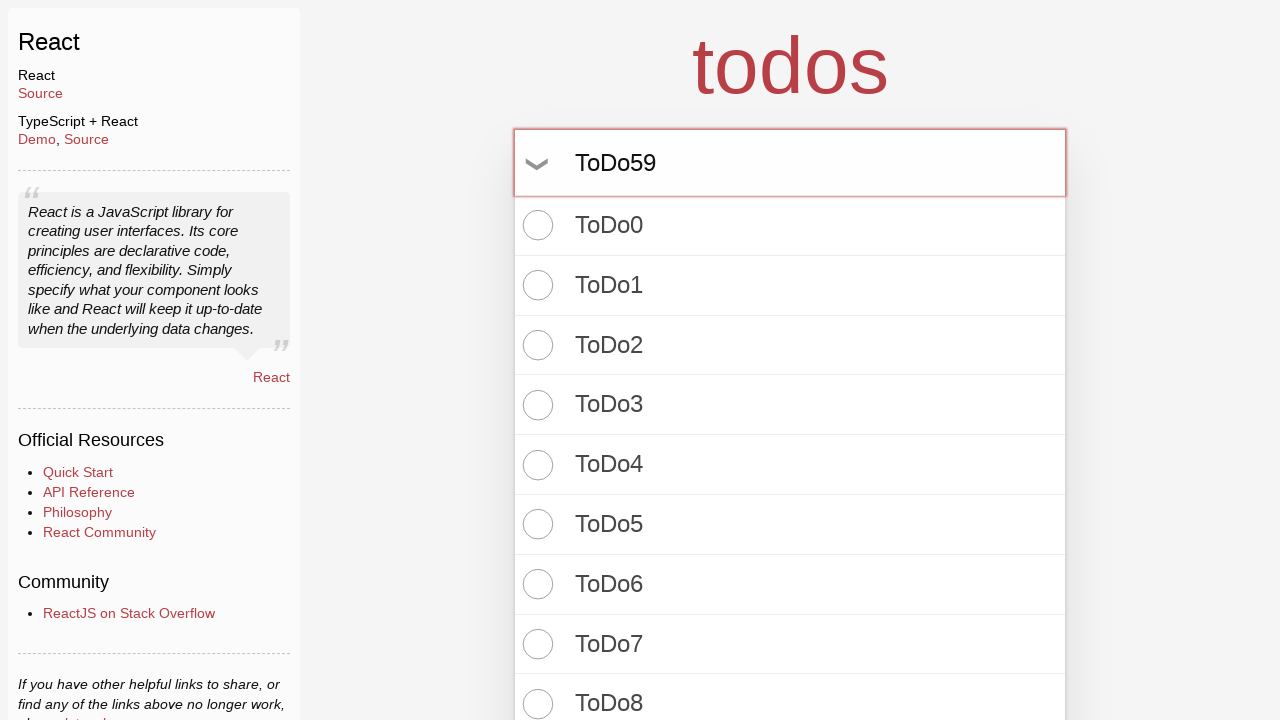

Pressed Enter to create todo item 60 on input.new-todo
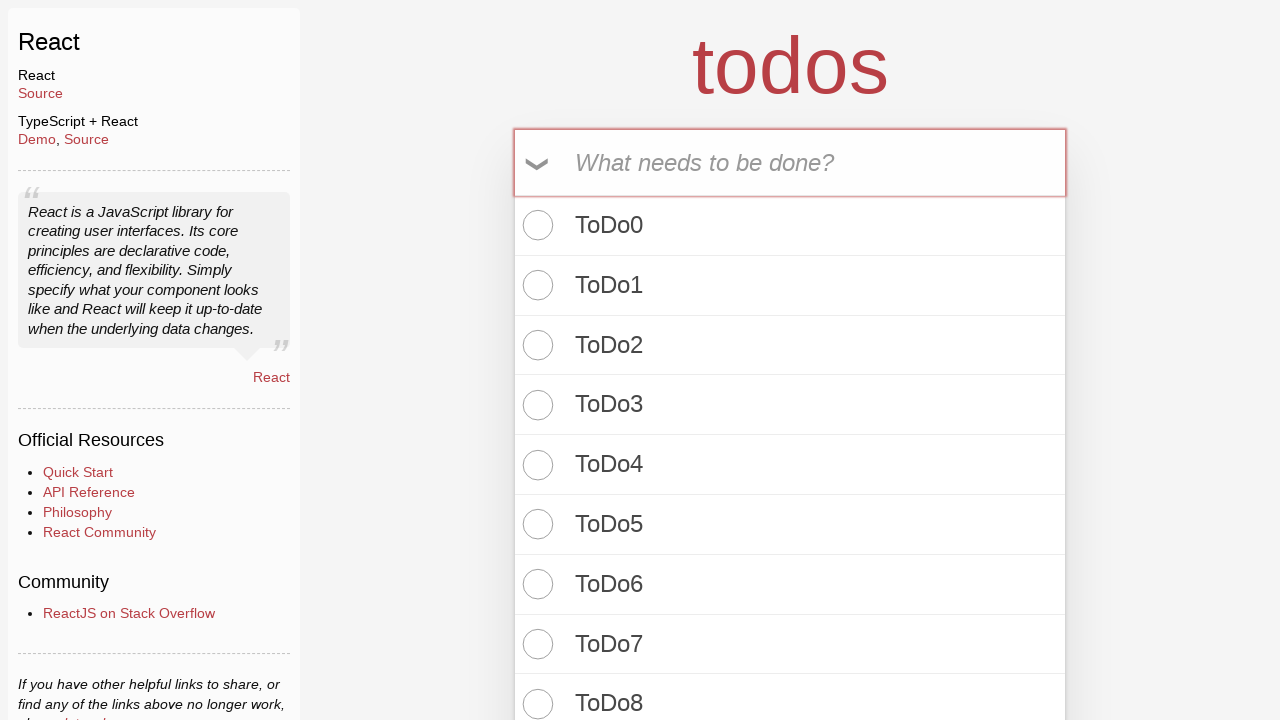

Filled new todo input with 'ToDo60' on input.new-todo
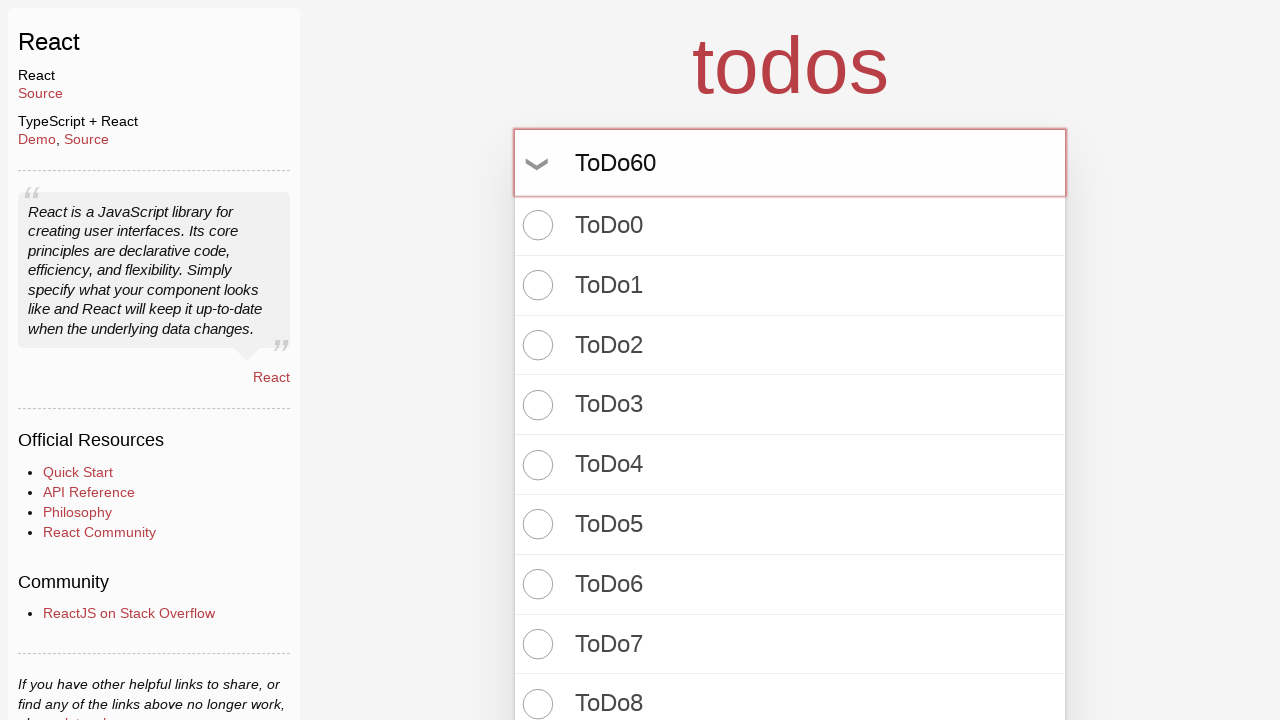

Pressed Enter to create todo item 61 on input.new-todo
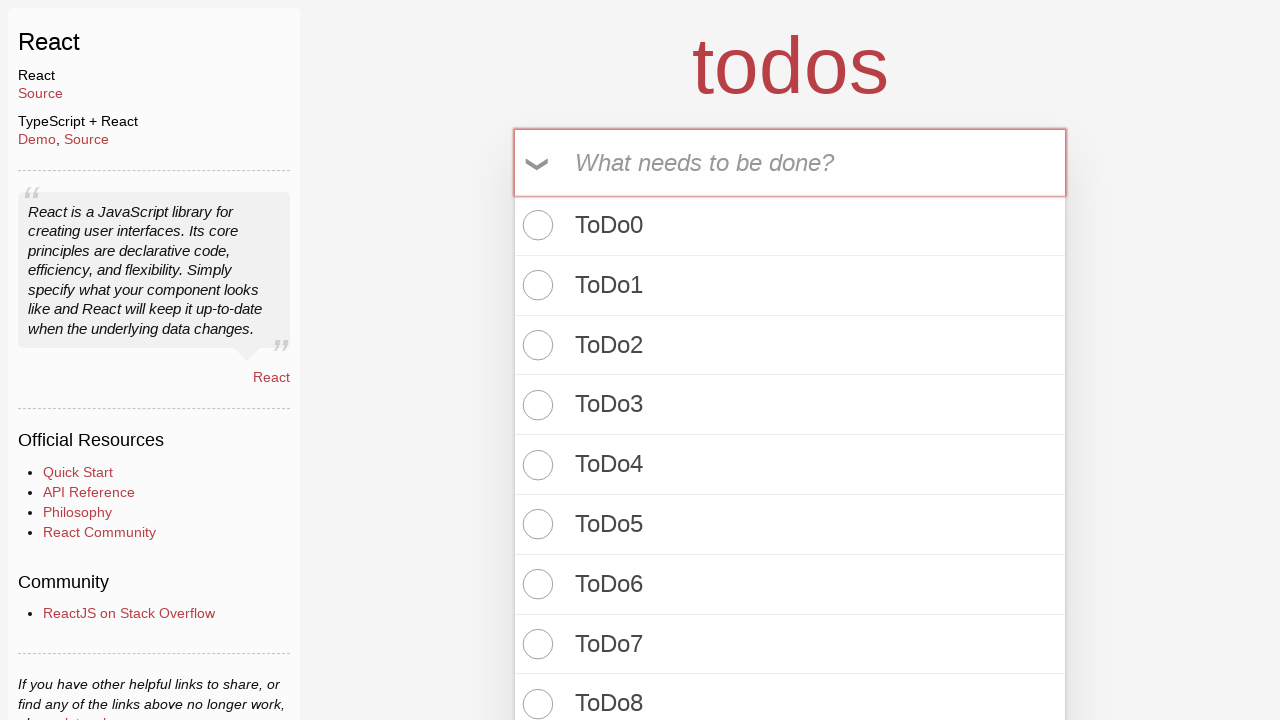

Filled new todo input with 'ToDo61' on input.new-todo
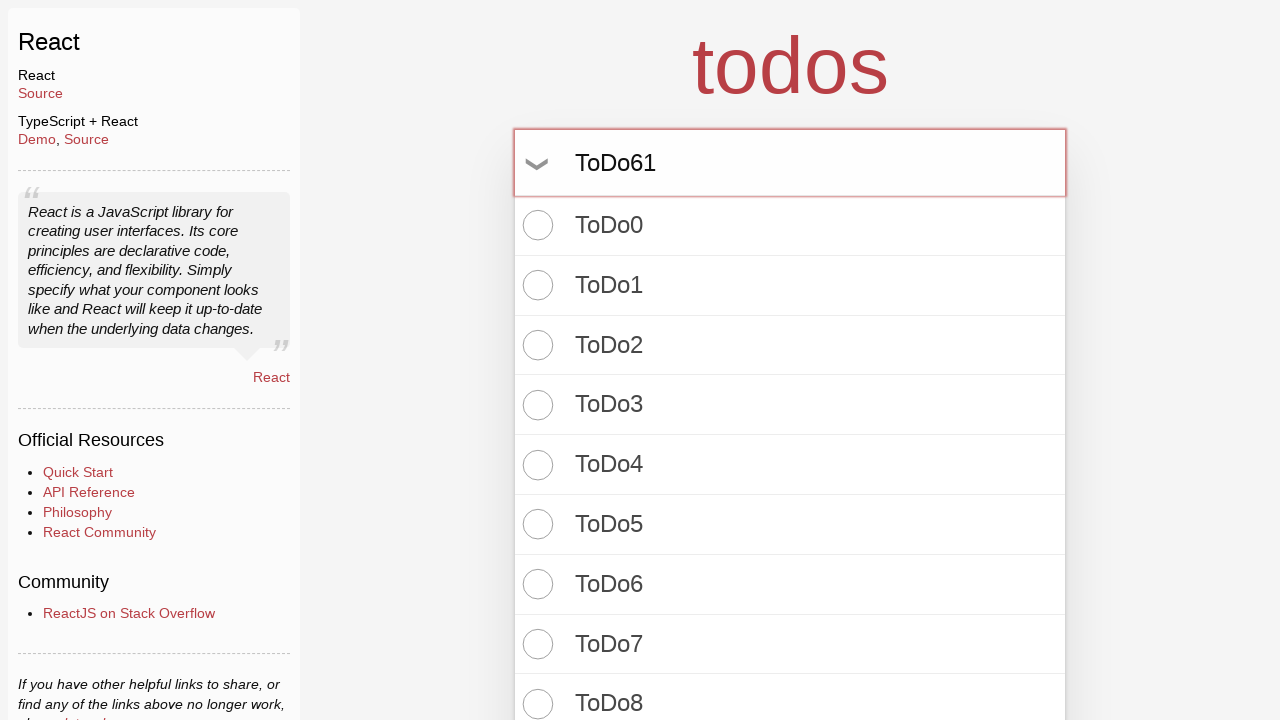

Pressed Enter to create todo item 62 on input.new-todo
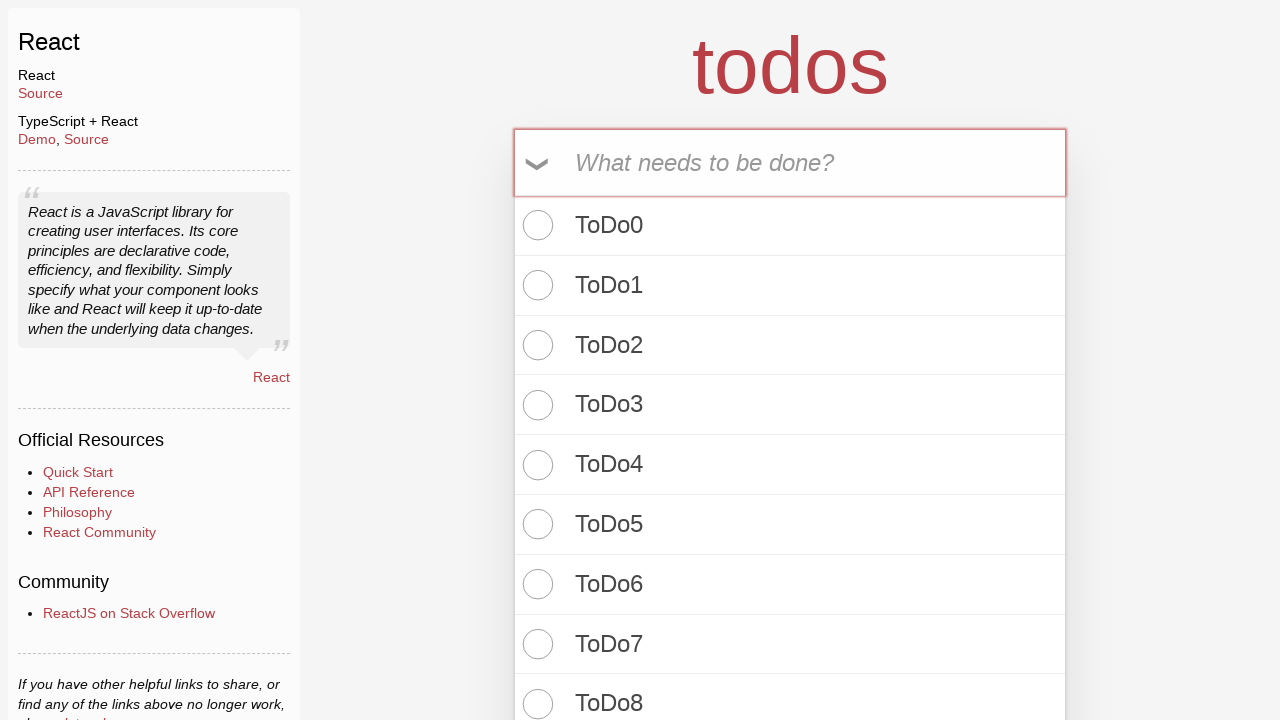

Filled new todo input with 'ToDo62' on input.new-todo
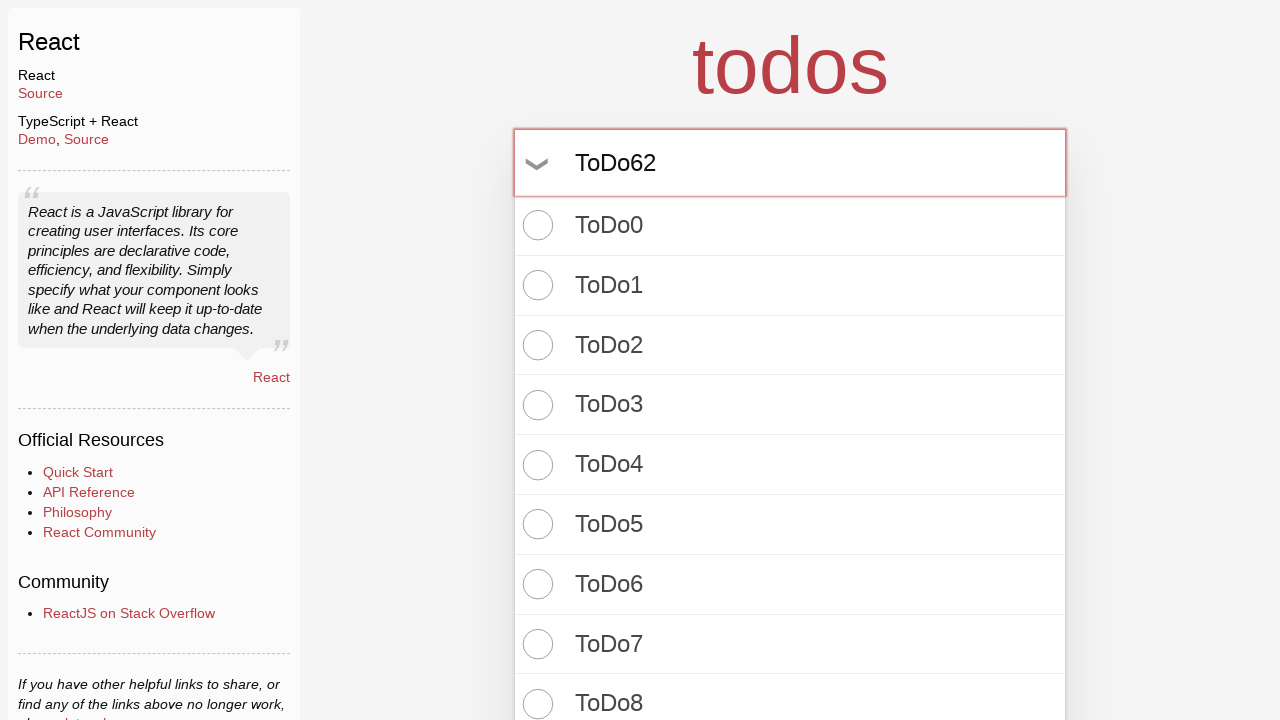

Pressed Enter to create todo item 63 on input.new-todo
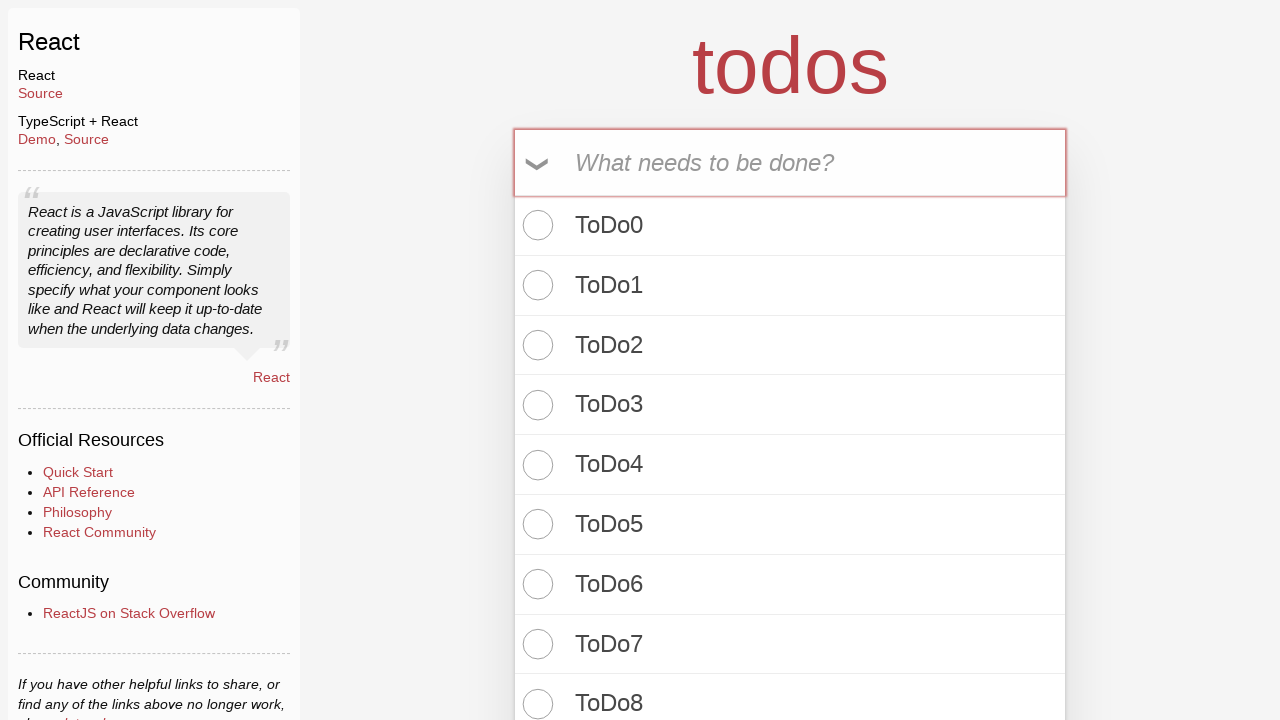

Filled new todo input with 'ToDo63' on input.new-todo
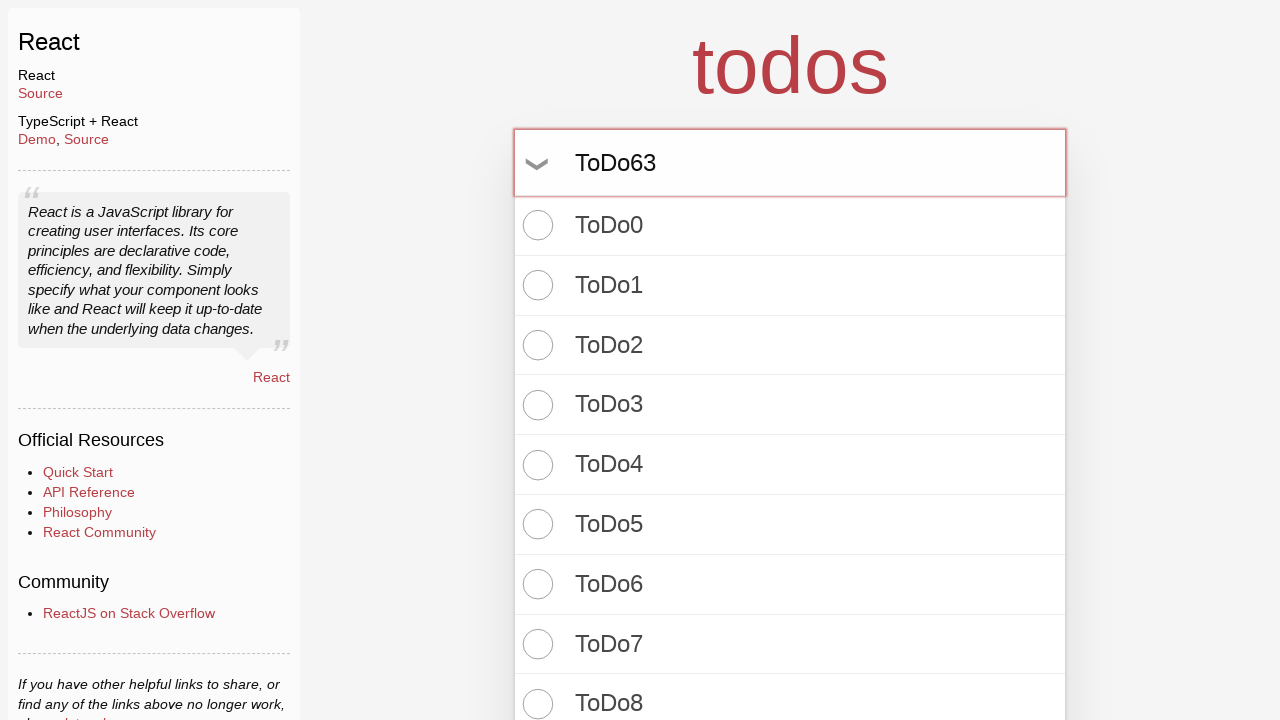

Pressed Enter to create todo item 64 on input.new-todo
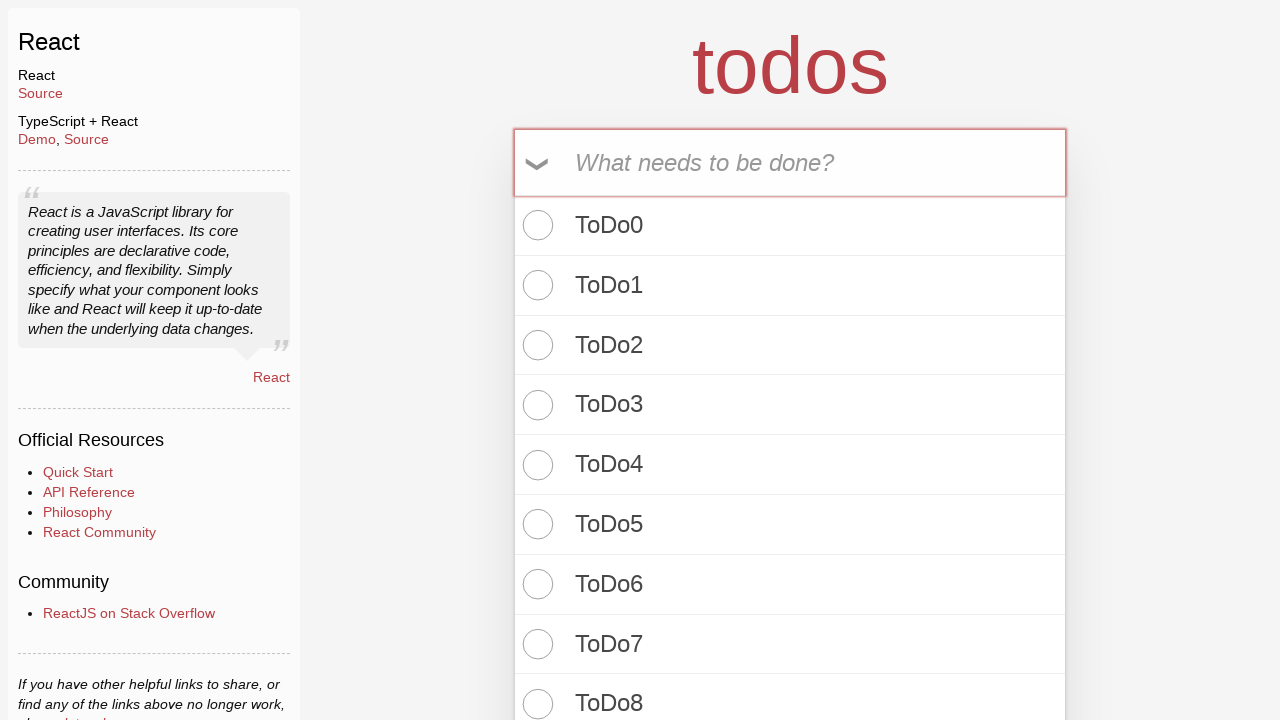

Filled new todo input with 'ToDo64' on input.new-todo
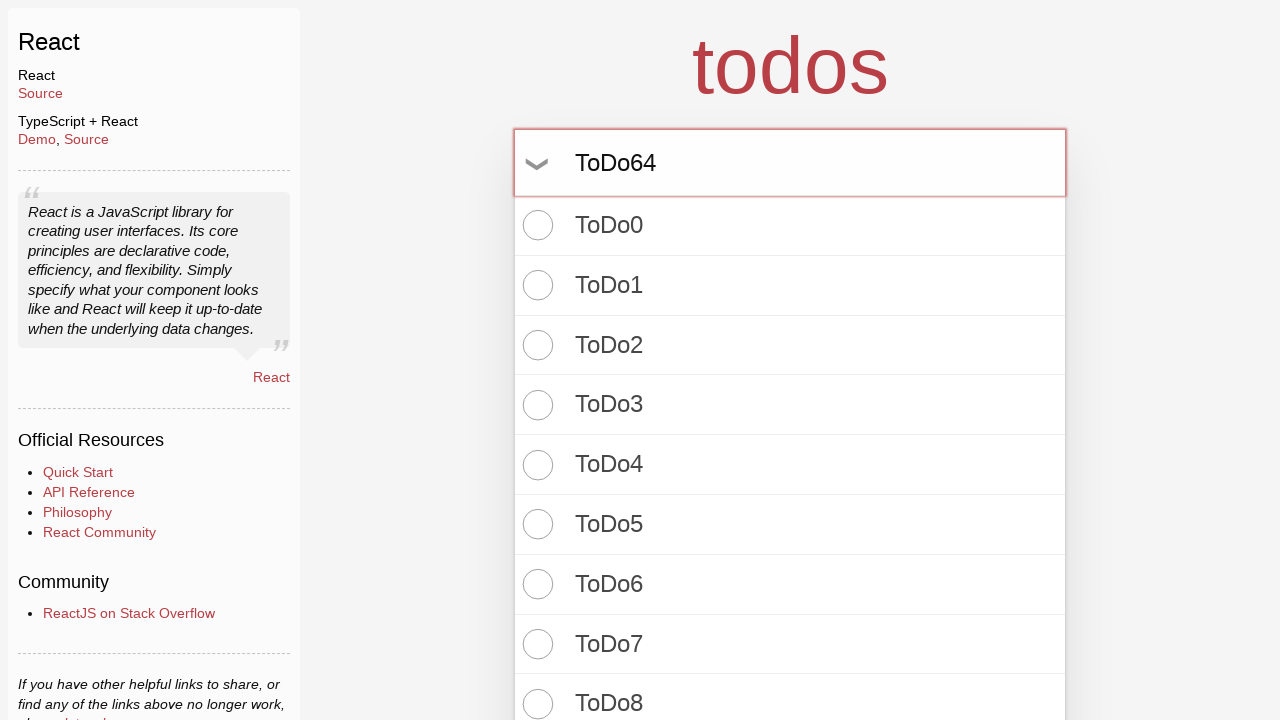

Pressed Enter to create todo item 65 on input.new-todo
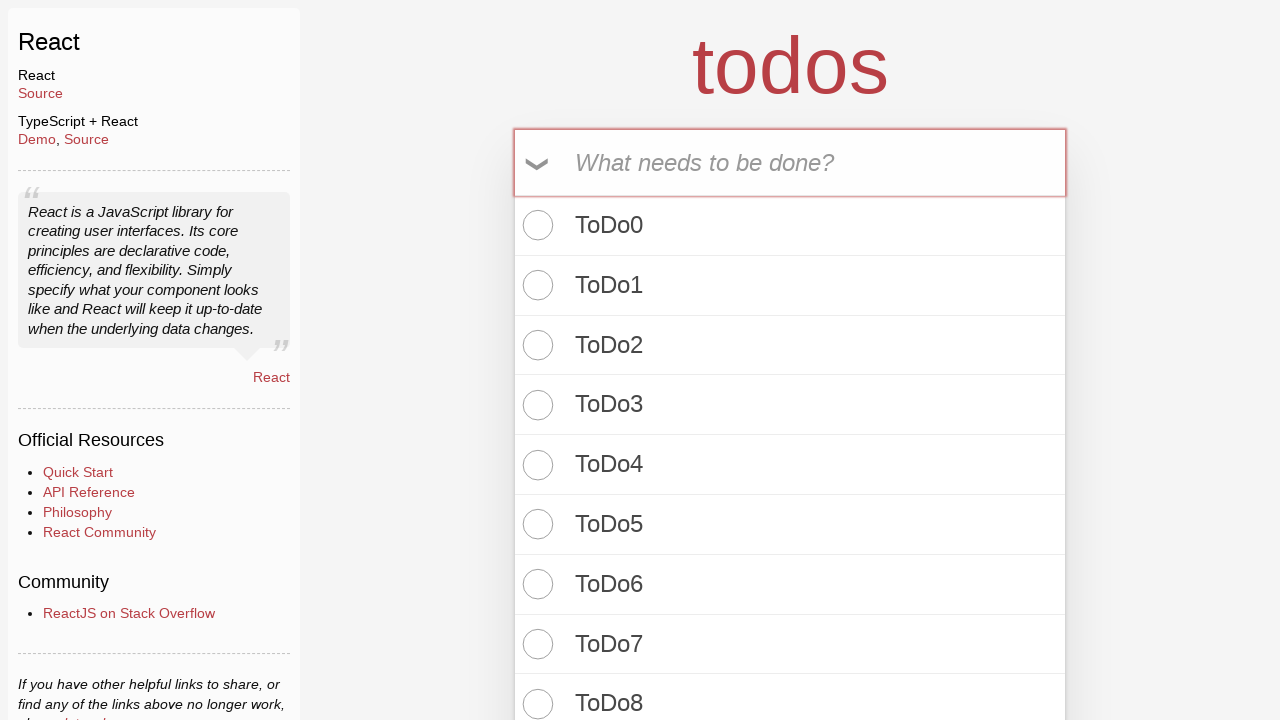

Filled new todo input with 'ToDo65' on input.new-todo
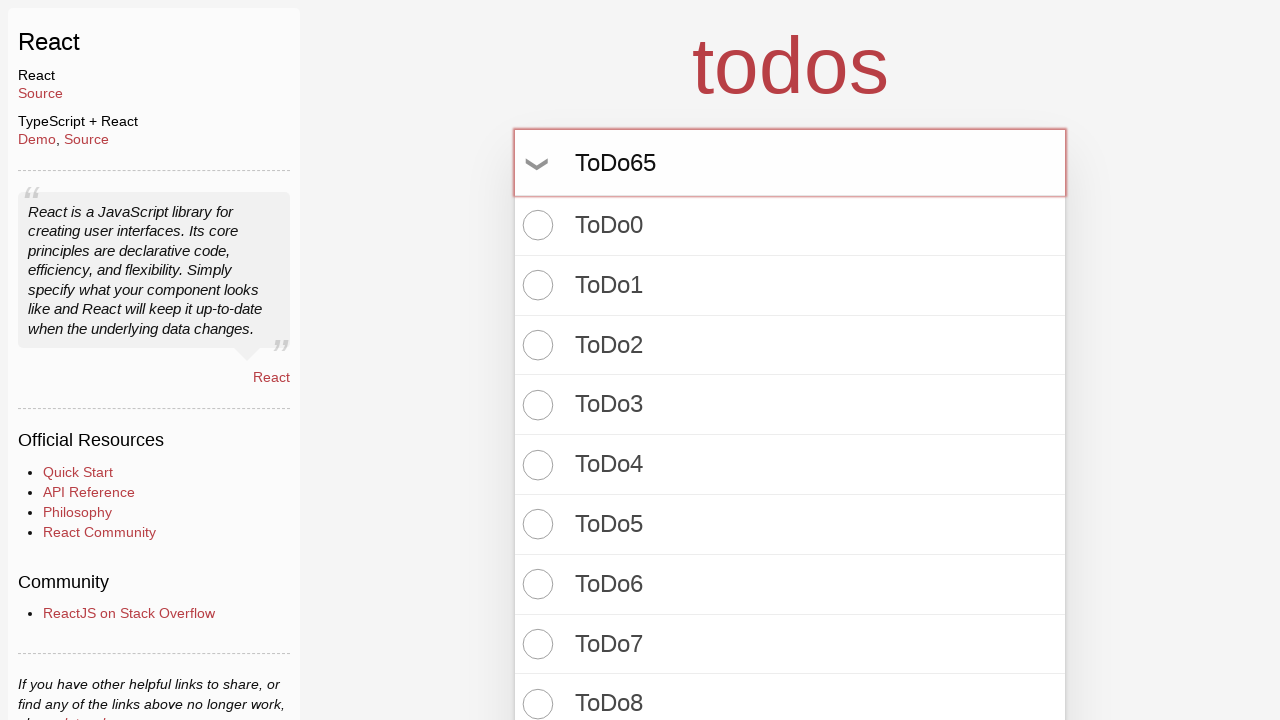

Pressed Enter to create todo item 66 on input.new-todo
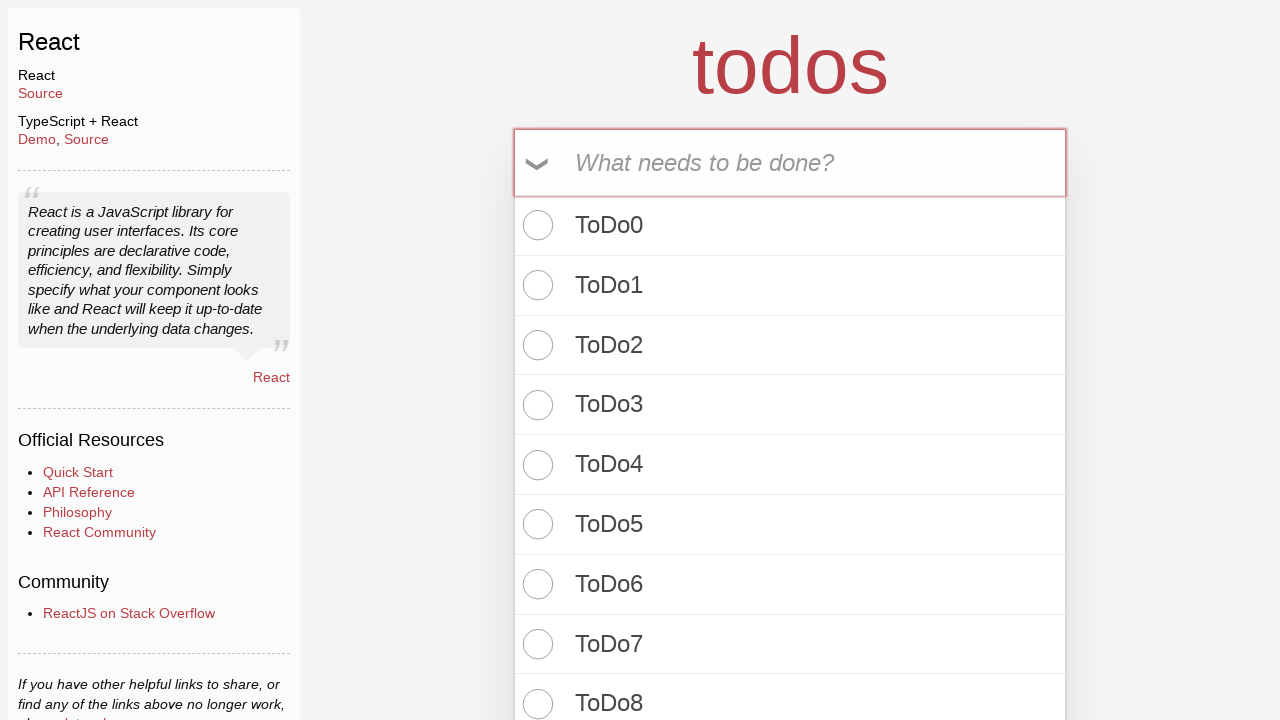

Filled new todo input with 'ToDo66' on input.new-todo
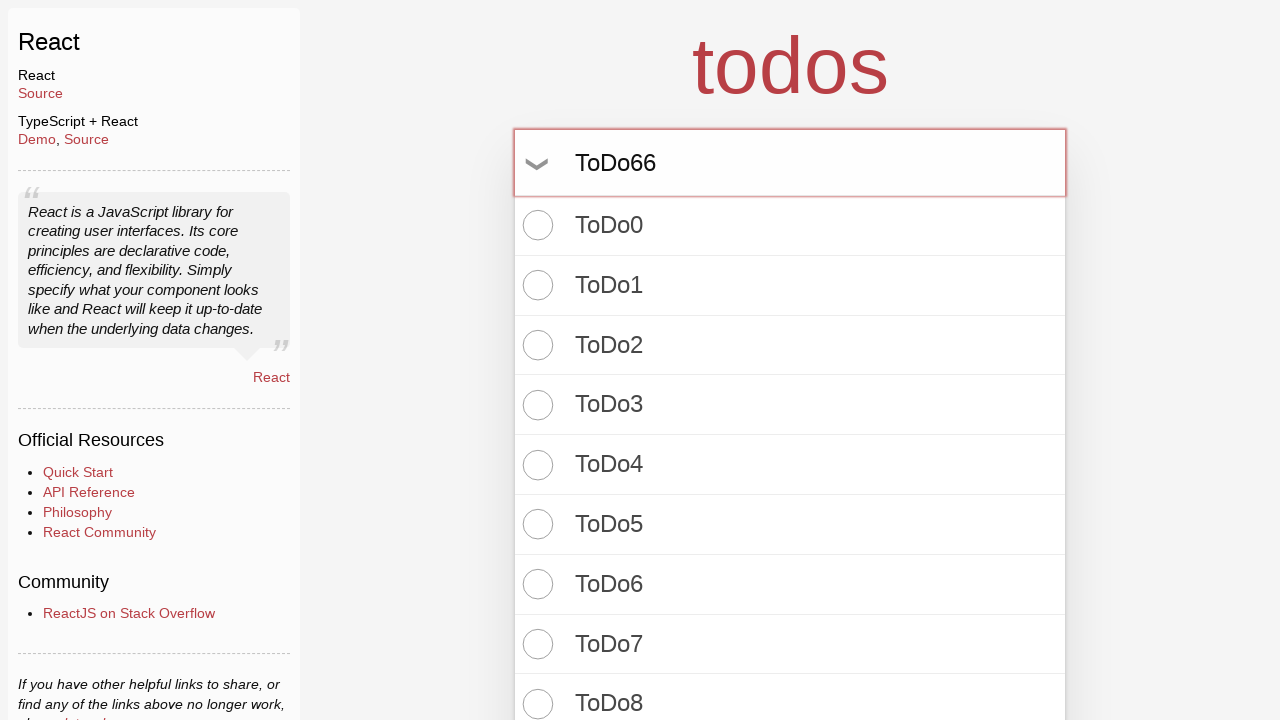

Pressed Enter to create todo item 67 on input.new-todo
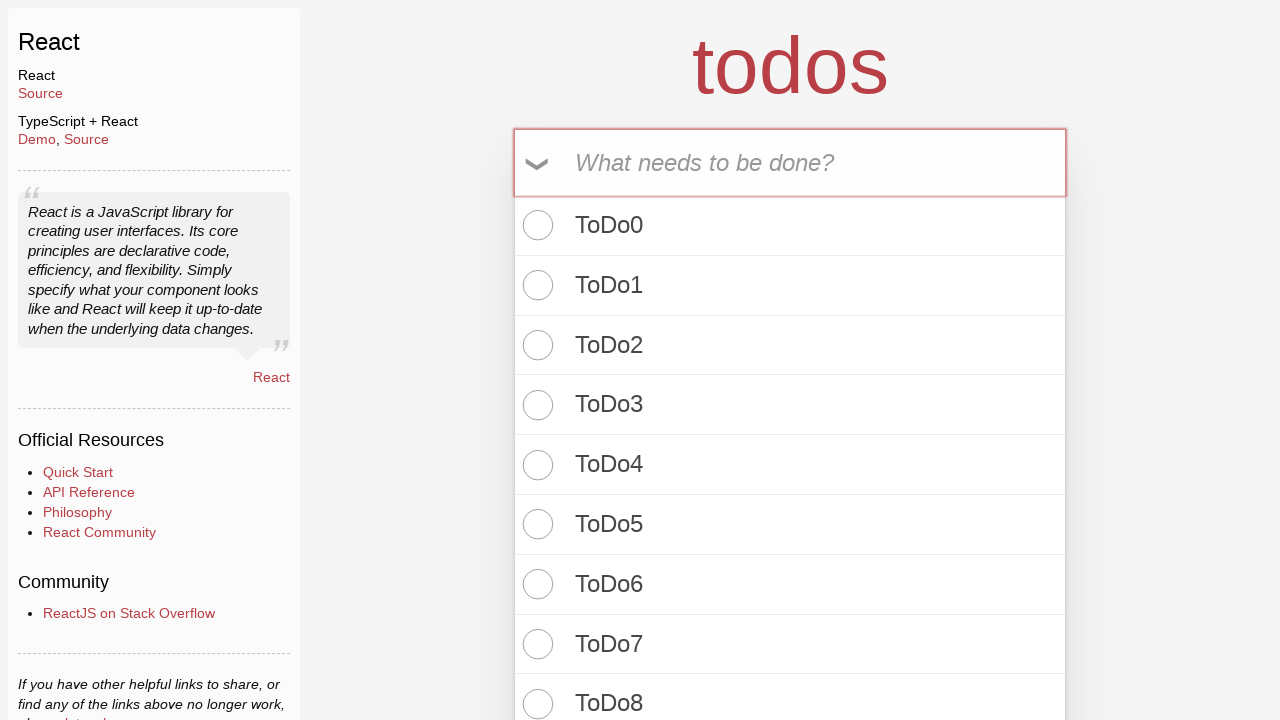

Filled new todo input with 'ToDo67' on input.new-todo
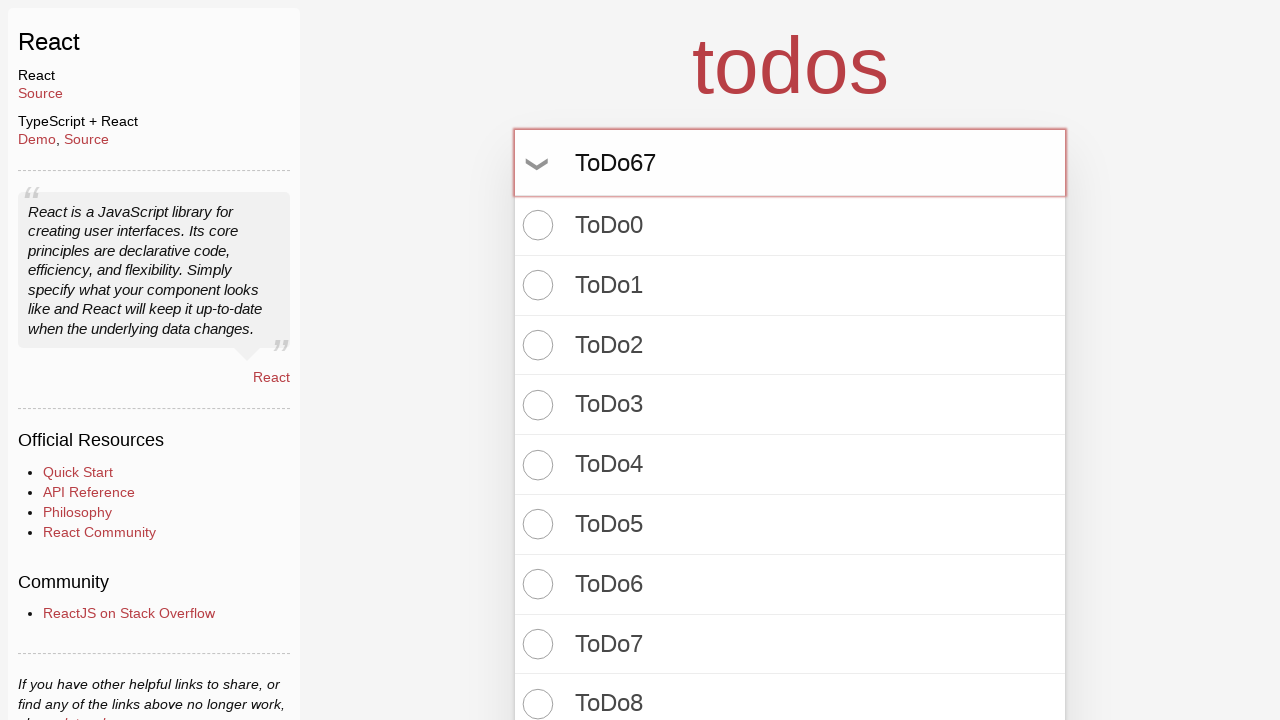

Pressed Enter to create todo item 68 on input.new-todo
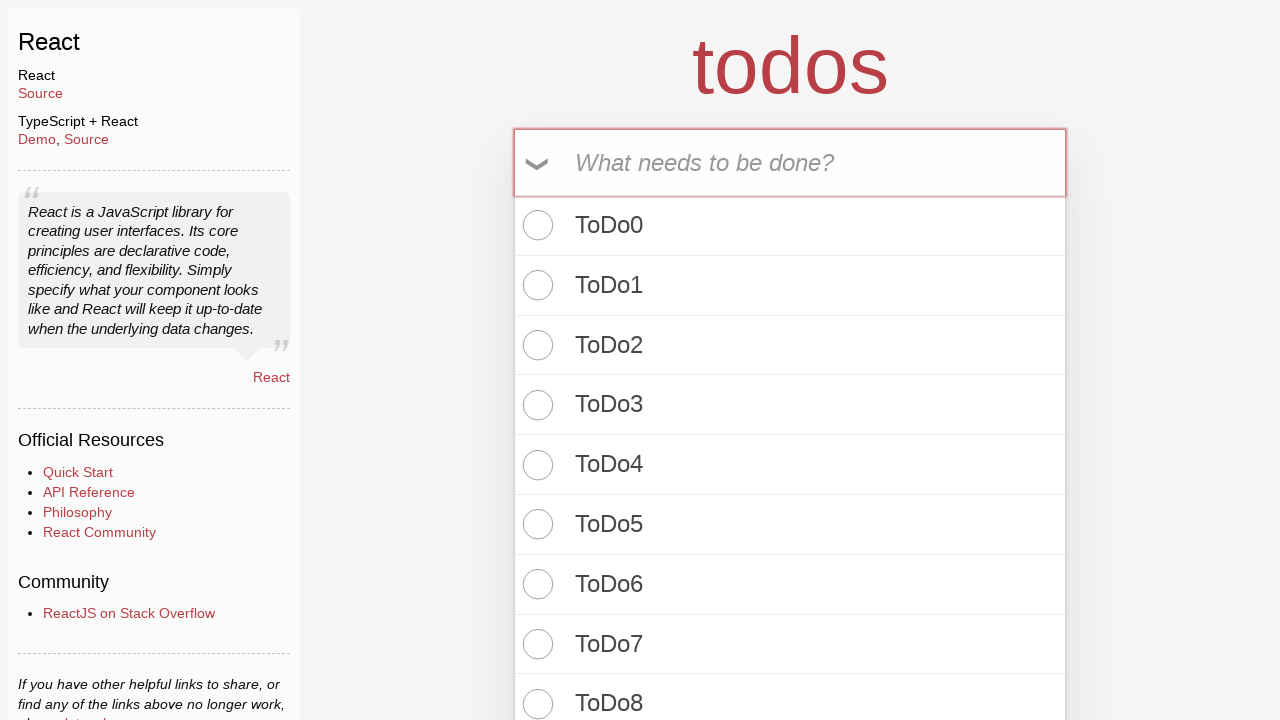

Filled new todo input with 'ToDo68' on input.new-todo
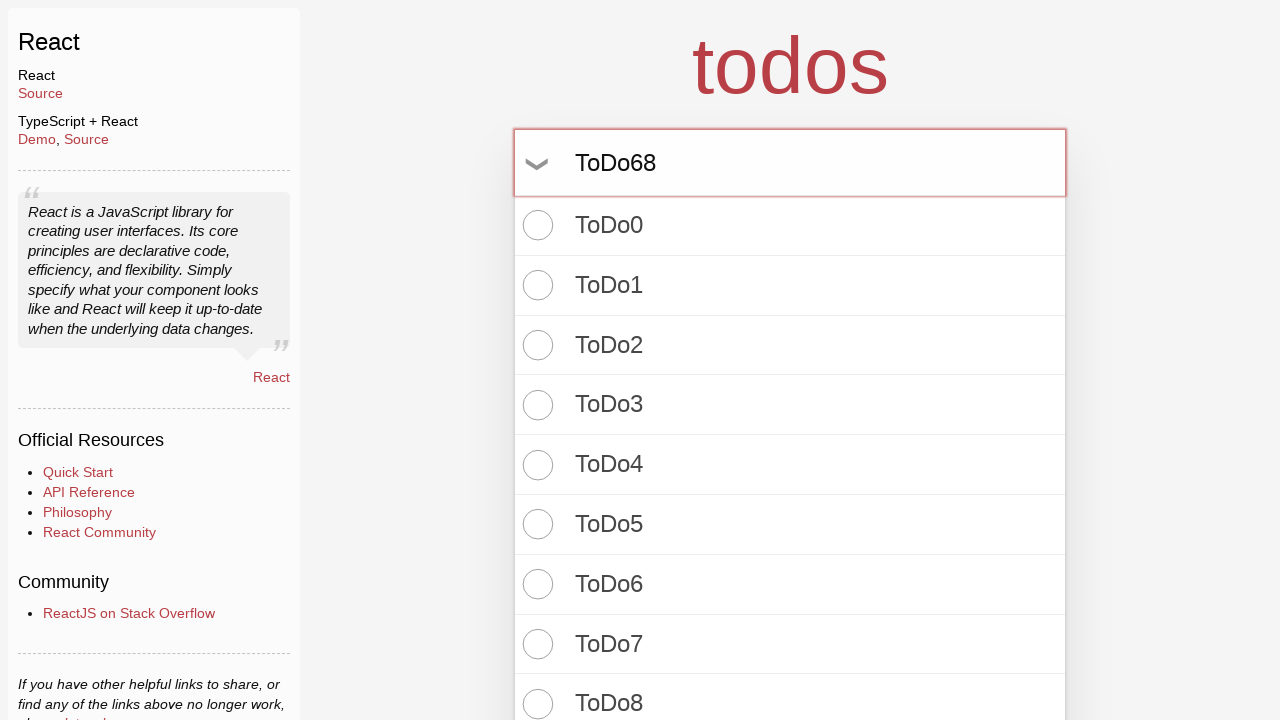

Pressed Enter to create todo item 69 on input.new-todo
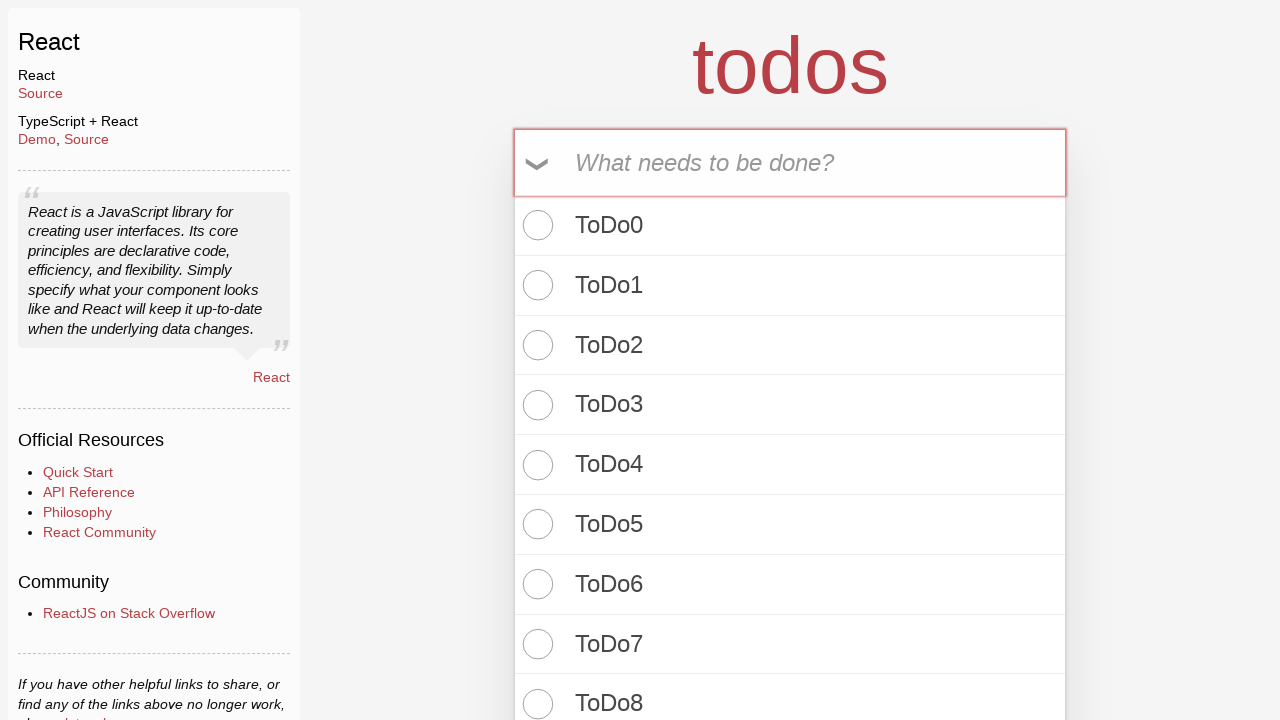

Filled new todo input with 'ToDo69' on input.new-todo
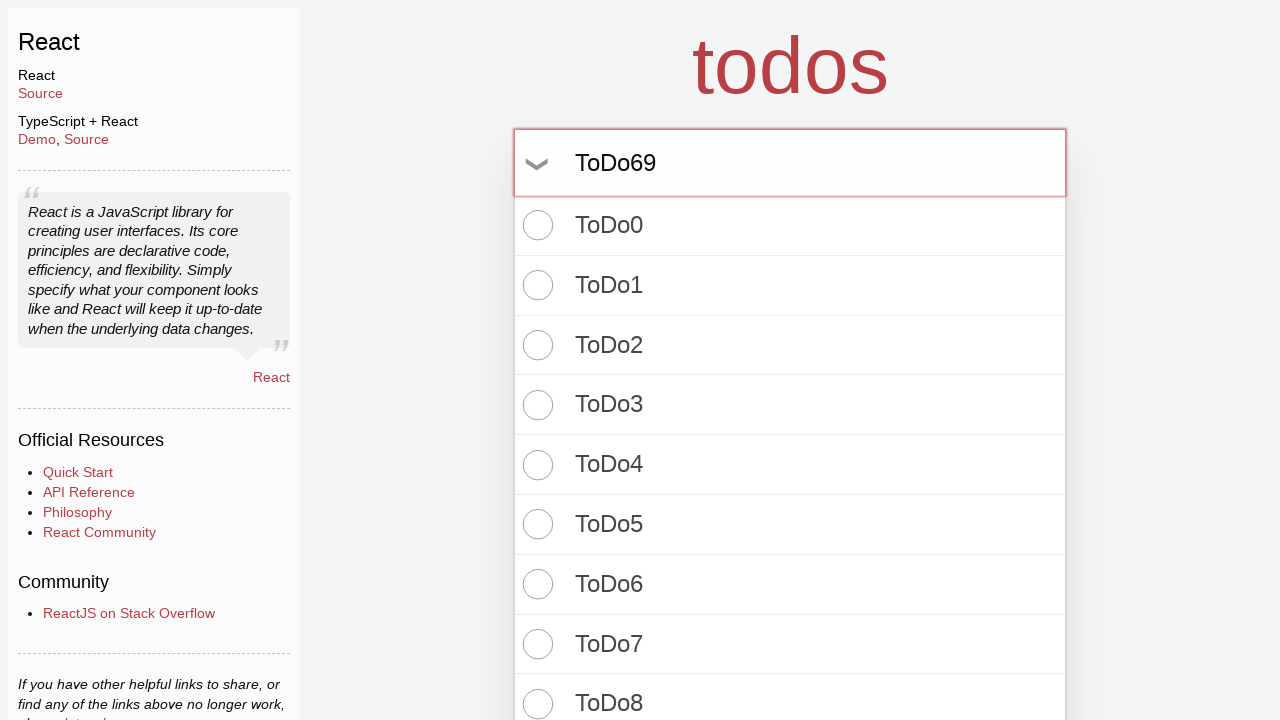

Pressed Enter to create todo item 70 on input.new-todo
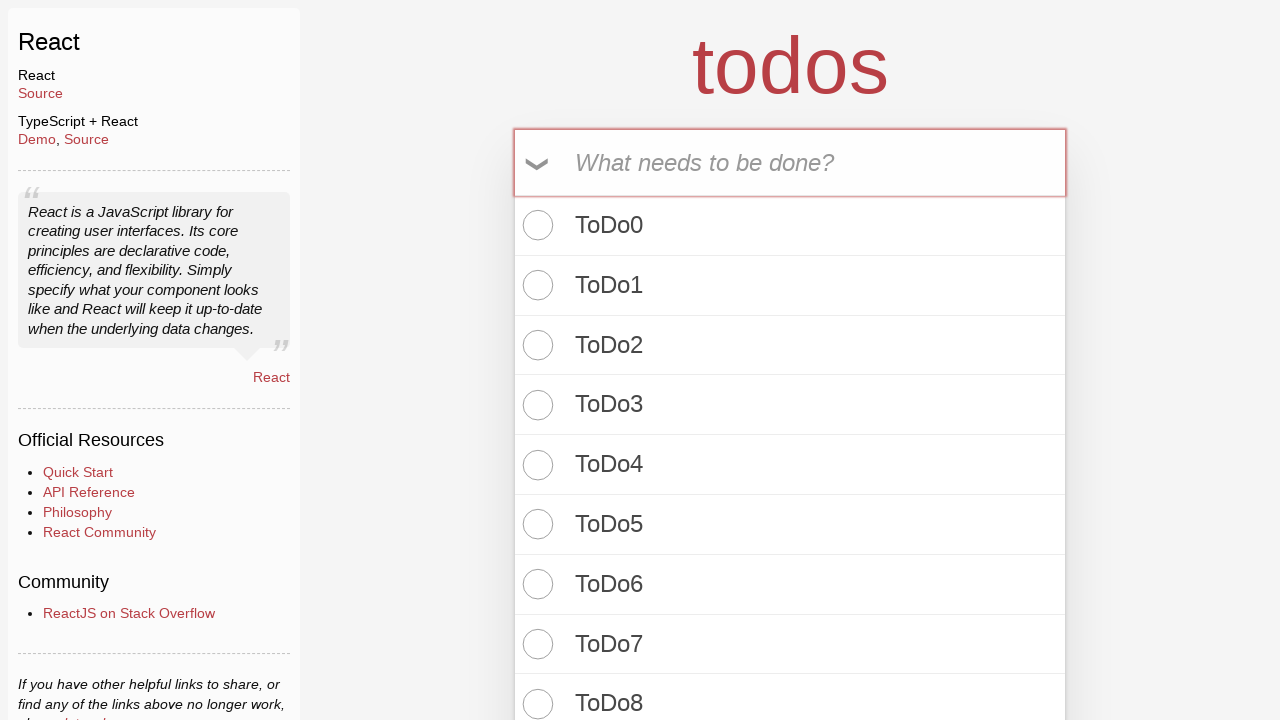

Filled new todo input with 'ToDo70' on input.new-todo
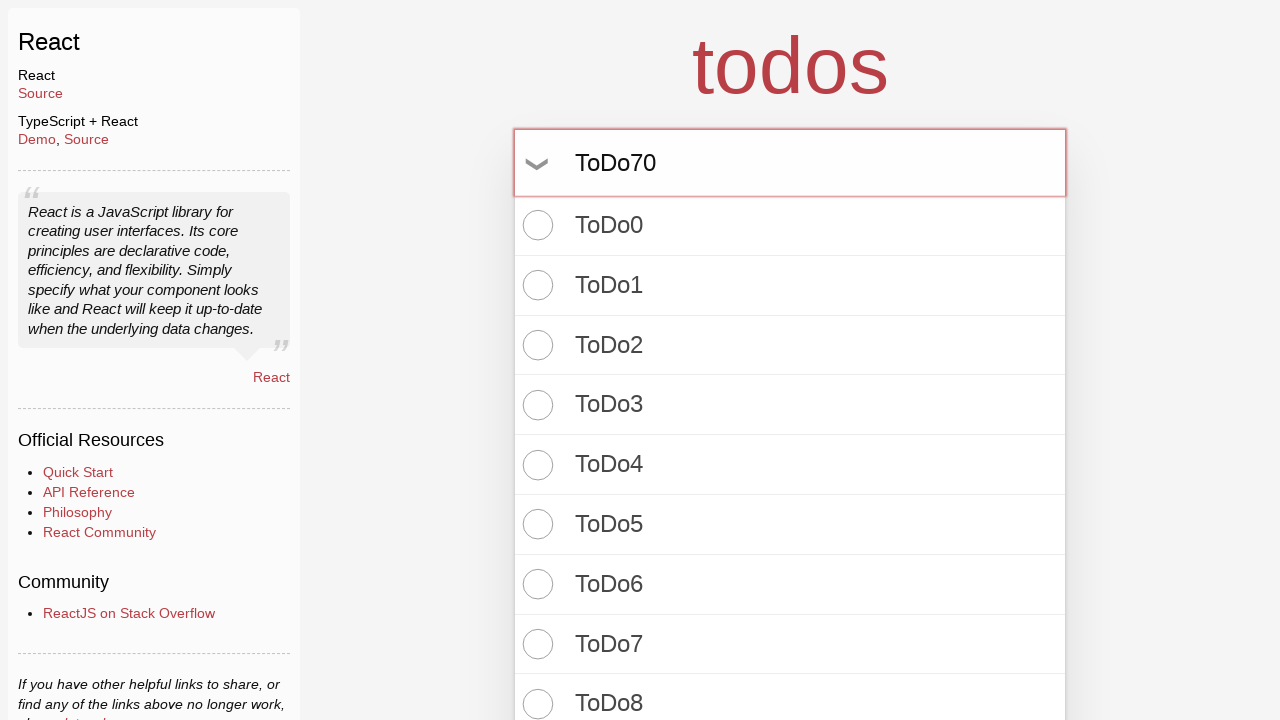

Pressed Enter to create todo item 71 on input.new-todo
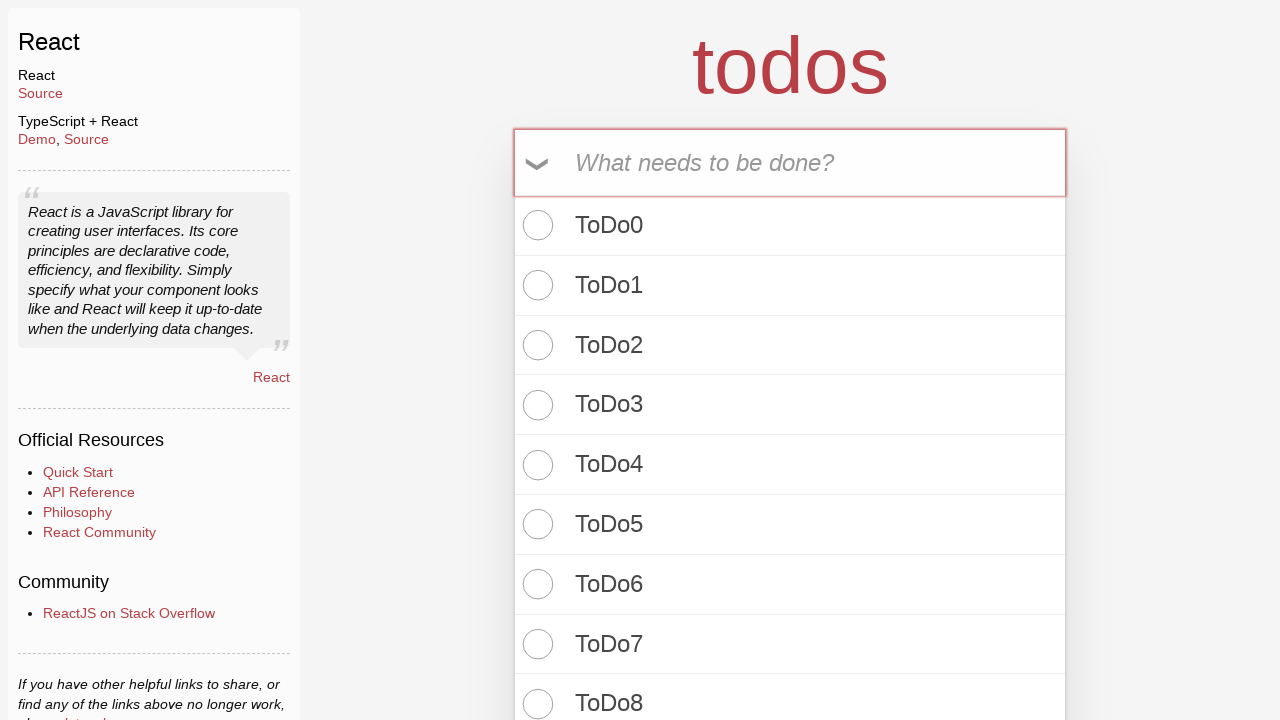

Filled new todo input with 'ToDo71' on input.new-todo
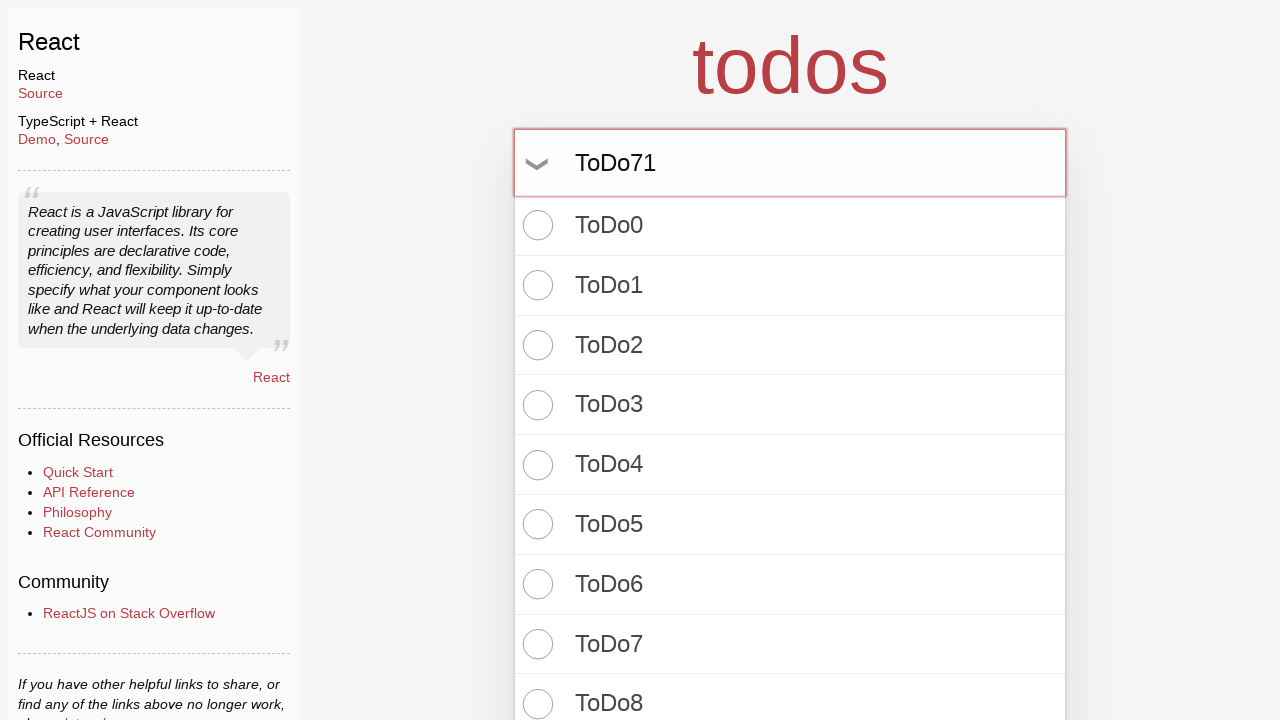

Pressed Enter to create todo item 72 on input.new-todo
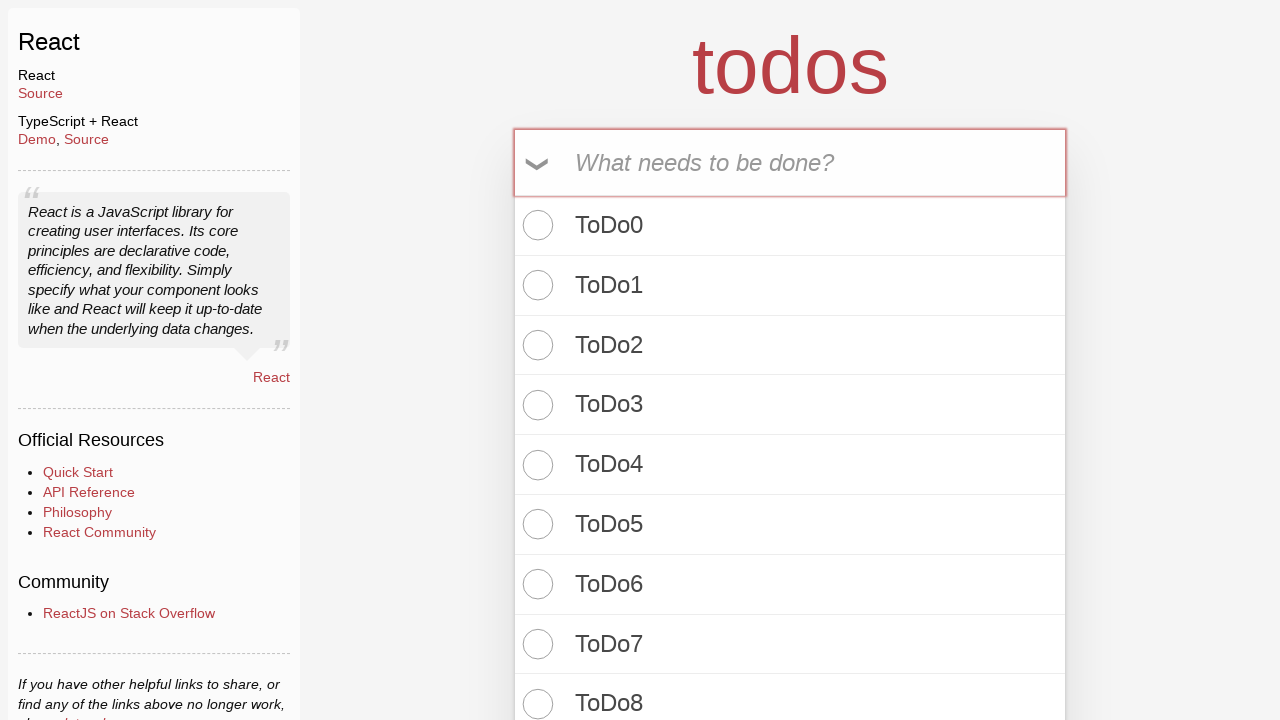

Filled new todo input with 'ToDo72' on input.new-todo
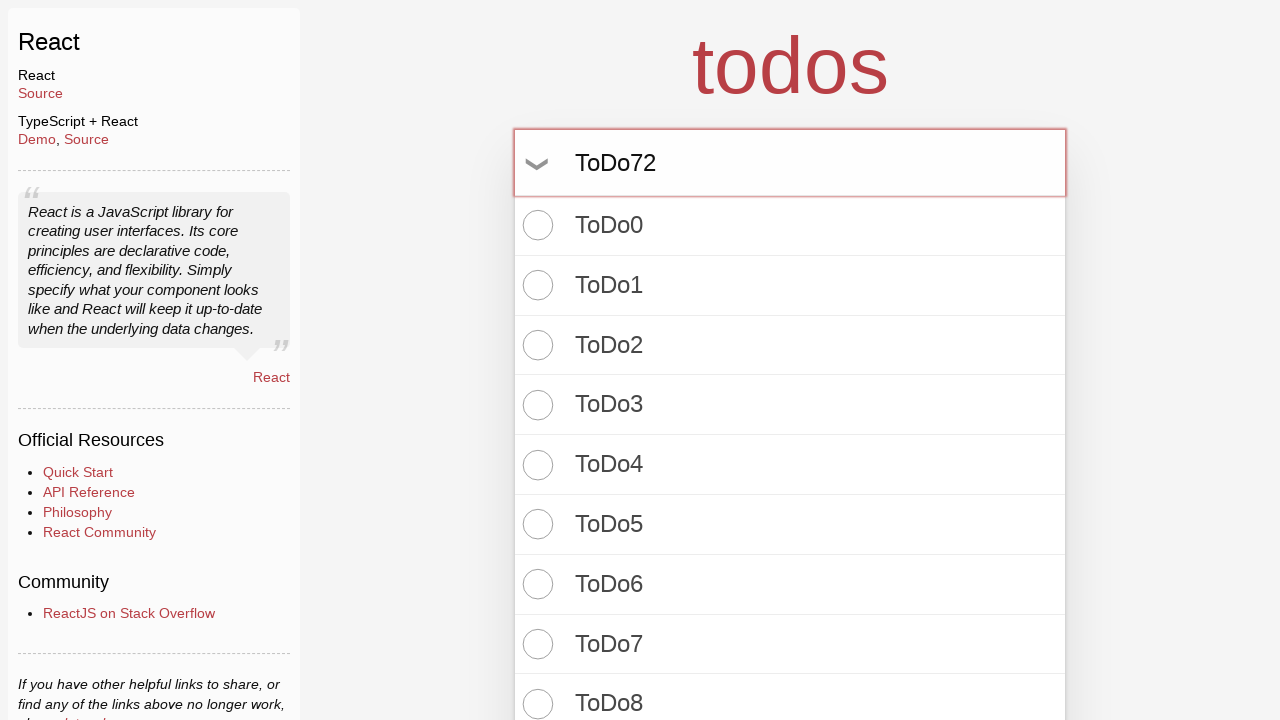

Pressed Enter to create todo item 73 on input.new-todo
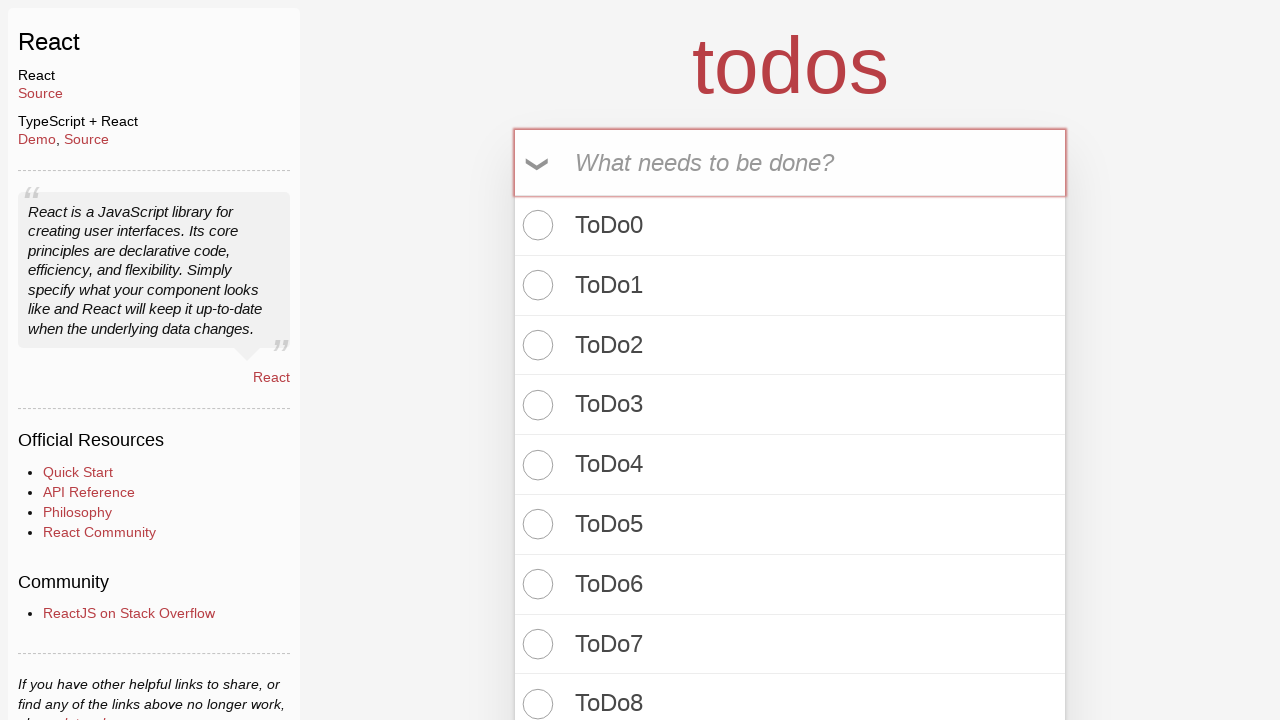

Filled new todo input with 'ToDo73' on input.new-todo
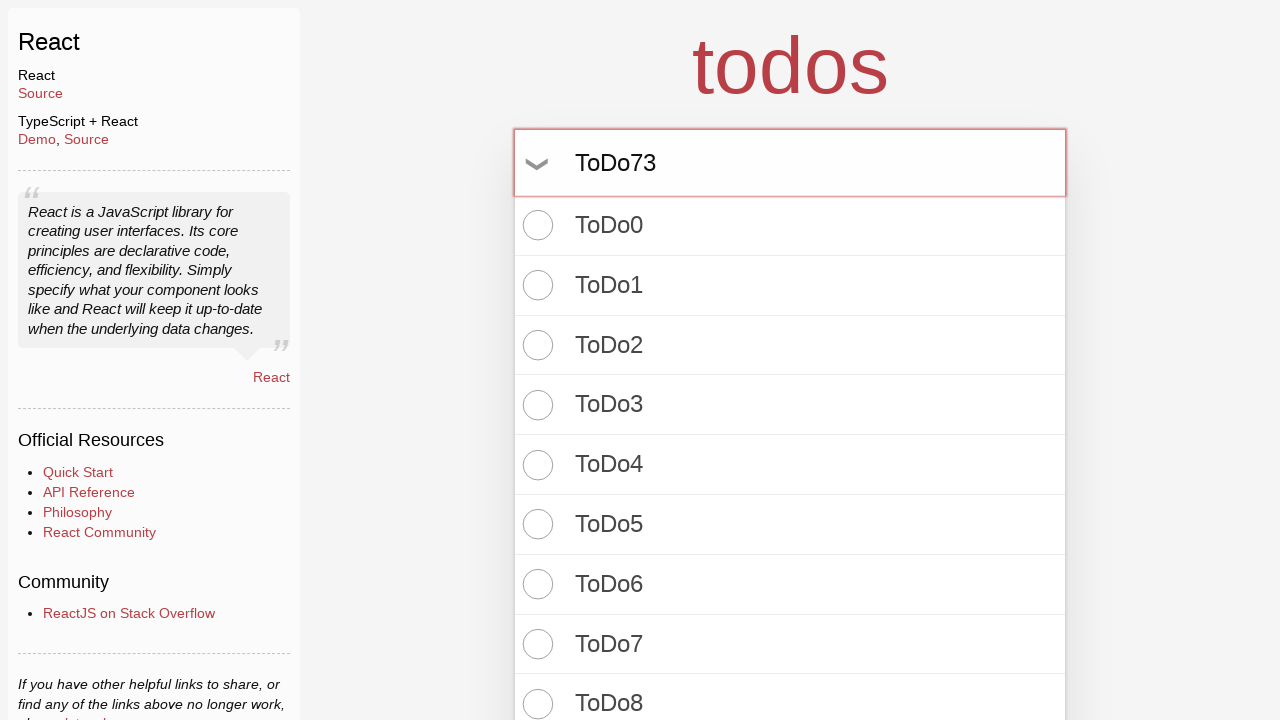

Pressed Enter to create todo item 74 on input.new-todo
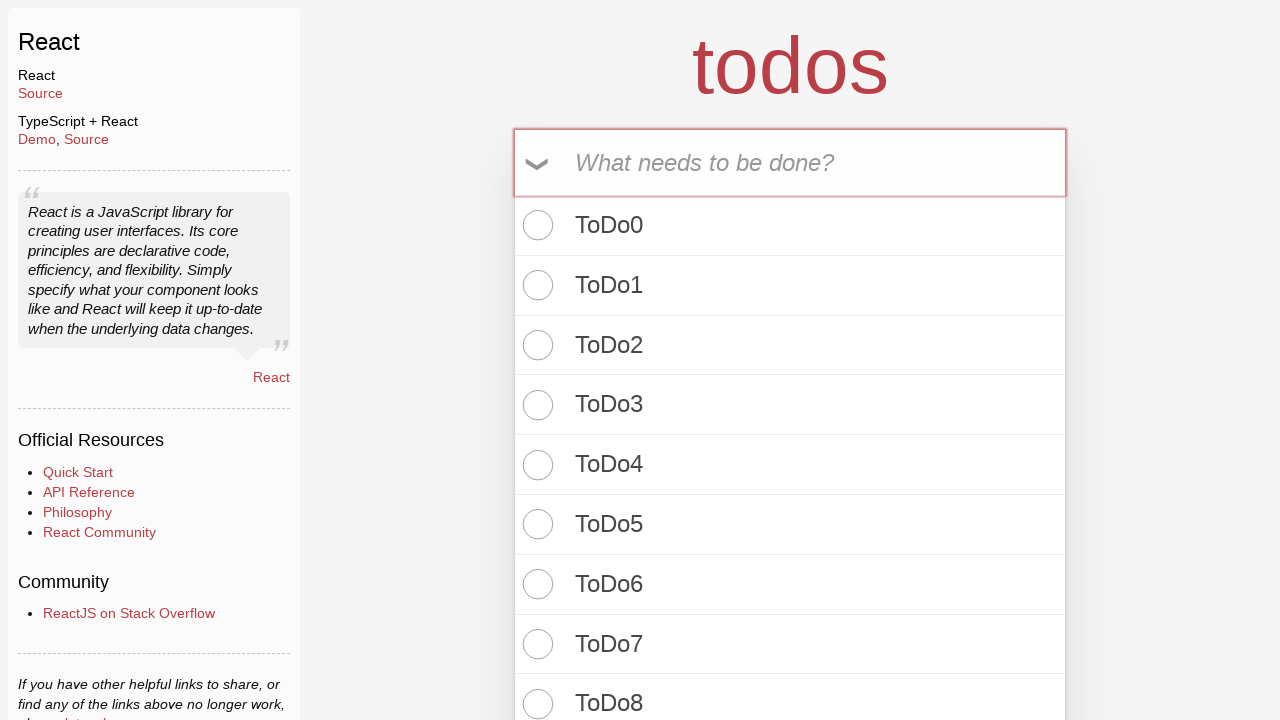

Filled new todo input with 'ToDo74' on input.new-todo
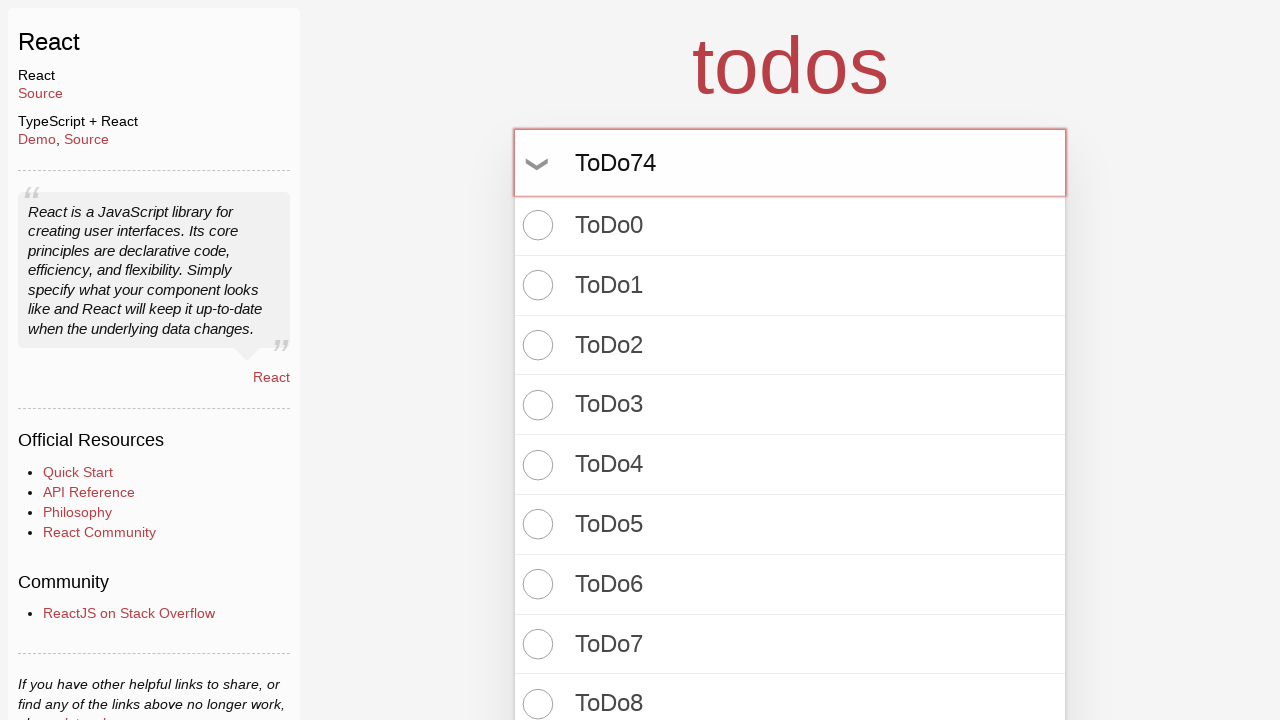

Pressed Enter to create todo item 75 on input.new-todo
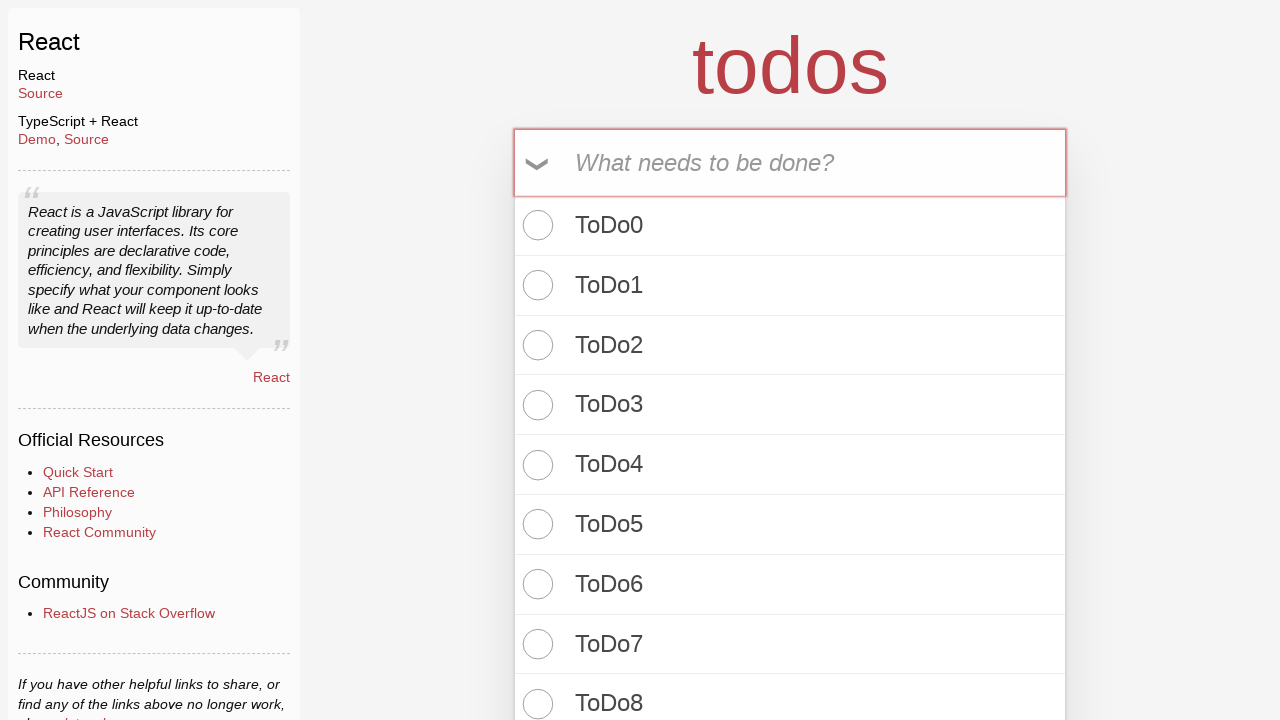

Filled new todo input with 'ToDo75' on input.new-todo
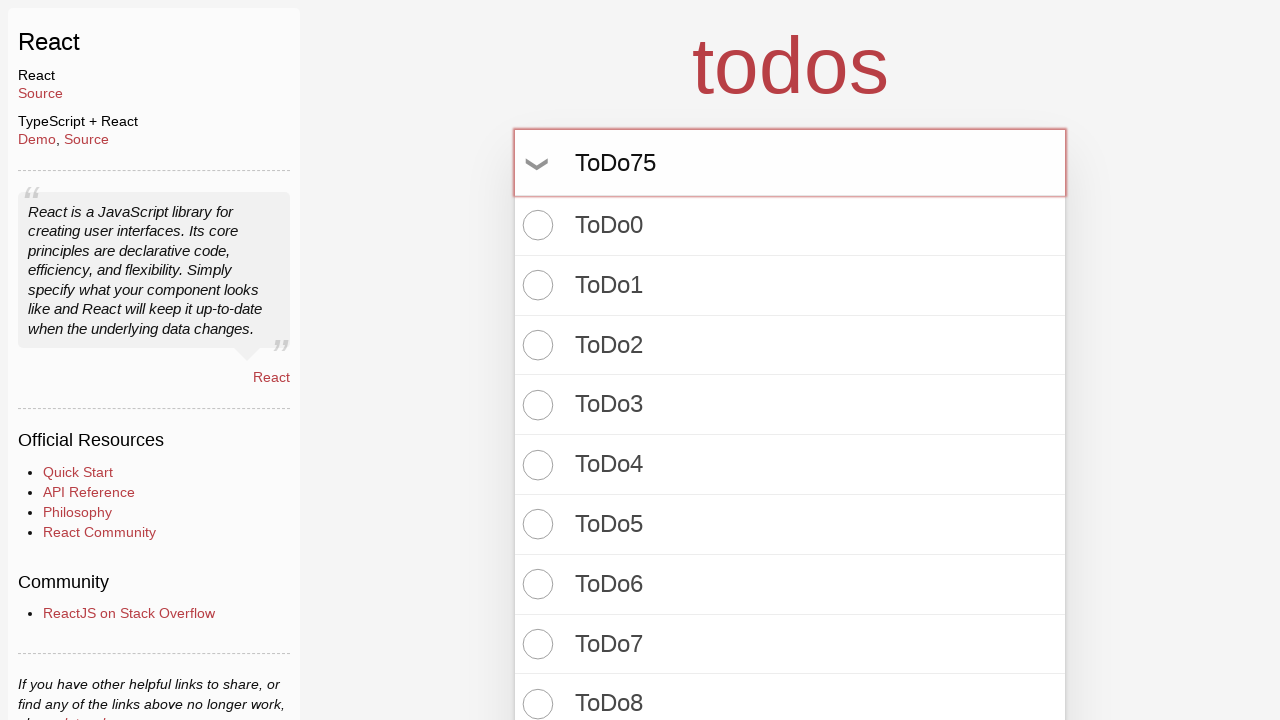

Pressed Enter to create todo item 76 on input.new-todo
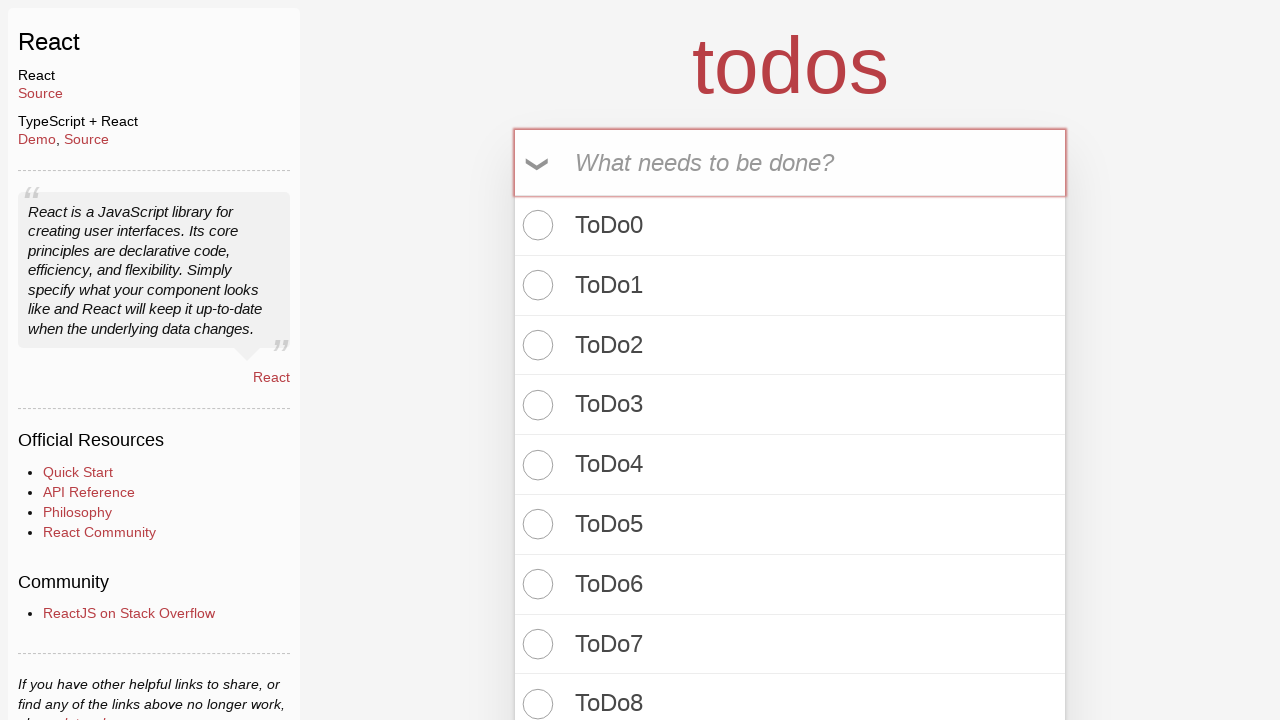

Filled new todo input with 'ToDo76' on input.new-todo
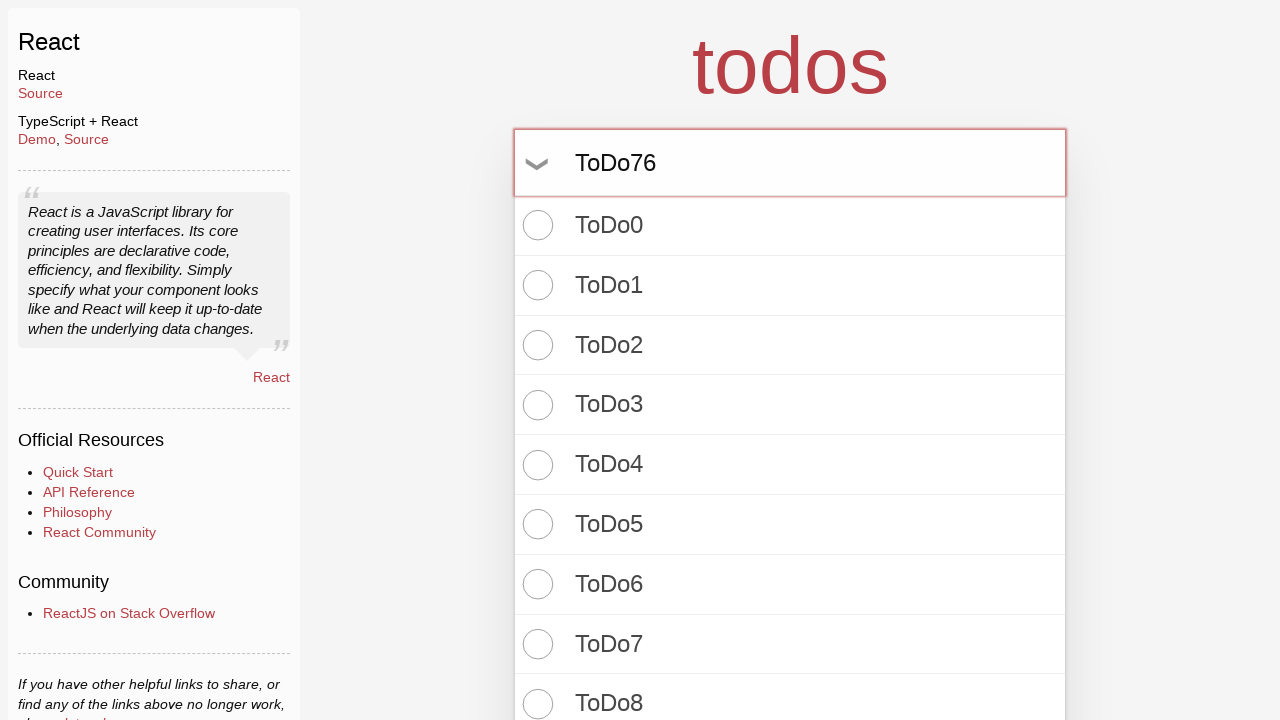

Pressed Enter to create todo item 77 on input.new-todo
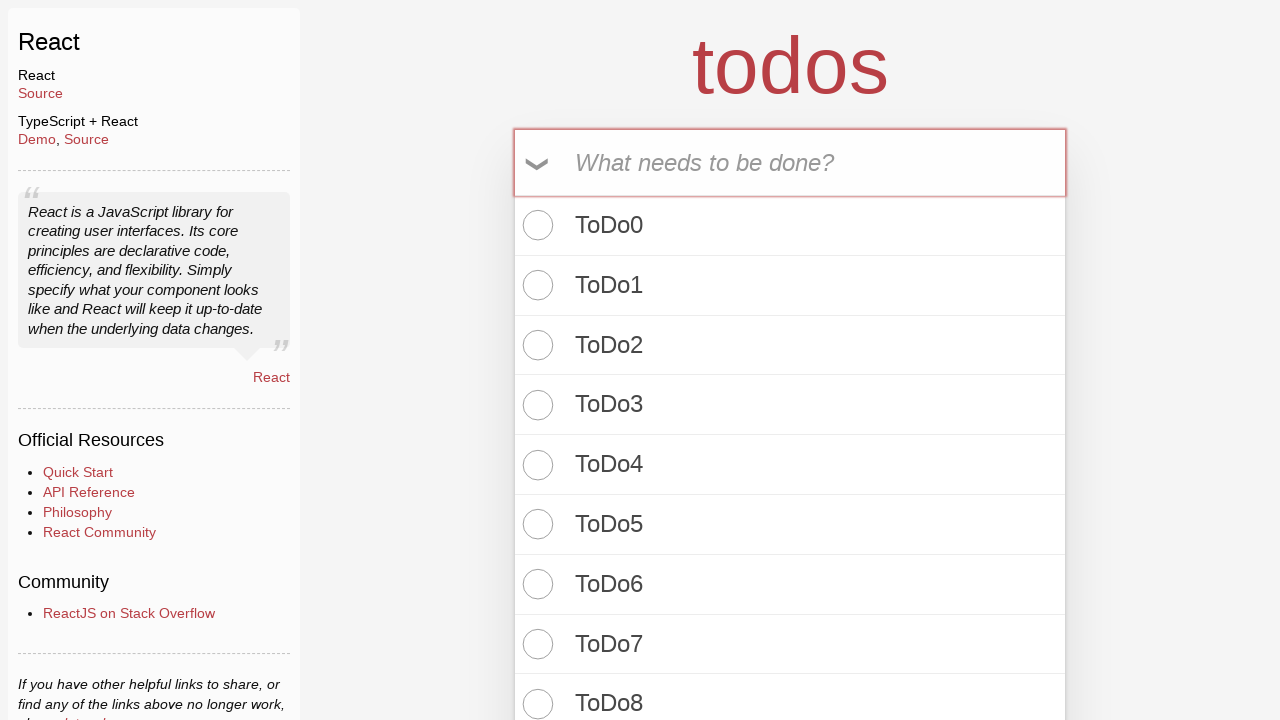

Filled new todo input with 'ToDo77' on input.new-todo
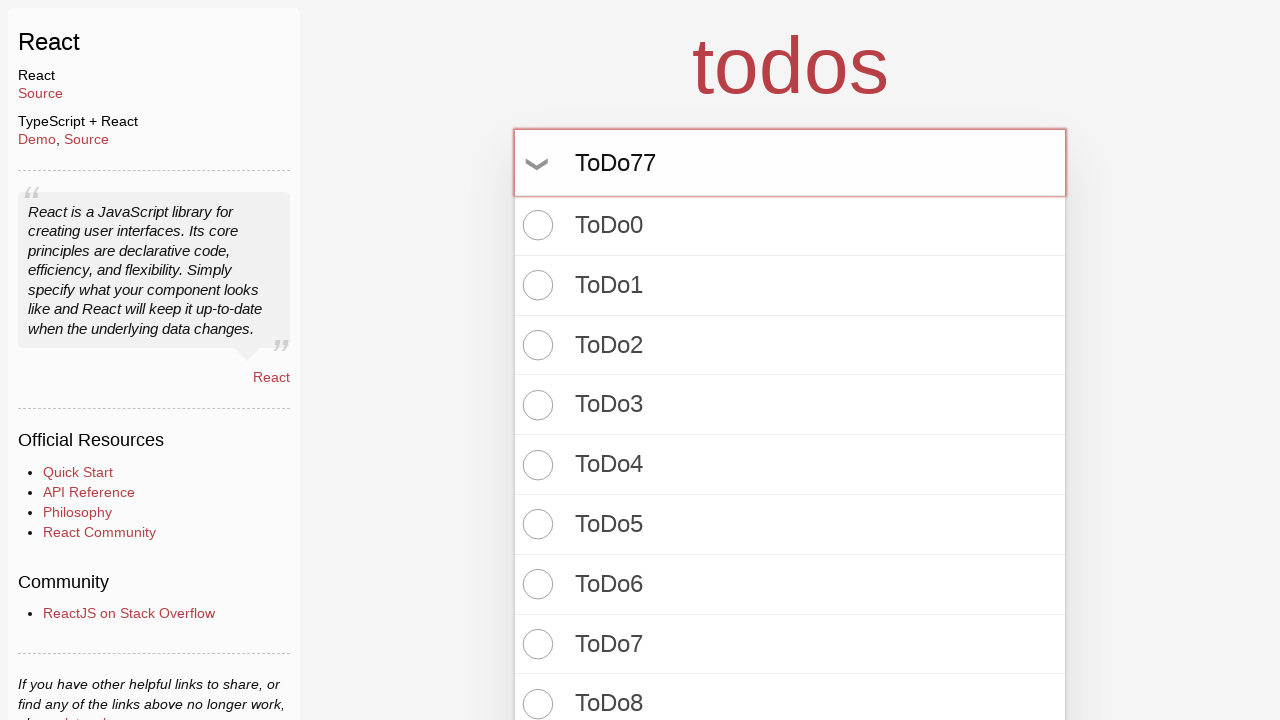

Pressed Enter to create todo item 78 on input.new-todo
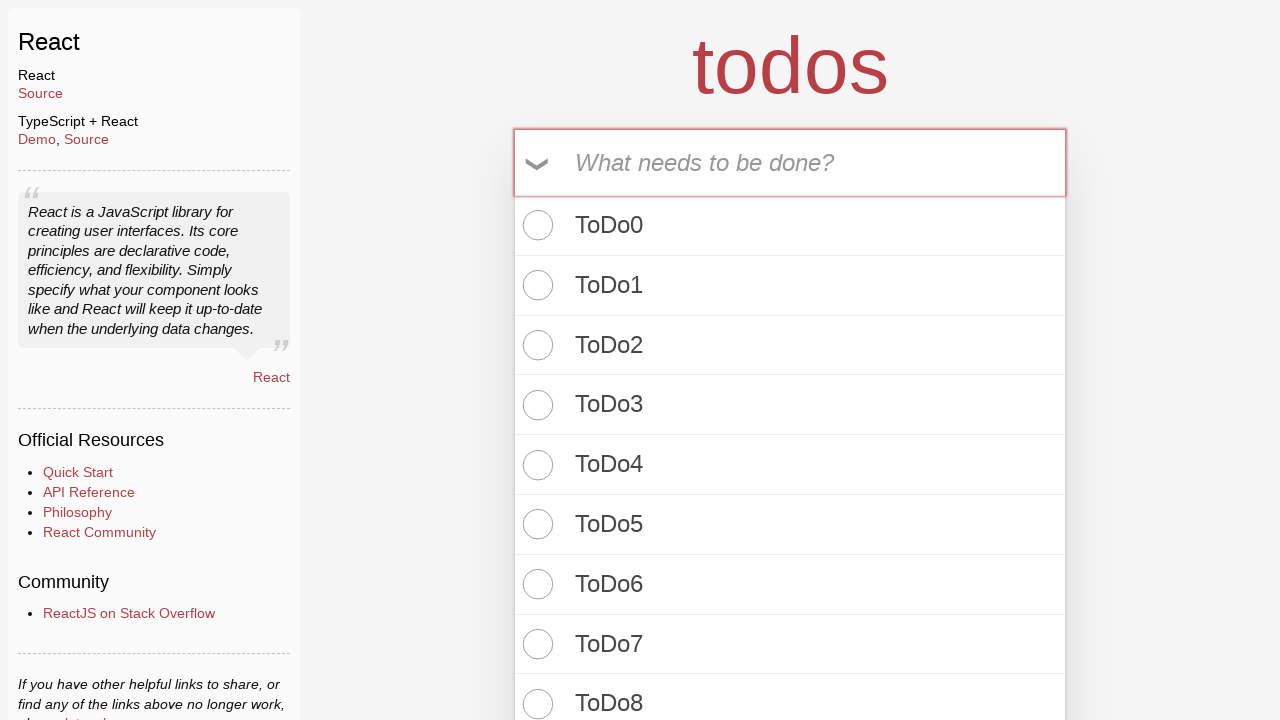

Filled new todo input with 'ToDo78' on input.new-todo
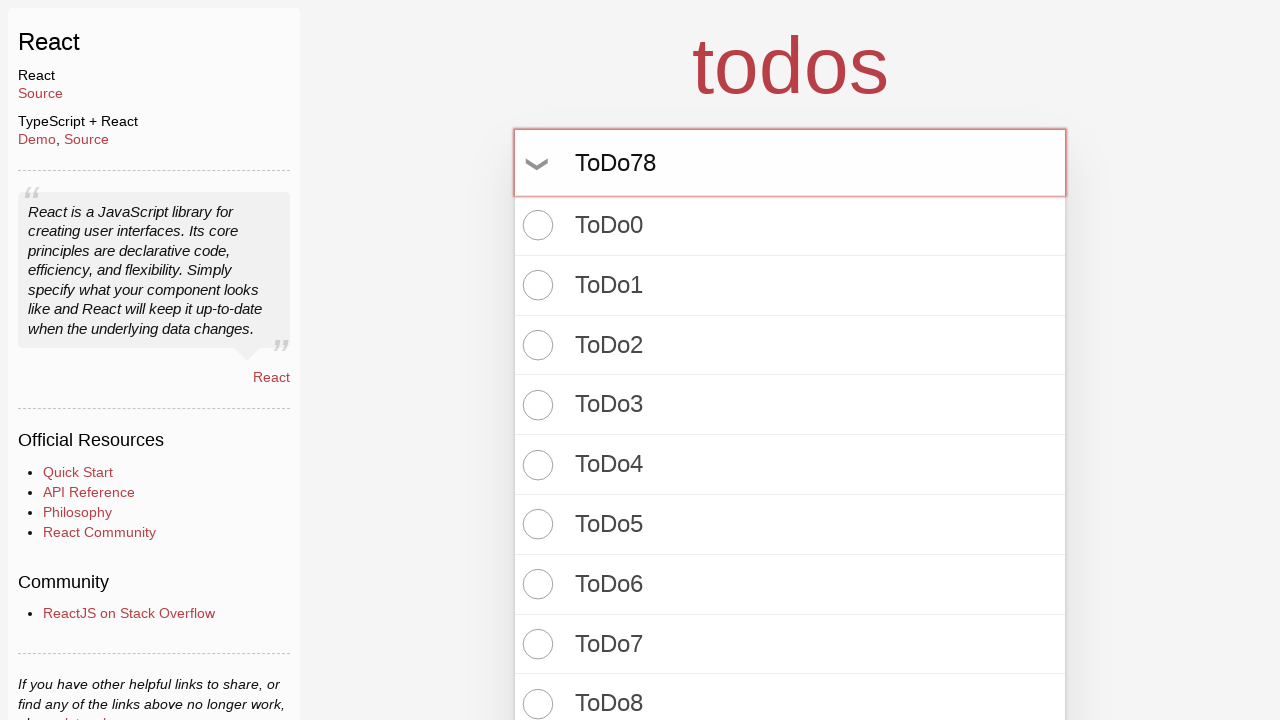

Pressed Enter to create todo item 79 on input.new-todo
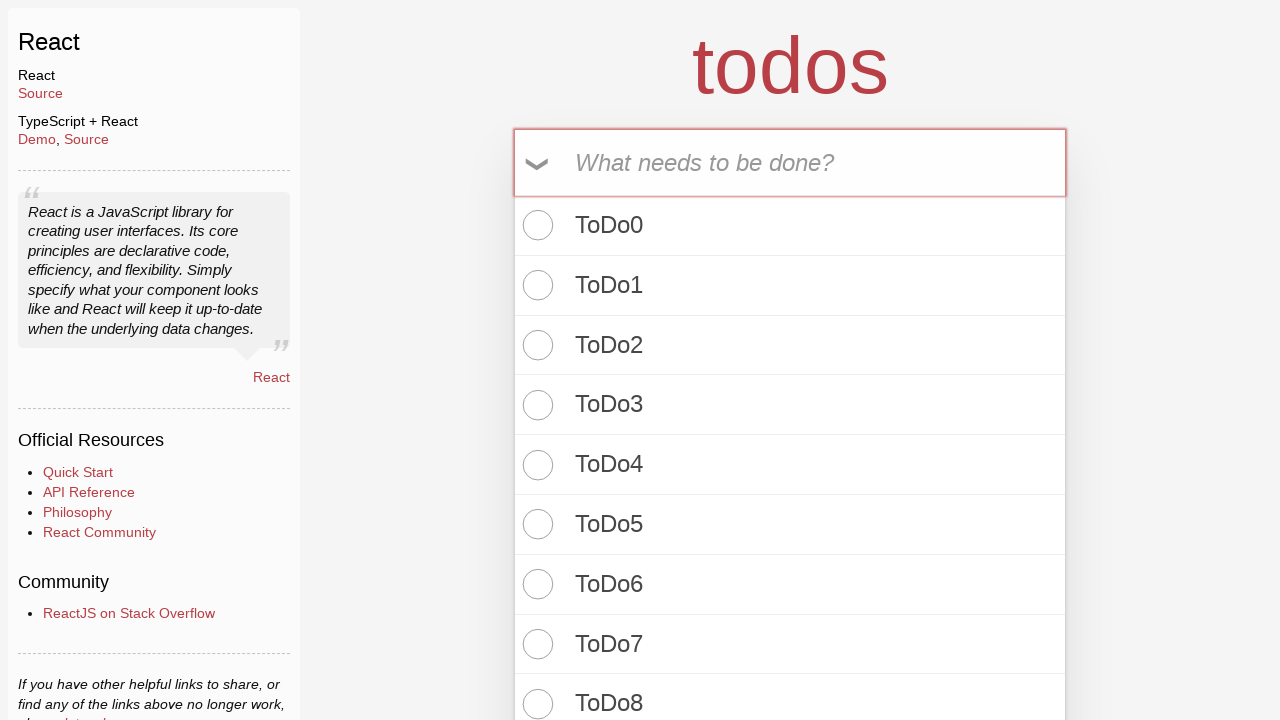

Filled new todo input with 'ToDo79' on input.new-todo
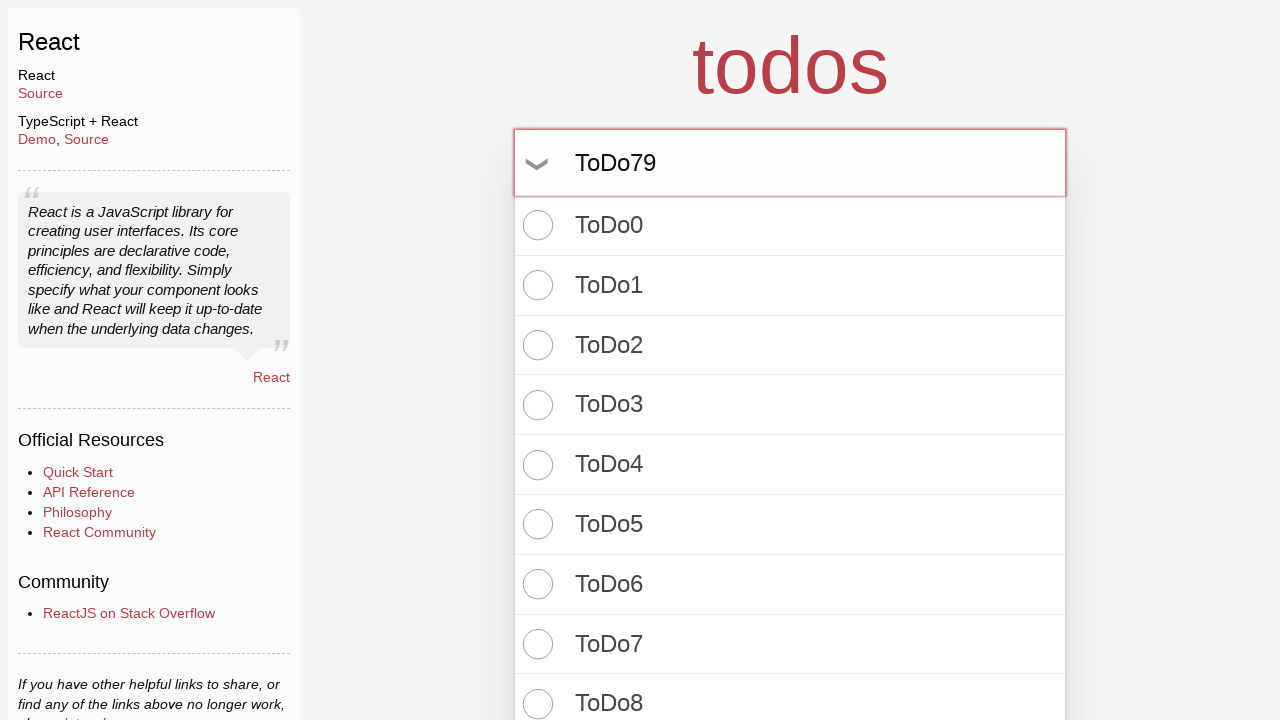

Pressed Enter to create todo item 80 on input.new-todo
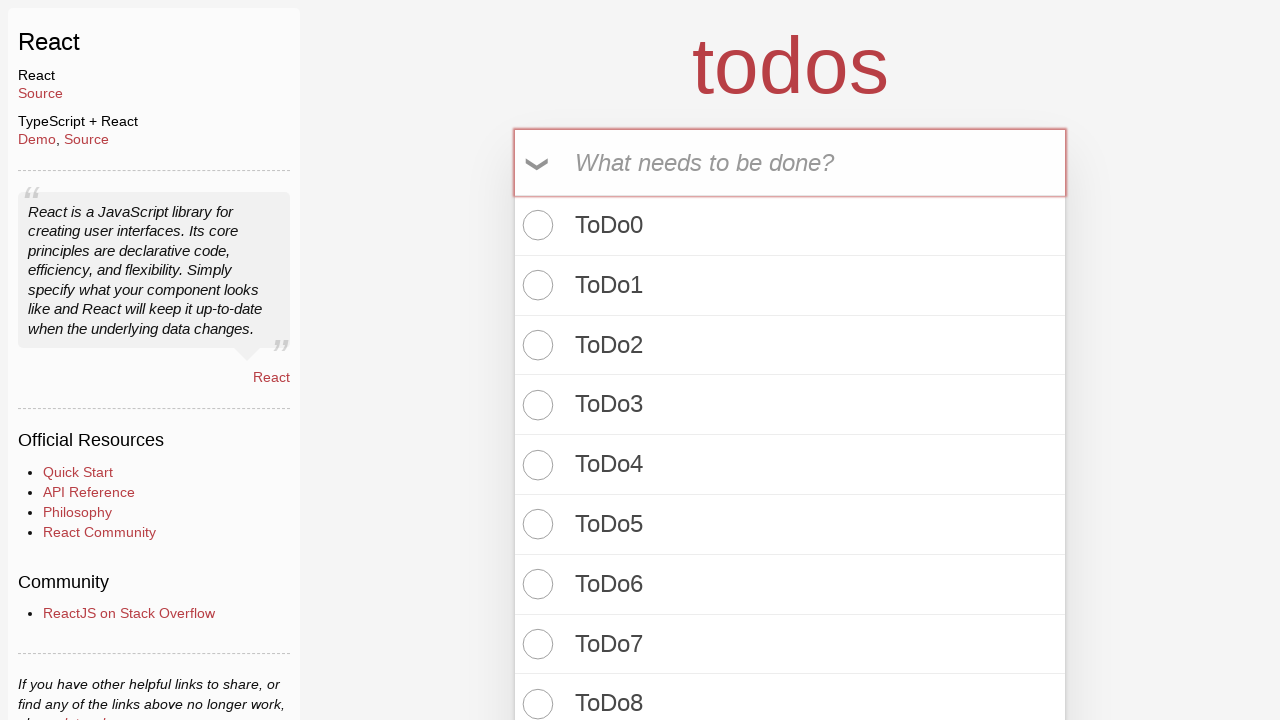

Filled new todo input with 'ToDo80' on input.new-todo
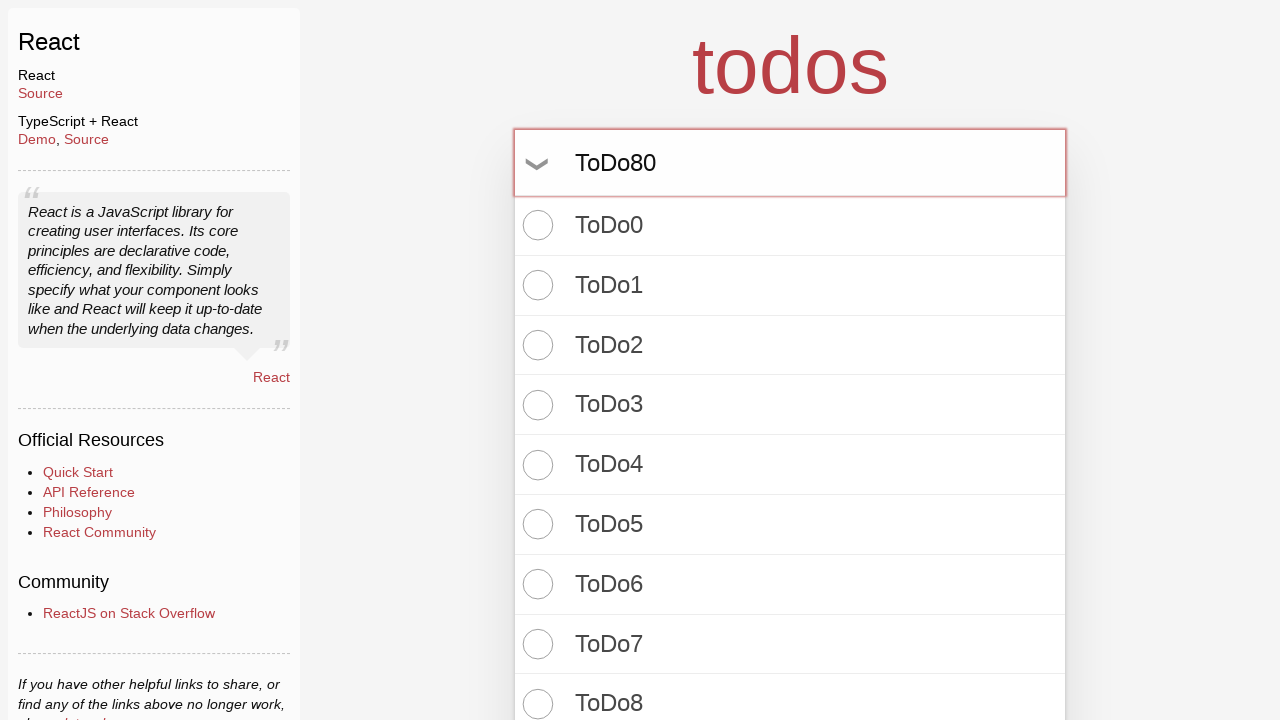

Pressed Enter to create todo item 81 on input.new-todo
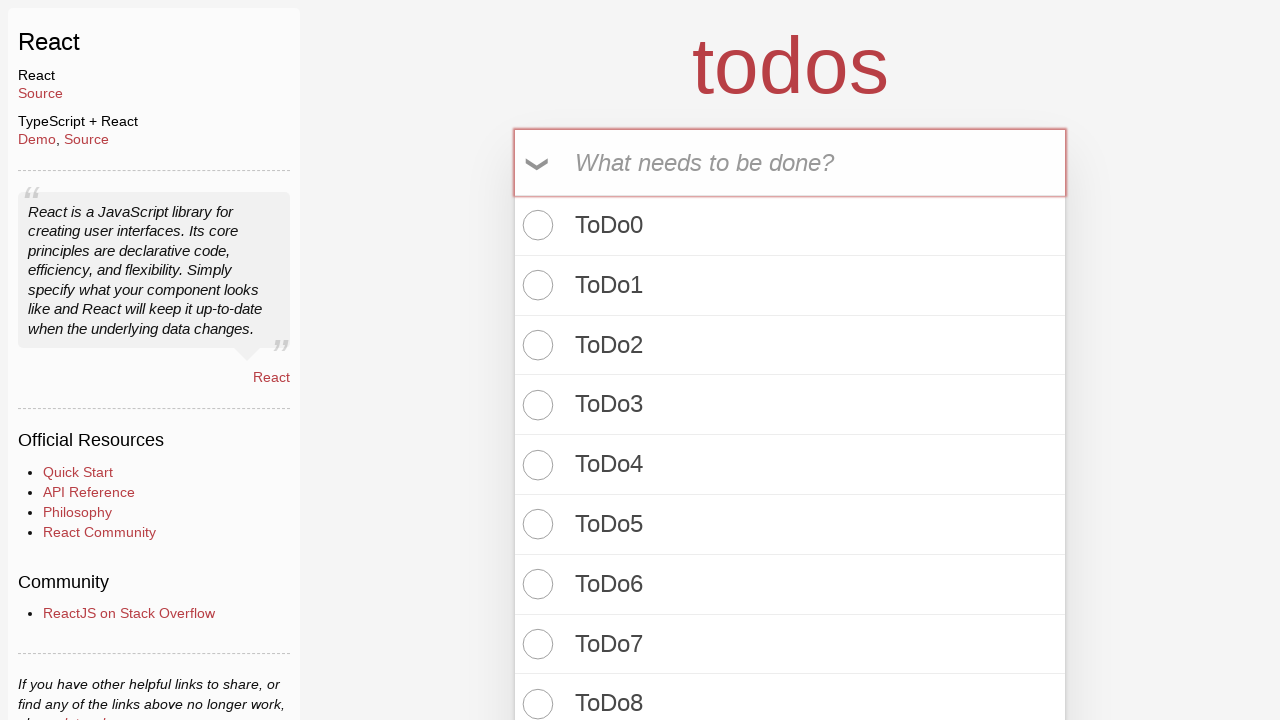

Filled new todo input with 'ToDo81' on input.new-todo
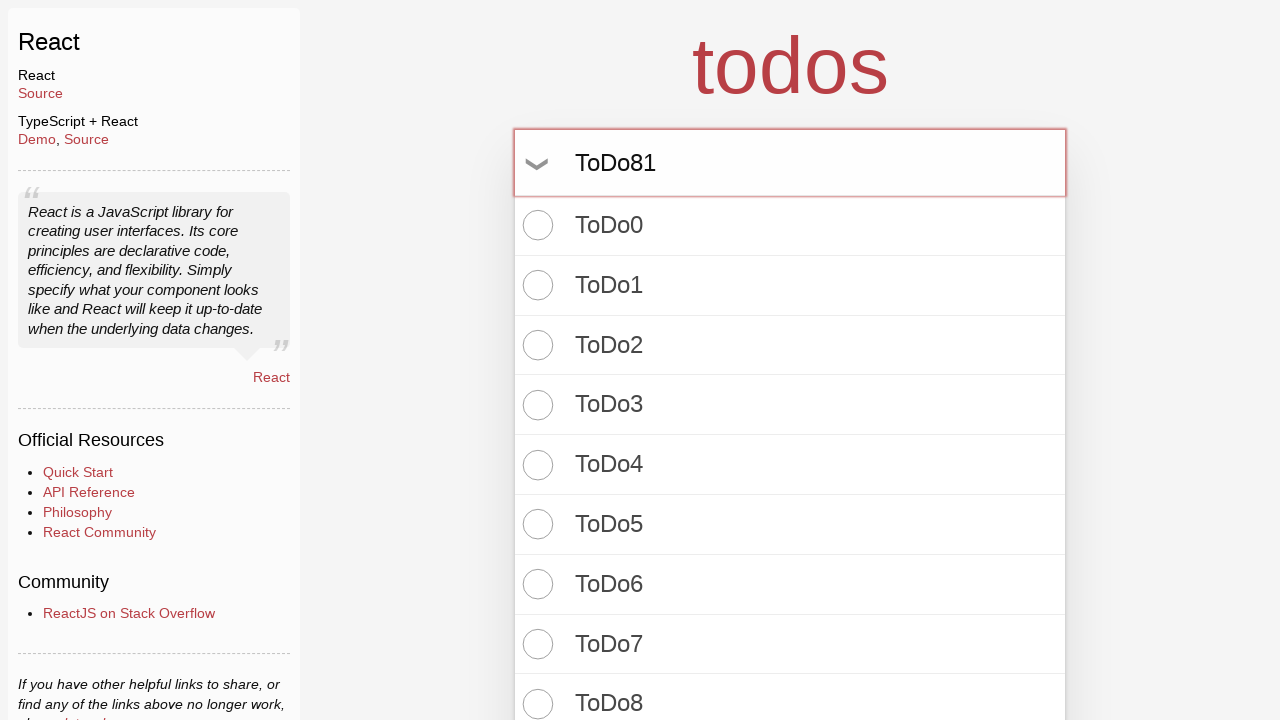

Pressed Enter to create todo item 82 on input.new-todo
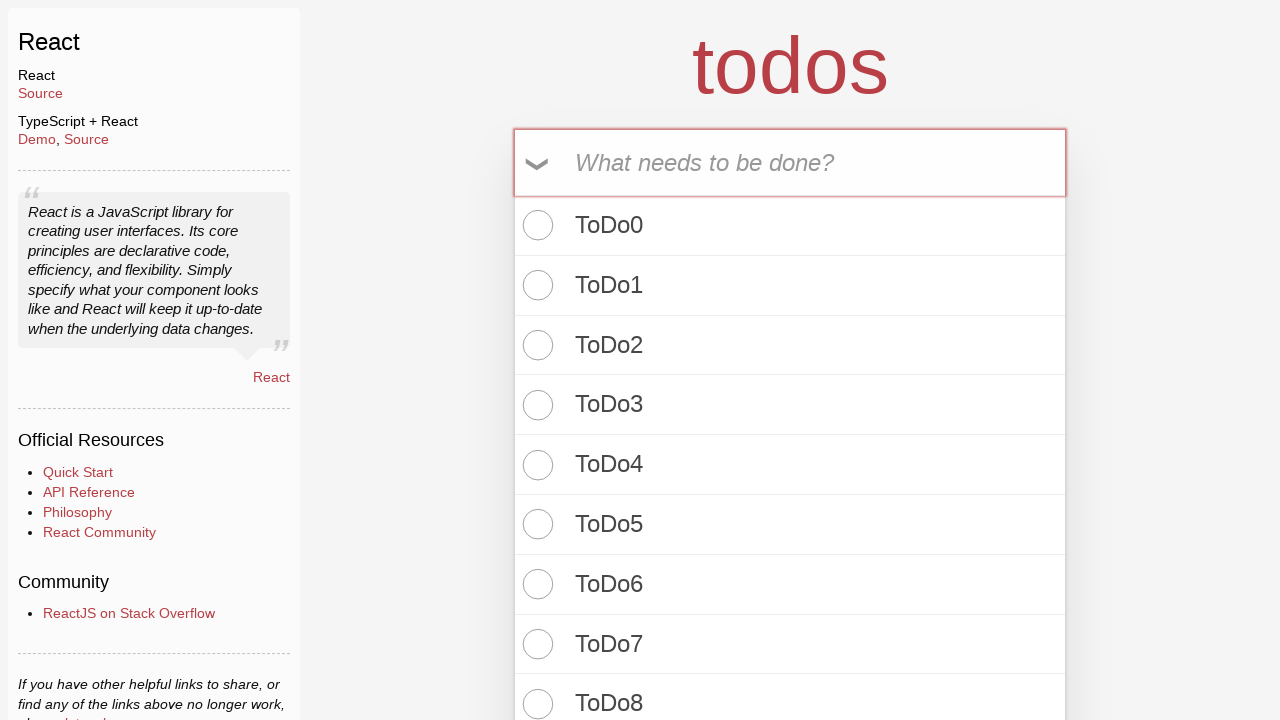

Filled new todo input with 'ToDo82' on input.new-todo
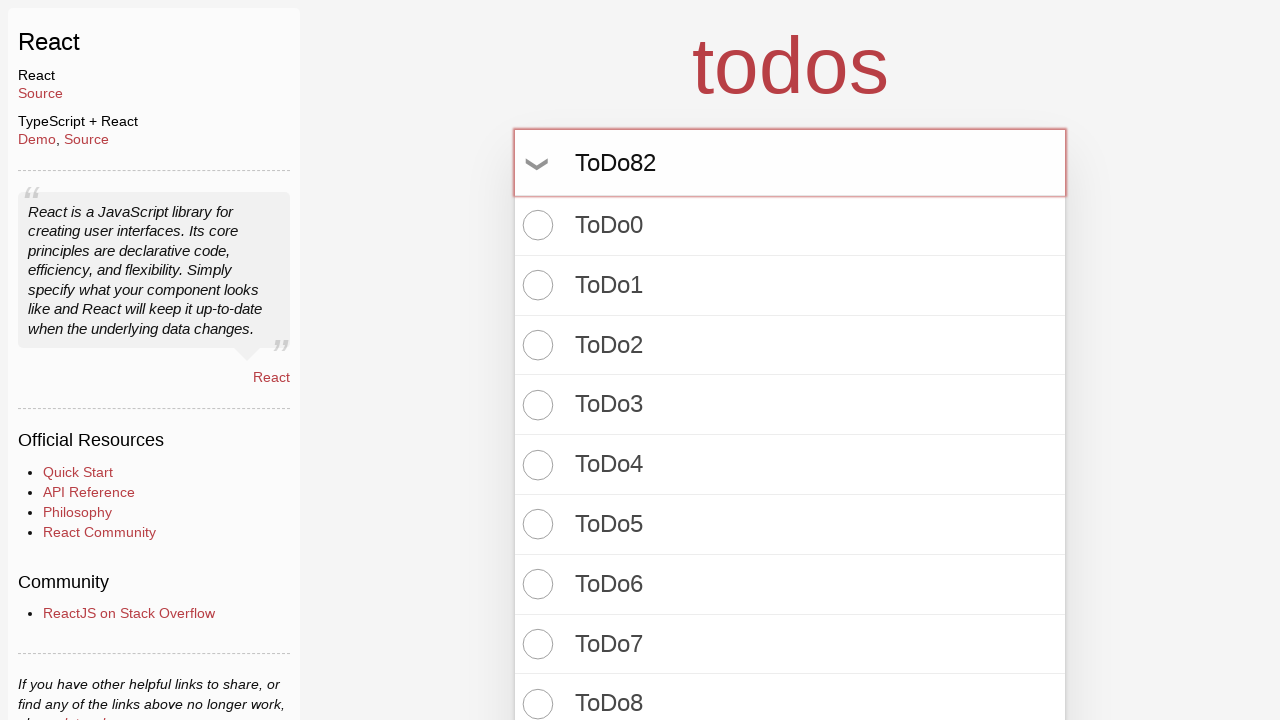

Pressed Enter to create todo item 83 on input.new-todo
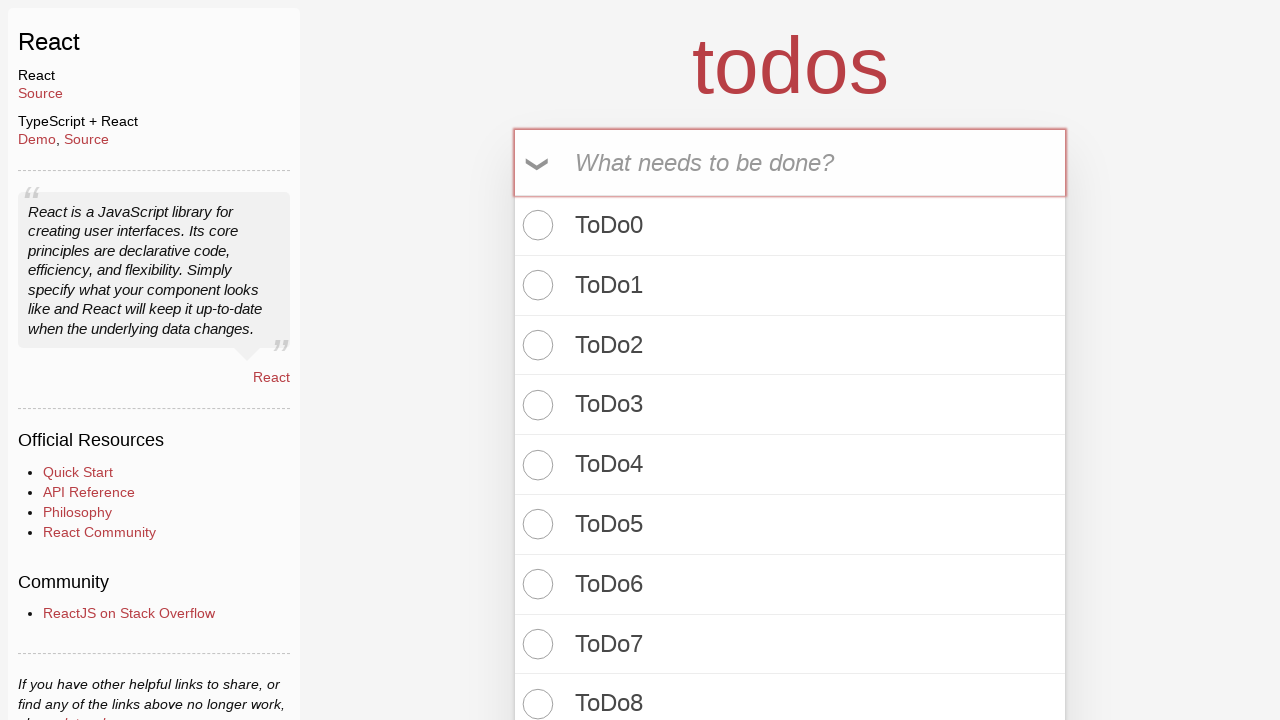

Filled new todo input with 'ToDo83' on input.new-todo
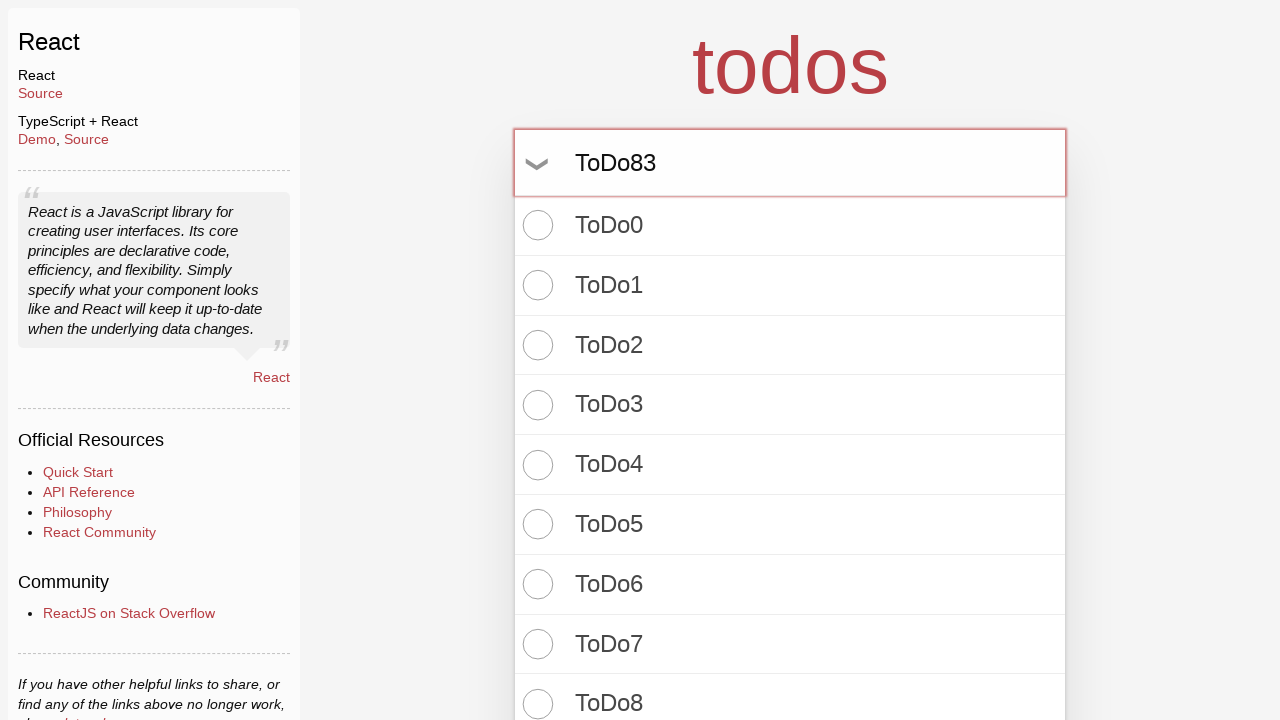

Pressed Enter to create todo item 84 on input.new-todo
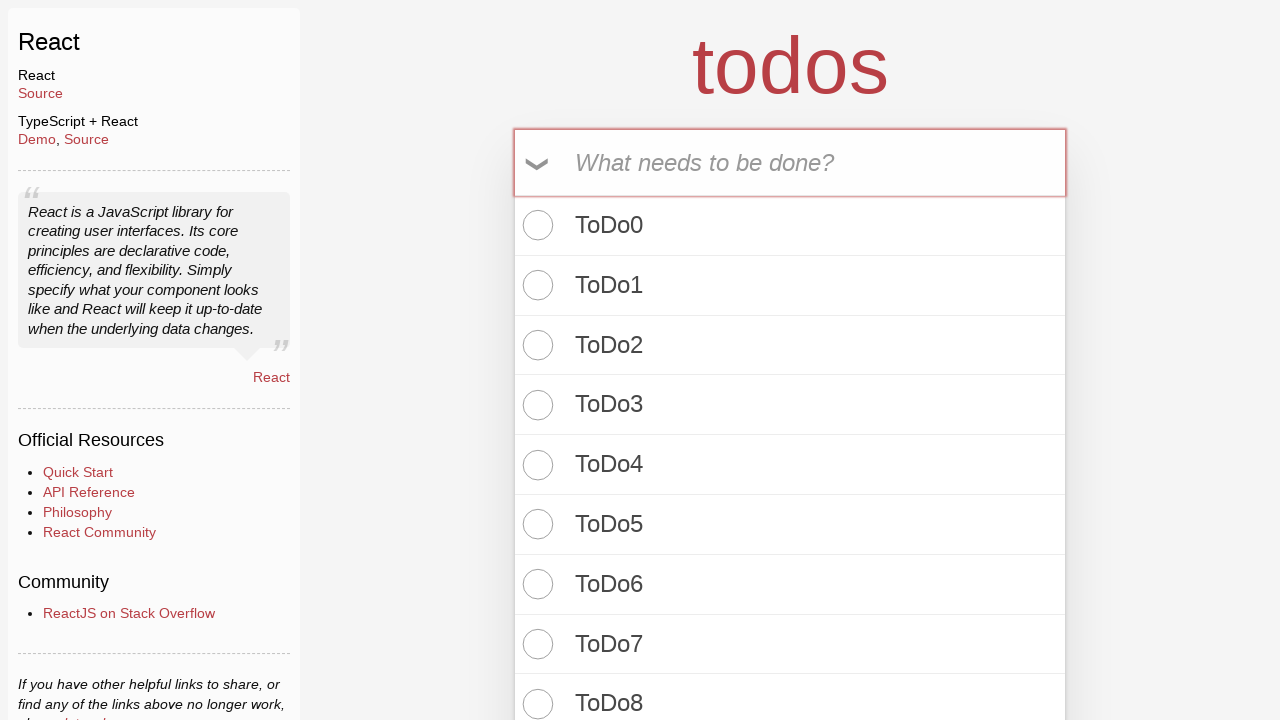

Filled new todo input with 'ToDo84' on input.new-todo
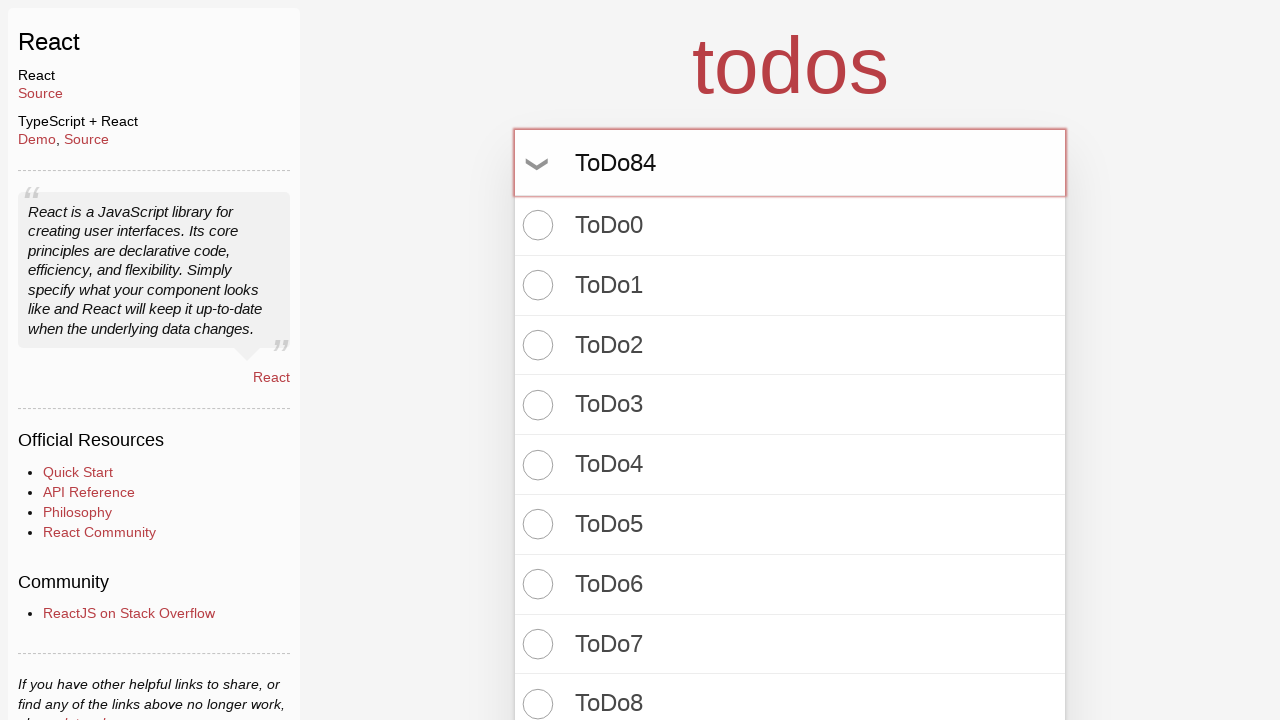

Pressed Enter to create todo item 85 on input.new-todo
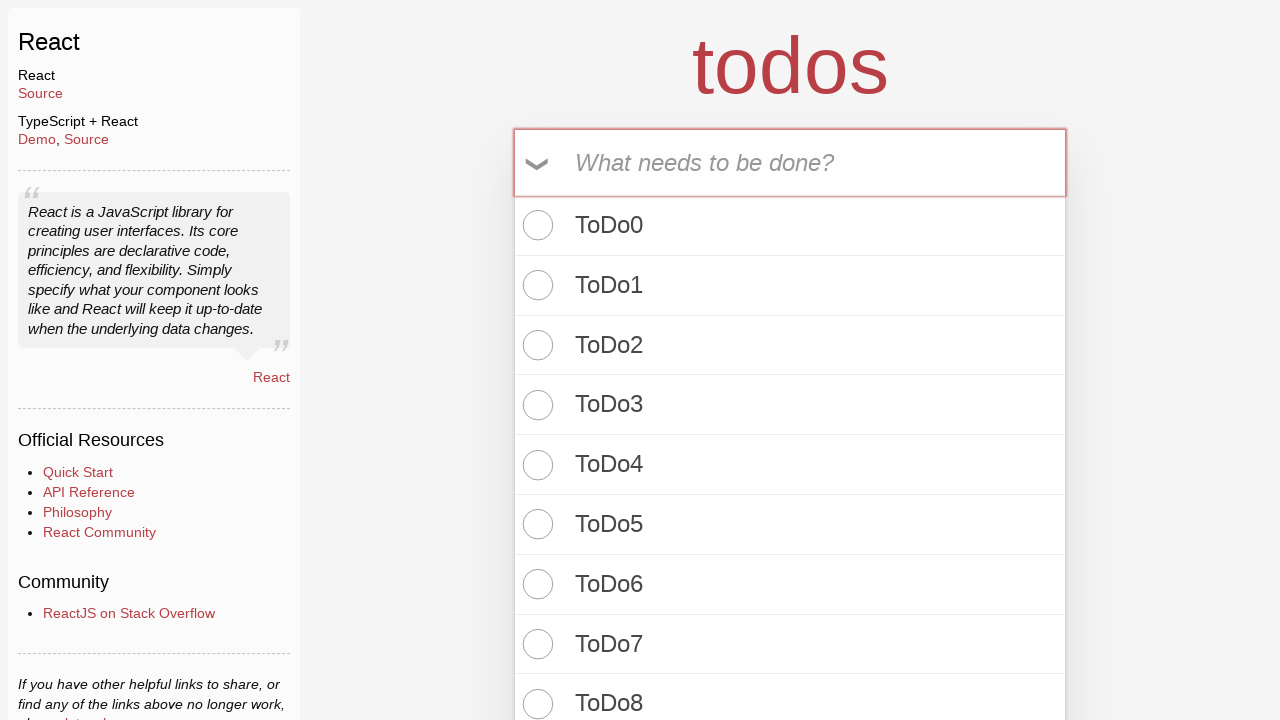

Filled new todo input with 'ToDo85' on input.new-todo
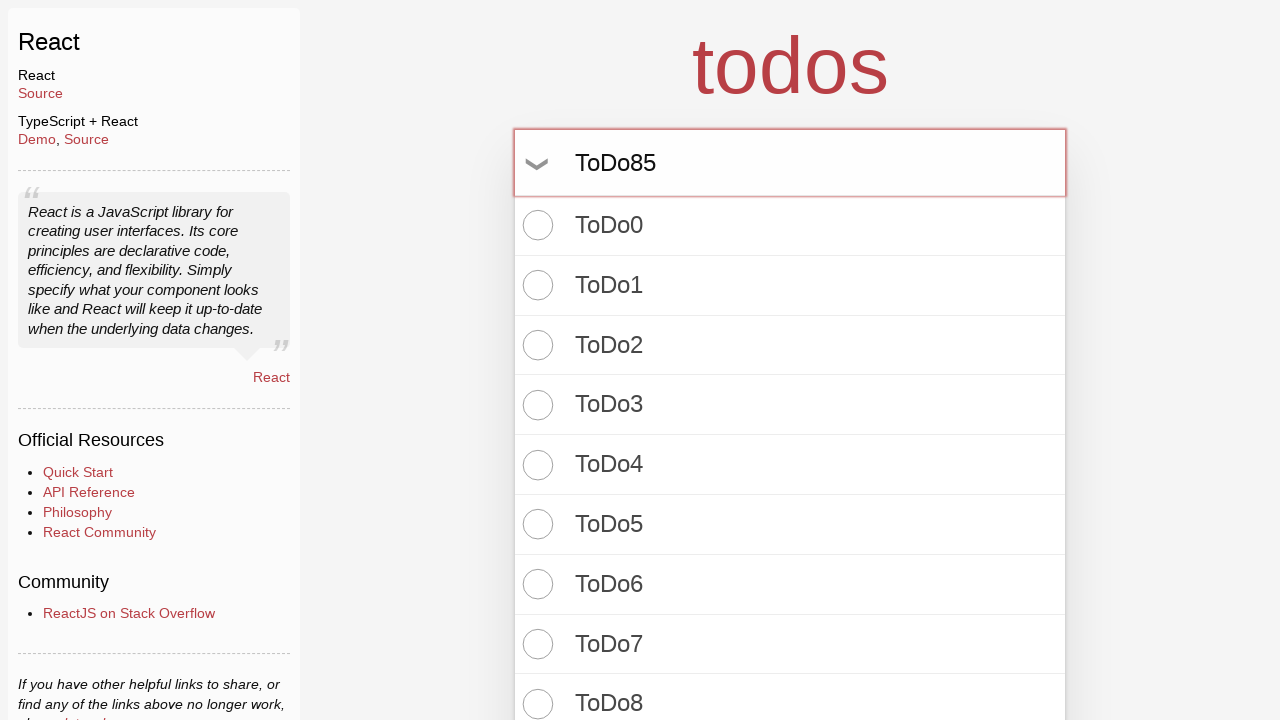

Pressed Enter to create todo item 86 on input.new-todo
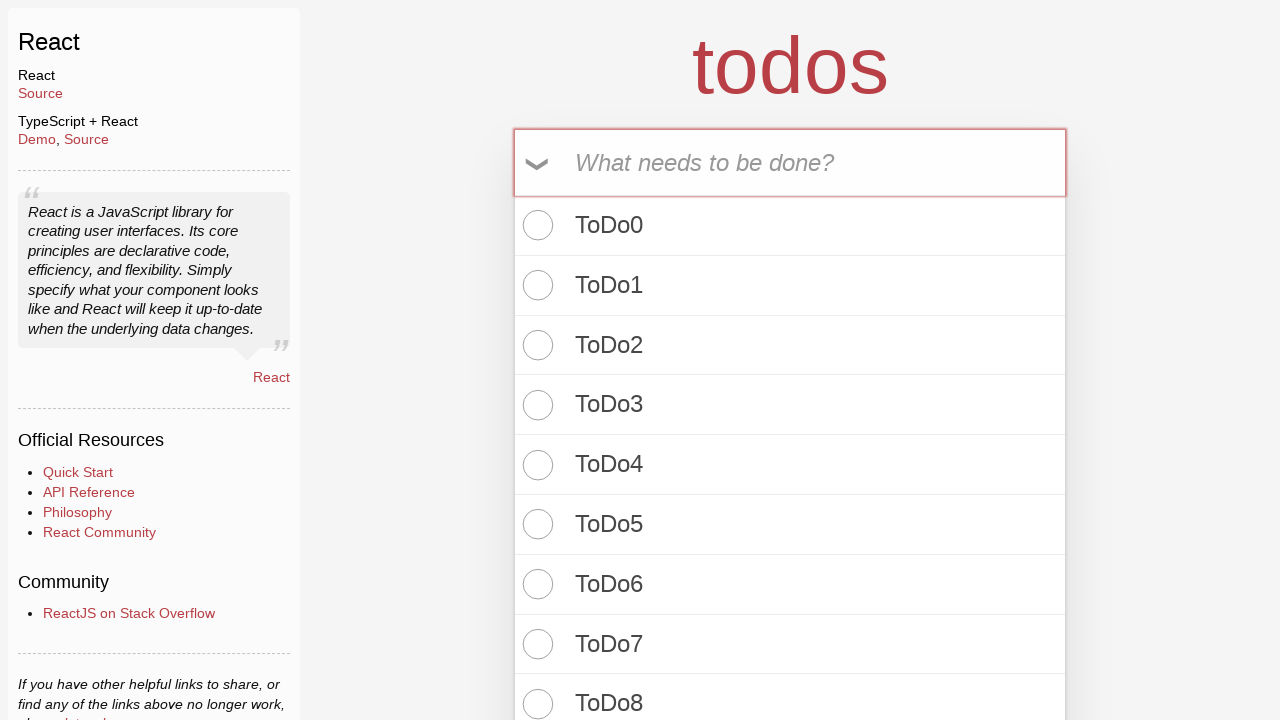

Filled new todo input with 'ToDo86' on input.new-todo
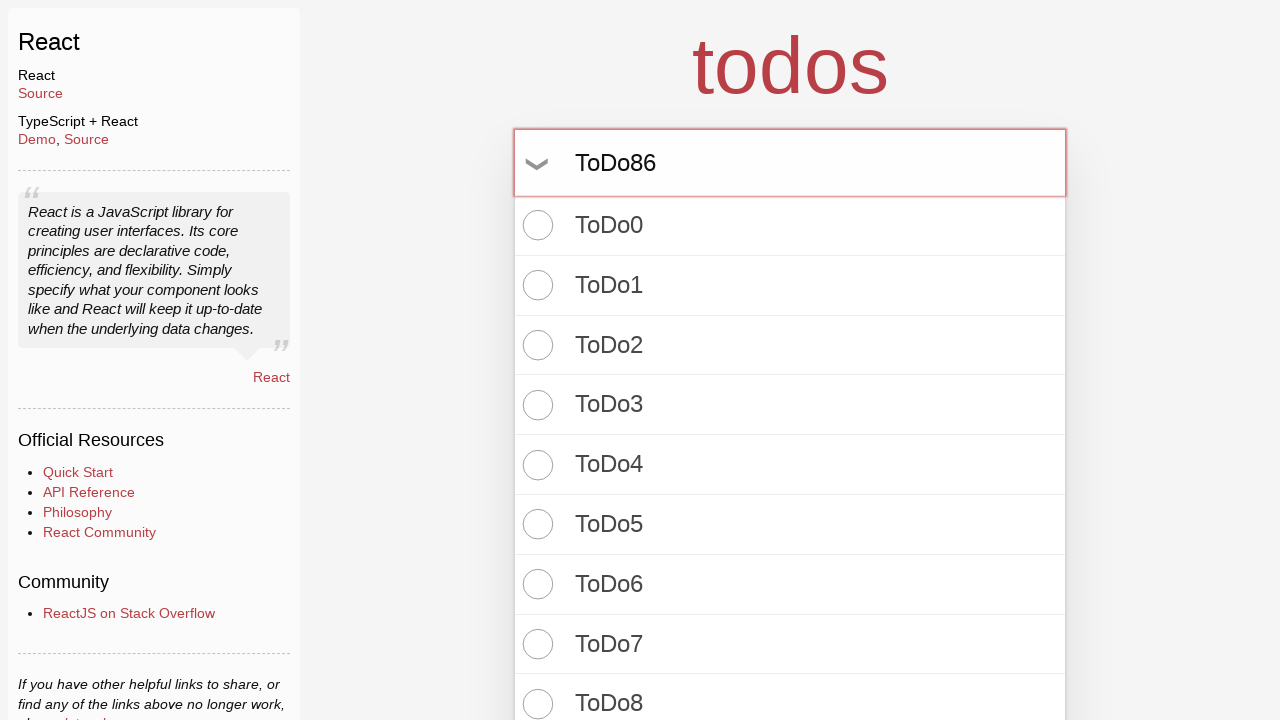

Pressed Enter to create todo item 87 on input.new-todo
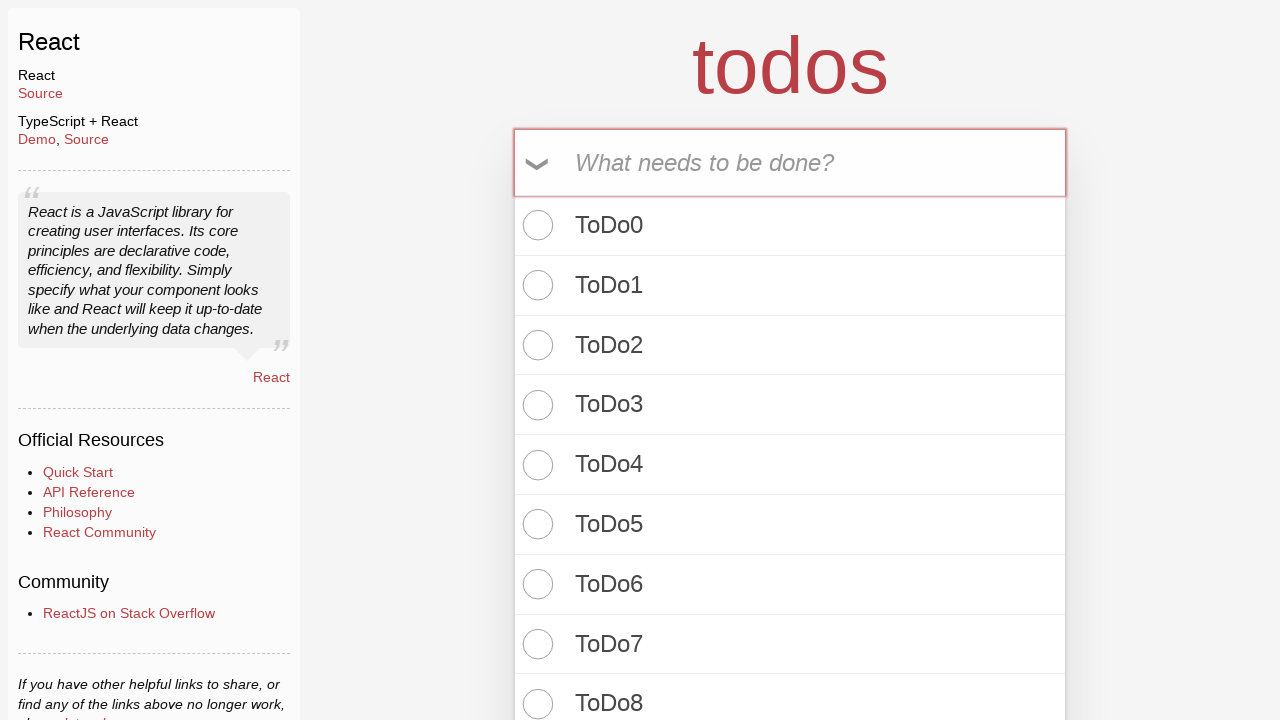

Filled new todo input with 'ToDo87' on input.new-todo
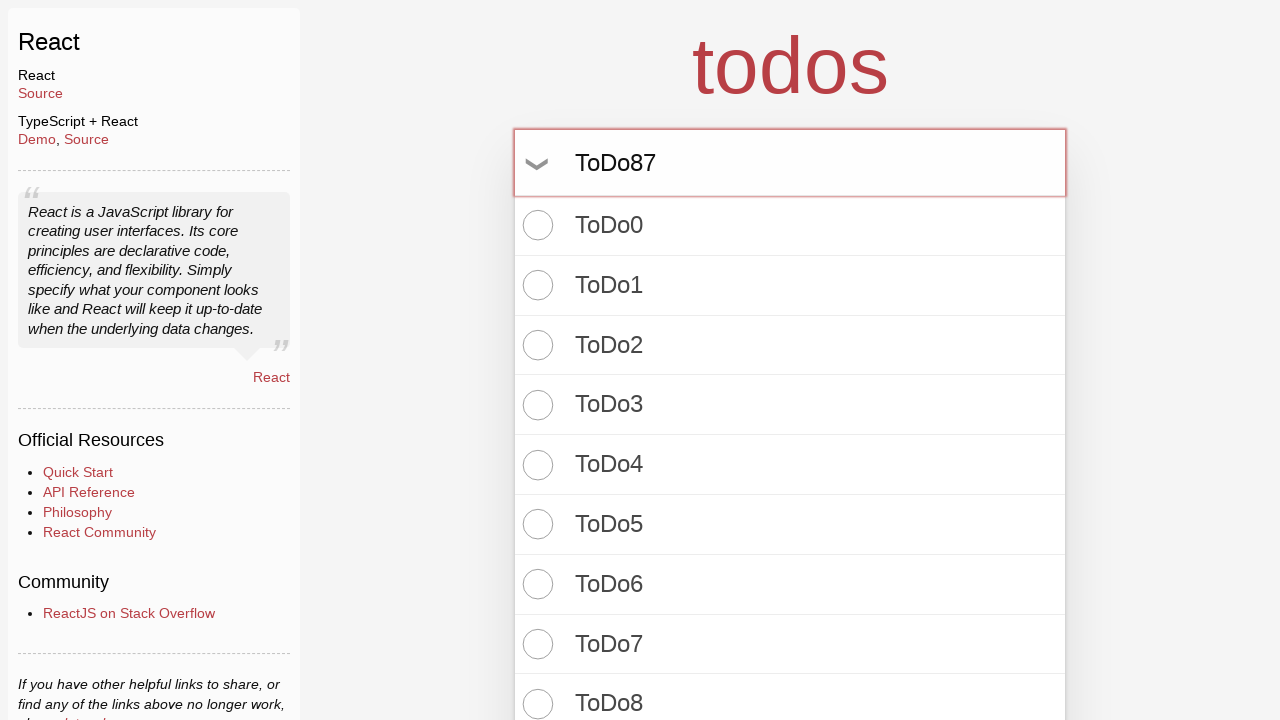

Pressed Enter to create todo item 88 on input.new-todo
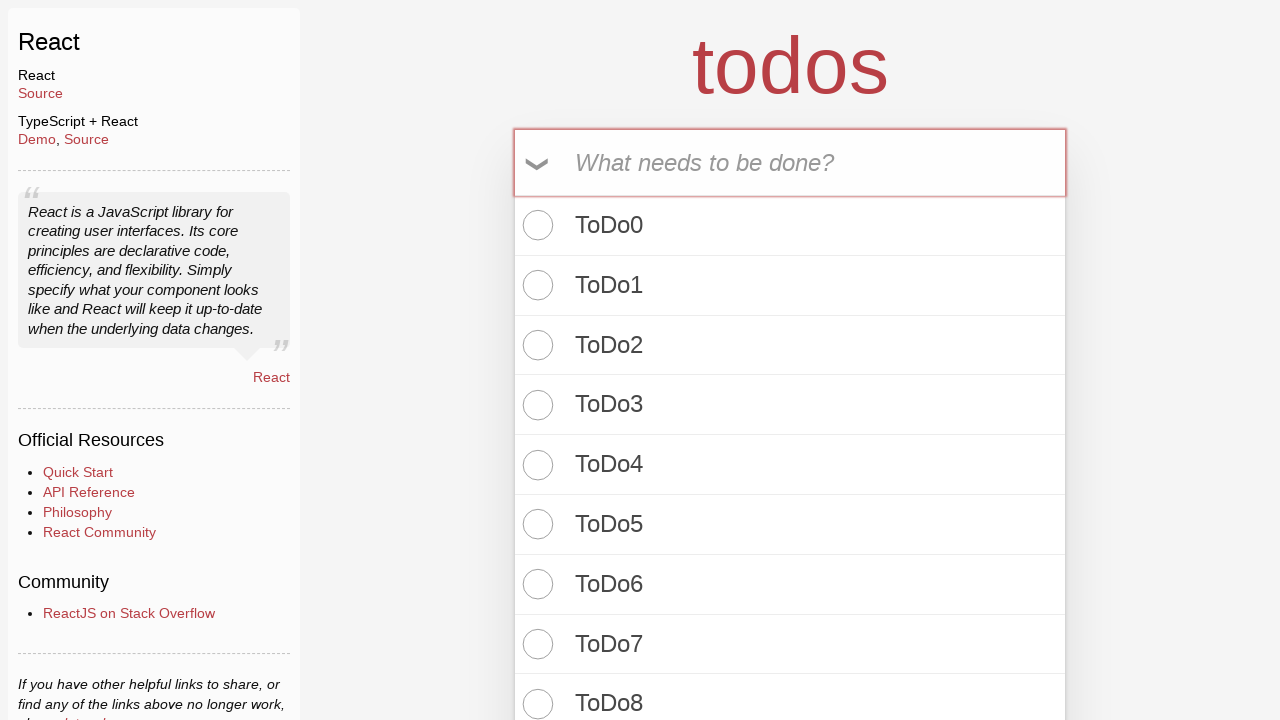

Filled new todo input with 'ToDo88' on input.new-todo
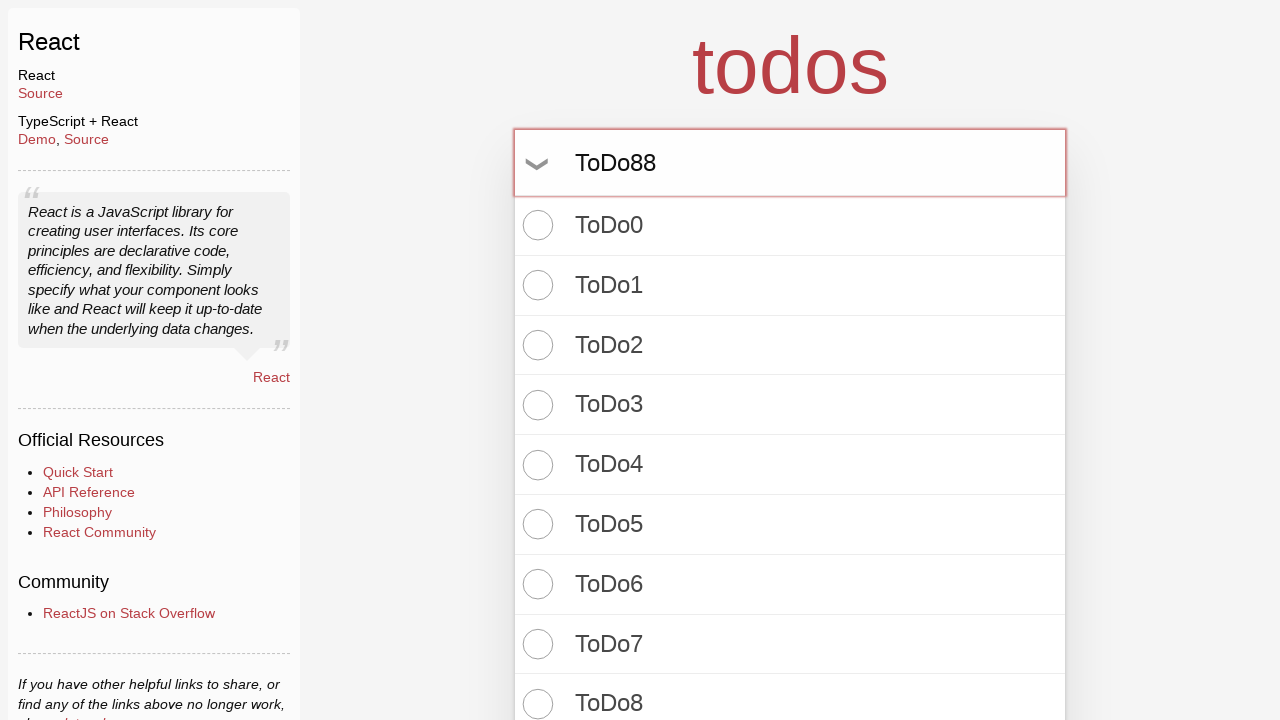

Pressed Enter to create todo item 89 on input.new-todo
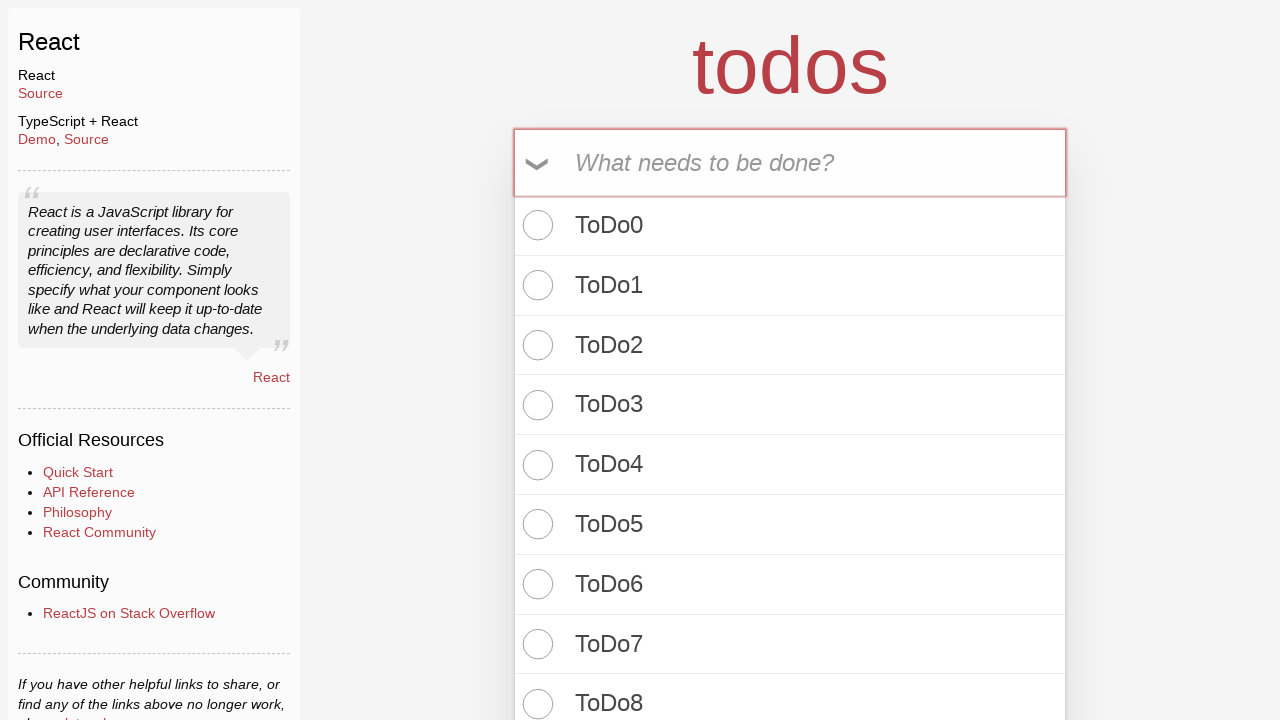

Filled new todo input with 'ToDo89' on input.new-todo
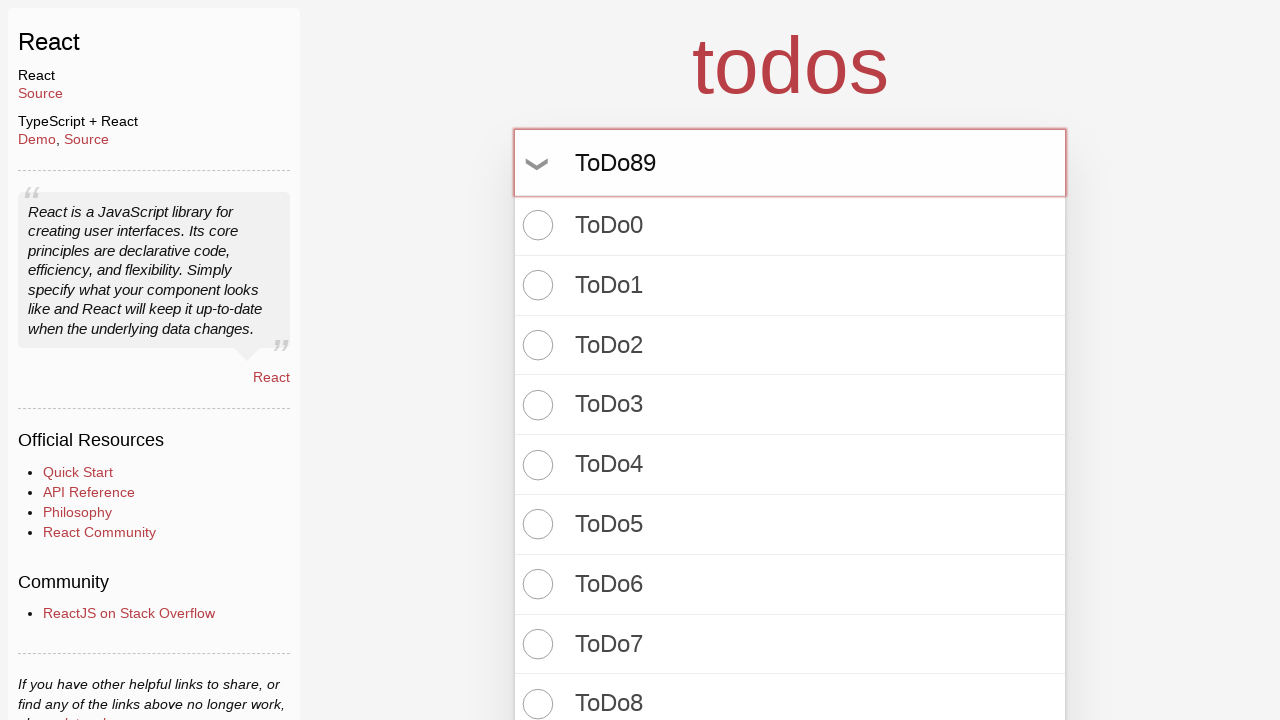

Pressed Enter to create todo item 90 on input.new-todo
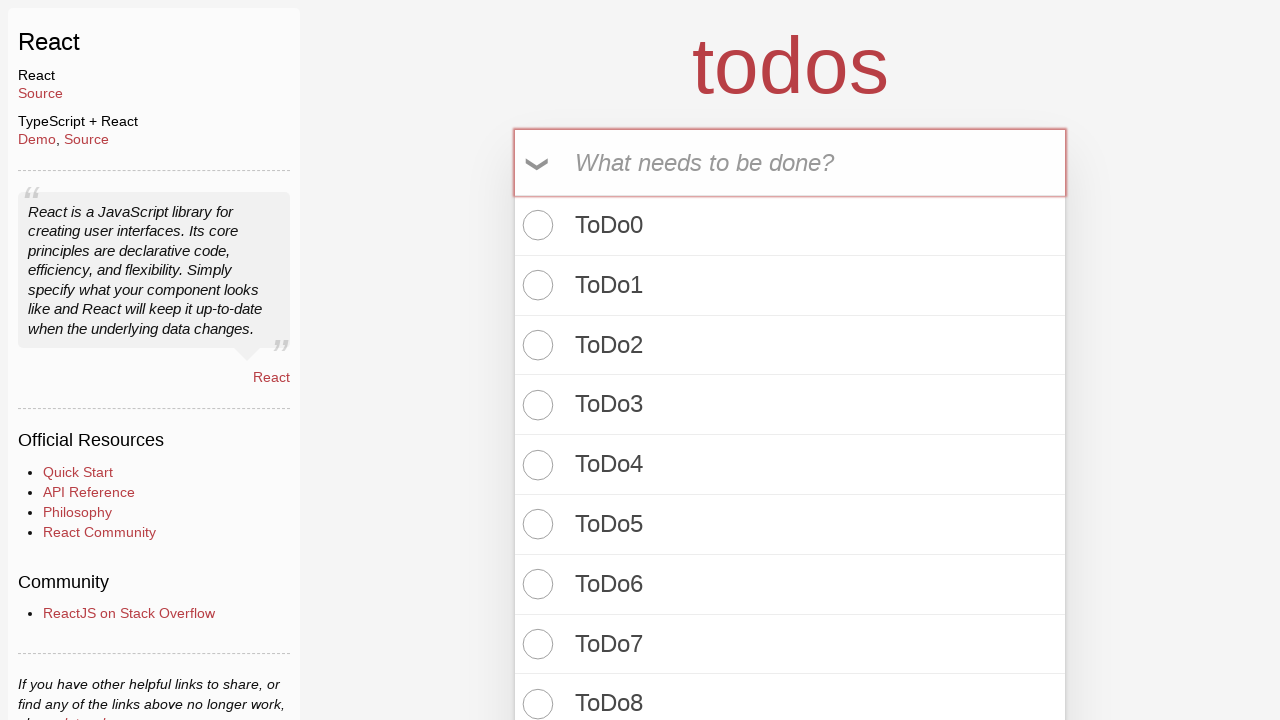

Filled new todo input with 'ToDo90' on input.new-todo
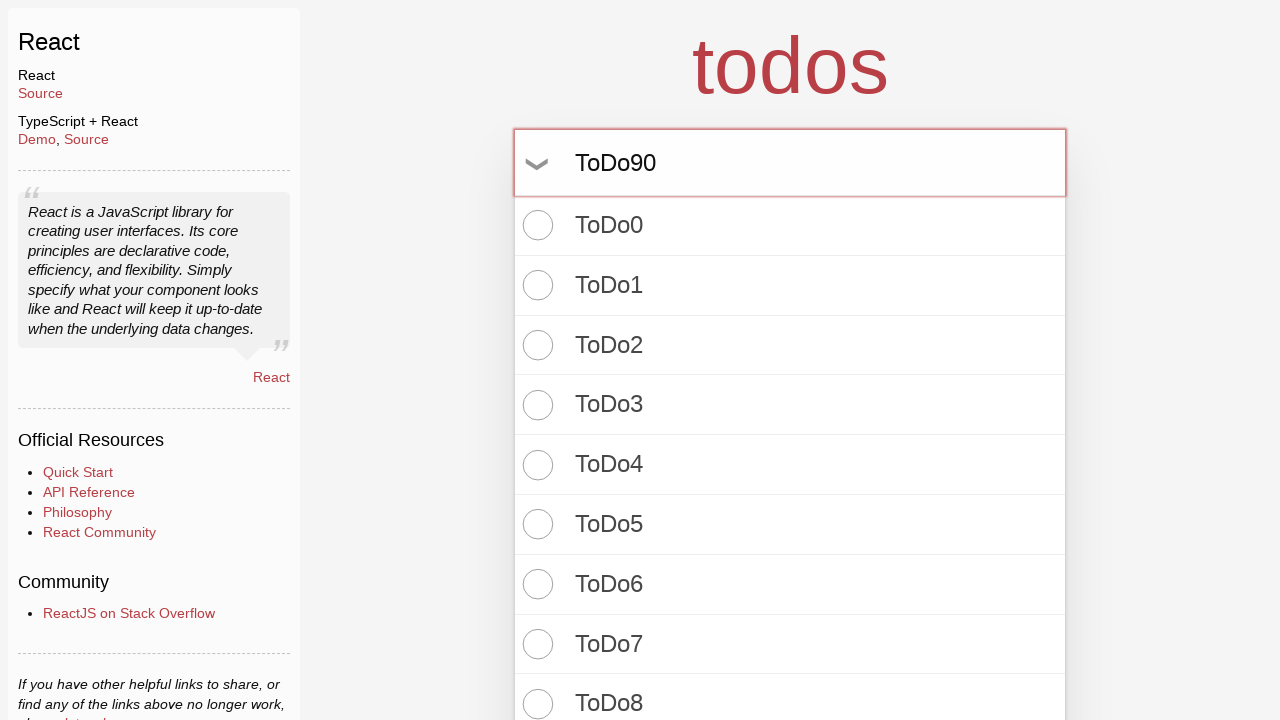

Pressed Enter to create todo item 91 on input.new-todo
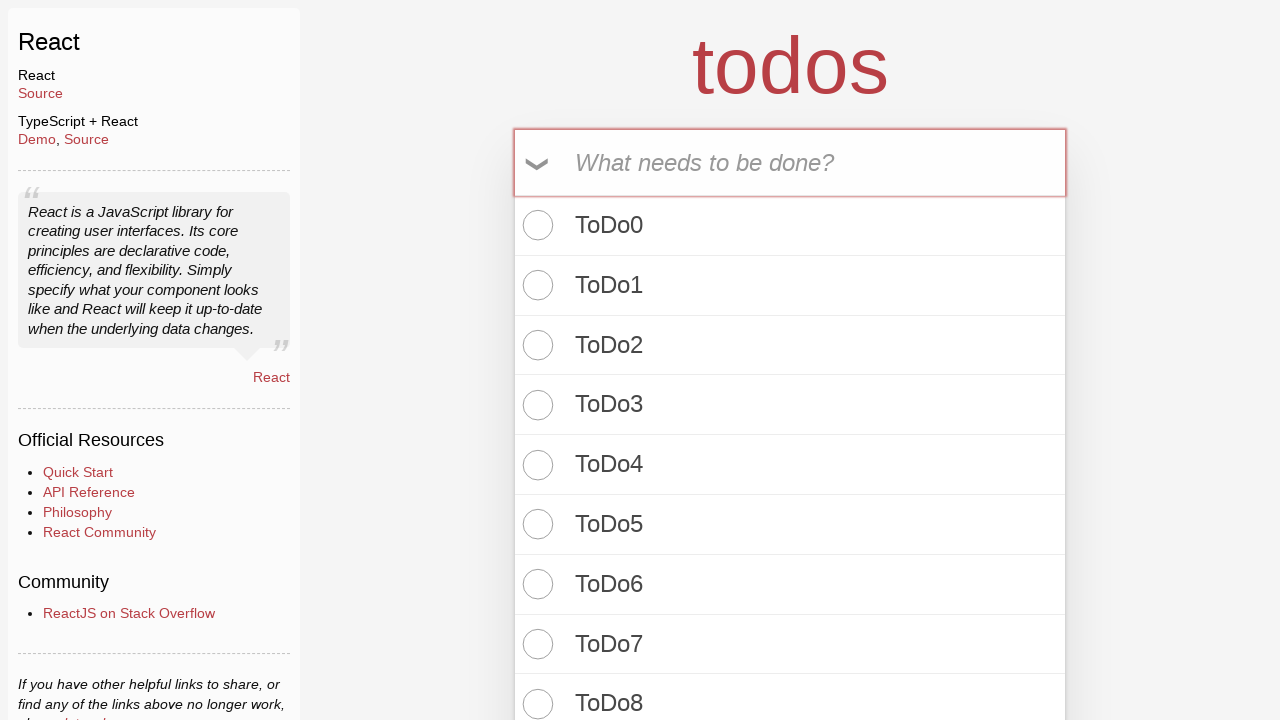

Filled new todo input with 'ToDo91' on input.new-todo
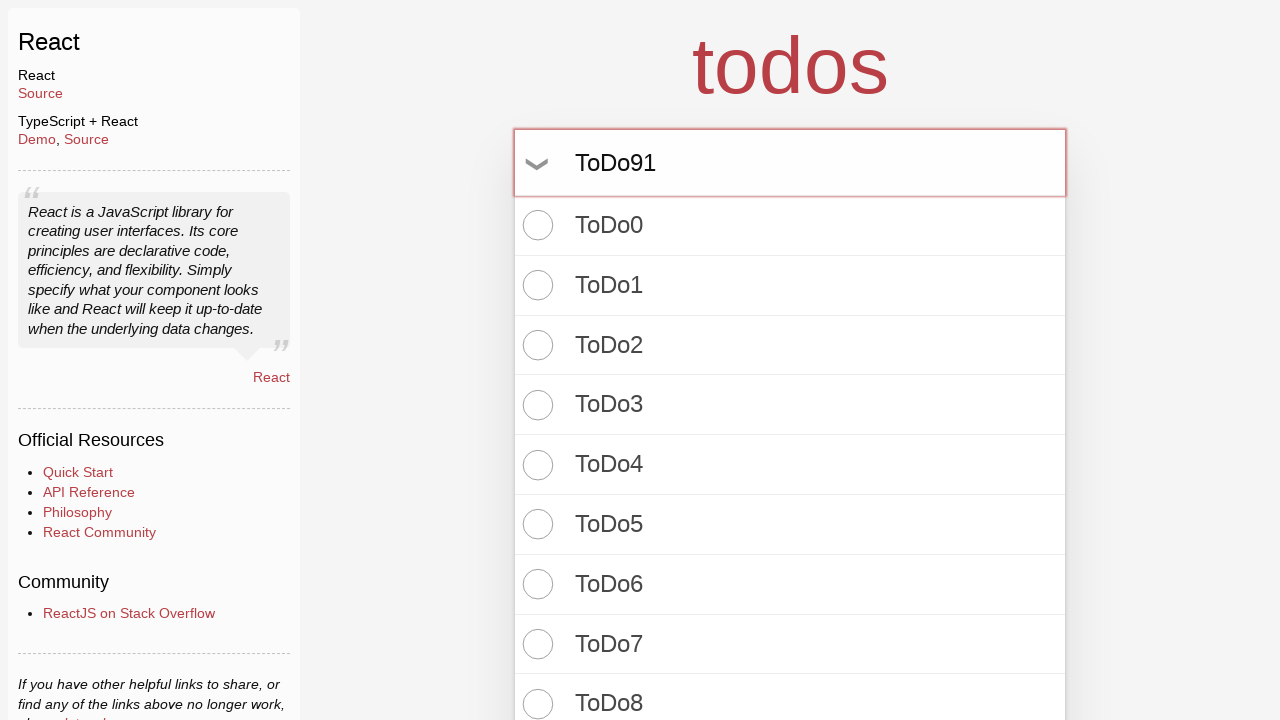

Pressed Enter to create todo item 92 on input.new-todo
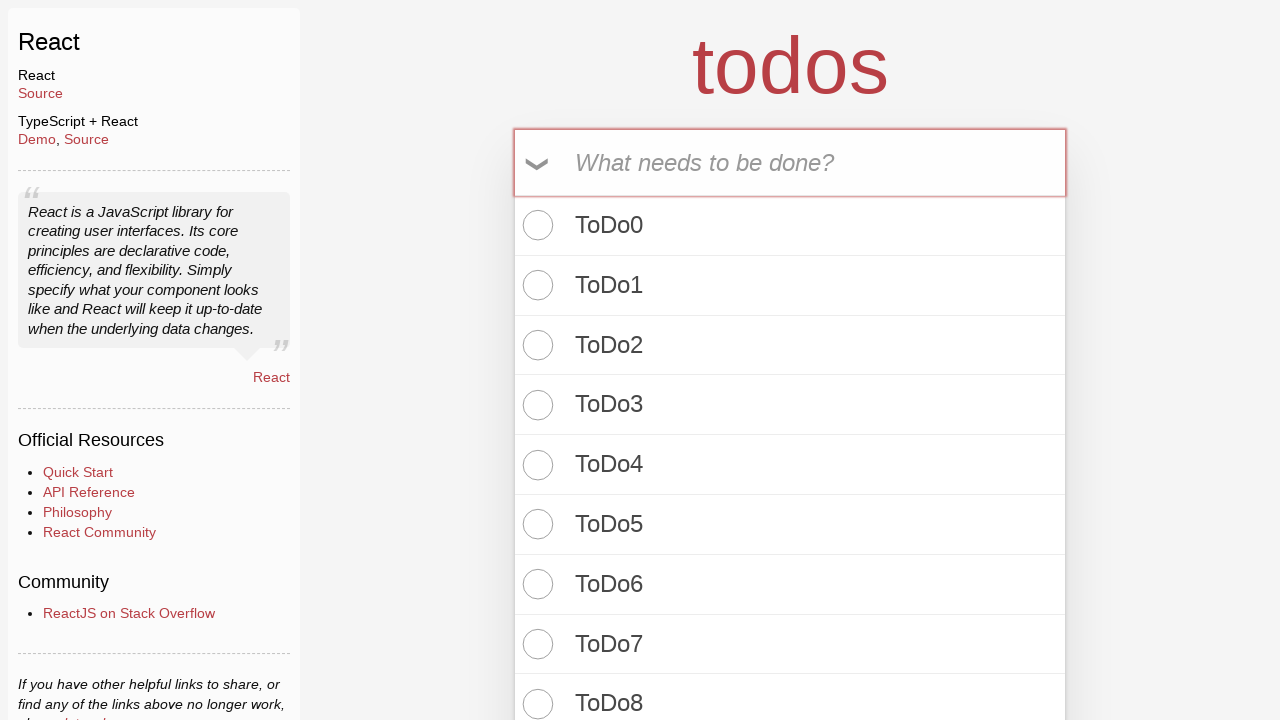

Filled new todo input with 'ToDo92' on input.new-todo
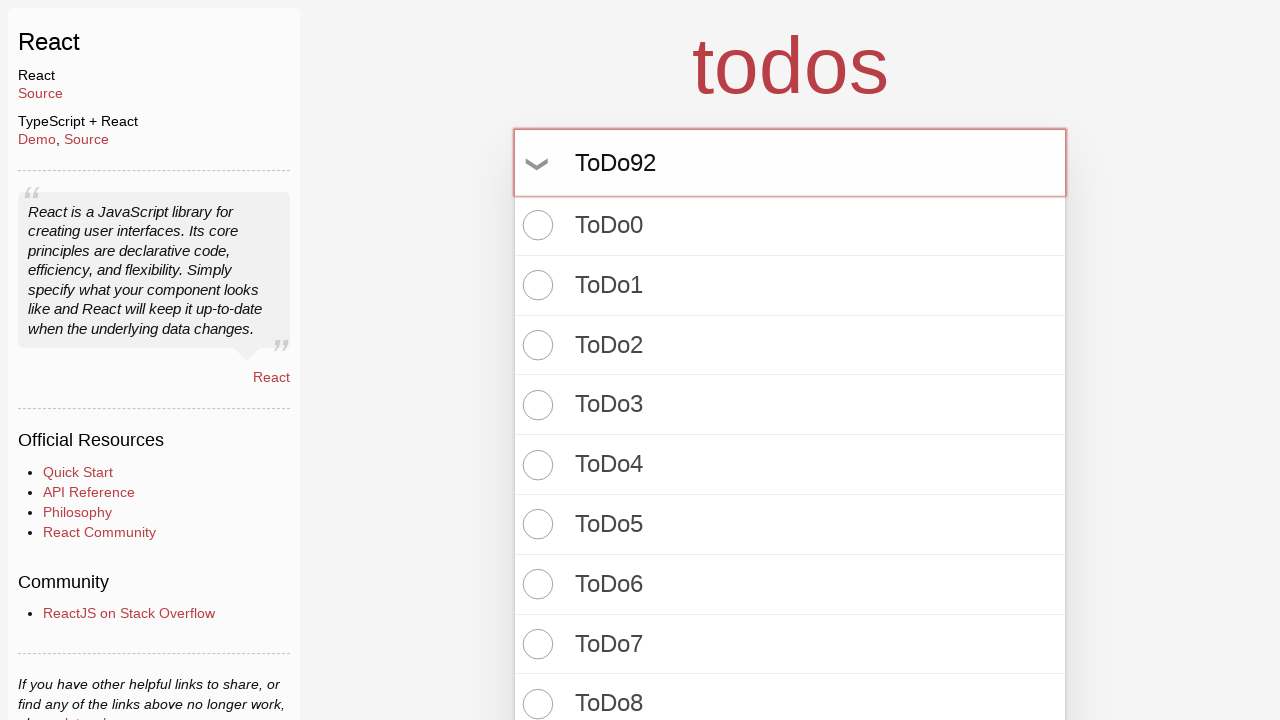

Pressed Enter to create todo item 93 on input.new-todo
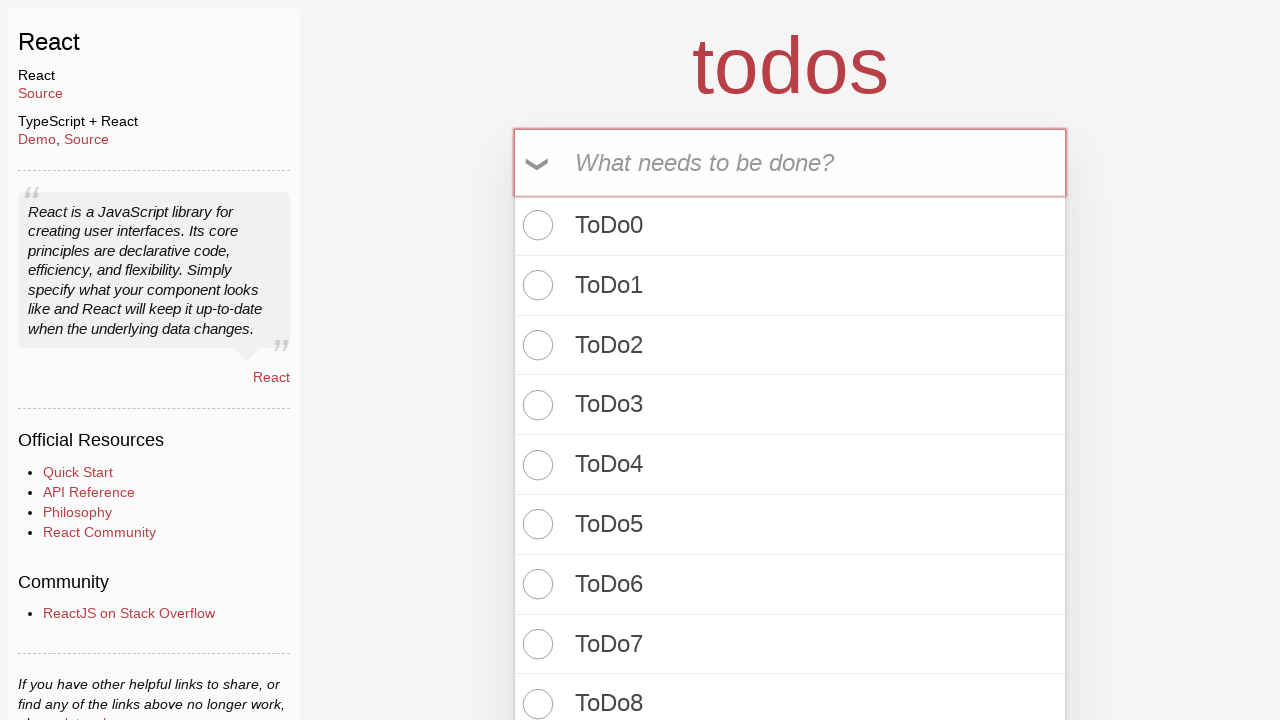

Filled new todo input with 'ToDo93' on input.new-todo
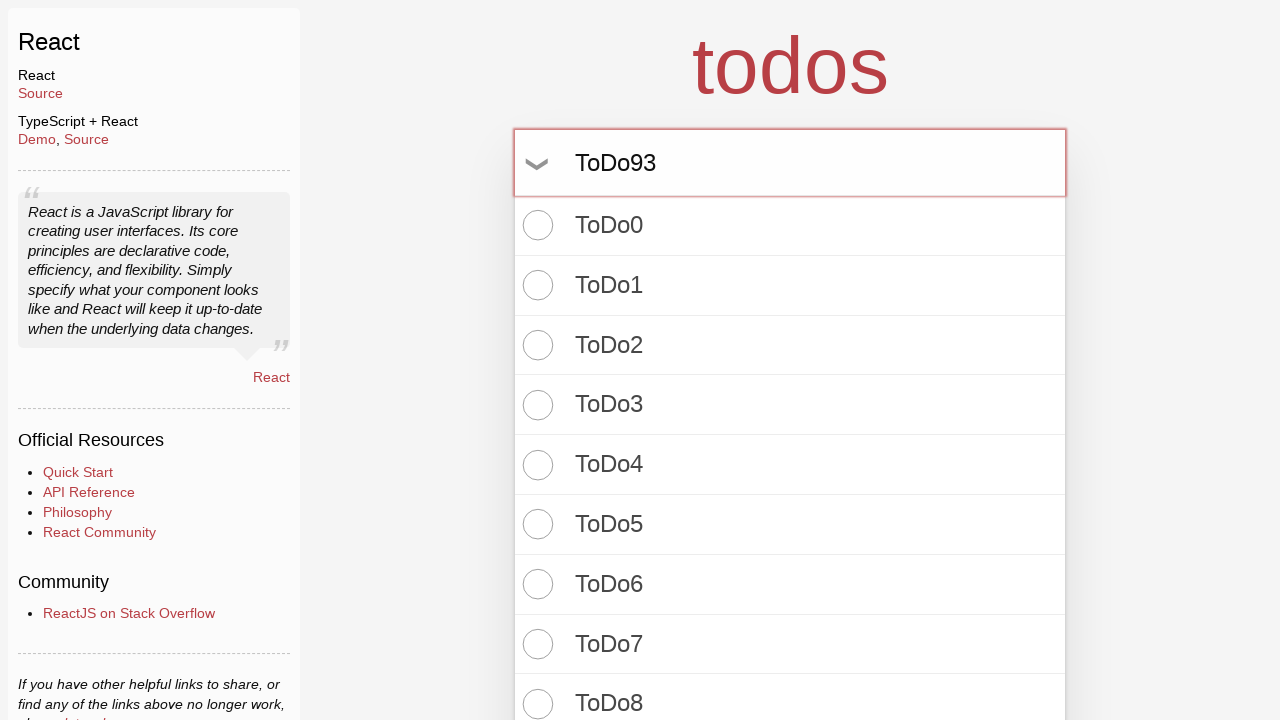

Pressed Enter to create todo item 94 on input.new-todo
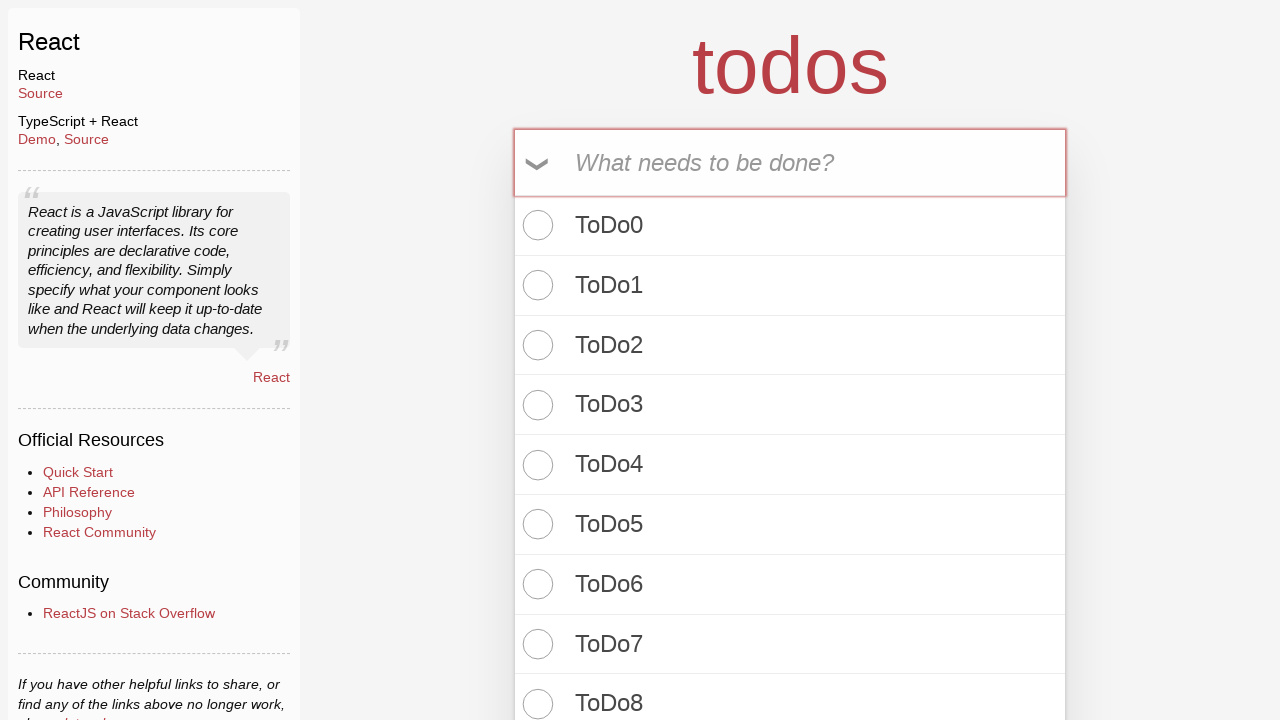

Filled new todo input with 'ToDo94' on input.new-todo
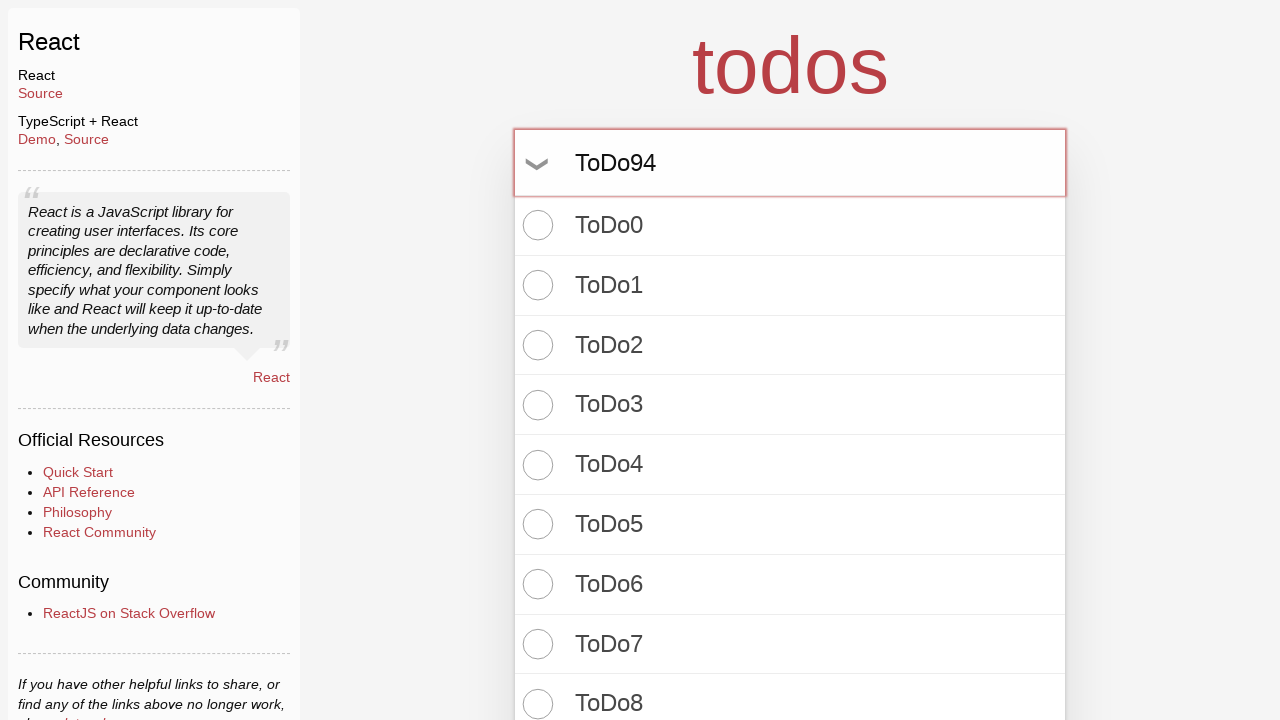

Pressed Enter to create todo item 95 on input.new-todo
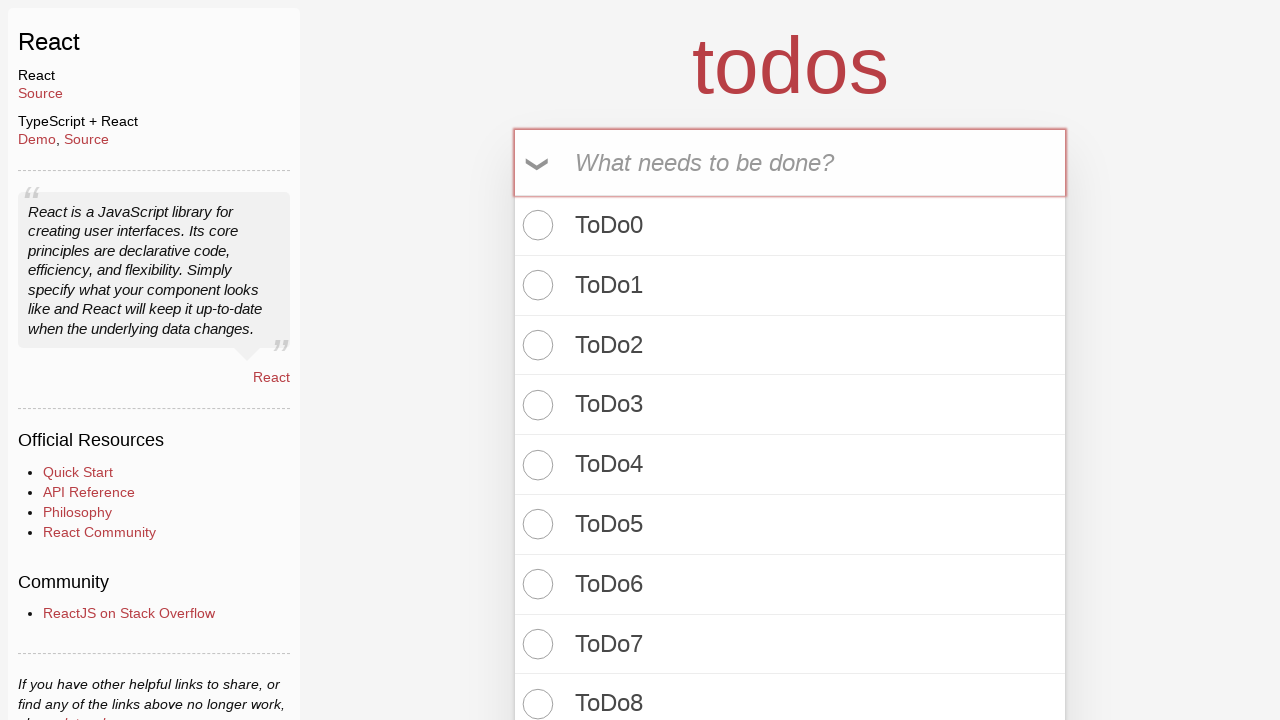

Filled new todo input with 'ToDo95' on input.new-todo
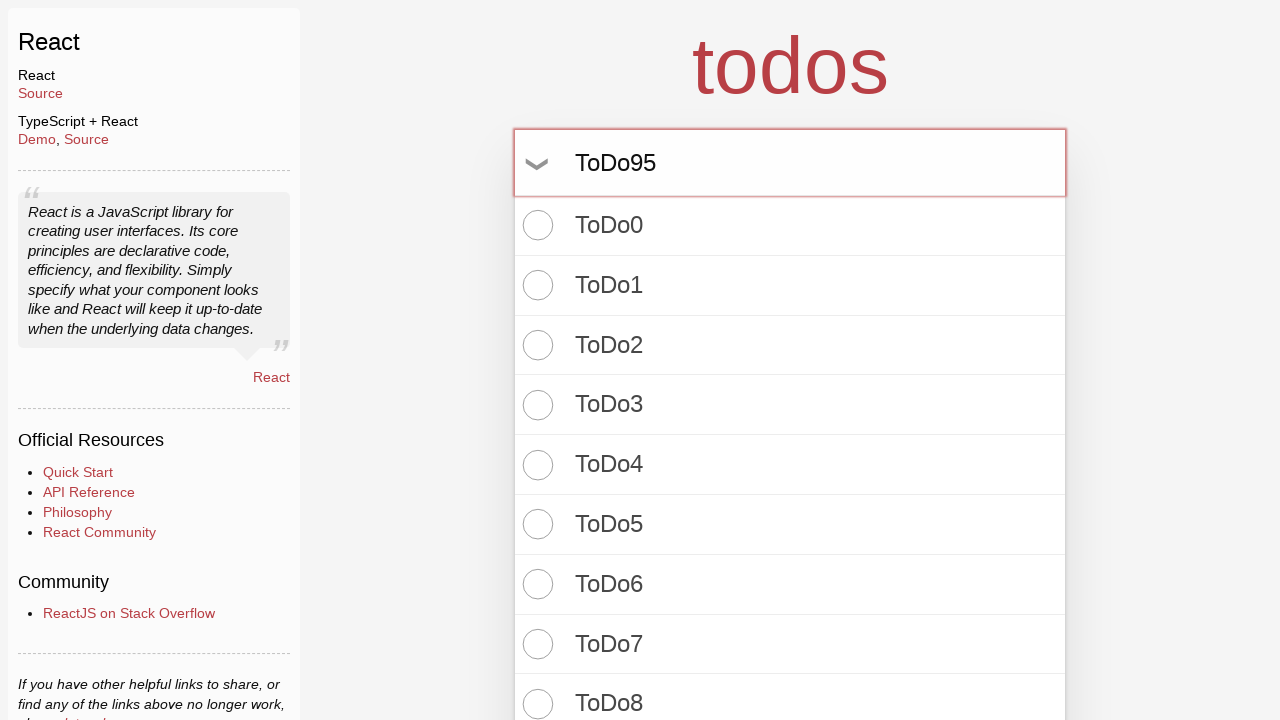

Pressed Enter to create todo item 96 on input.new-todo
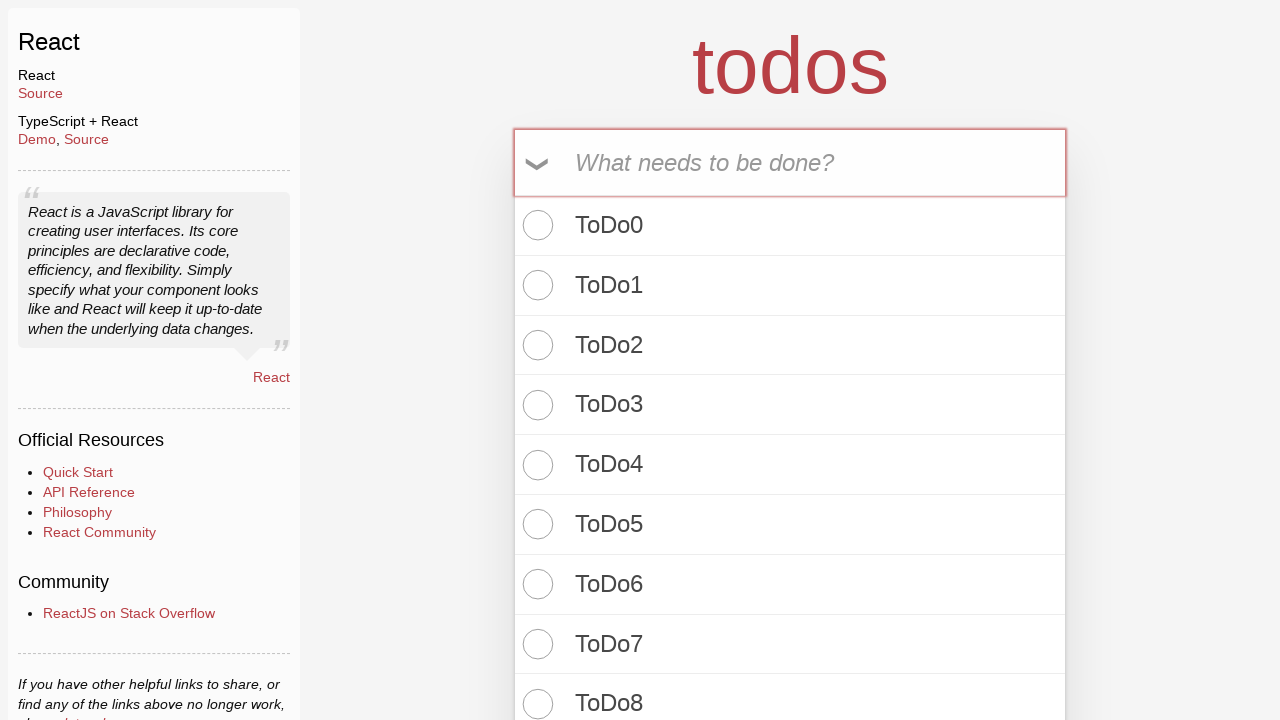

Filled new todo input with 'ToDo96' on input.new-todo
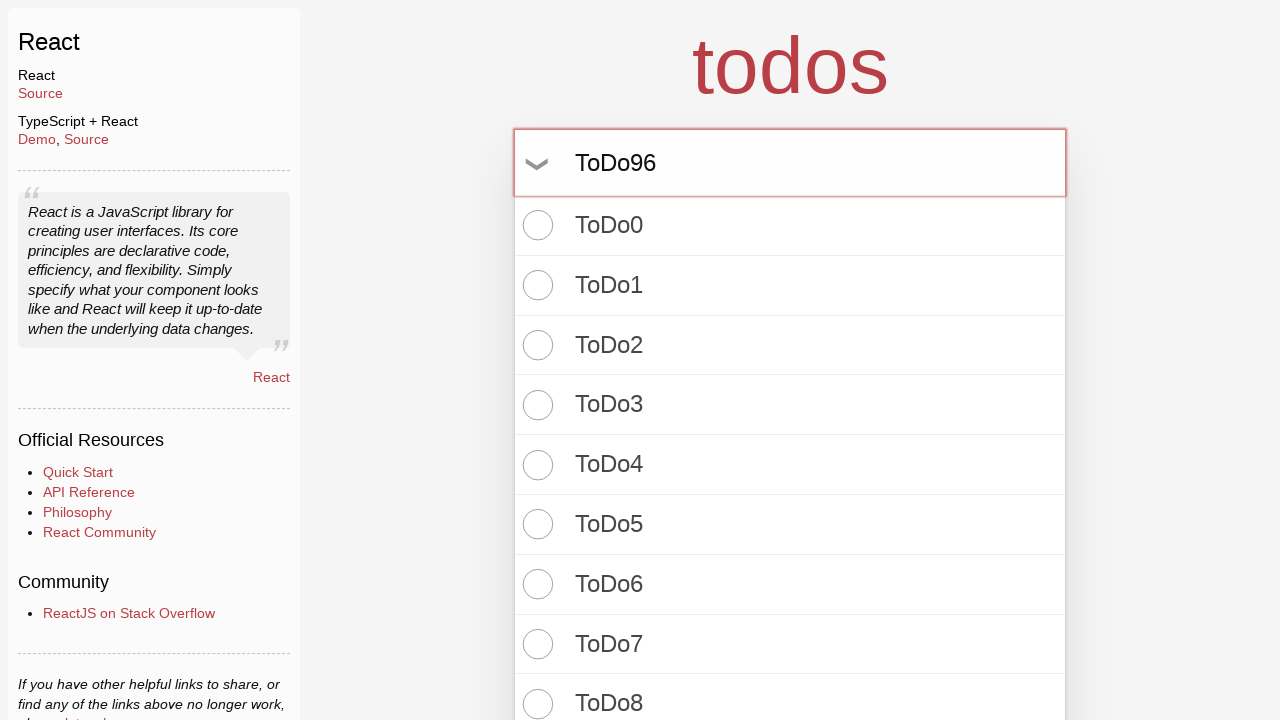

Pressed Enter to create todo item 97 on input.new-todo
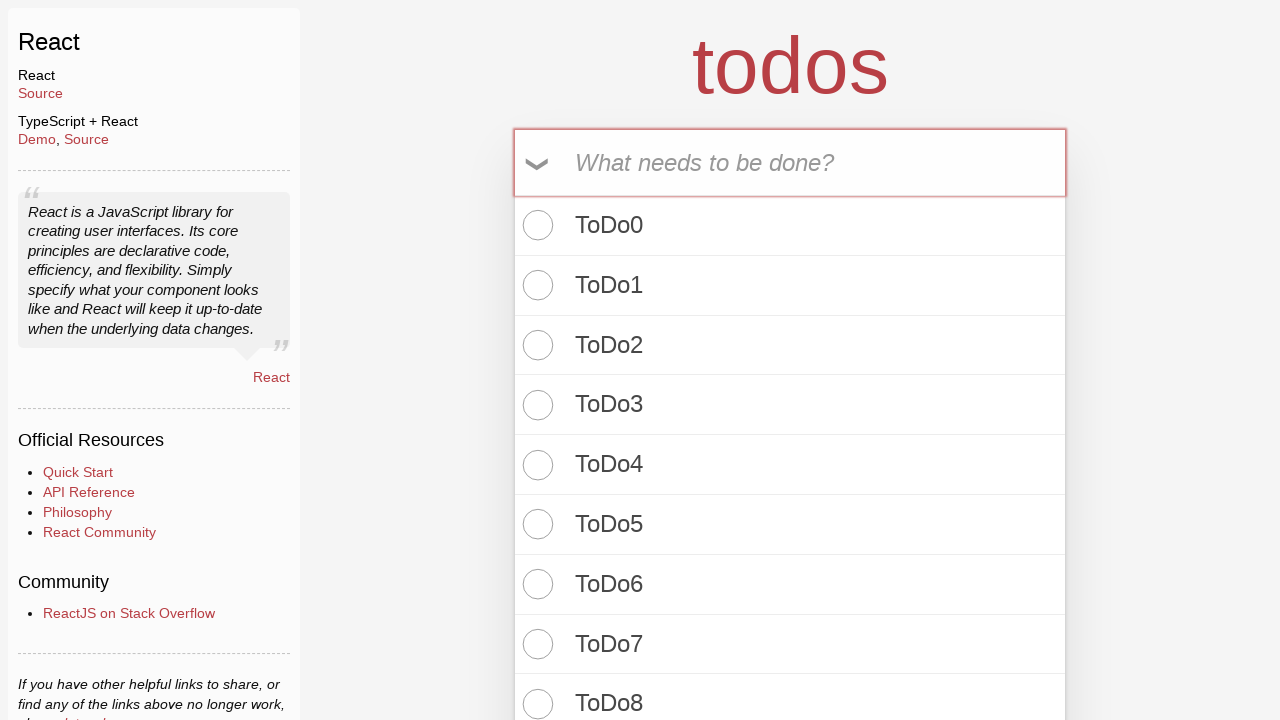

Filled new todo input with 'ToDo97' on input.new-todo
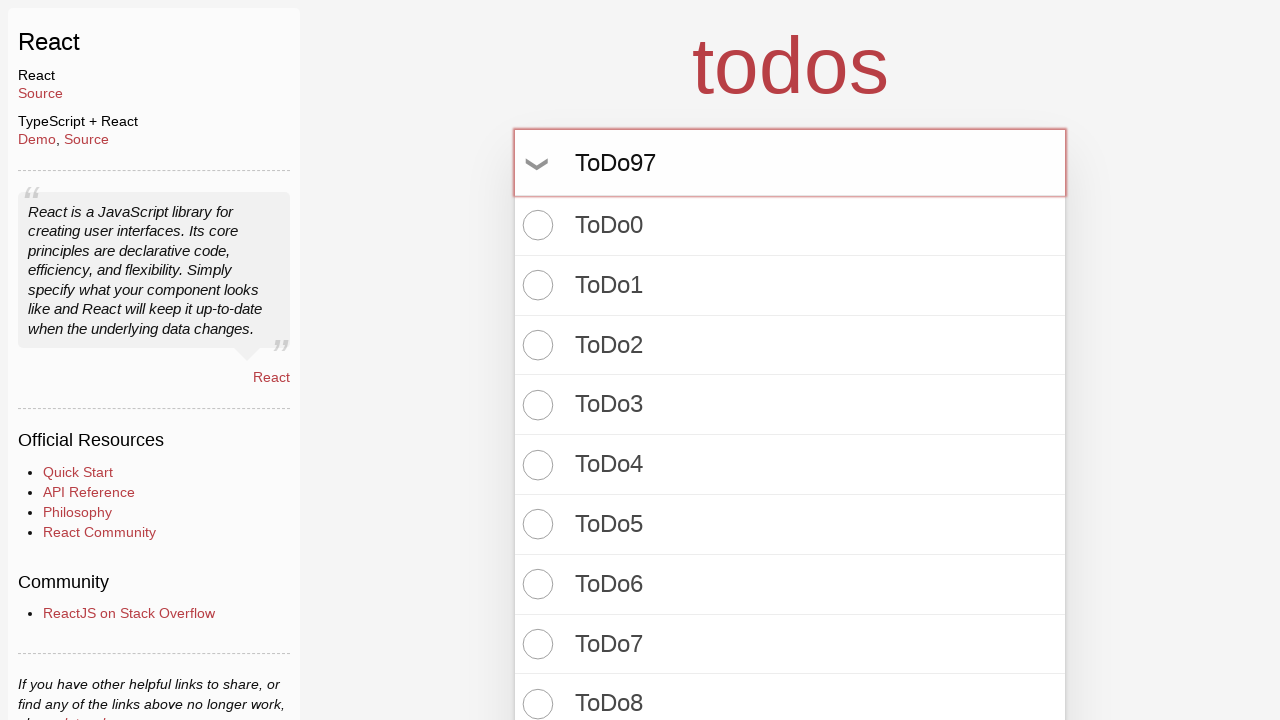

Pressed Enter to create todo item 98 on input.new-todo
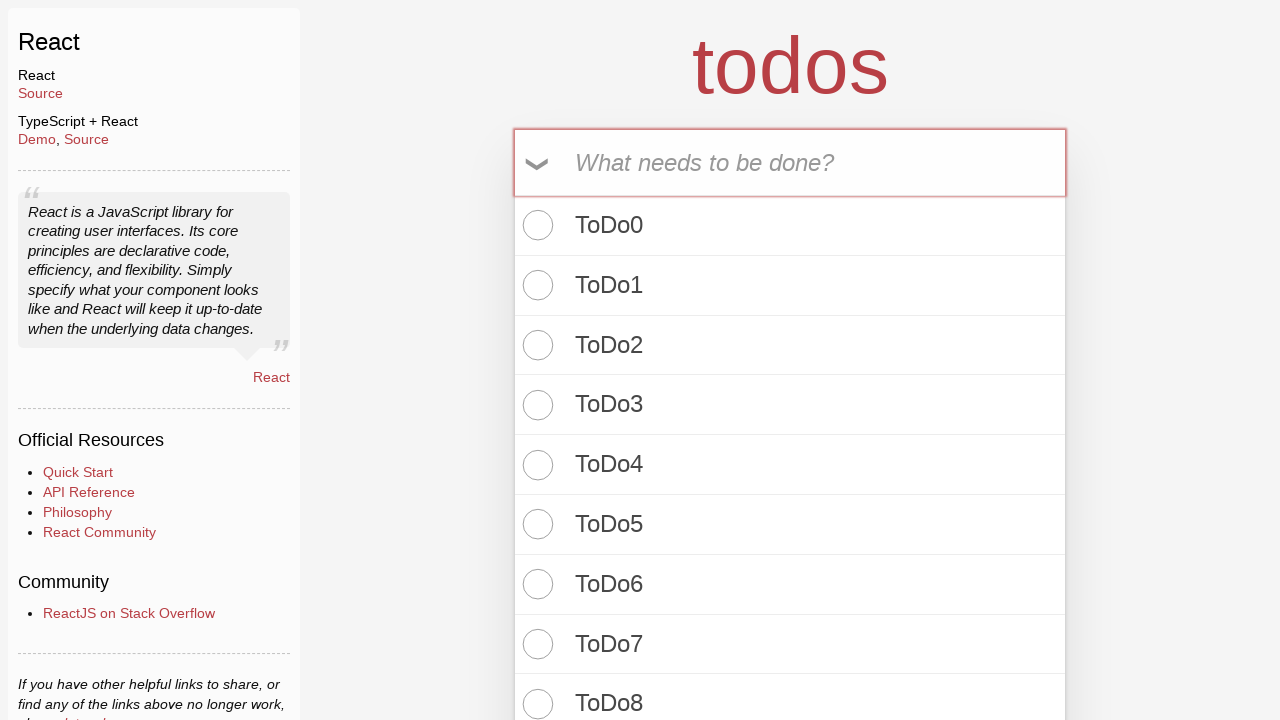

Filled new todo input with 'ToDo98' on input.new-todo
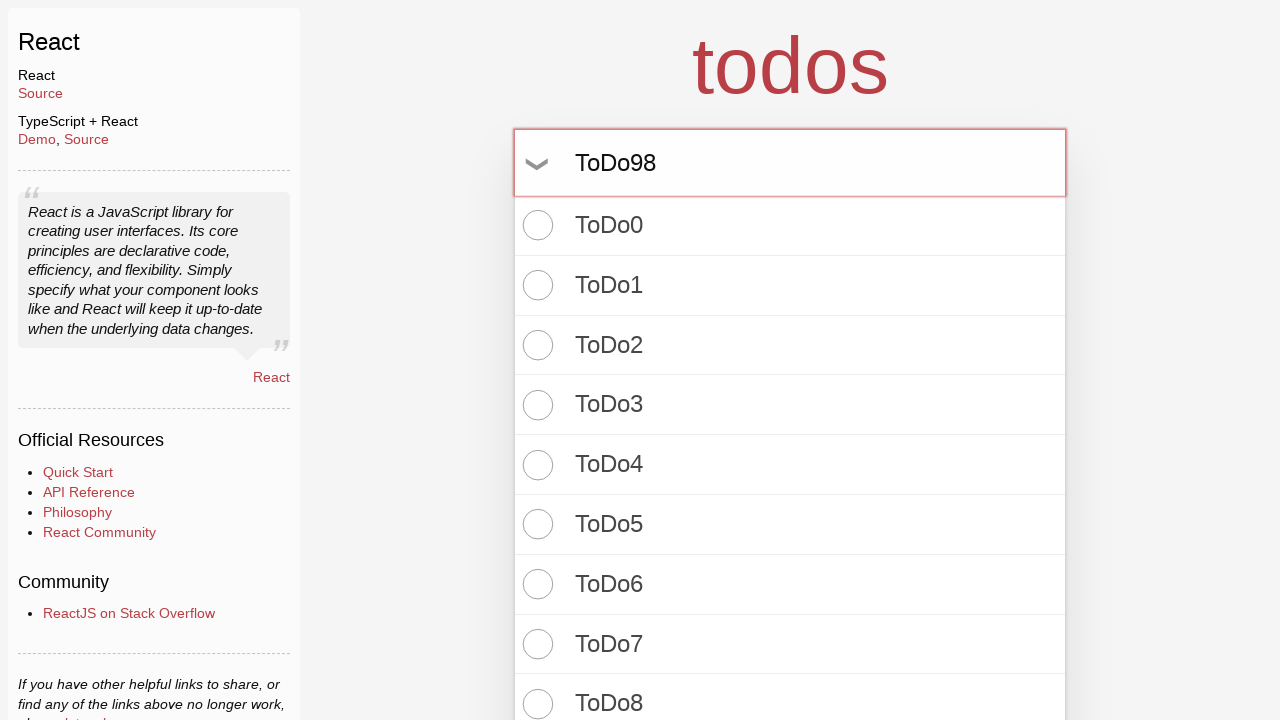

Pressed Enter to create todo item 99 on input.new-todo
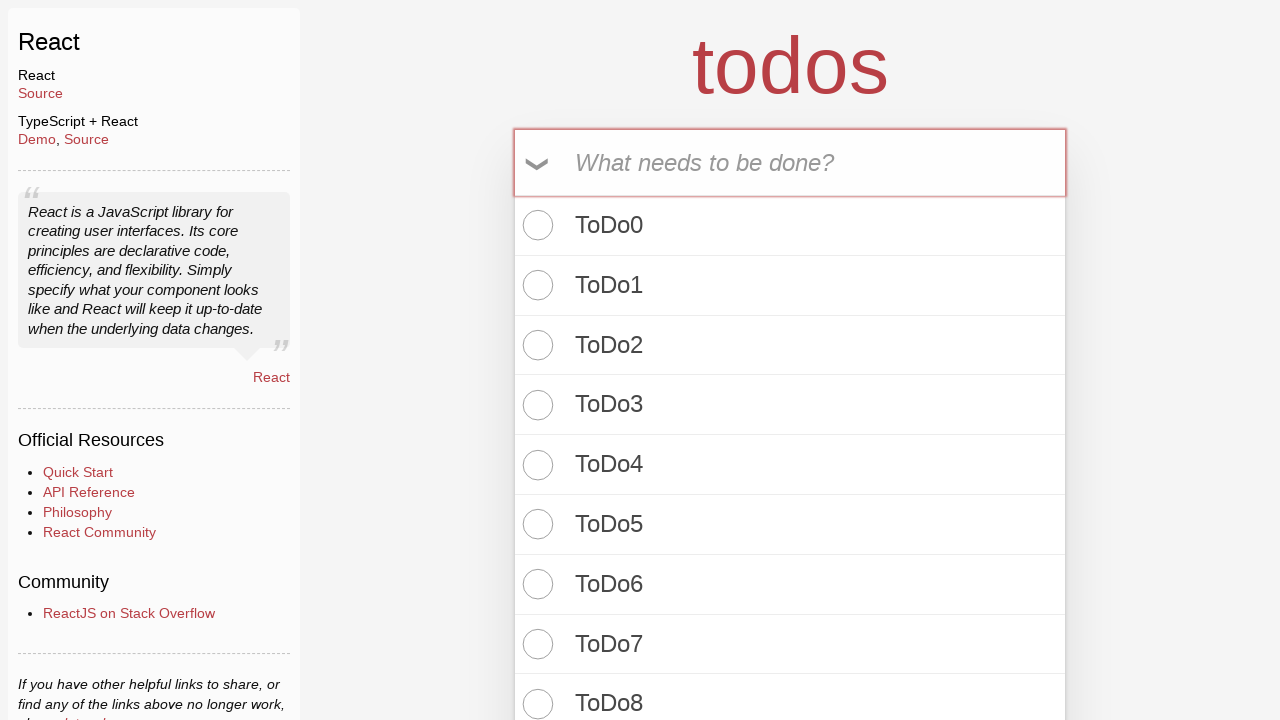

Filled new todo input with 'ToDo99' on input.new-todo
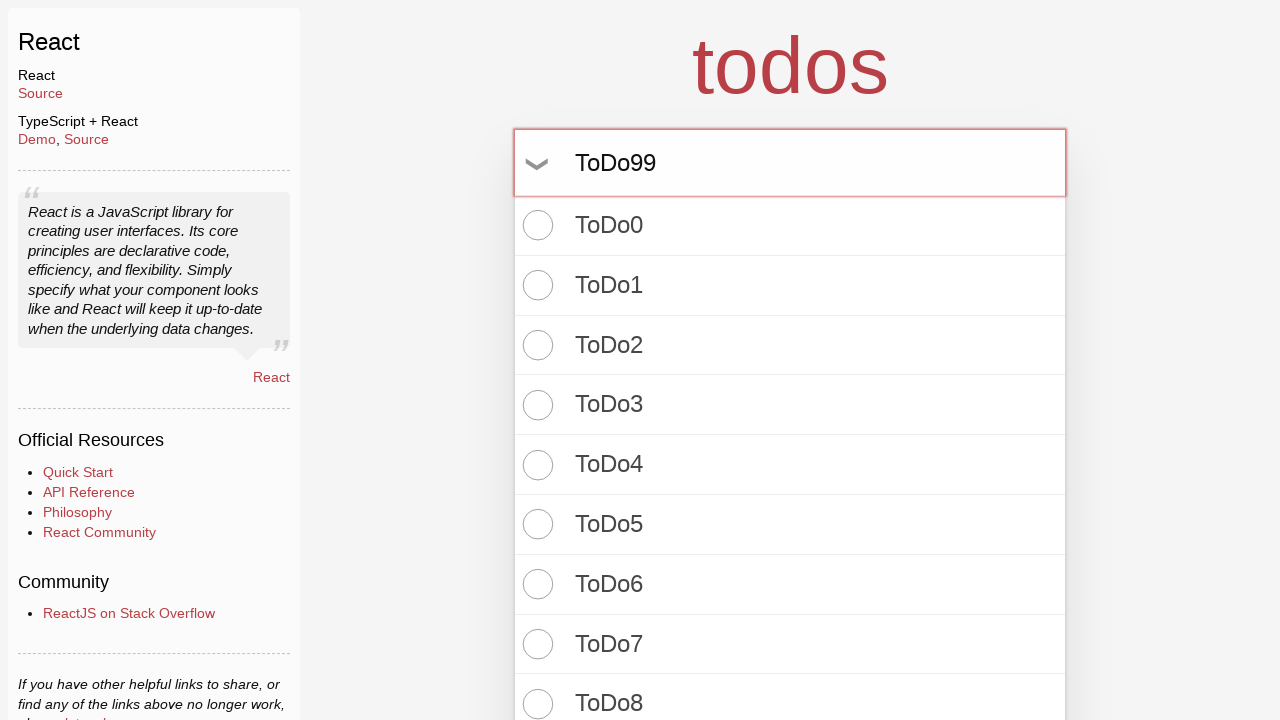

Pressed Enter to create todo item 100 on input.new-todo
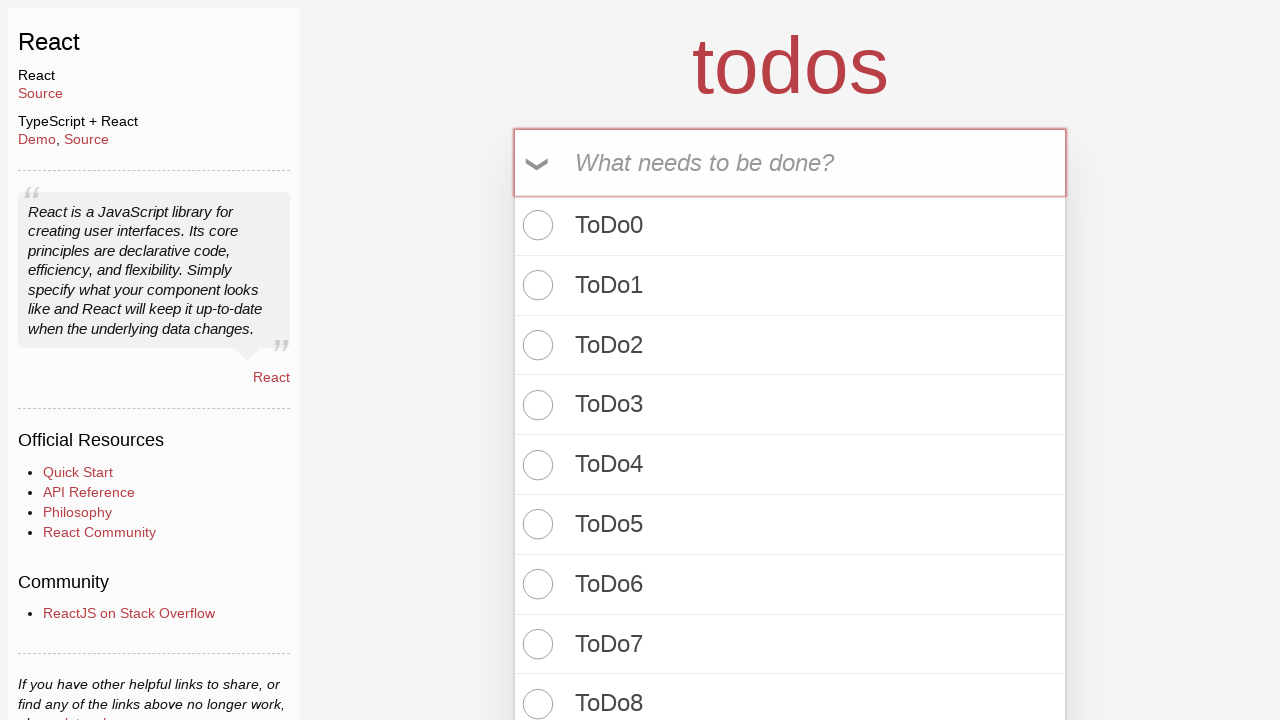

Waited for todo count element to be visible
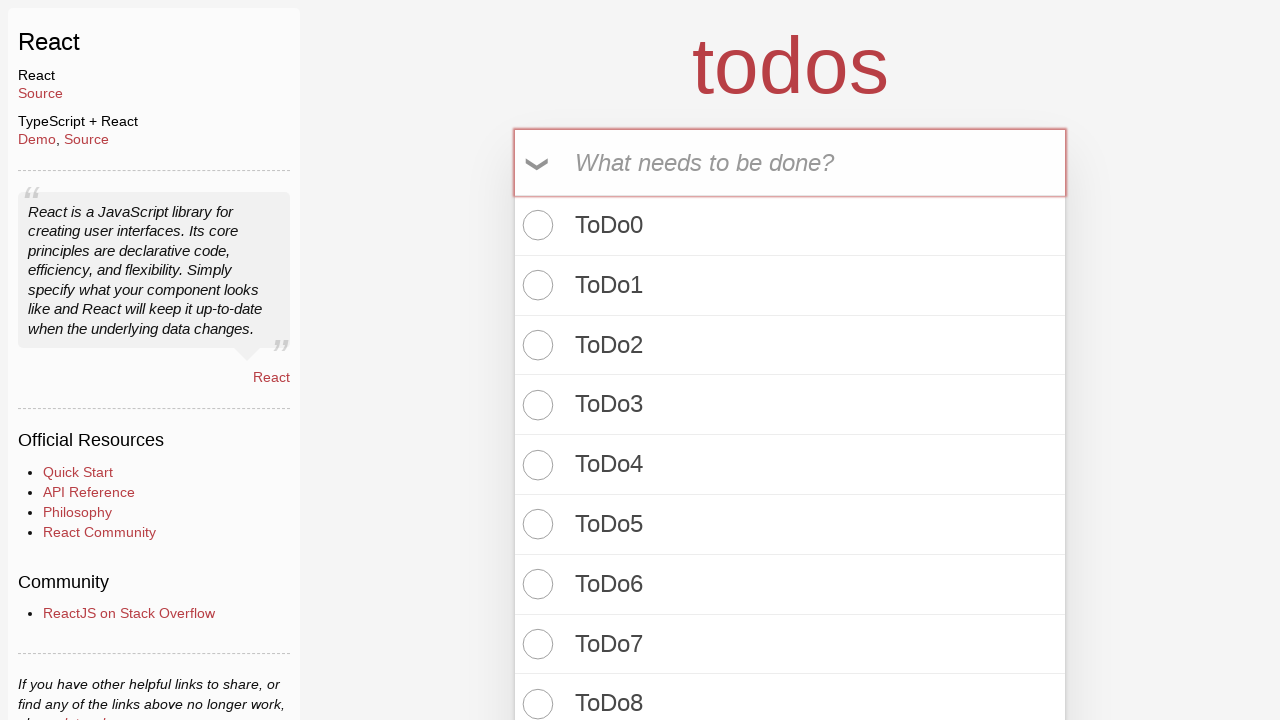

Verified that todo count displays '100 items left!'
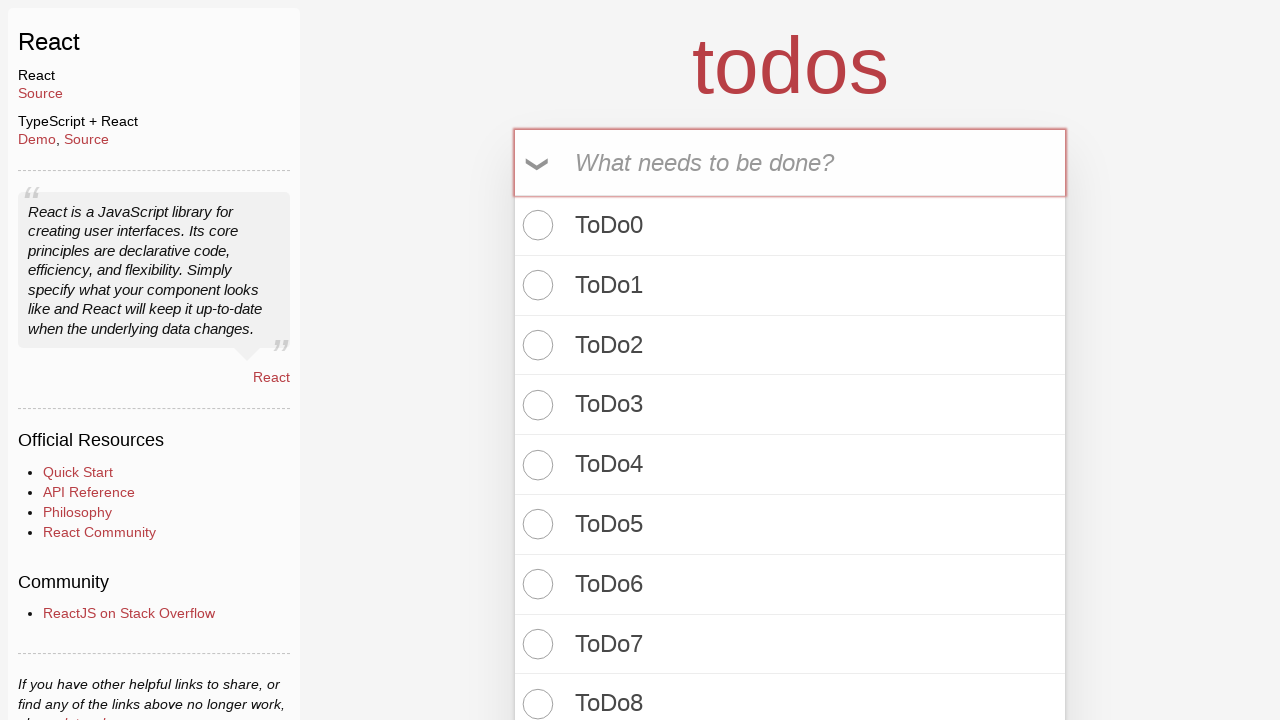

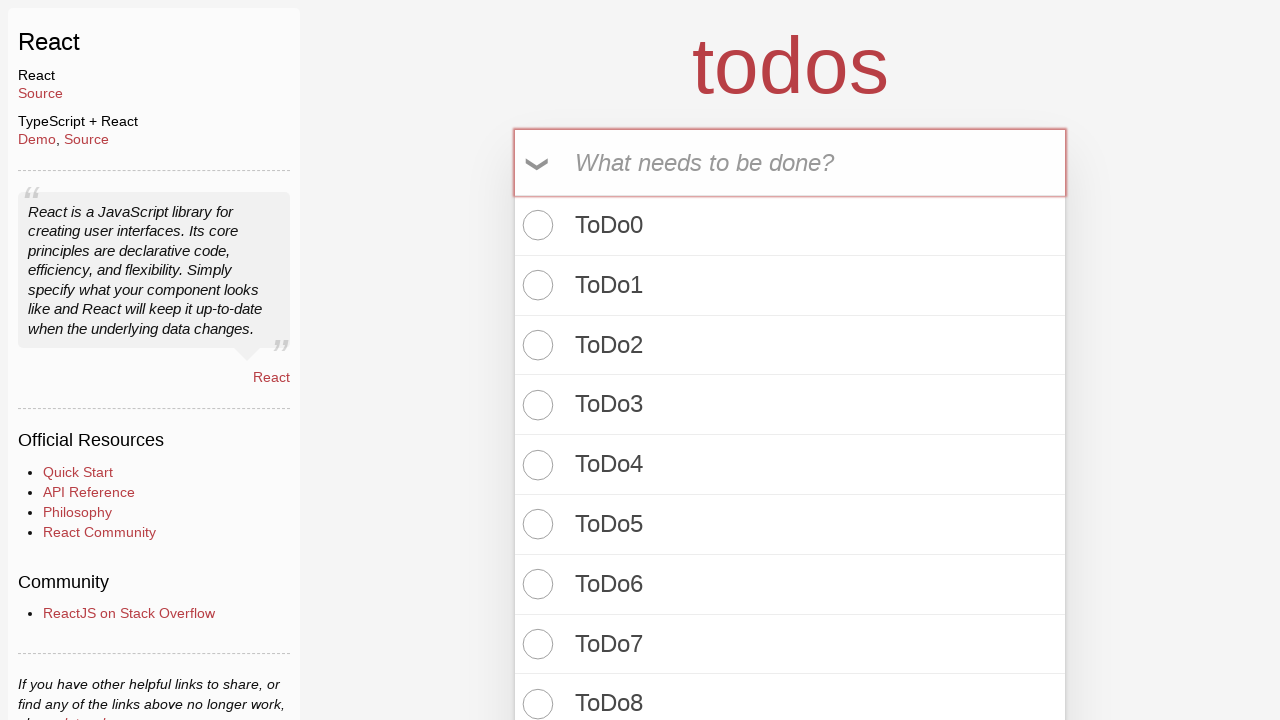